Tests the Add/Remove Elements page by clicking the "Add Element" button multiple times to create delete buttons, then clicking delete buttons to remove them and validating the deletion.

Starting URL: http://the-internet.herokuapp.com/add_remove_elements/

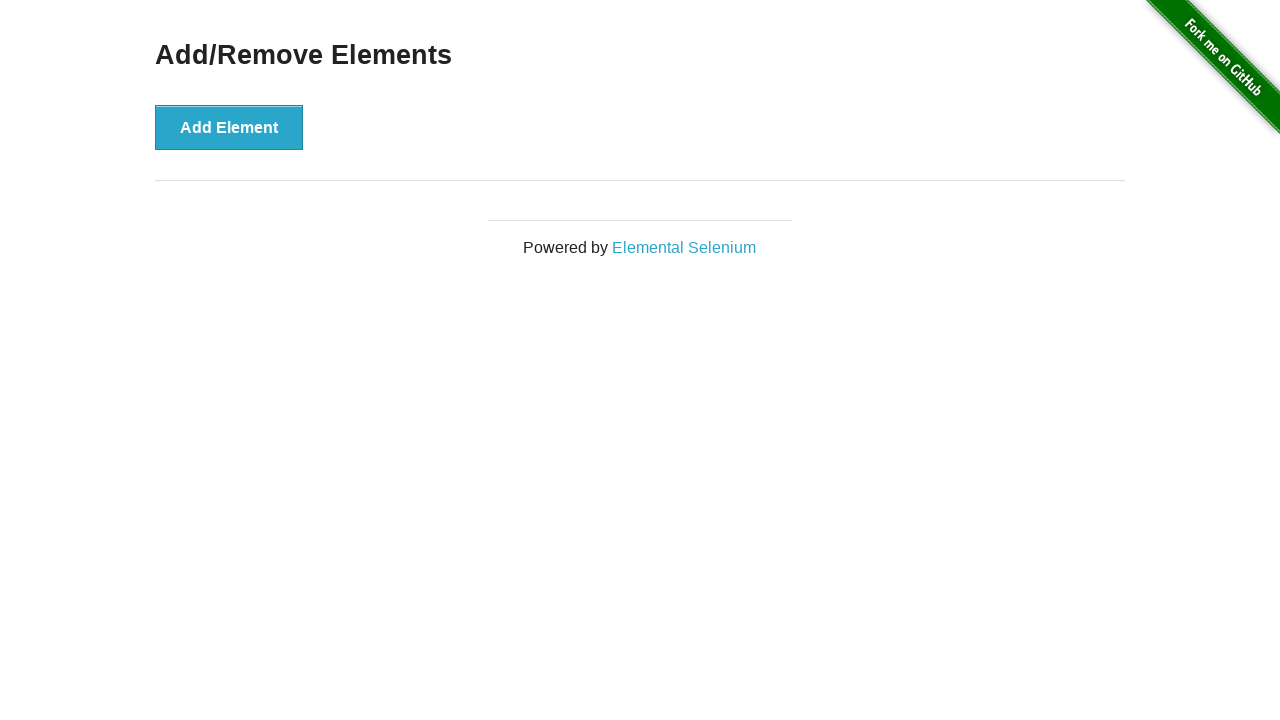

Clicked 'Add Element' button (iteration 1/100) at (229, 127) on button[onclick='addElement()']
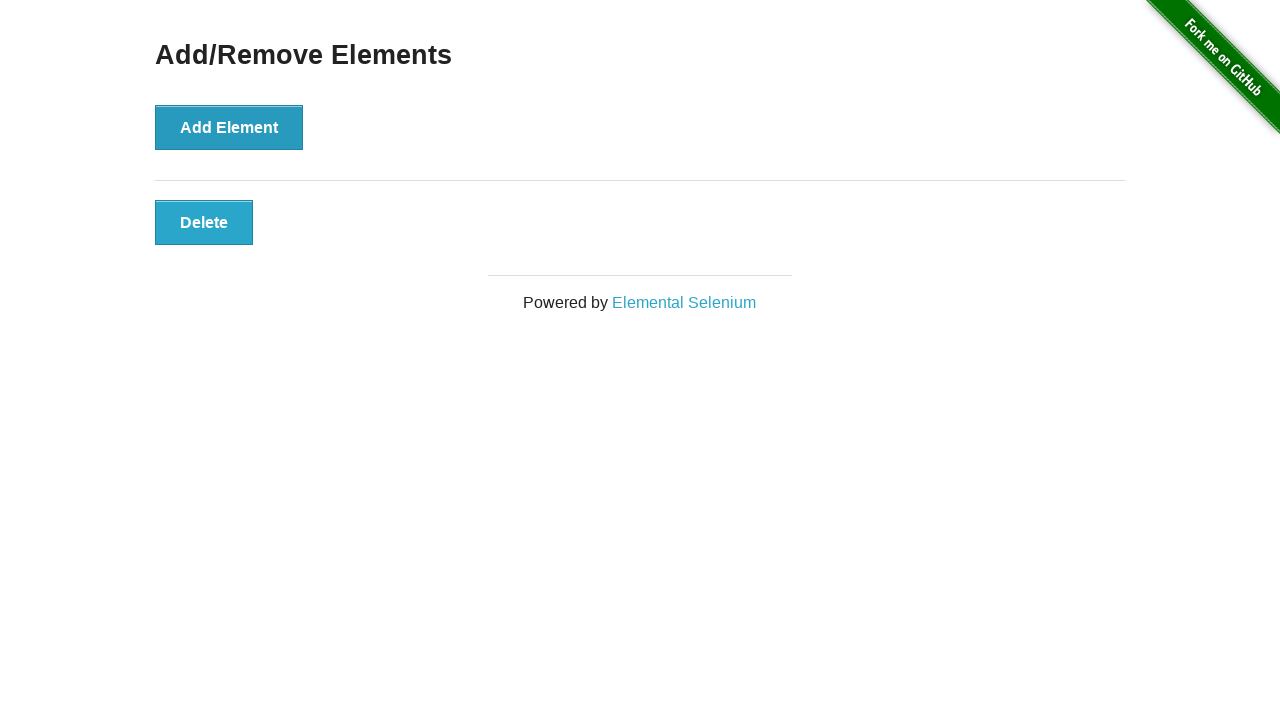

Clicked 'Add Element' button (iteration 2/100) at (229, 127) on button[onclick='addElement()']
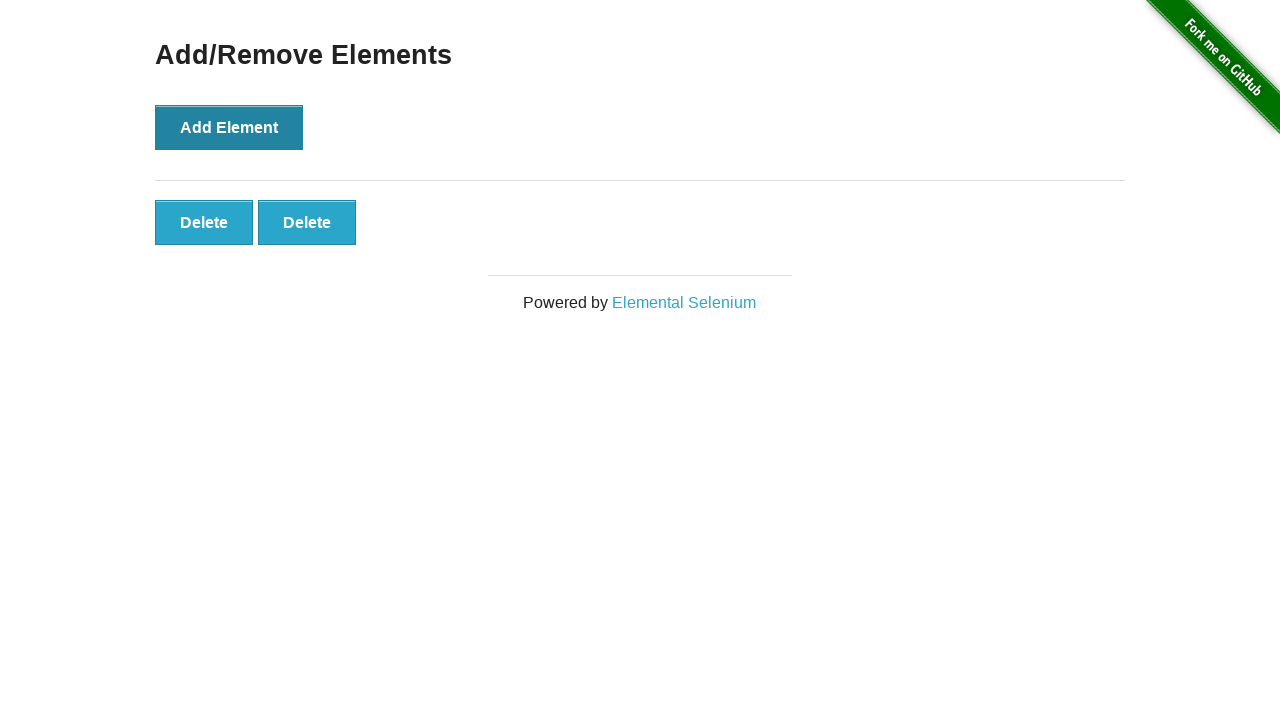

Clicked 'Add Element' button (iteration 3/100) at (229, 127) on button[onclick='addElement()']
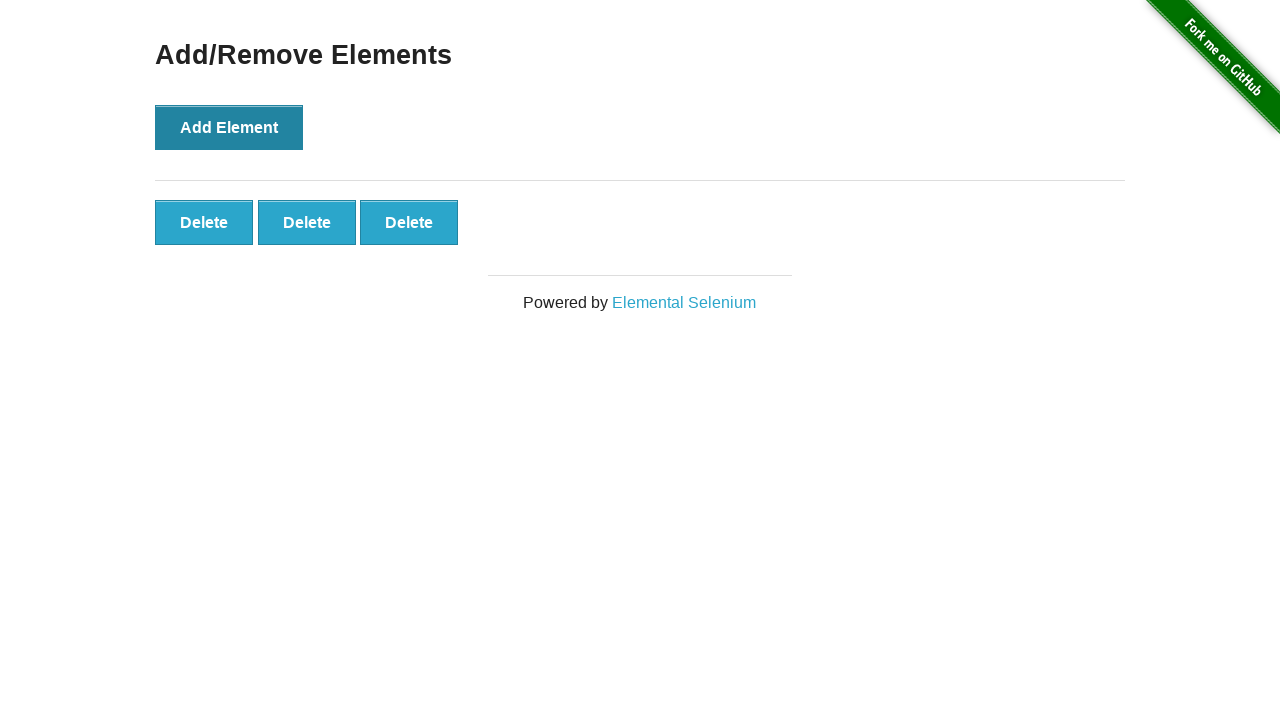

Clicked 'Add Element' button (iteration 4/100) at (229, 127) on button[onclick='addElement()']
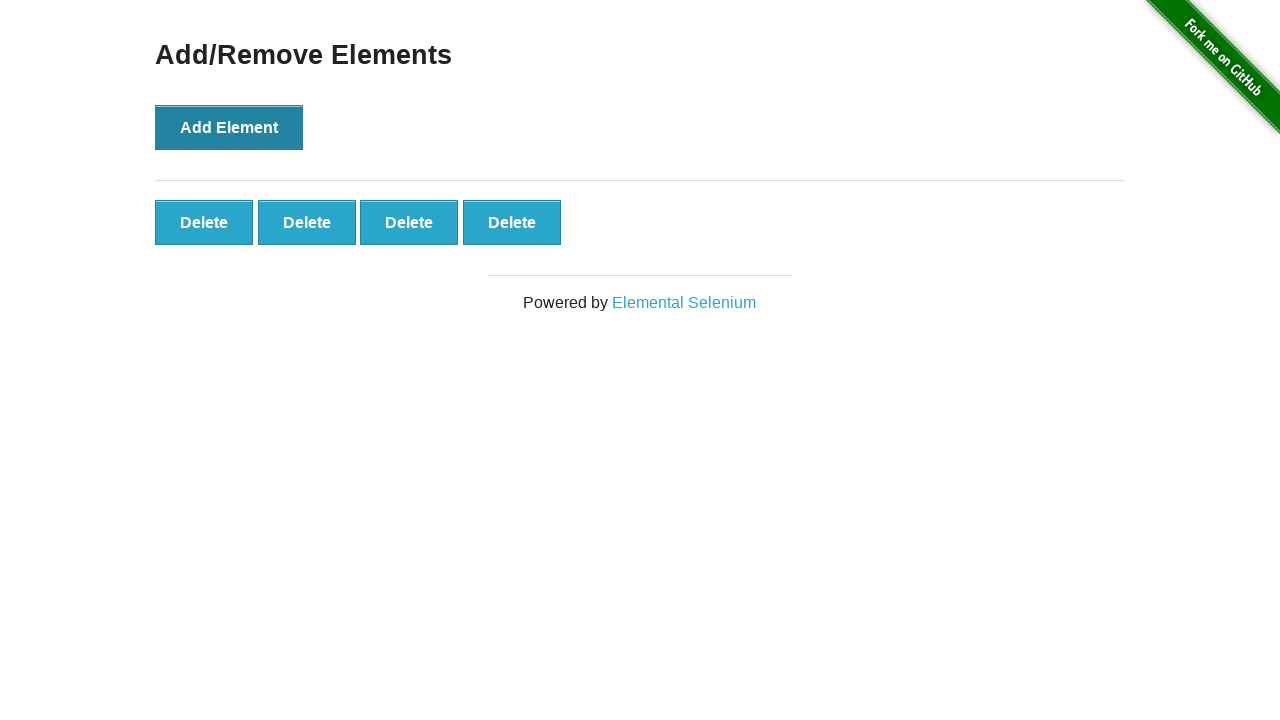

Clicked 'Add Element' button (iteration 5/100) at (229, 127) on button[onclick='addElement()']
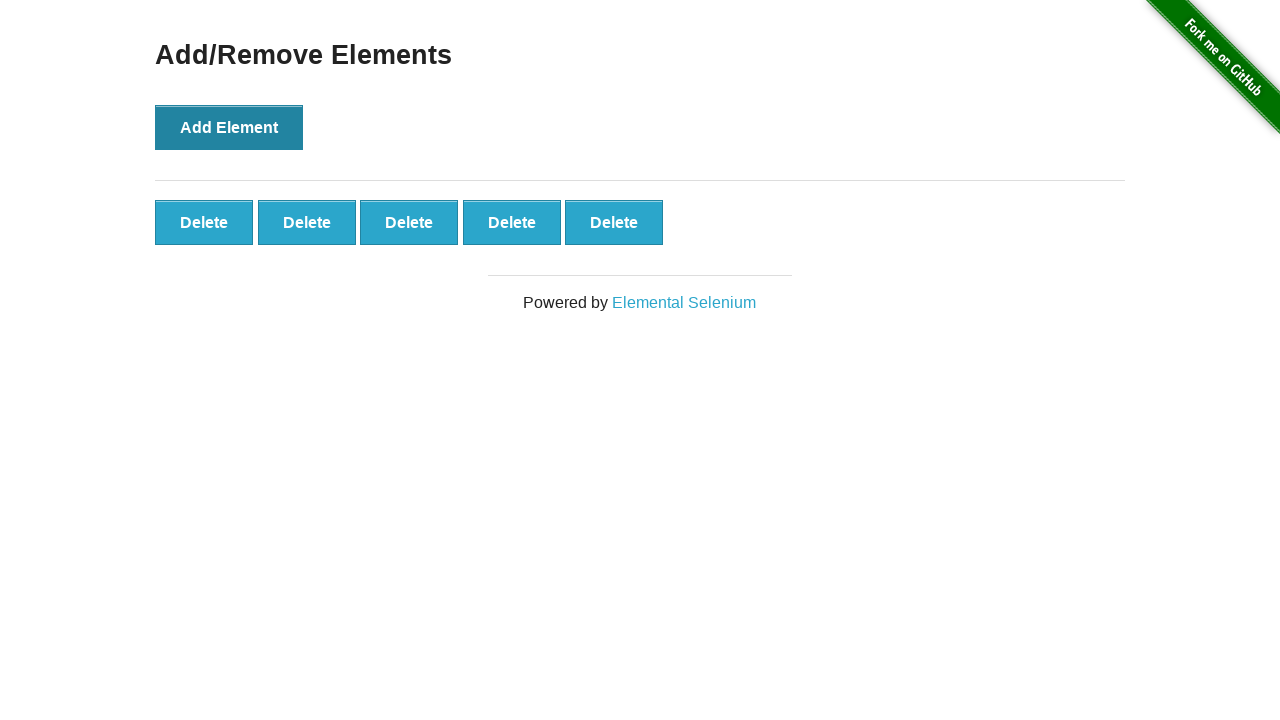

Clicked 'Add Element' button (iteration 6/100) at (229, 127) on button[onclick='addElement()']
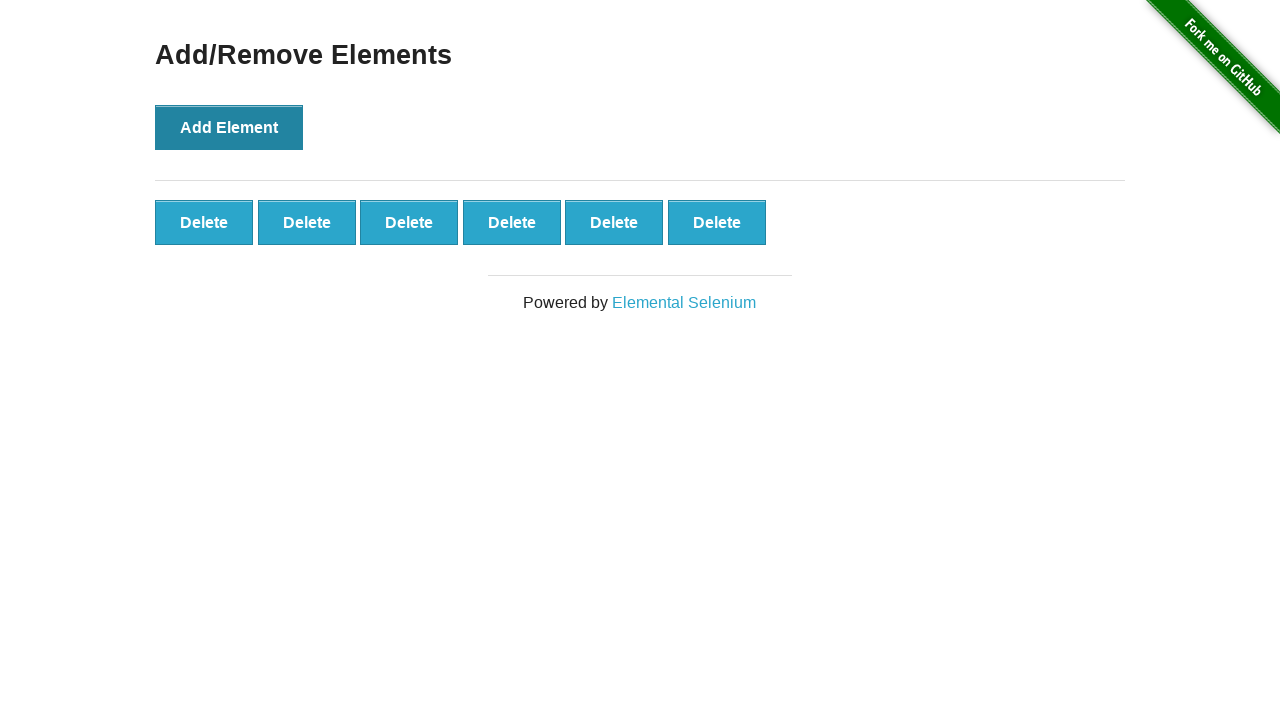

Clicked 'Add Element' button (iteration 7/100) at (229, 127) on button[onclick='addElement()']
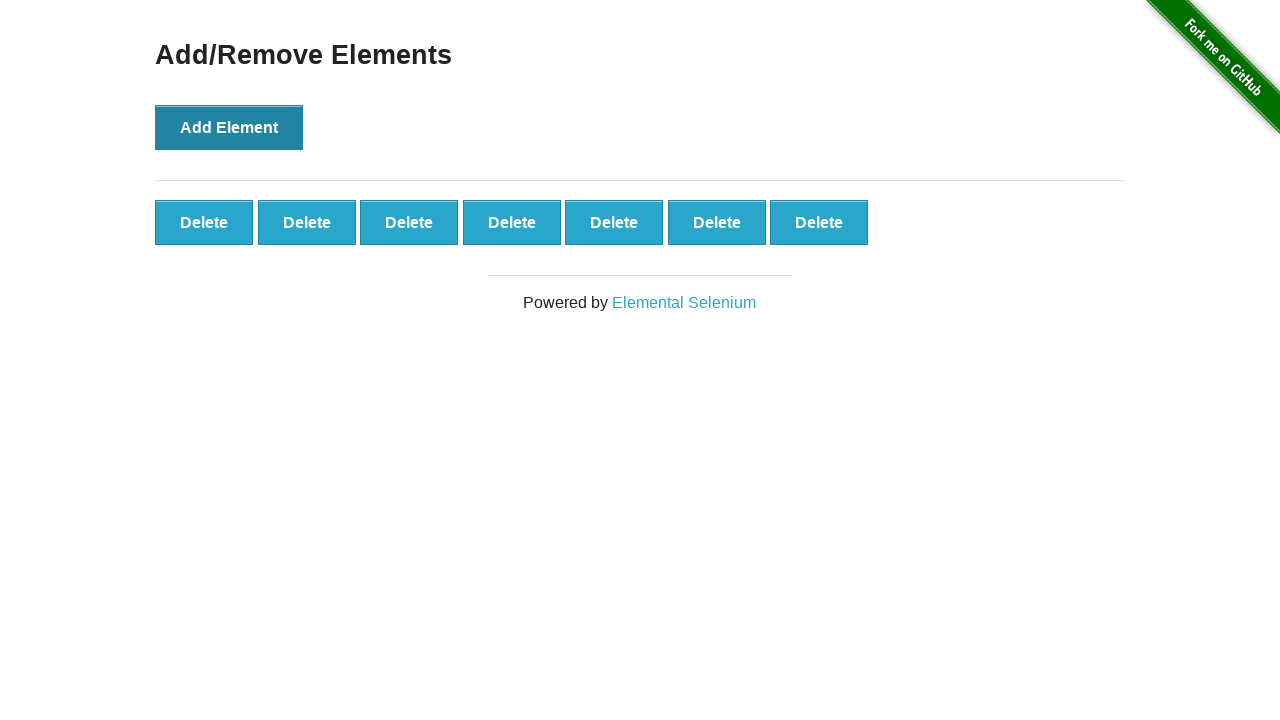

Clicked 'Add Element' button (iteration 8/100) at (229, 127) on button[onclick='addElement()']
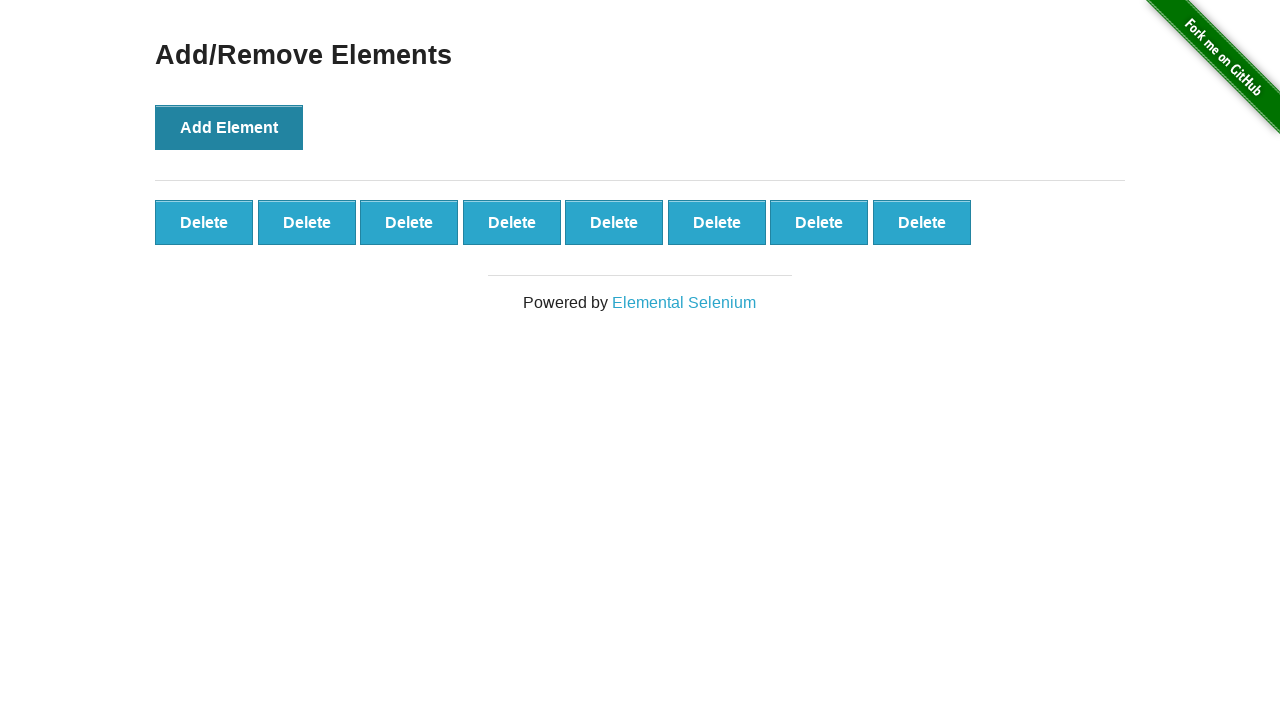

Clicked 'Add Element' button (iteration 9/100) at (229, 127) on button[onclick='addElement()']
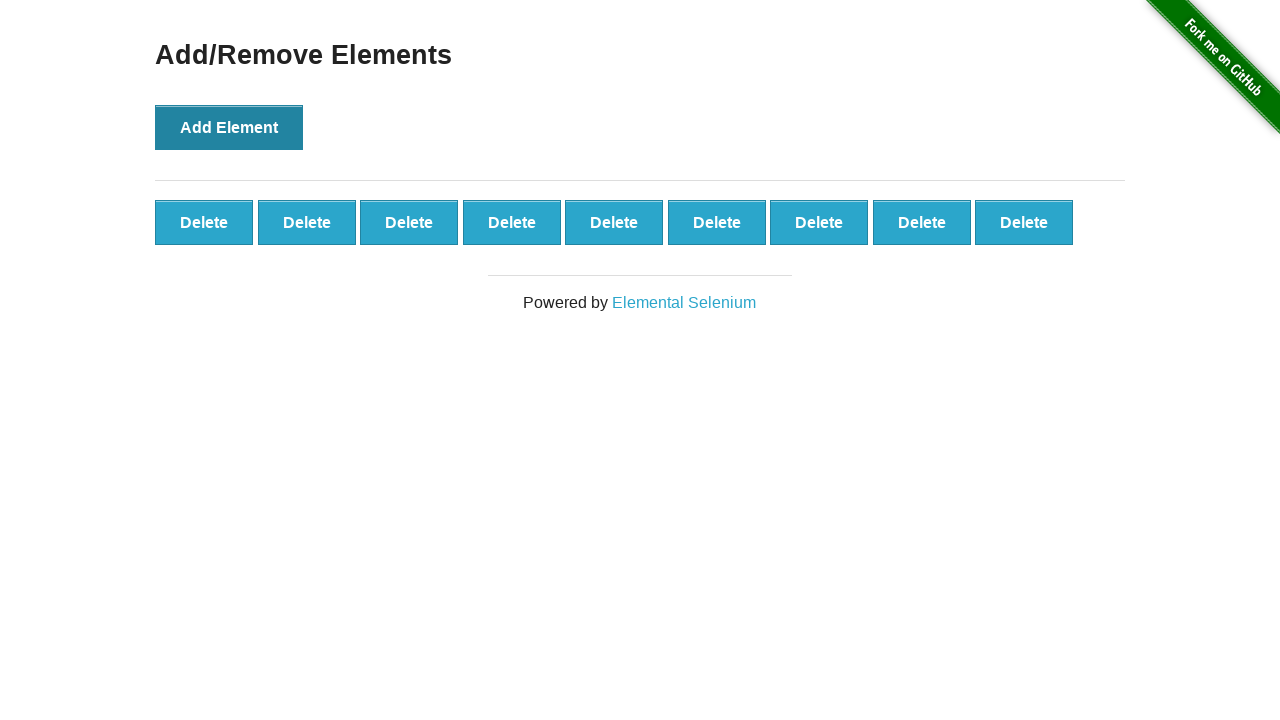

Clicked 'Add Element' button (iteration 10/100) at (229, 127) on button[onclick='addElement()']
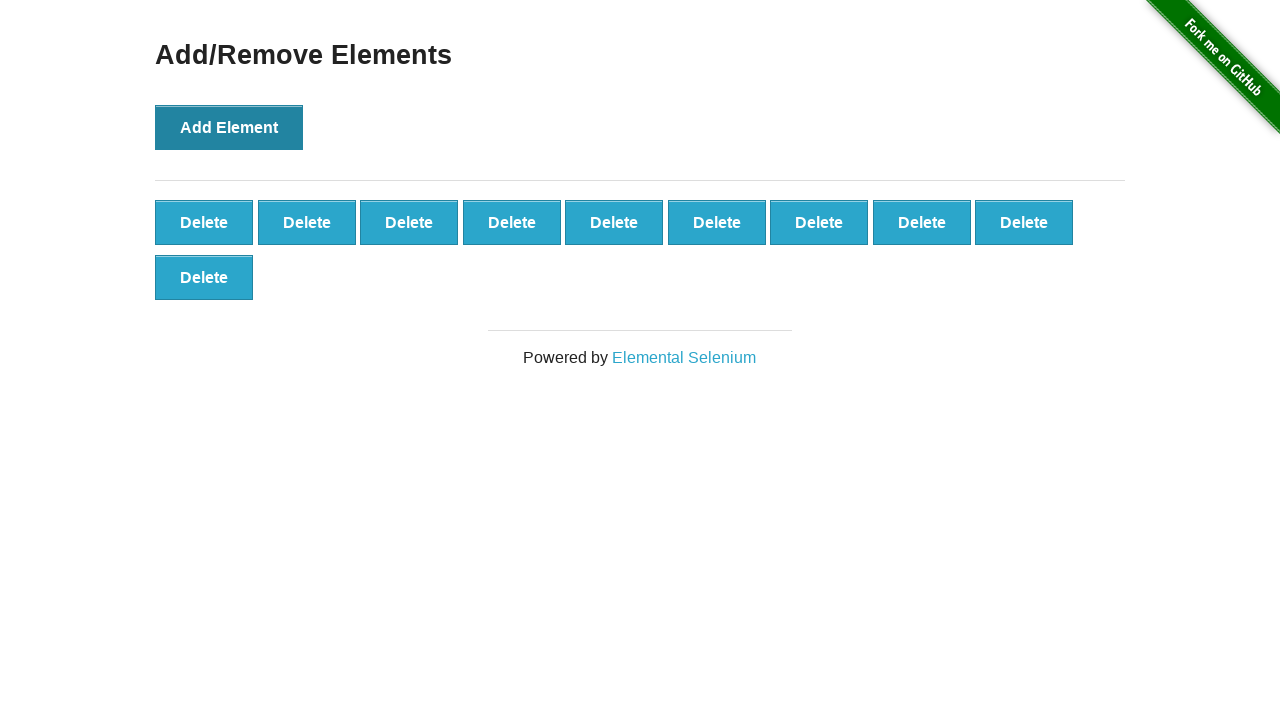

Clicked 'Add Element' button (iteration 11/100) at (229, 127) on button[onclick='addElement()']
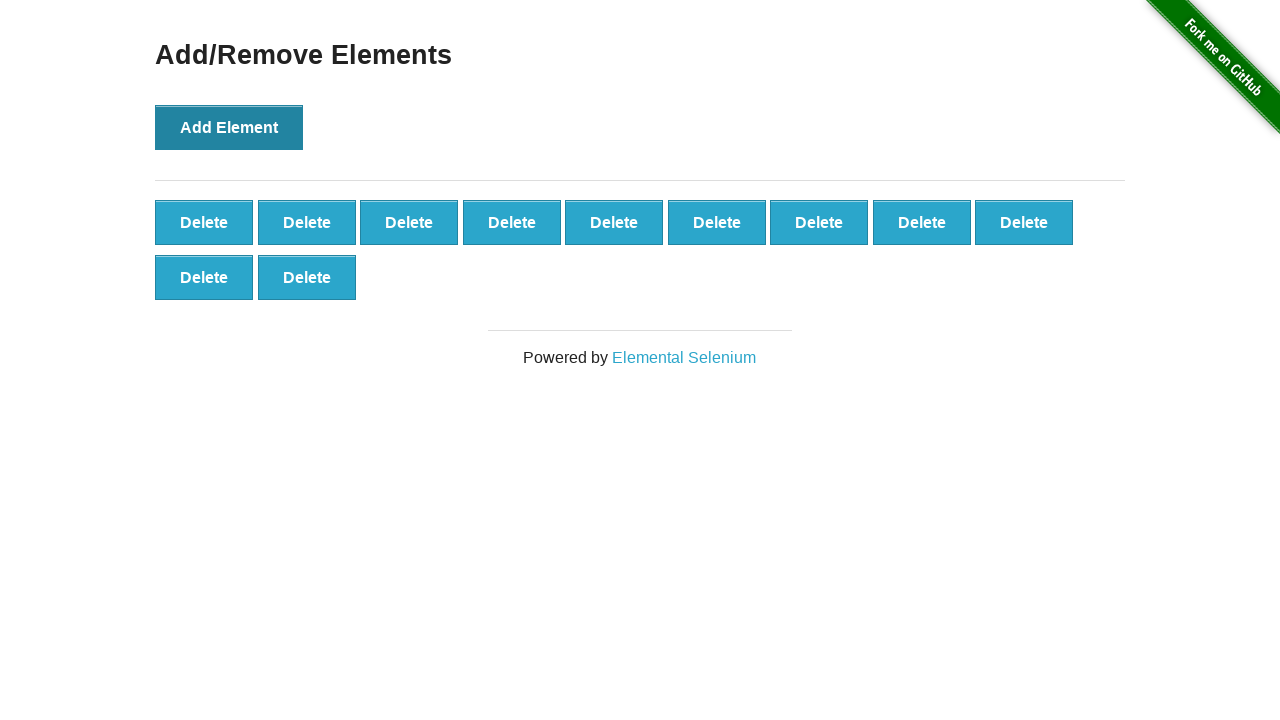

Clicked 'Add Element' button (iteration 12/100) at (229, 127) on button[onclick='addElement()']
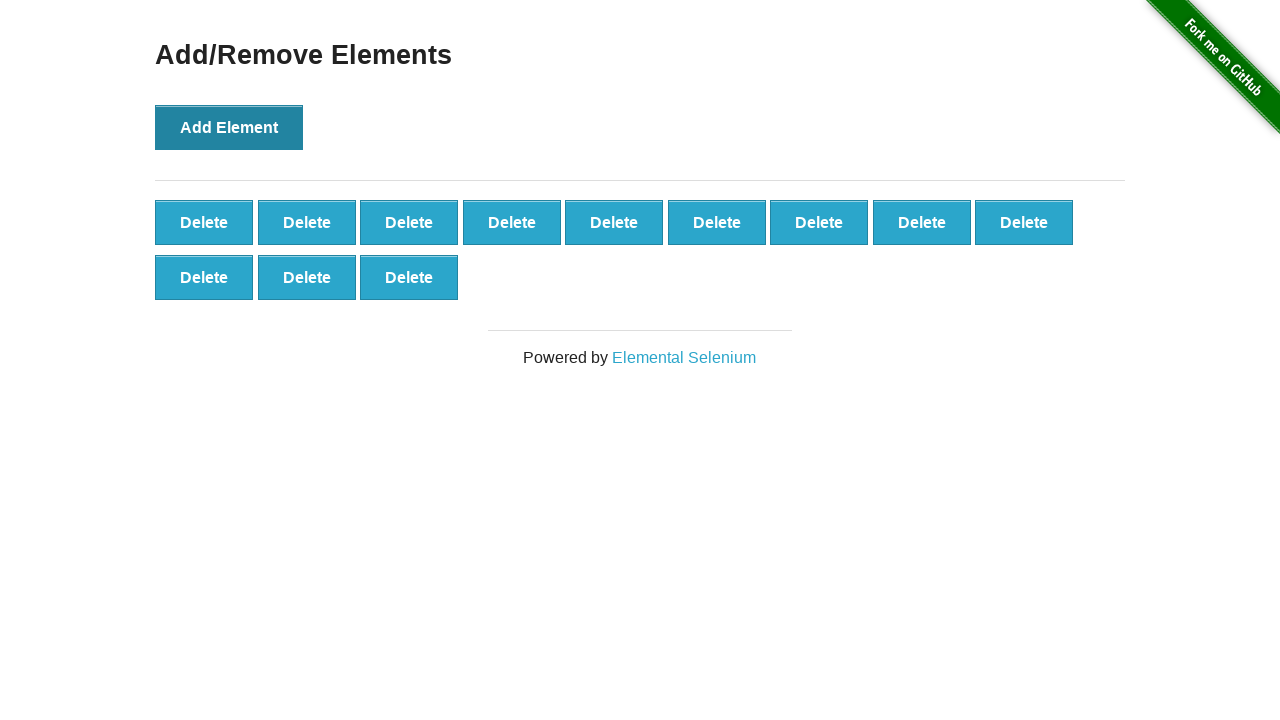

Clicked 'Add Element' button (iteration 13/100) at (229, 127) on button[onclick='addElement()']
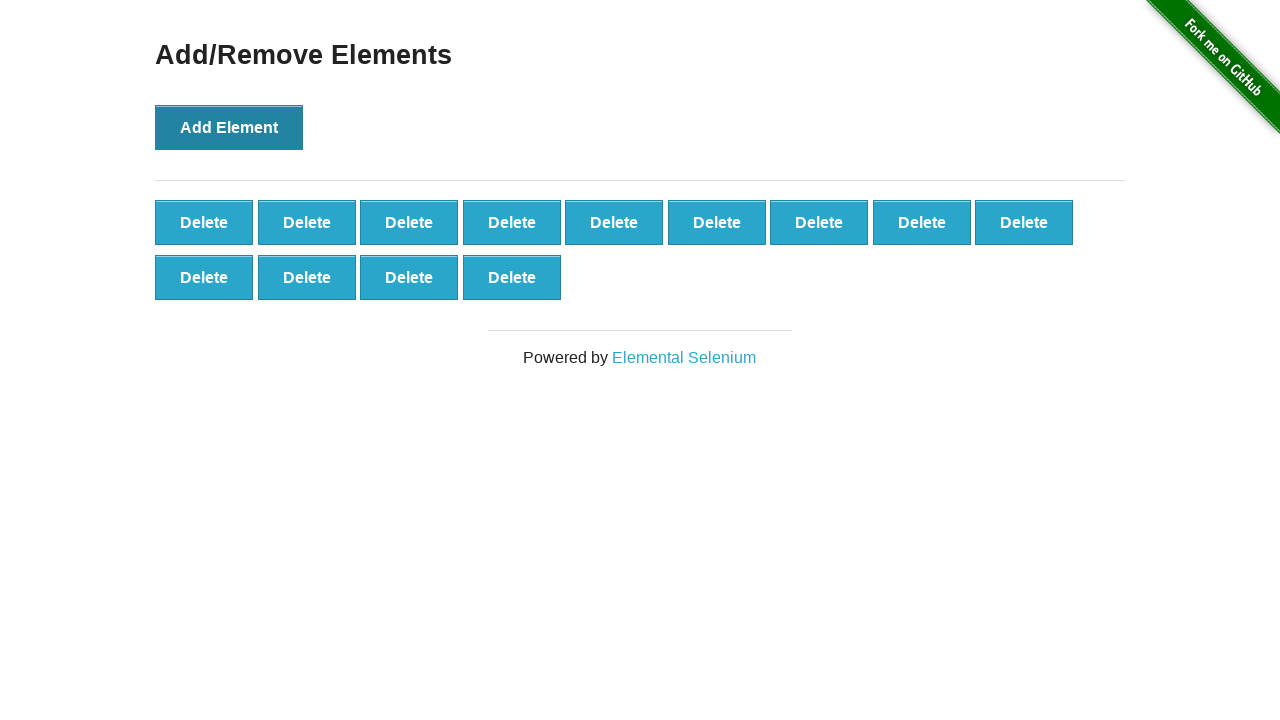

Clicked 'Add Element' button (iteration 14/100) at (229, 127) on button[onclick='addElement()']
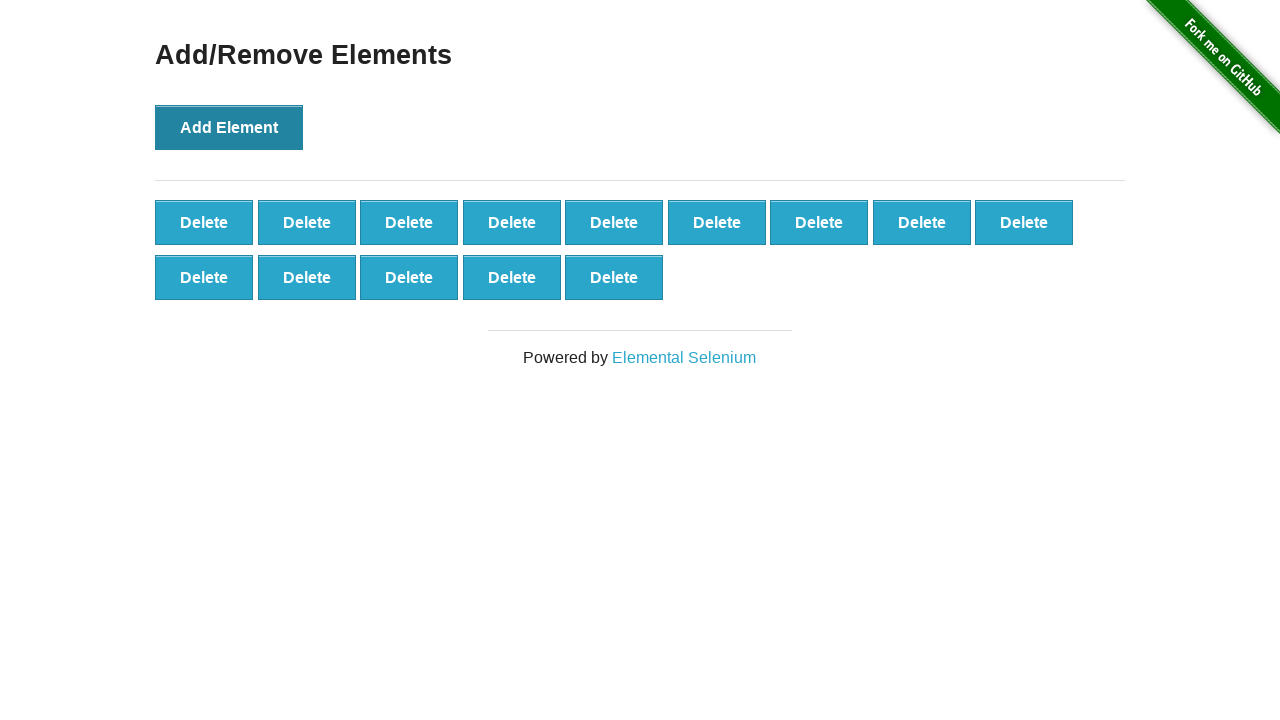

Clicked 'Add Element' button (iteration 15/100) at (229, 127) on button[onclick='addElement()']
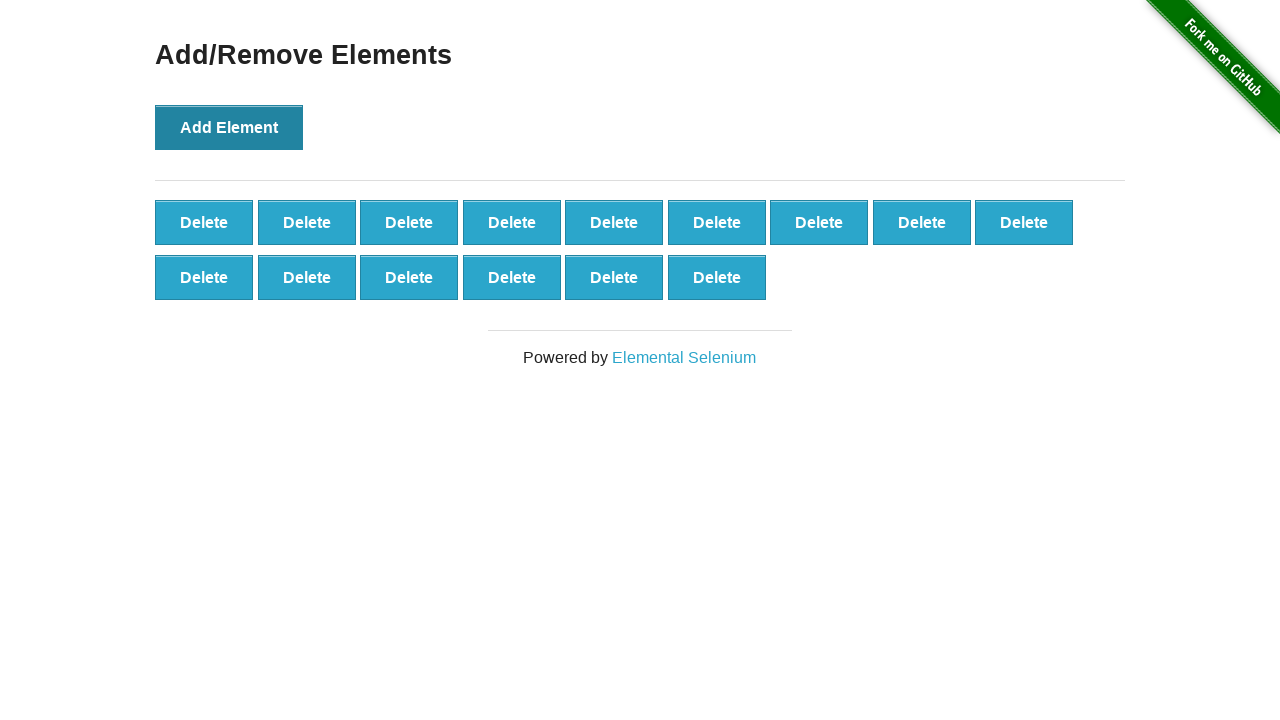

Clicked 'Add Element' button (iteration 16/100) at (229, 127) on button[onclick='addElement()']
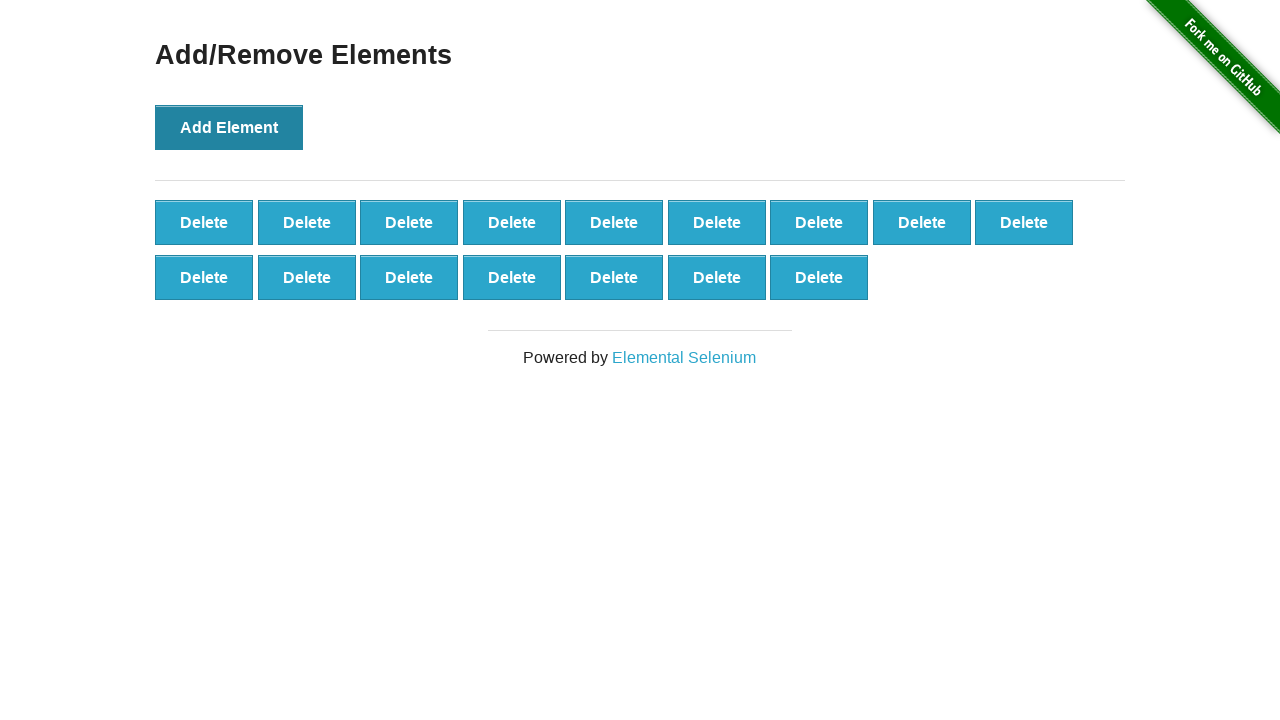

Clicked 'Add Element' button (iteration 17/100) at (229, 127) on button[onclick='addElement()']
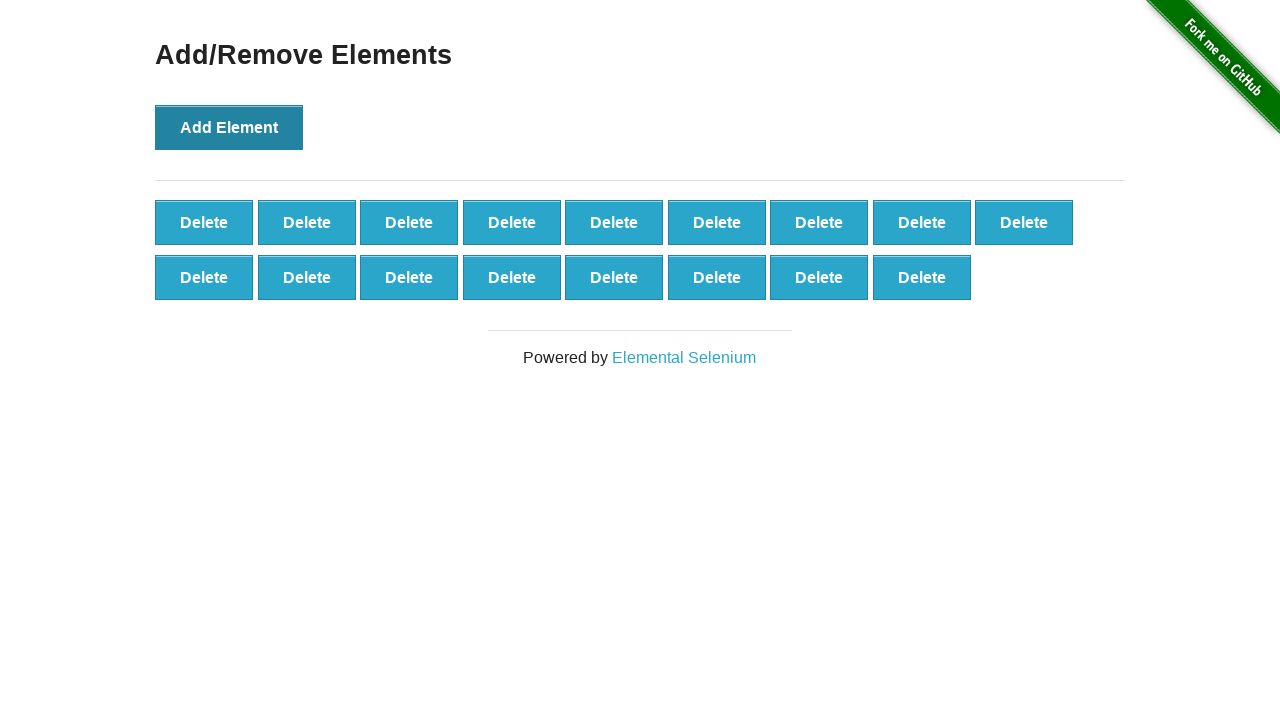

Clicked 'Add Element' button (iteration 18/100) at (229, 127) on button[onclick='addElement()']
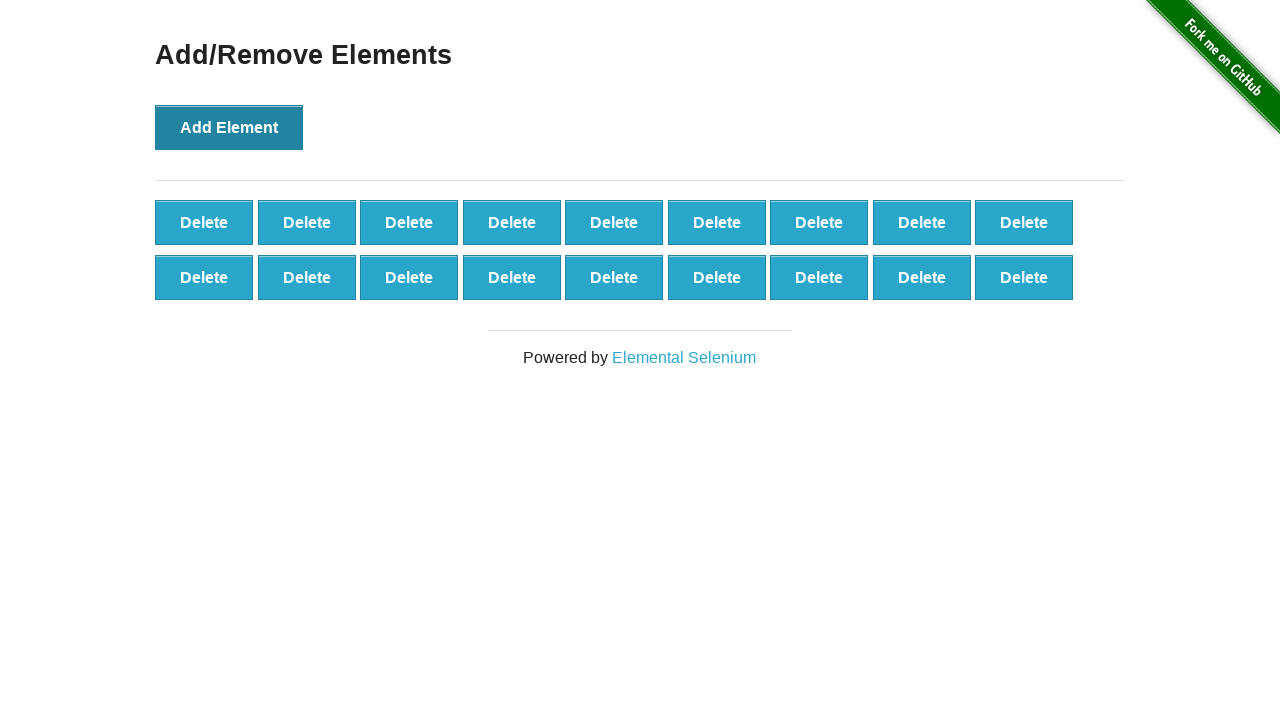

Clicked 'Add Element' button (iteration 19/100) at (229, 127) on button[onclick='addElement()']
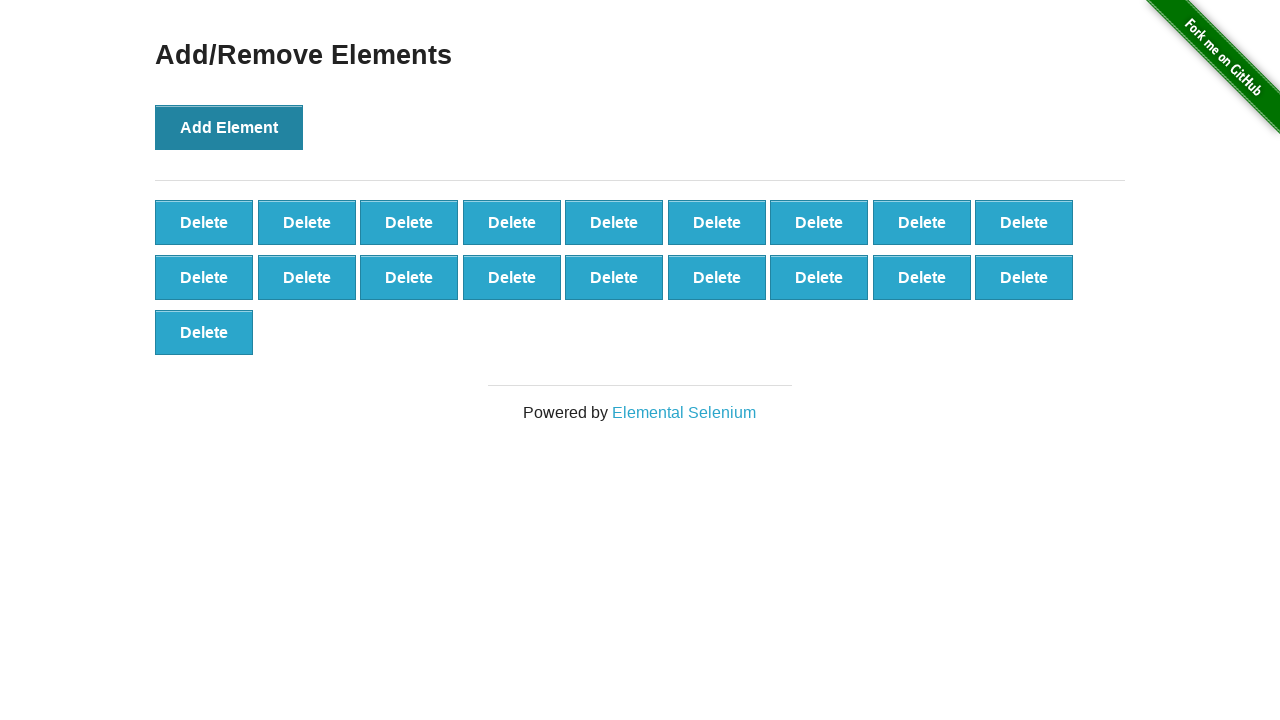

Clicked 'Add Element' button (iteration 20/100) at (229, 127) on button[onclick='addElement()']
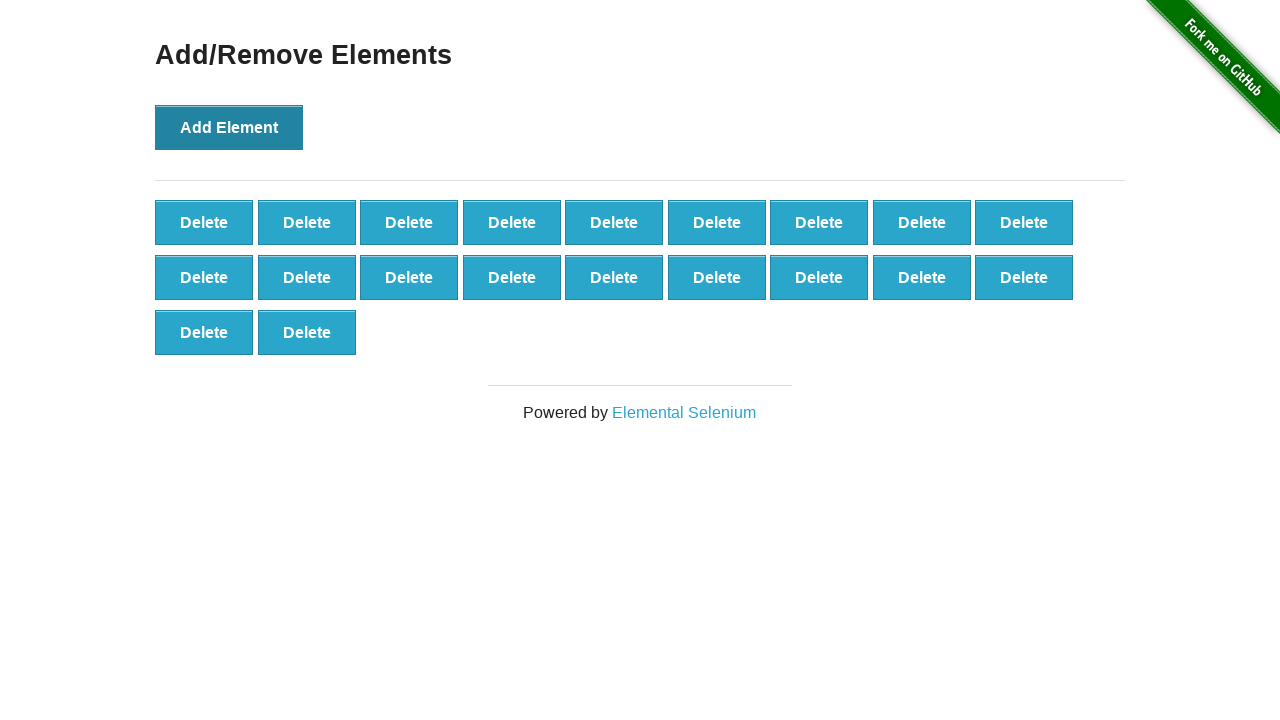

Clicked 'Add Element' button (iteration 21/100) at (229, 127) on button[onclick='addElement()']
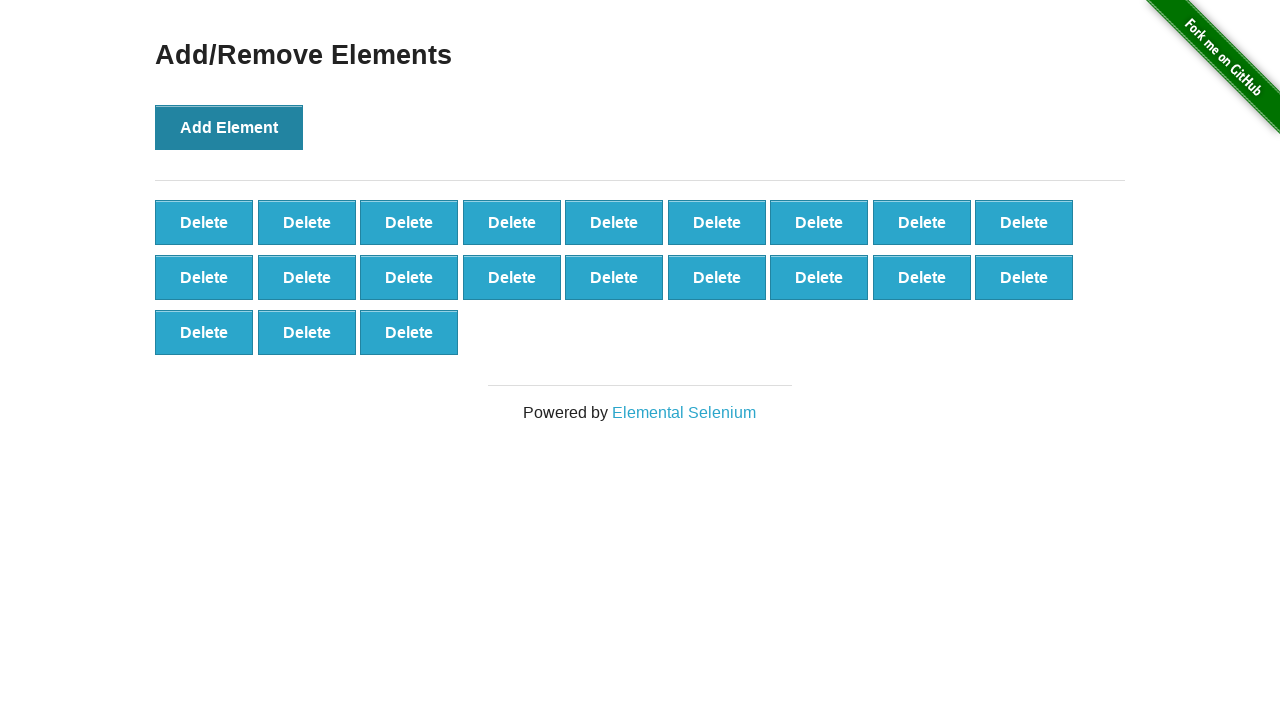

Clicked 'Add Element' button (iteration 22/100) at (229, 127) on button[onclick='addElement()']
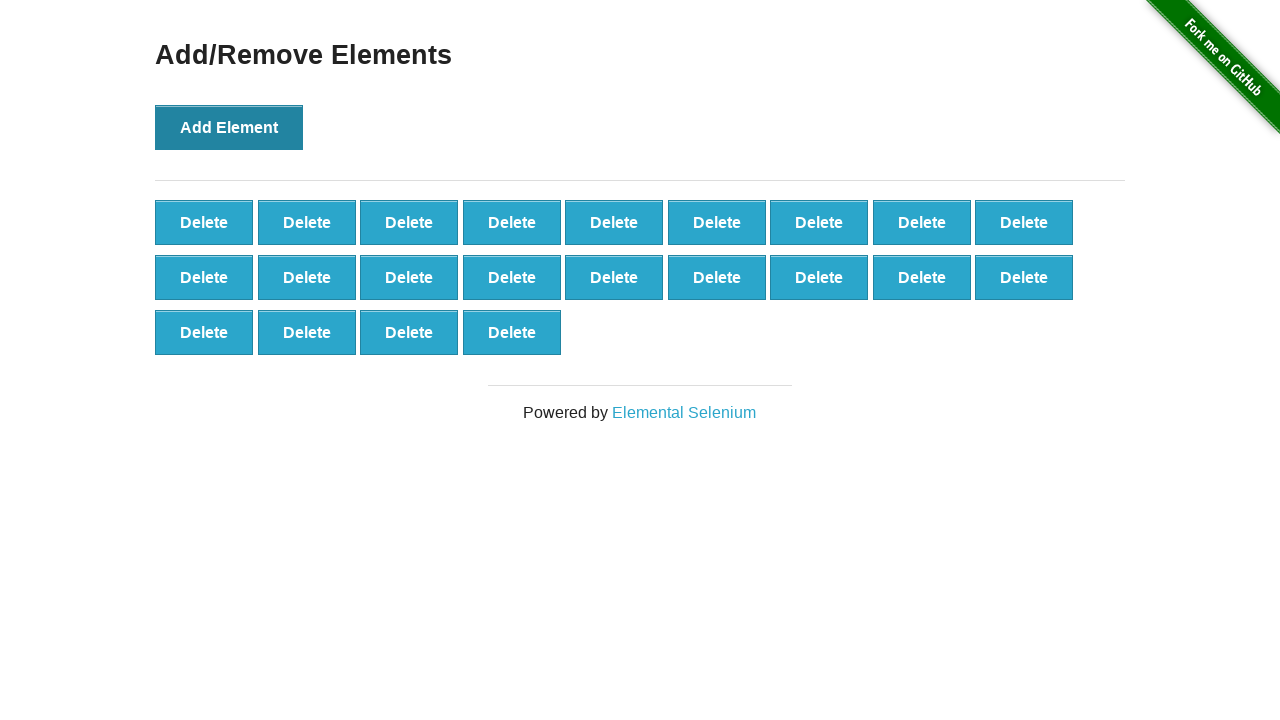

Clicked 'Add Element' button (iteration 23/100) at (229, 127) on button[onclick='addElement()']
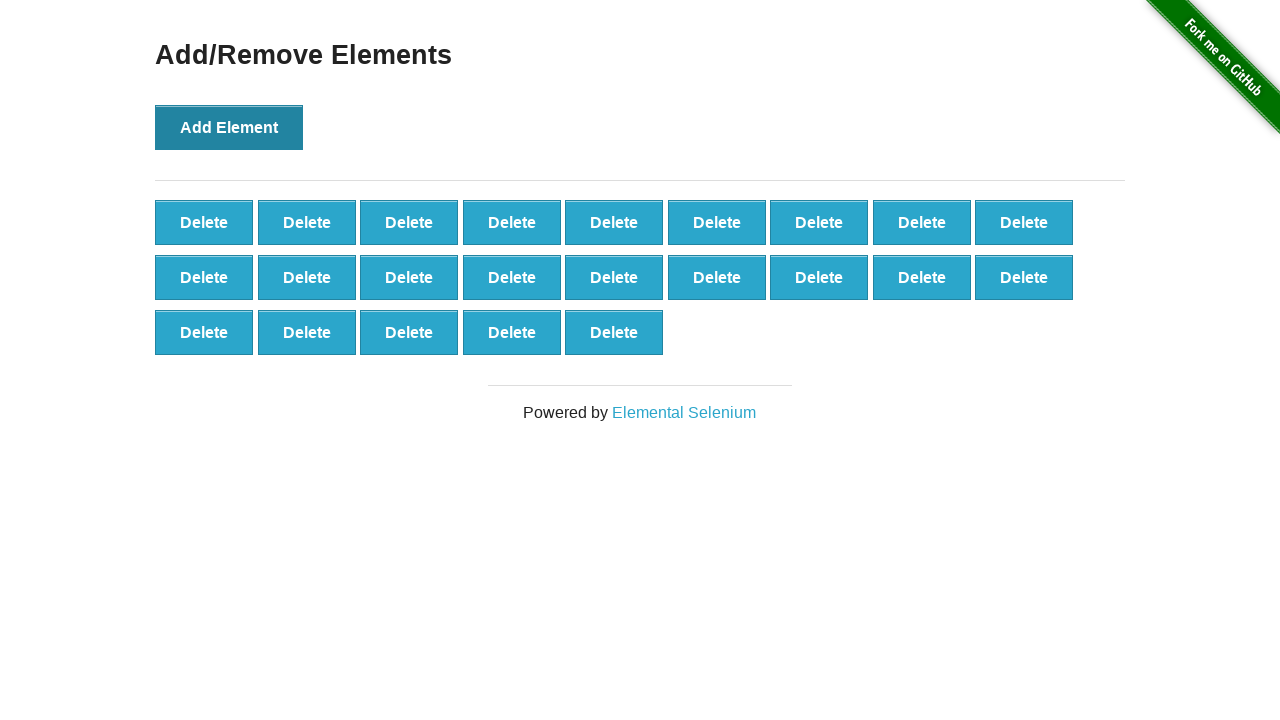

Clicked 'Add Element' button (iteration 24/100) at (229, 127) on button[onclick='addElement()']
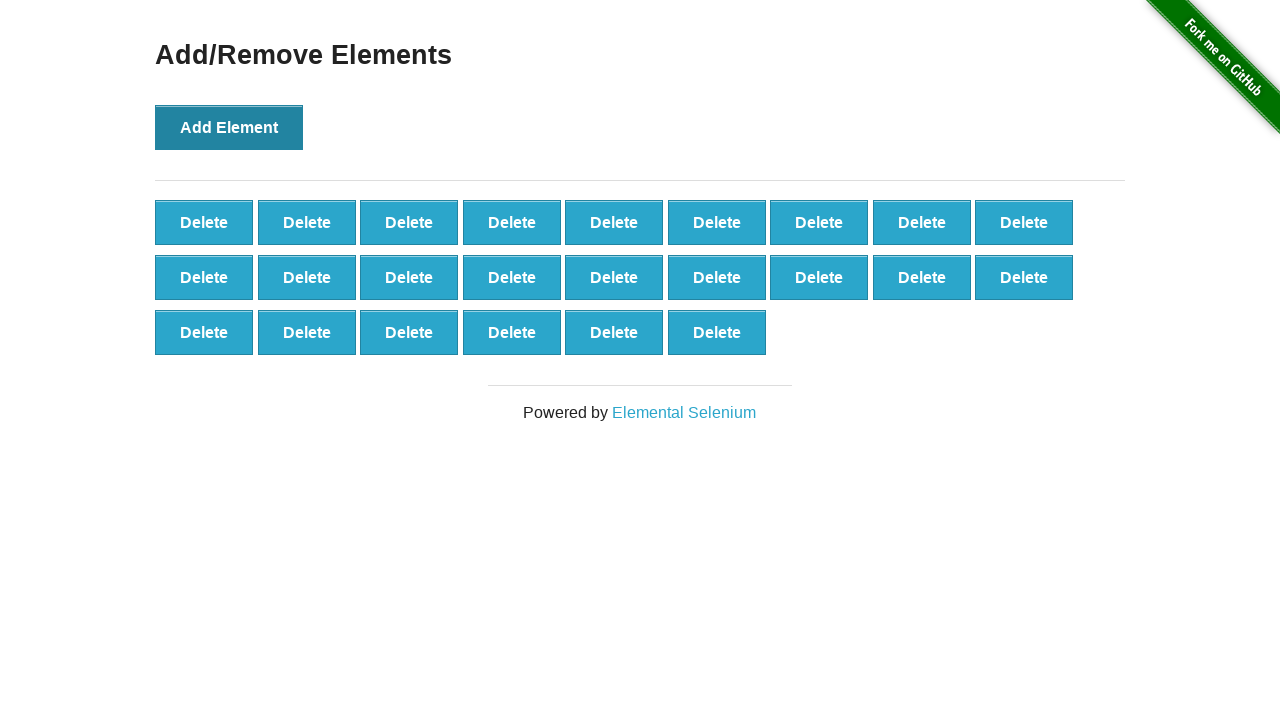

Clicked 'Add Element' button (iteration 25/100) at (229, 127) on button[onclick='addElement()']
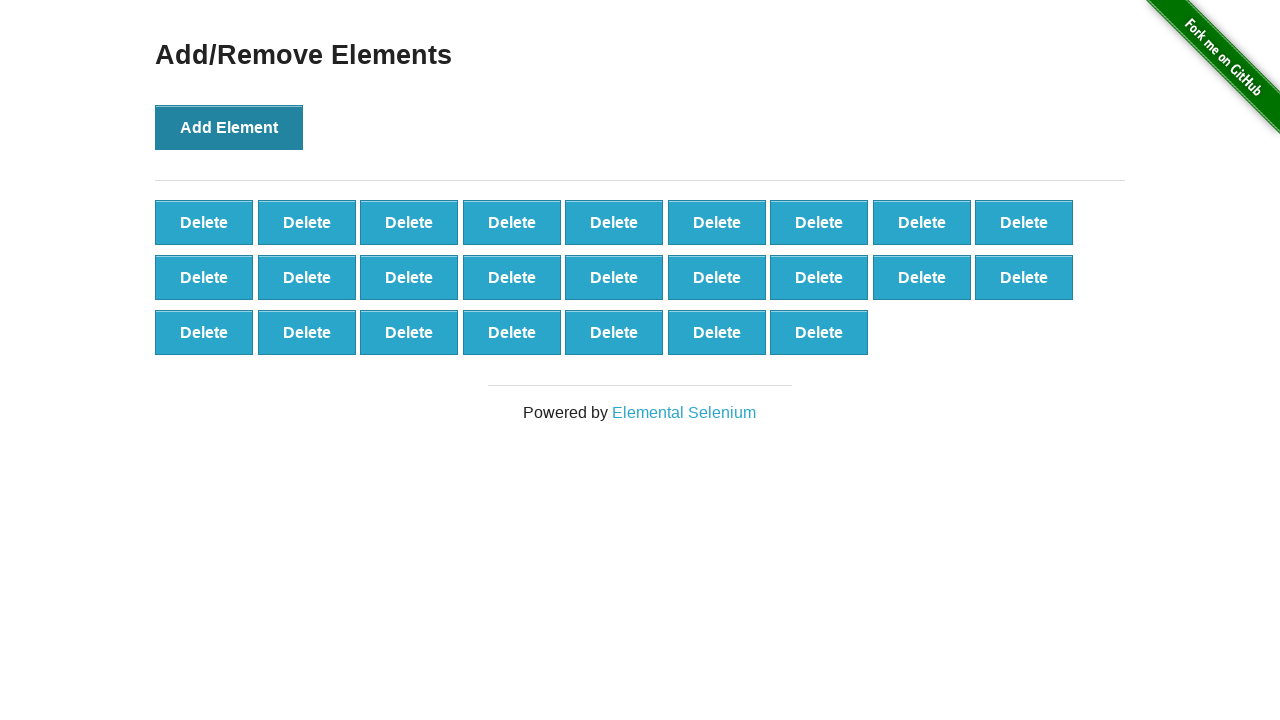

Clicked 'Add Element' button (iteration 26/100) at (229, 127) on button[onclick='addElement()']
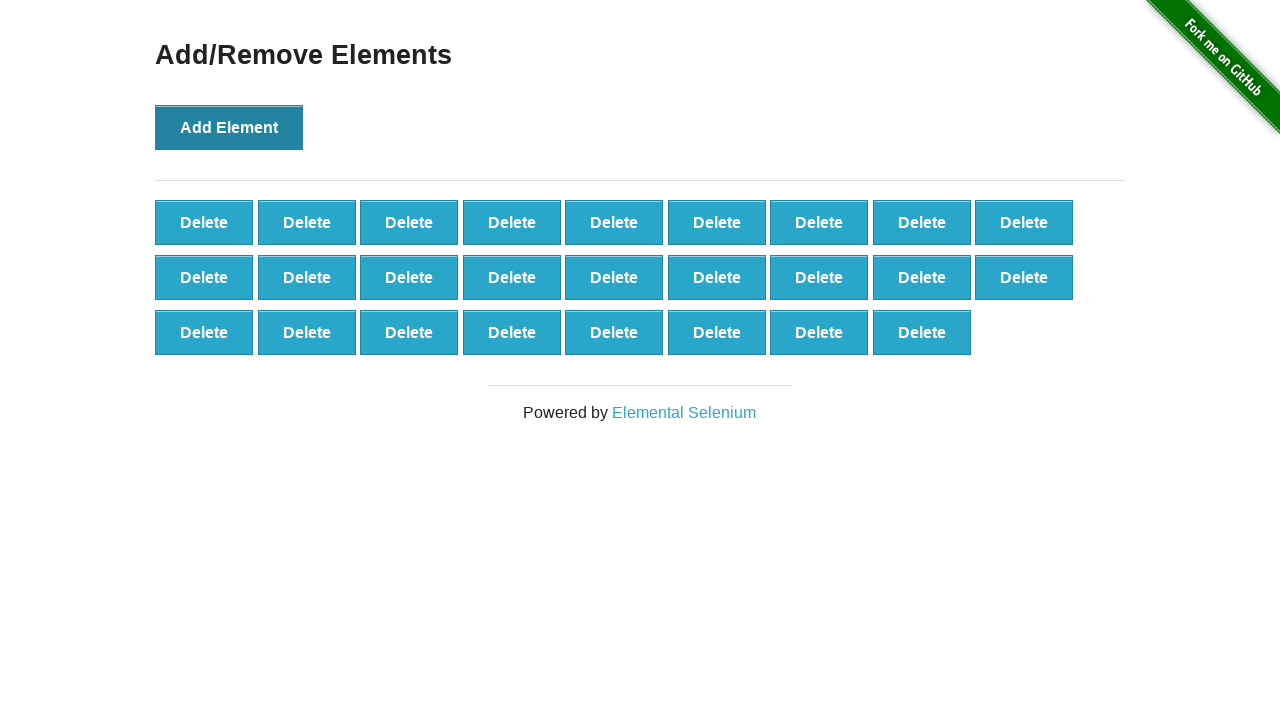

Clicked 'Add Element' button (iteration 27/100) at (229, 127) on button[onclick='addElement()']
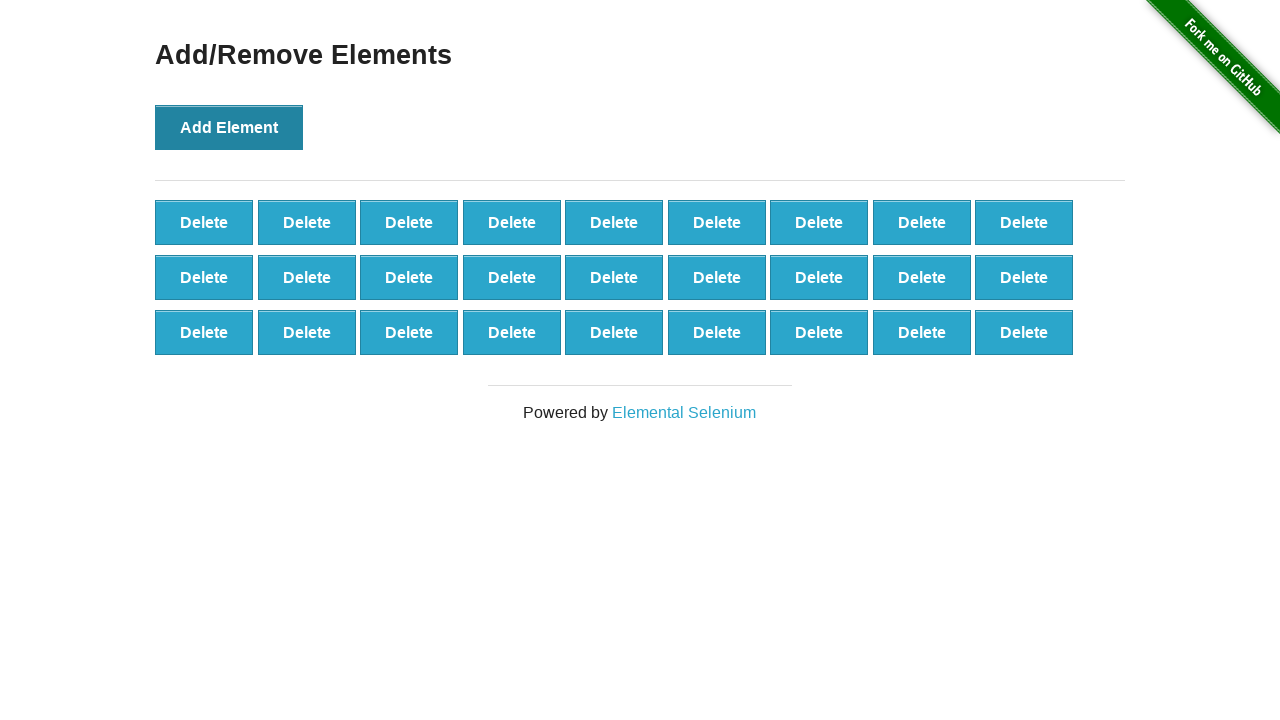

Clicked 'Add Element' button (iteration 28/100) at (229, 127) on button[onclick='addElement()']
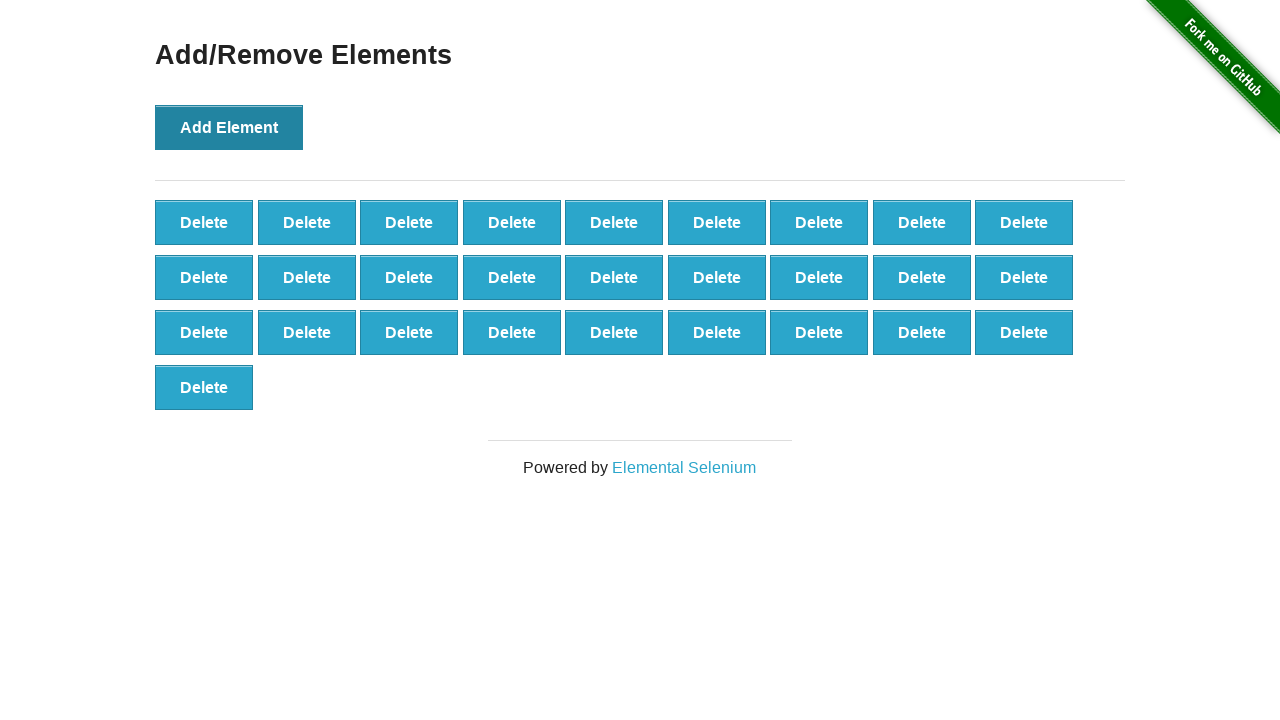

Clicked 'Add Element' button (iteration 29/100) at (229, 127) on button[onclick='addElement()']
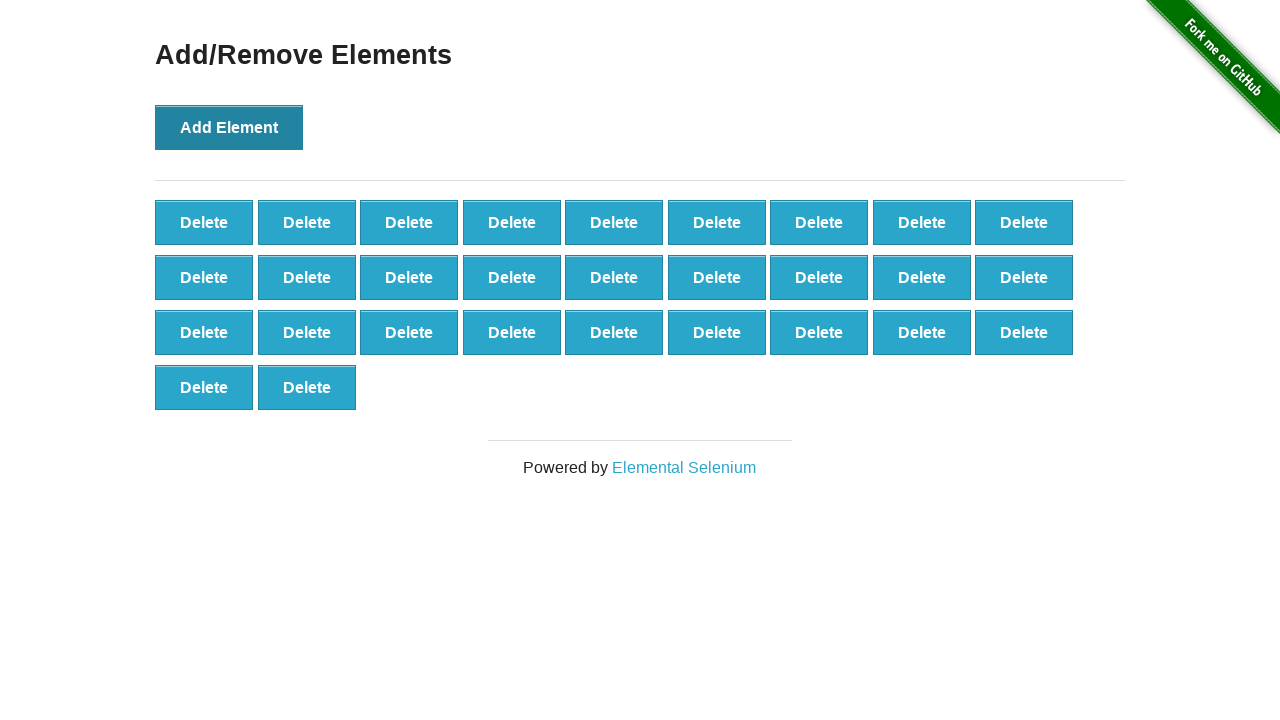

Clicked 'Add Element' button (iteration 30/100) at (229, 127) on button[onclick='addElement()']
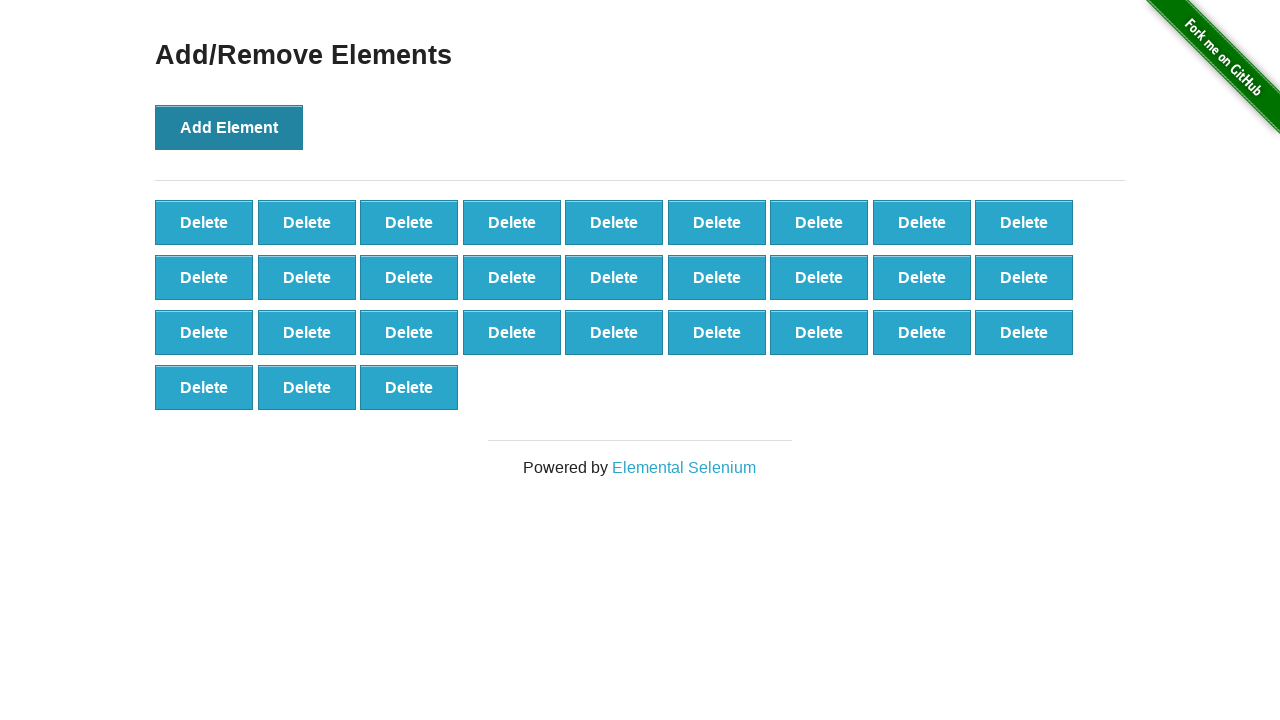

Clicked 'Add Element' button (iteration 31/100) at (229, 127) on button[onclick='addElement()']
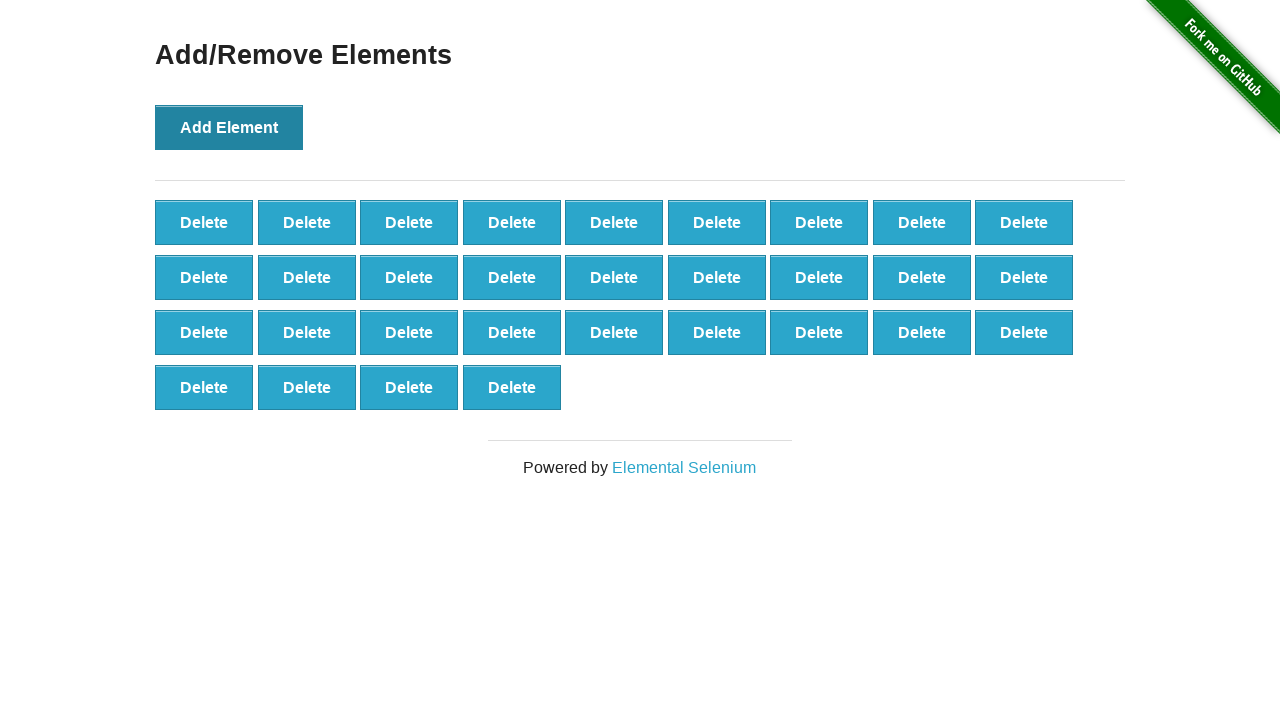

Clicked 'Add Element' button (iteration 32/100) at (229, 127) on button[onclick='addElement()']
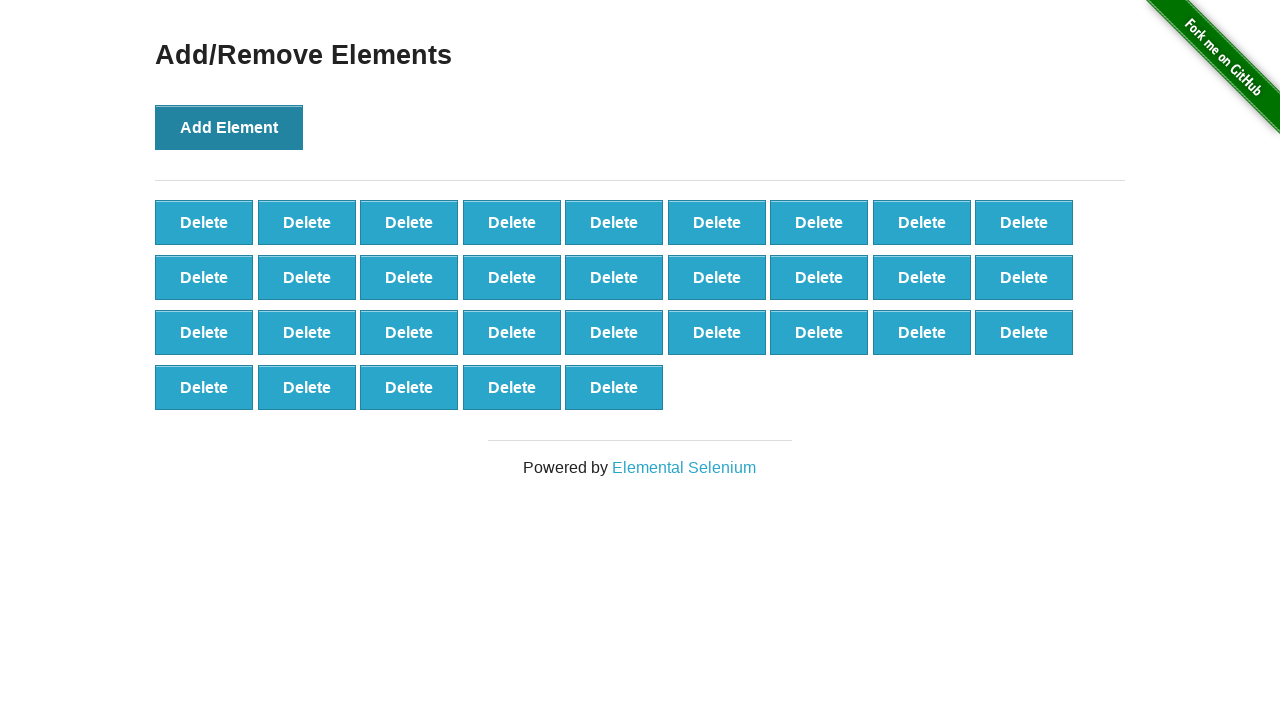

Clicked 'Add Element' button (iteration 33/100) at (229, 127) on button[onclick='addElement()']
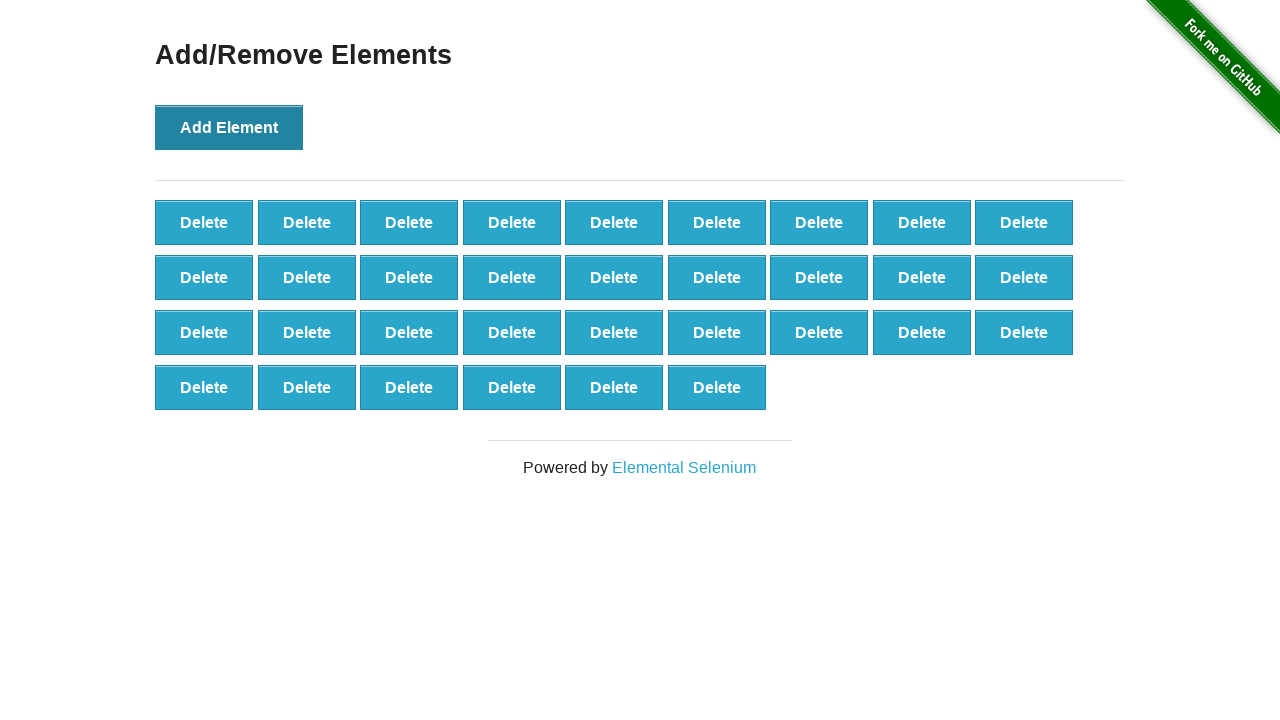

Clicked 'Add Element' button (iteration 34/100) at (229, 127) on button[onclick='addElement()']
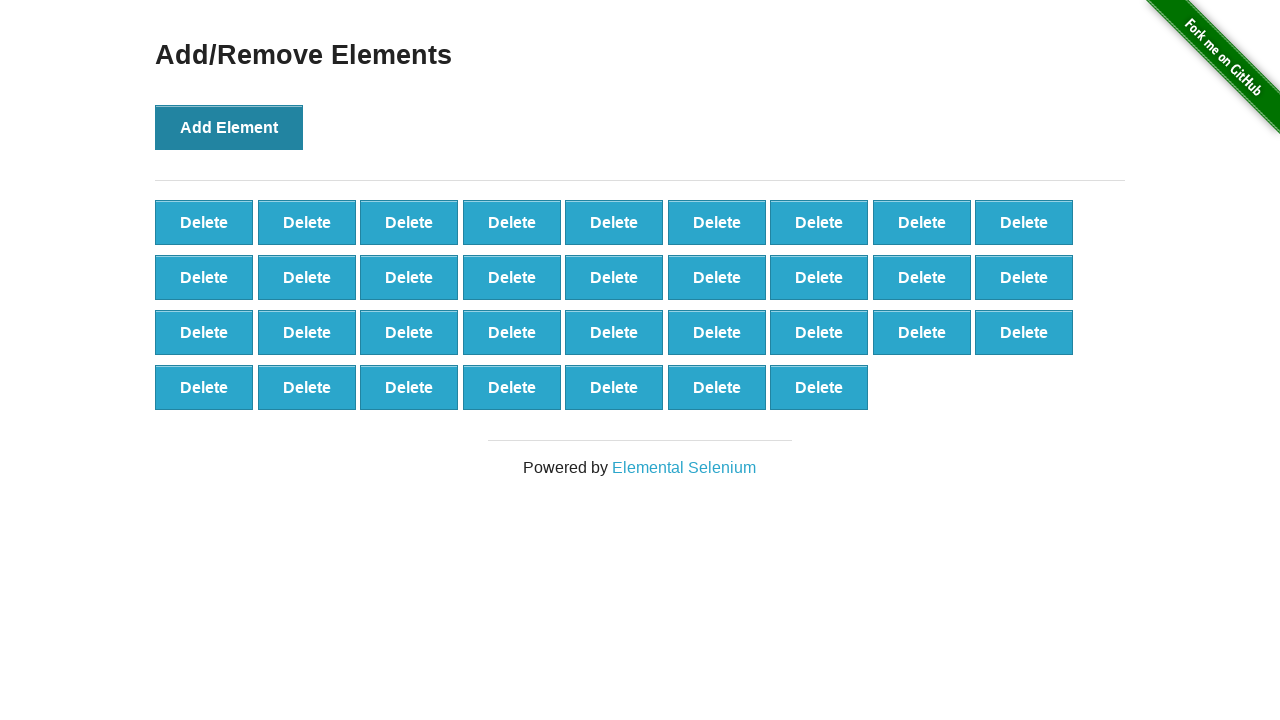

Clicked 'Add Element' button (iteration 35/100) at (229, 127) on button[onclick='addElement()']
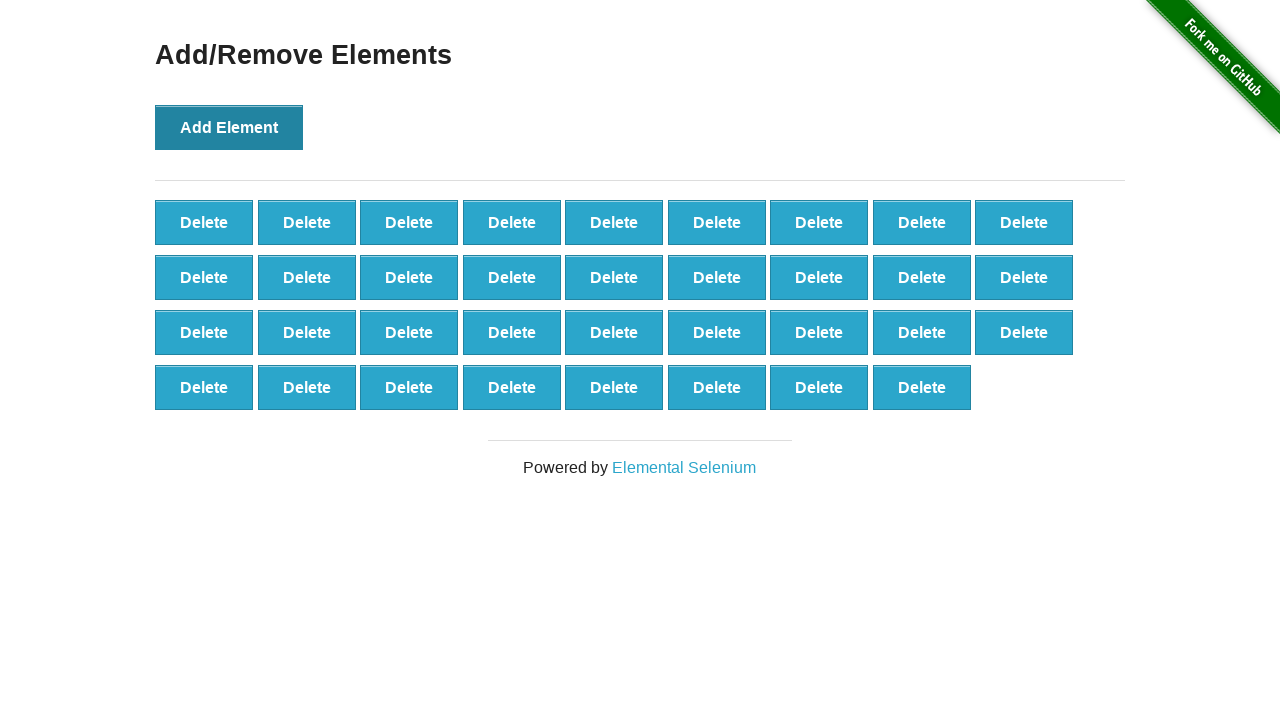

Clicked 'Add Element' button (iteration 36/100) at (229, 127) on button[onclick='addElement()']
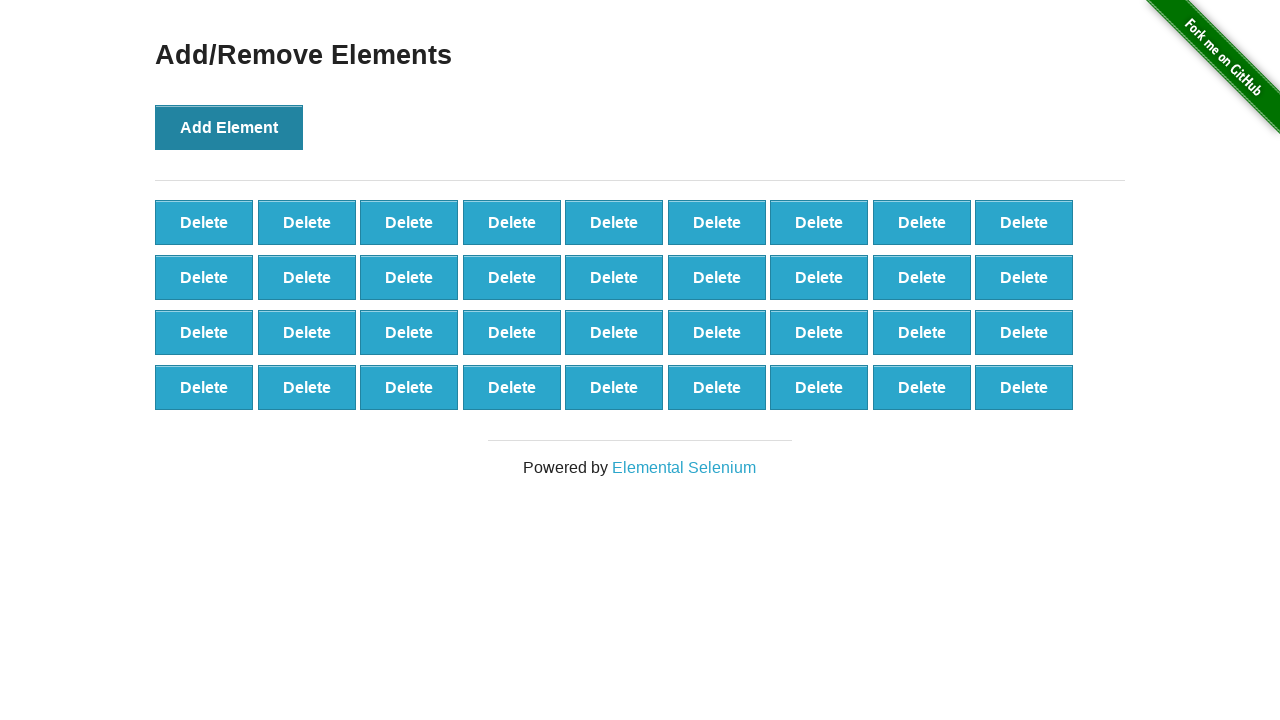

Clicked 'Add Element' button (iteration 37/100) at (229, 127) on button[onclick='addElement()']
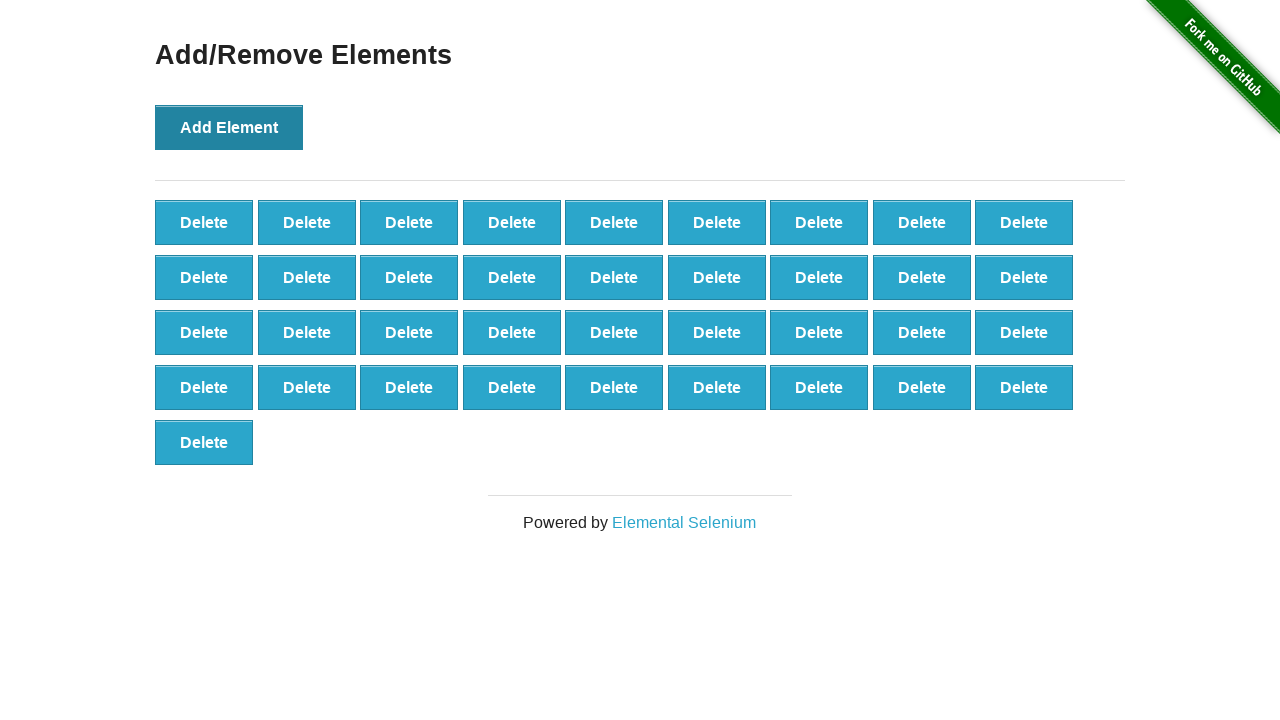

Clicked 'Add Element' button (iteration 38/100) at (229, 127) on button[onclick='addElement()']
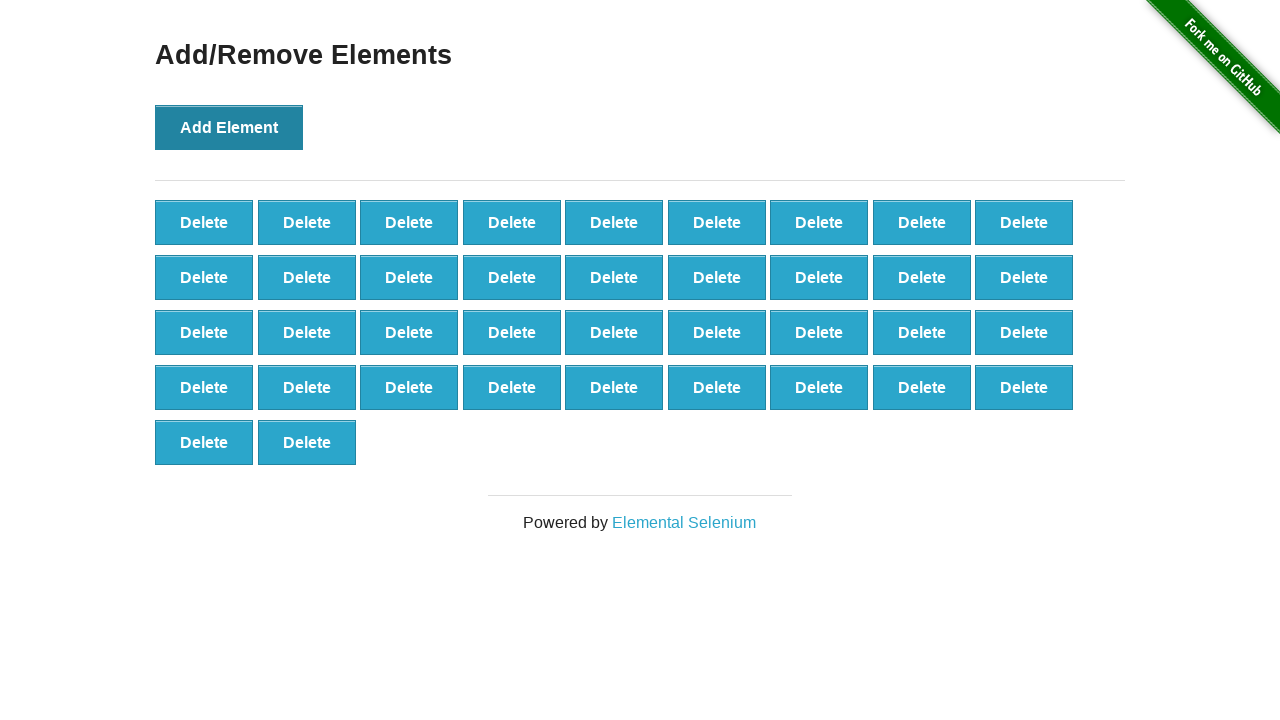

Clicked 'Add Element' button (iteration 39/100) at (229, 127) on button[onclick='addElement()']
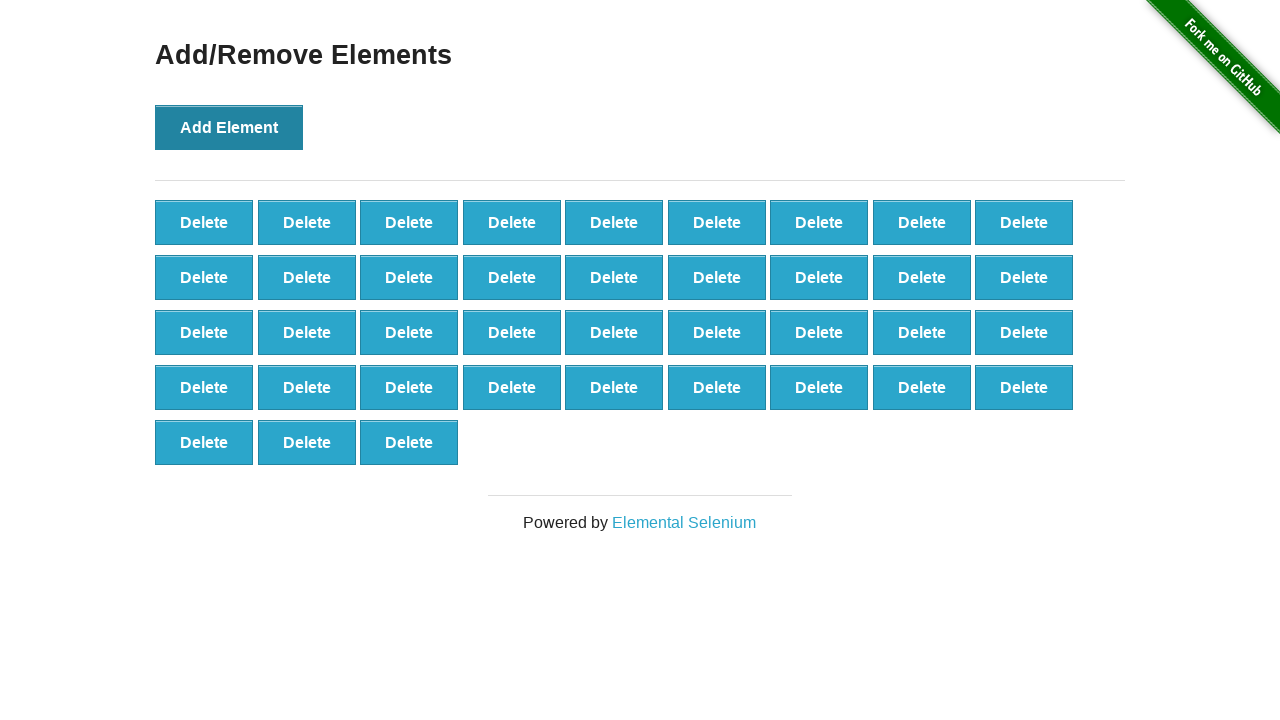

Clicked 'Add Element' button (iteration 40/100) at (229, 127) on button[onclick='addElement()']
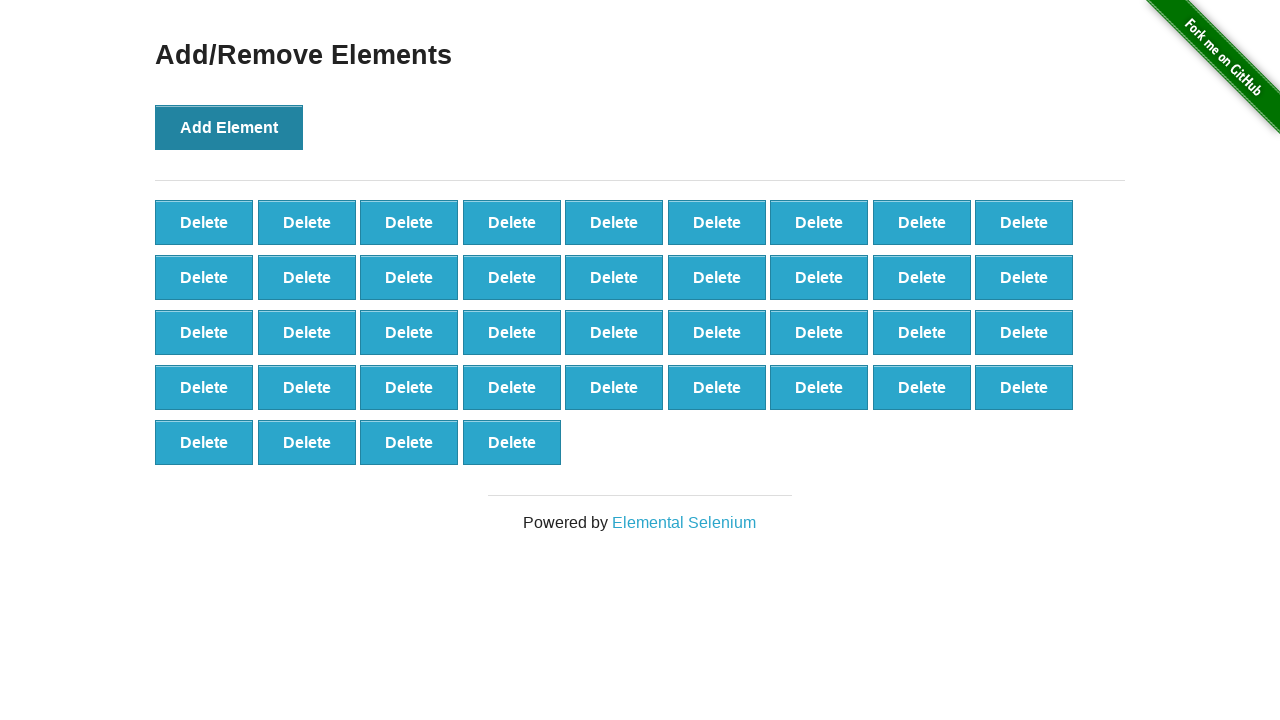

Clicked 'Add Element' button (iteration 41/100) at (229, 127) on button[onclick='addElement()']
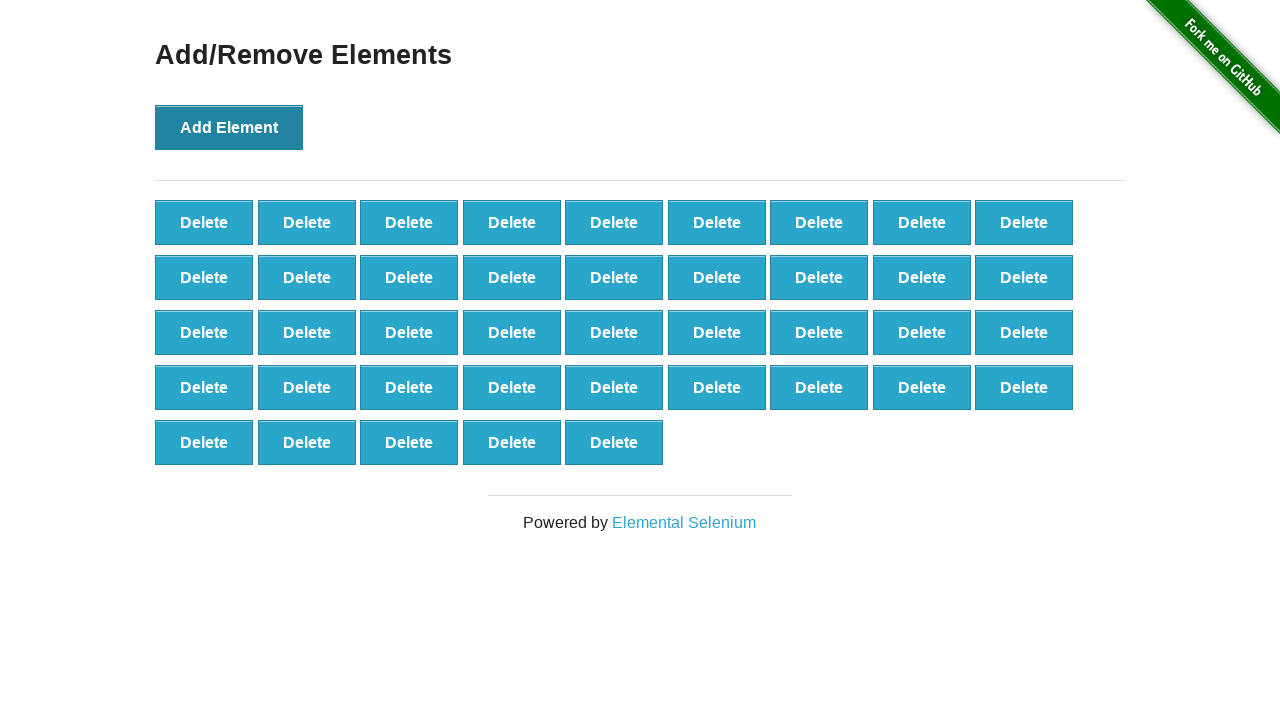

Clicked 'Add Element' button (iteration 42/100) at (229, 127) on button[onclick='addElement()']
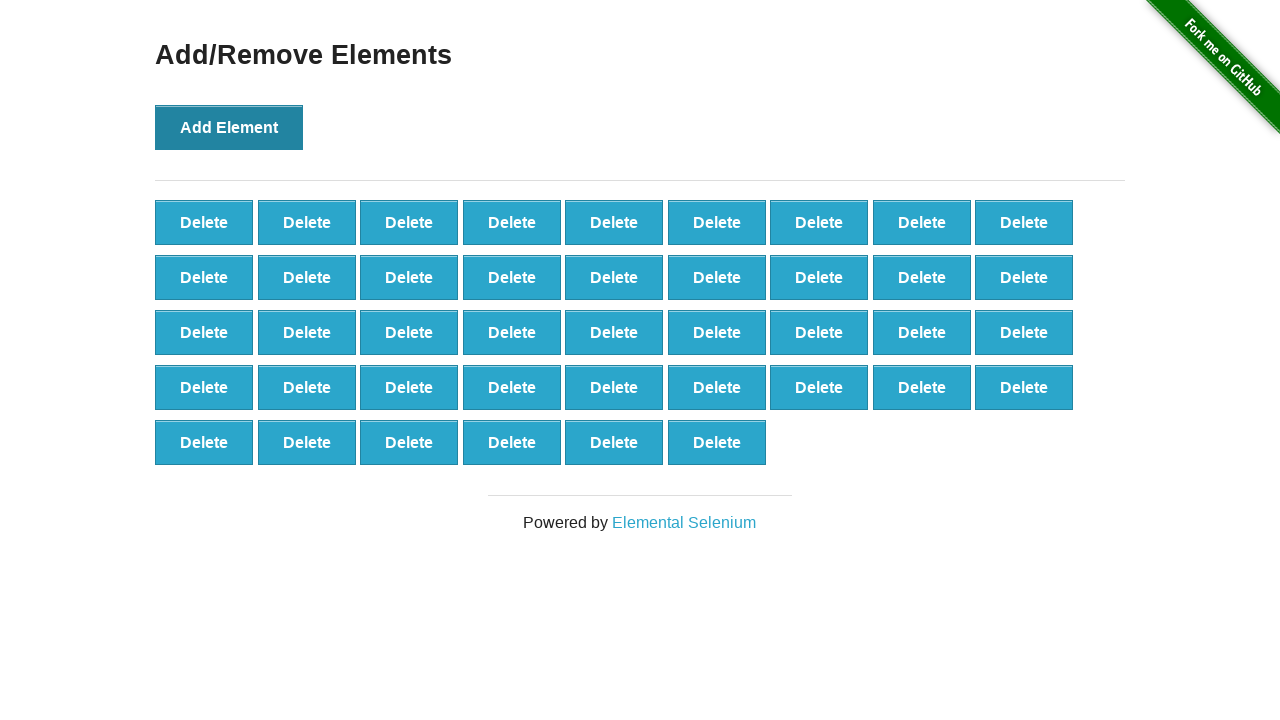

Clicked 'Add Element' button (iteration 43/100) at (229, 127) on button[onclick='addElement()']
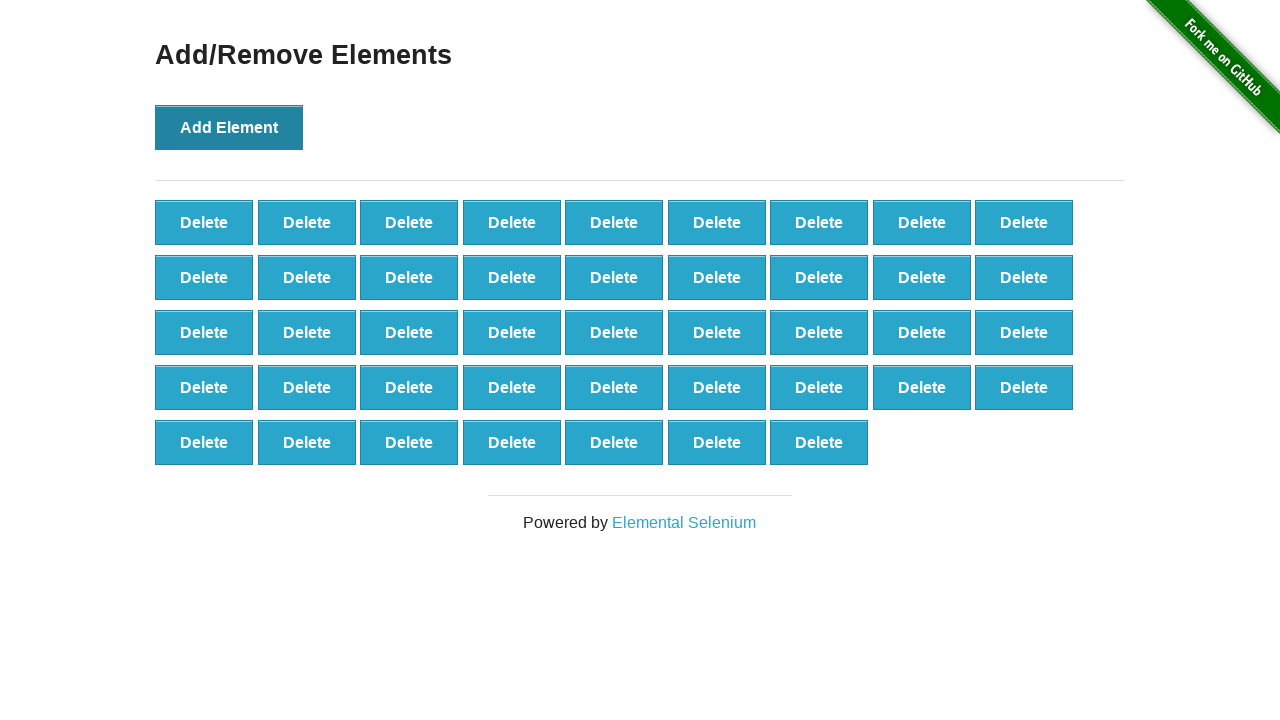

Clicked 'Add Element' button (iteration 44/100) at (229, 127) on button[onclick='addElement()']
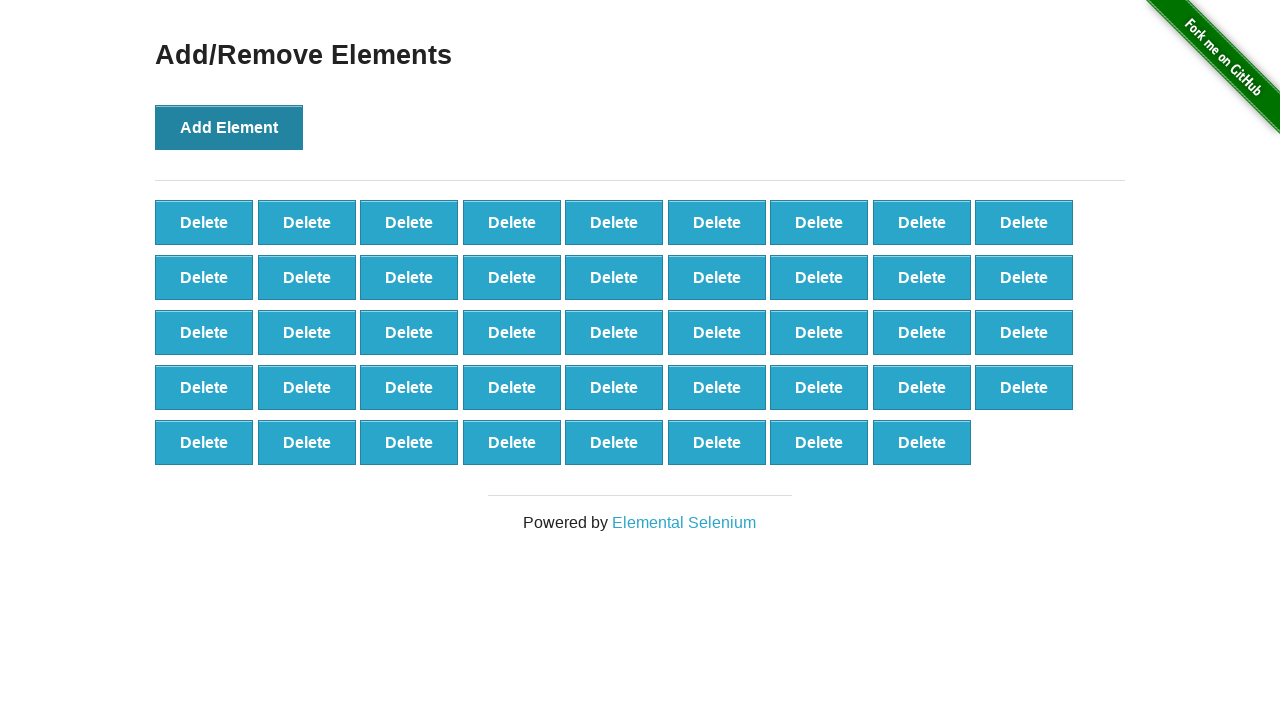

Clicked 'Add Element' button (iteration 45/100) at (229, 127) on button[onclick='addElement()']
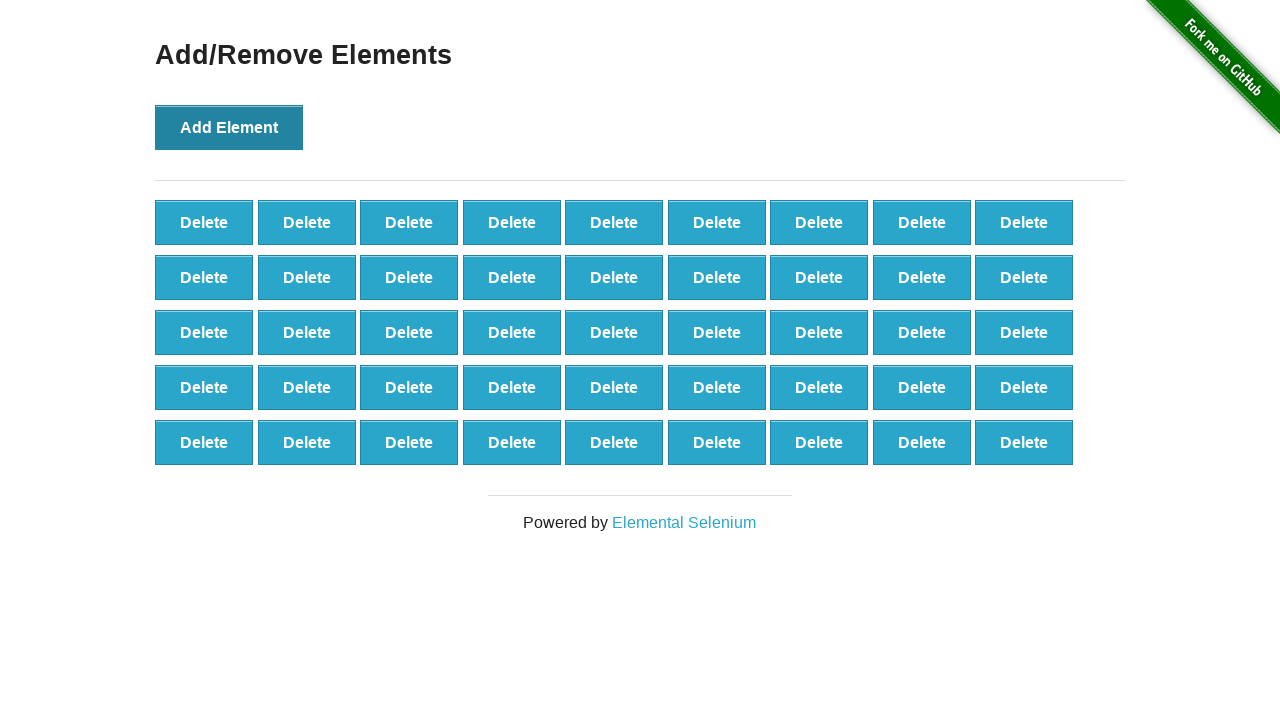

Clicked 'Add Element' button (iteration 46/100) at (229, 127) on button[onclick='addElement()']
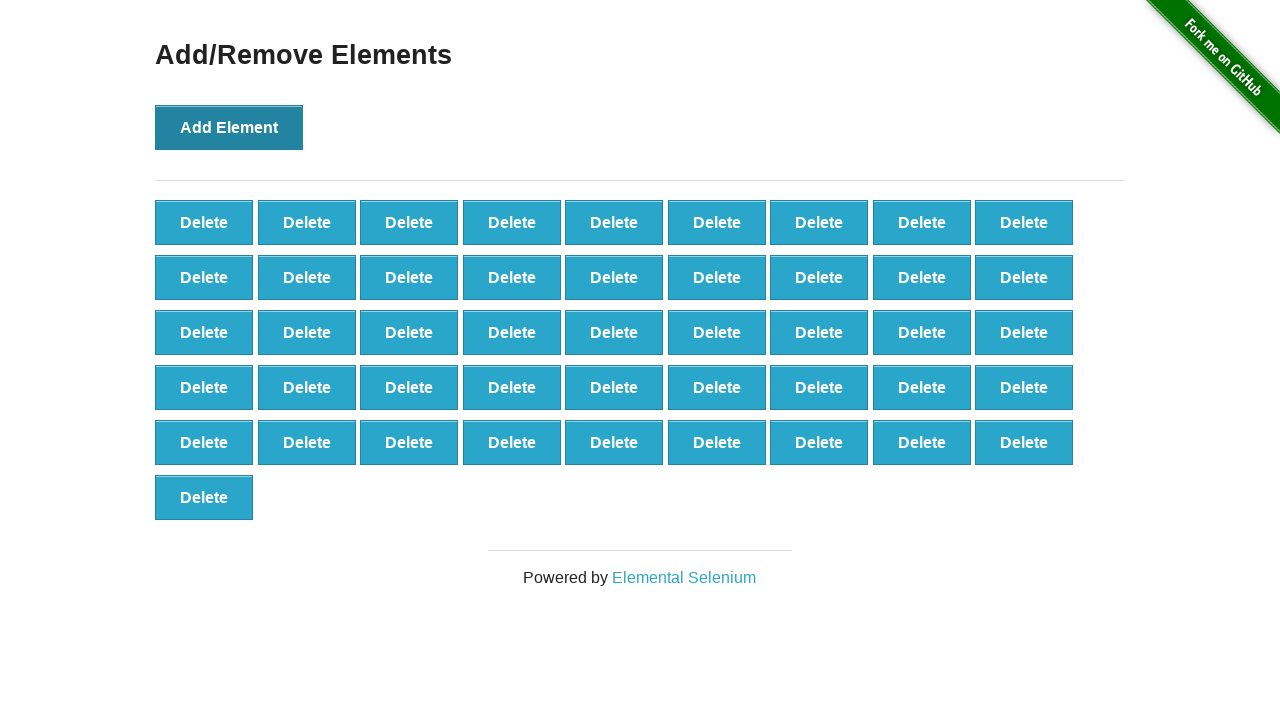

Clicked 'Add Element' button (iteration 47/100) at (229, 127) on button[onclick='addElement()']
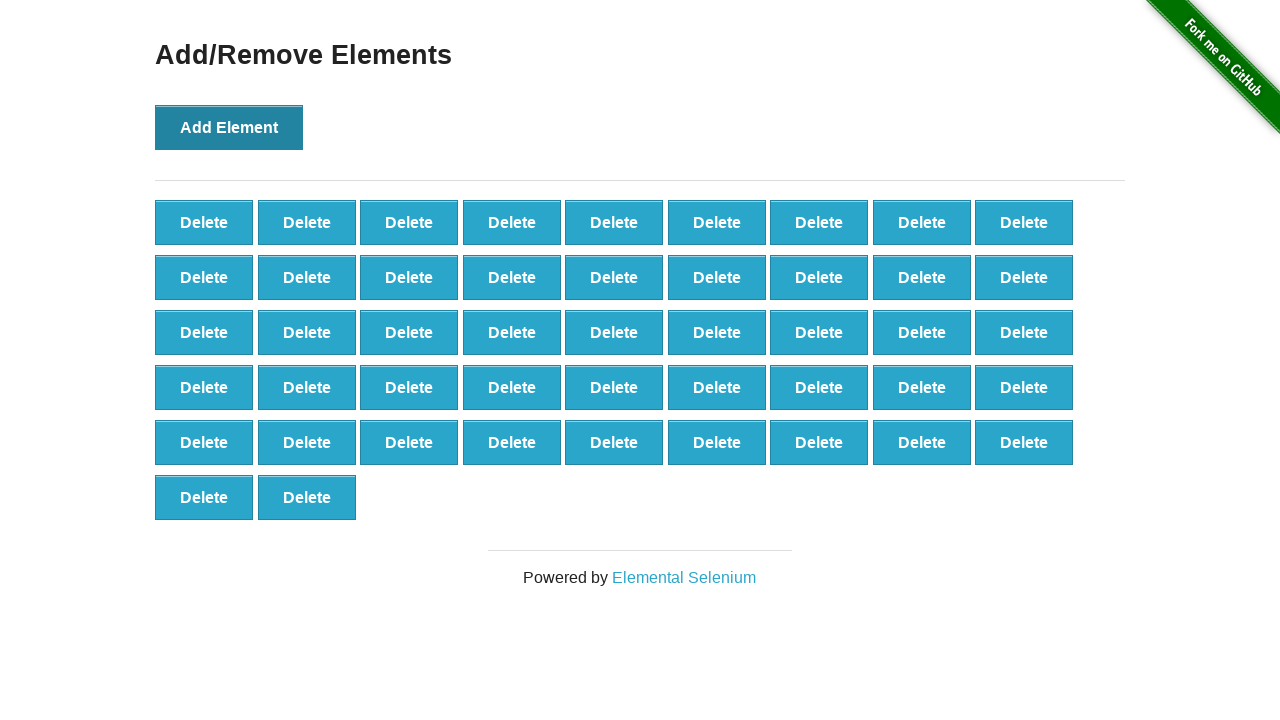

Clicked 'Add Element' button (iteration 48/100) at (229, 127) on button[onclick='addElement()']
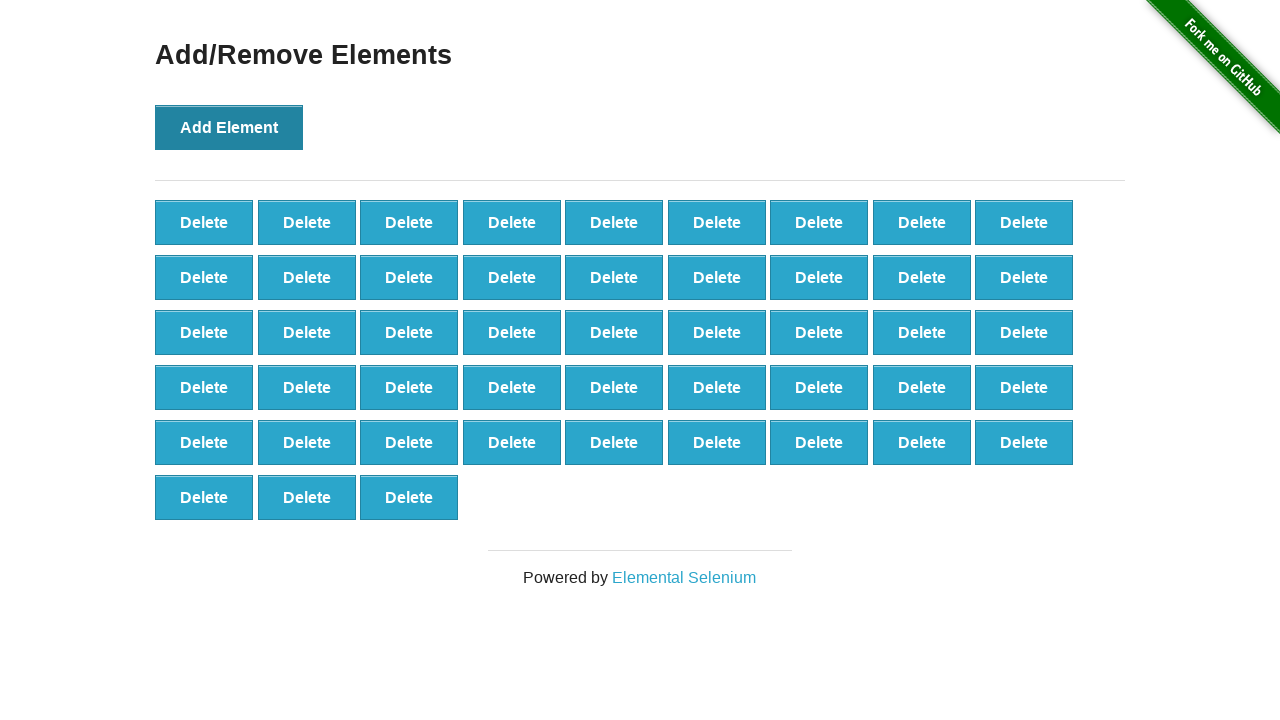

Clicked 'Add Element' button (iteration 49/100) at (229, 127) on button[onclick='addElement()']
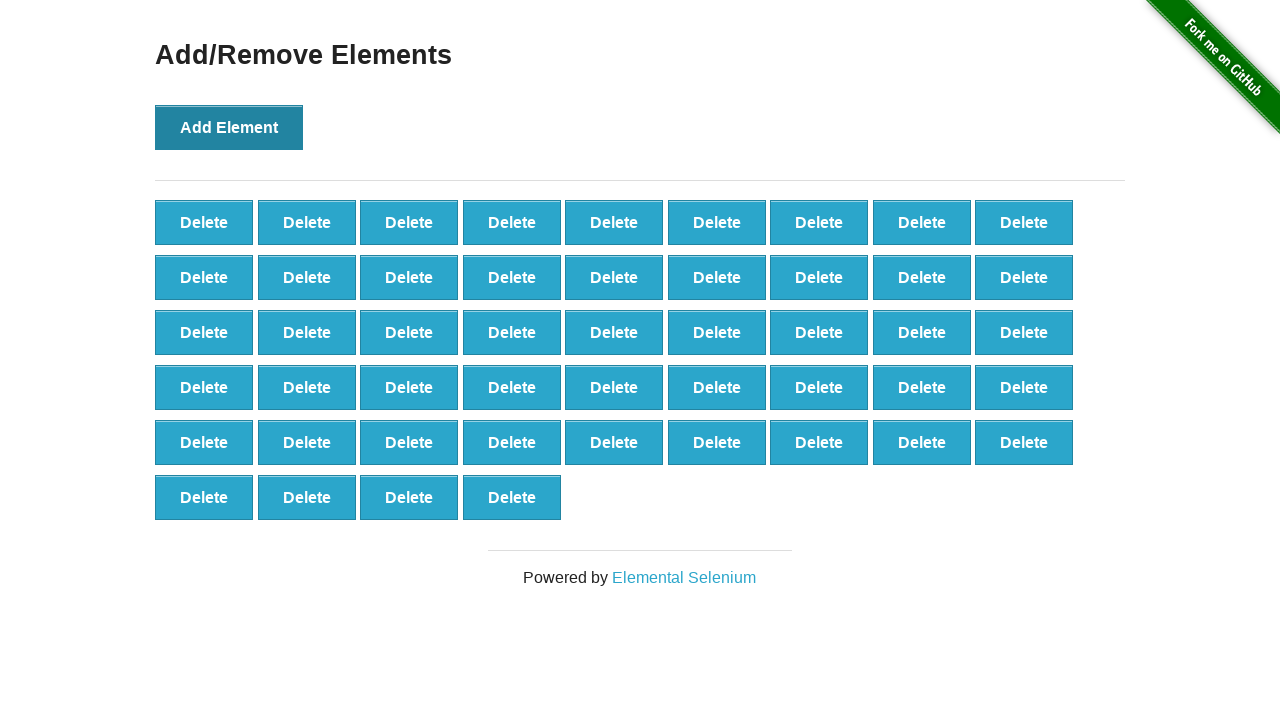

Clicked 'Add Element' button (iteration 50/100) at (229, 127) on button[onclick='addElement()']
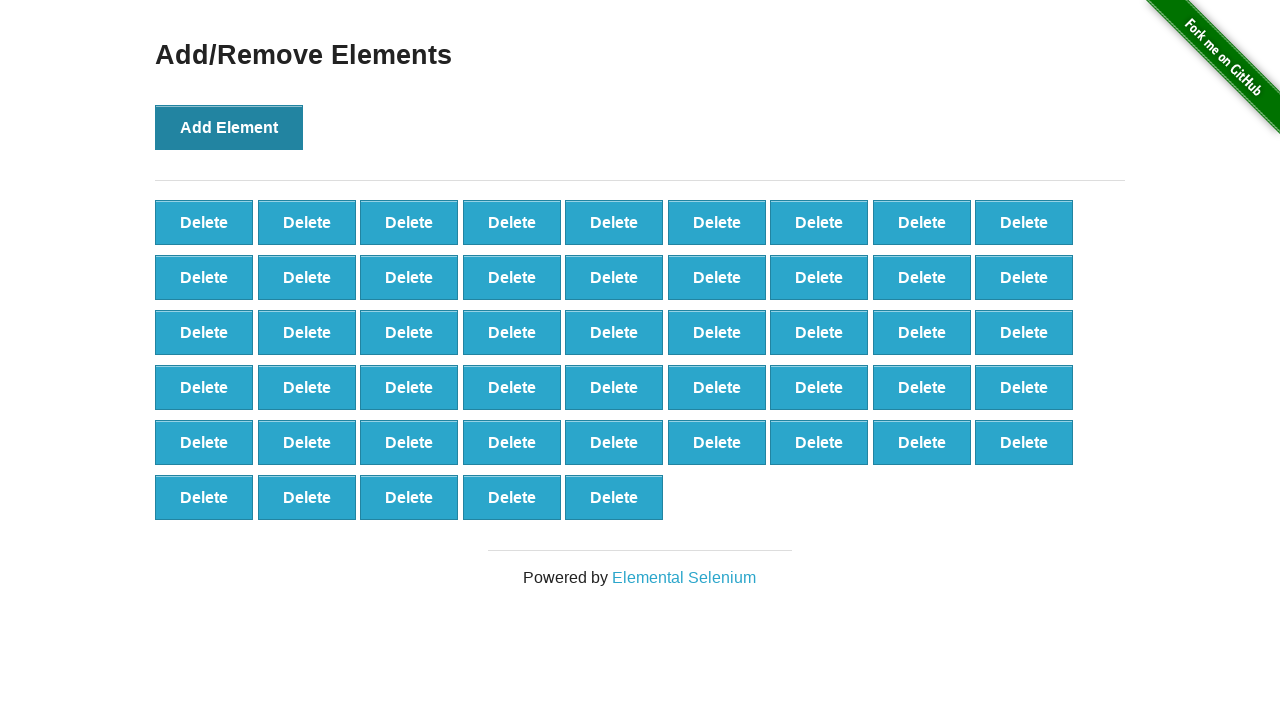

Clicked 'Add Element' button (iteration 51/100) at (229, 127) on button[onclick='addElement()']
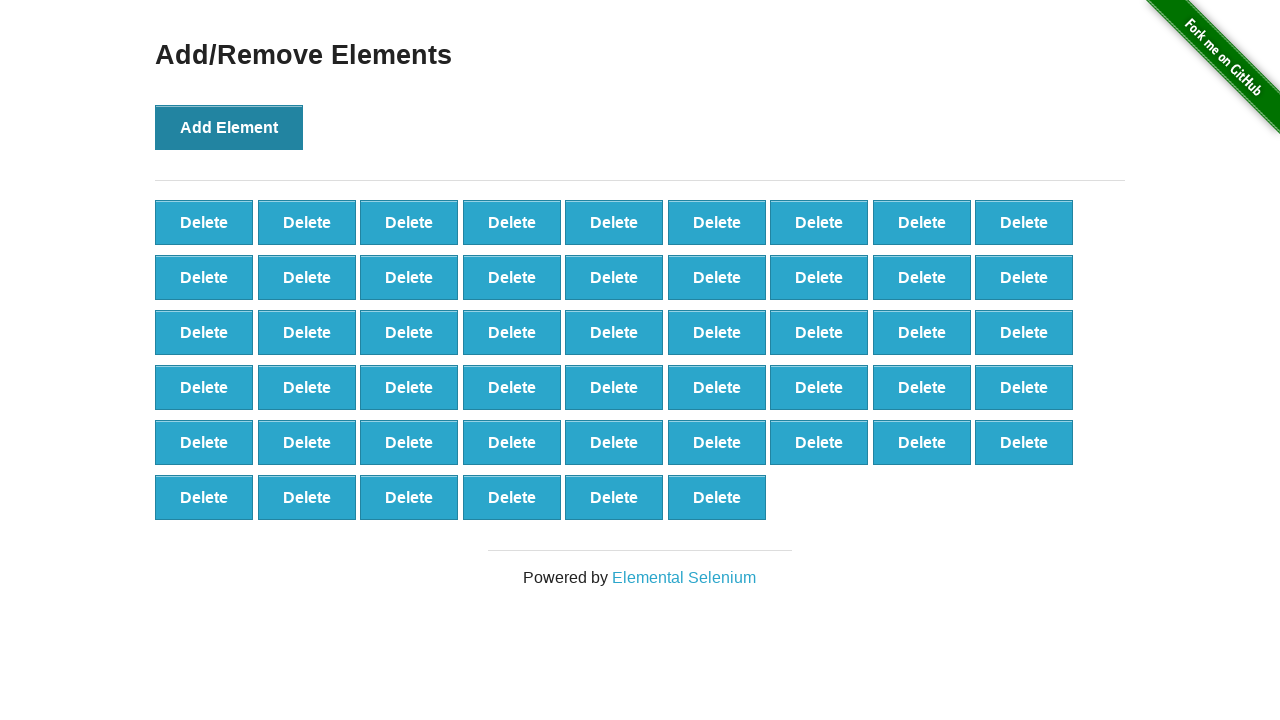

Clicked 'Add Element' button (iteration 52/100) at (229, 127) on button[onclick='addElement()']
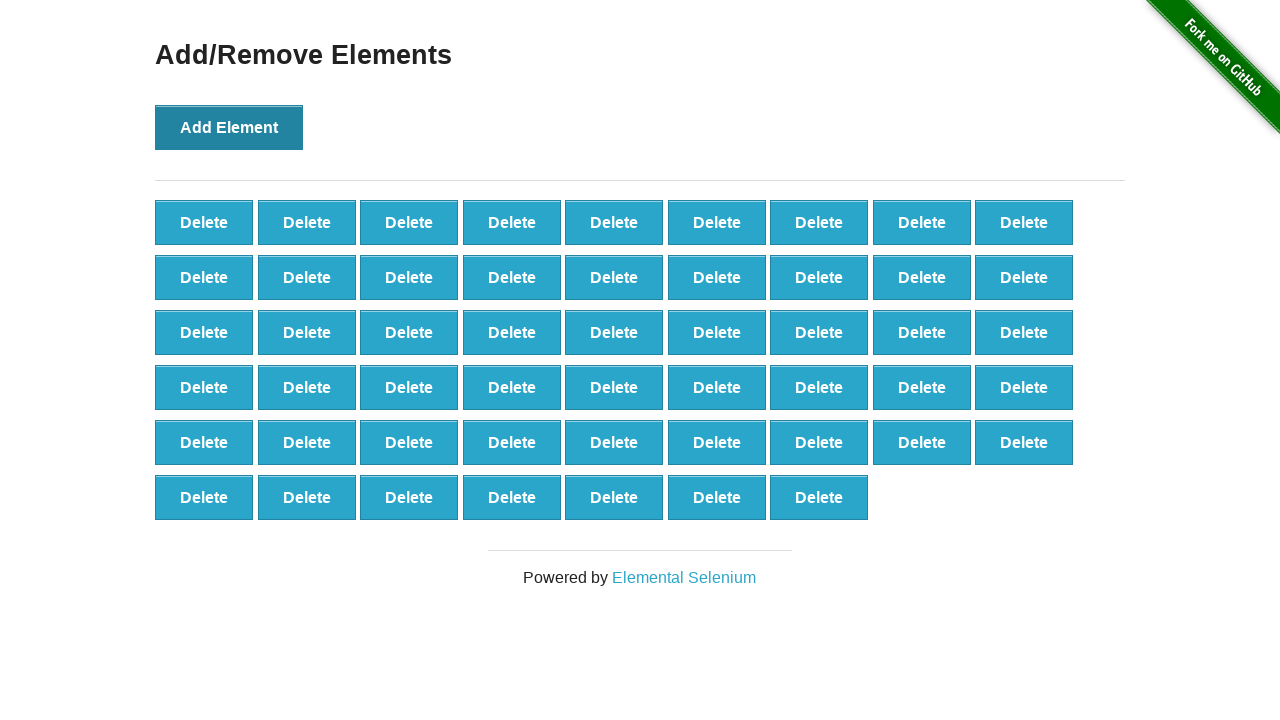

Clicked 'Add Element' button (iteration 53/100) at (229, 127) on button[onclick='addElement()']
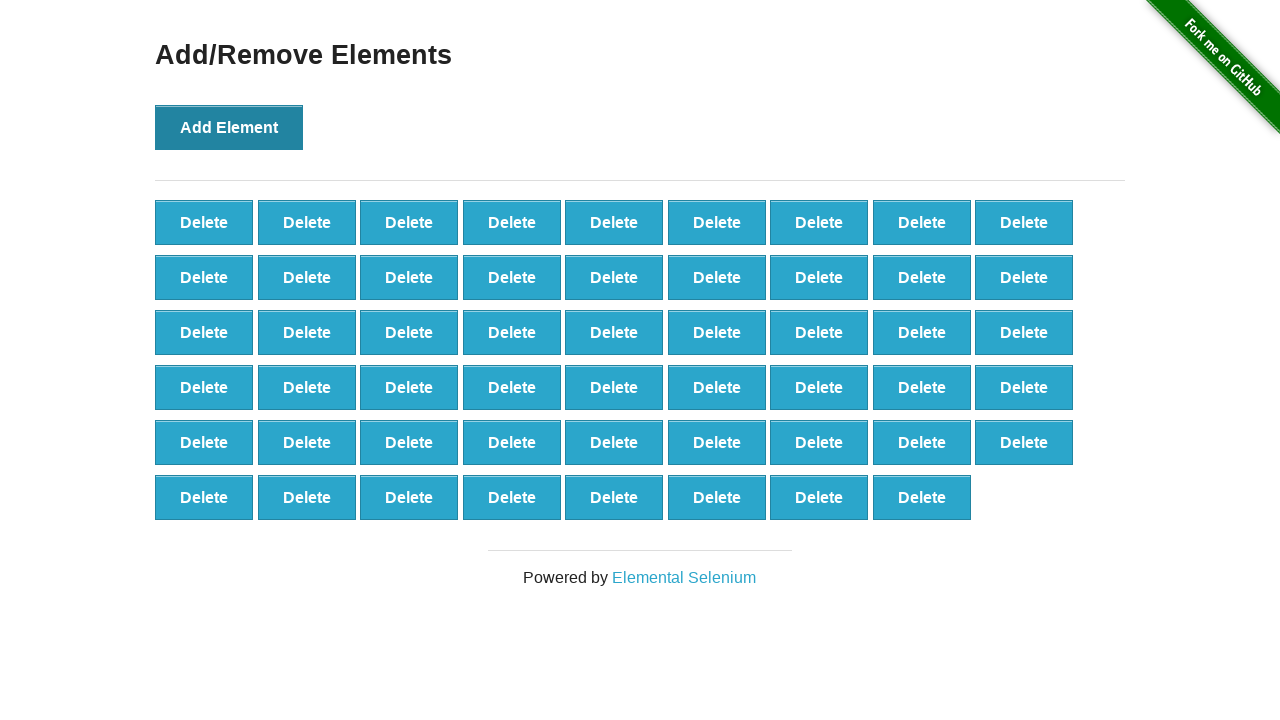

Clicked 'Add Element' button (iteration 54/100) at (229, 127) on button[onclick='addElement()']
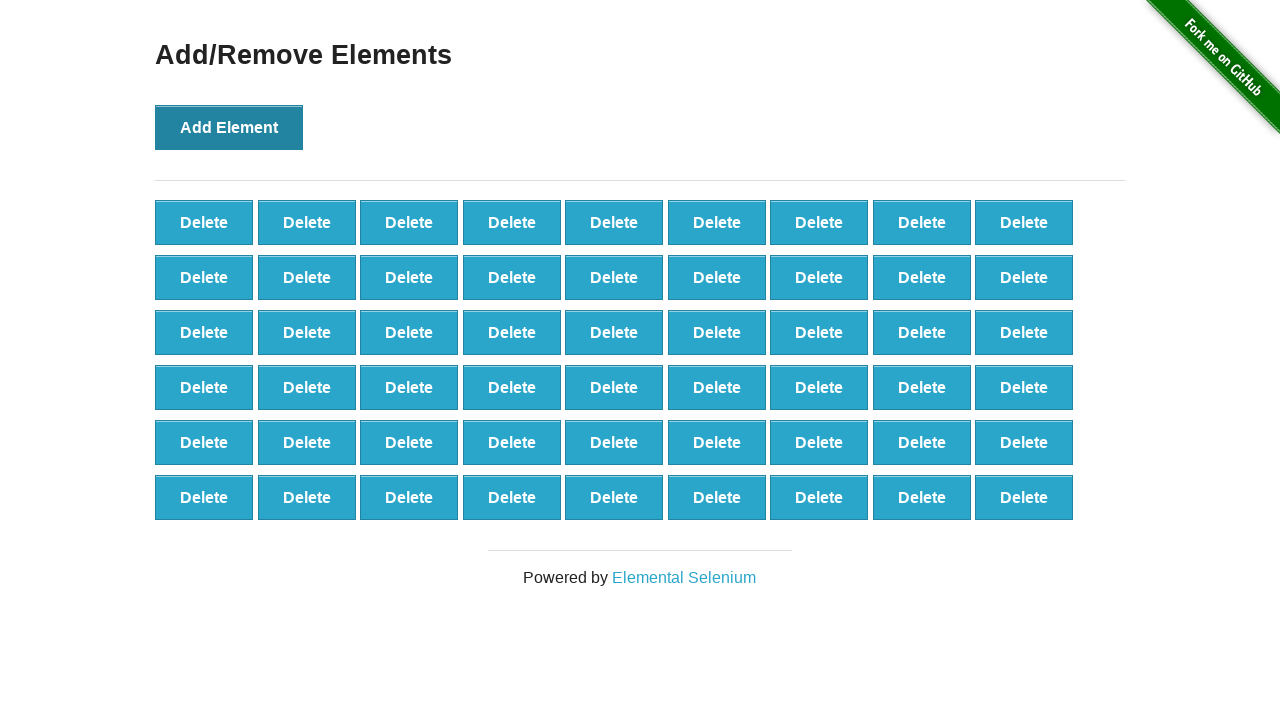

Clicked 'Add Element' button (iteration 55/100) at (229, 127) on button[onclick='addElement()']
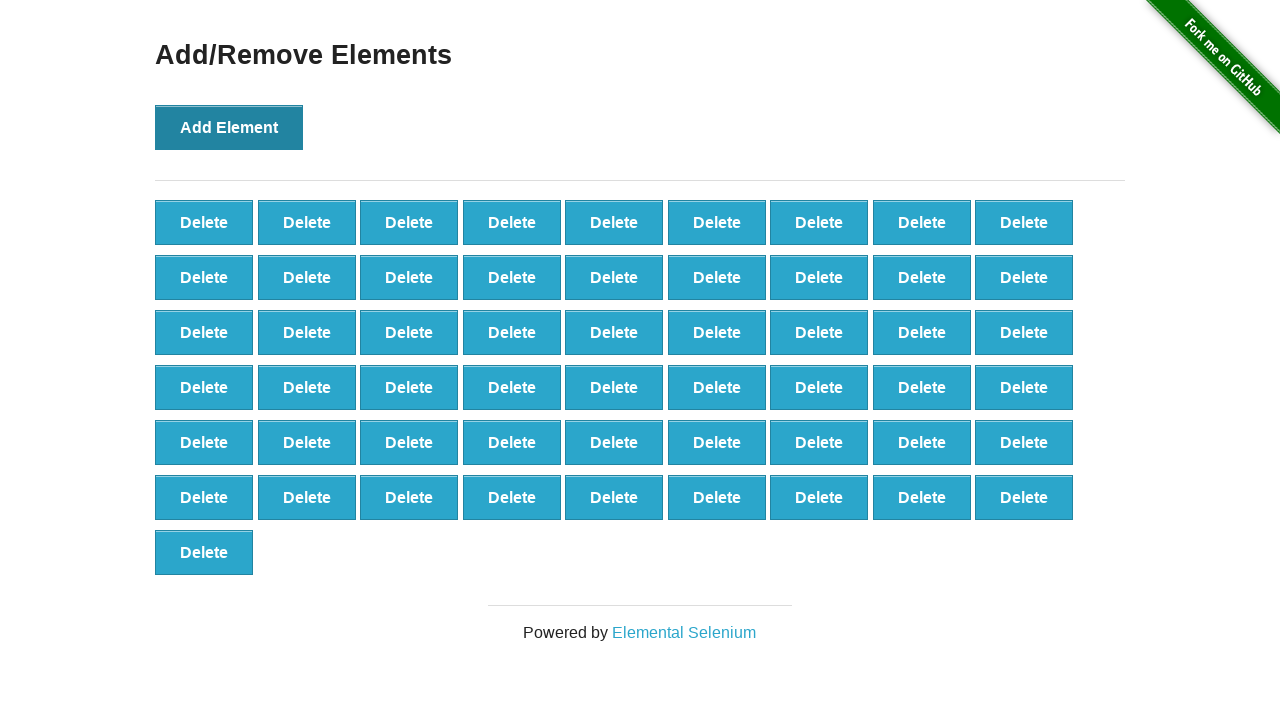

Clicked 'Add Element' button (iteration 56/100) at (229, 127) on button[onclick='addElement()']
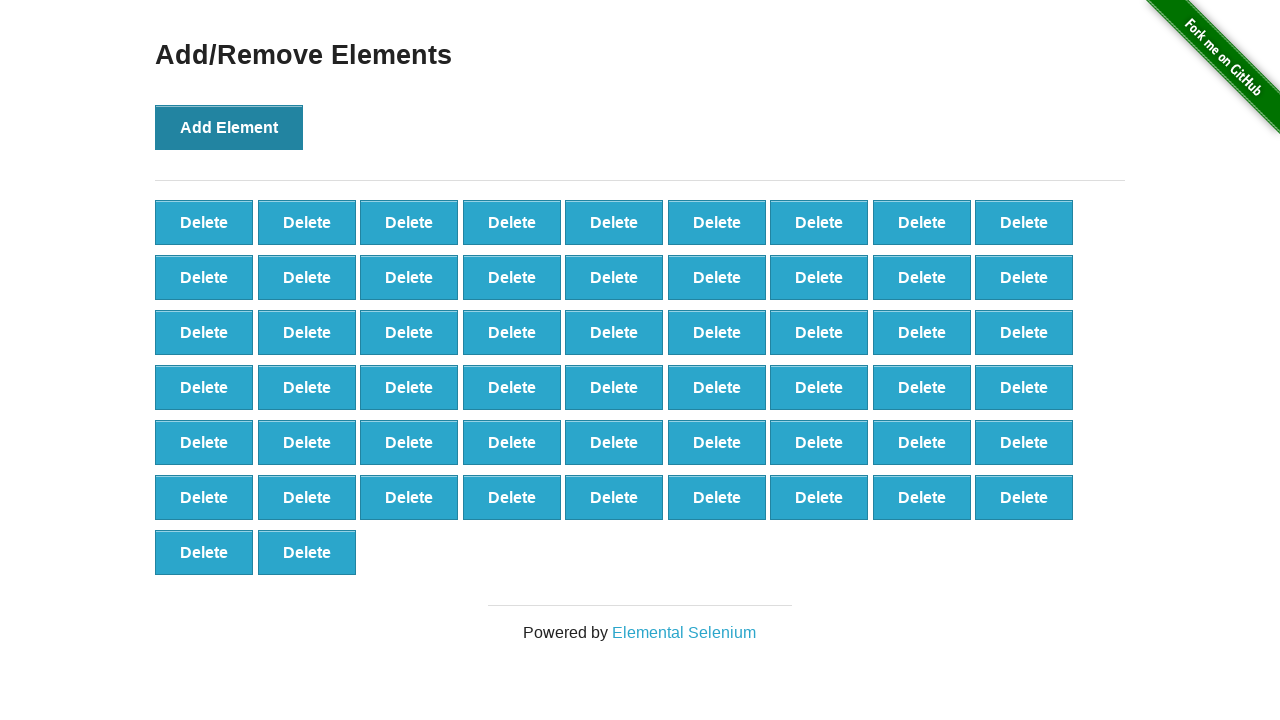

Clicked 'Add Element' button (iteration 57/100) at (229, 127) on button[onclick='addElement()']
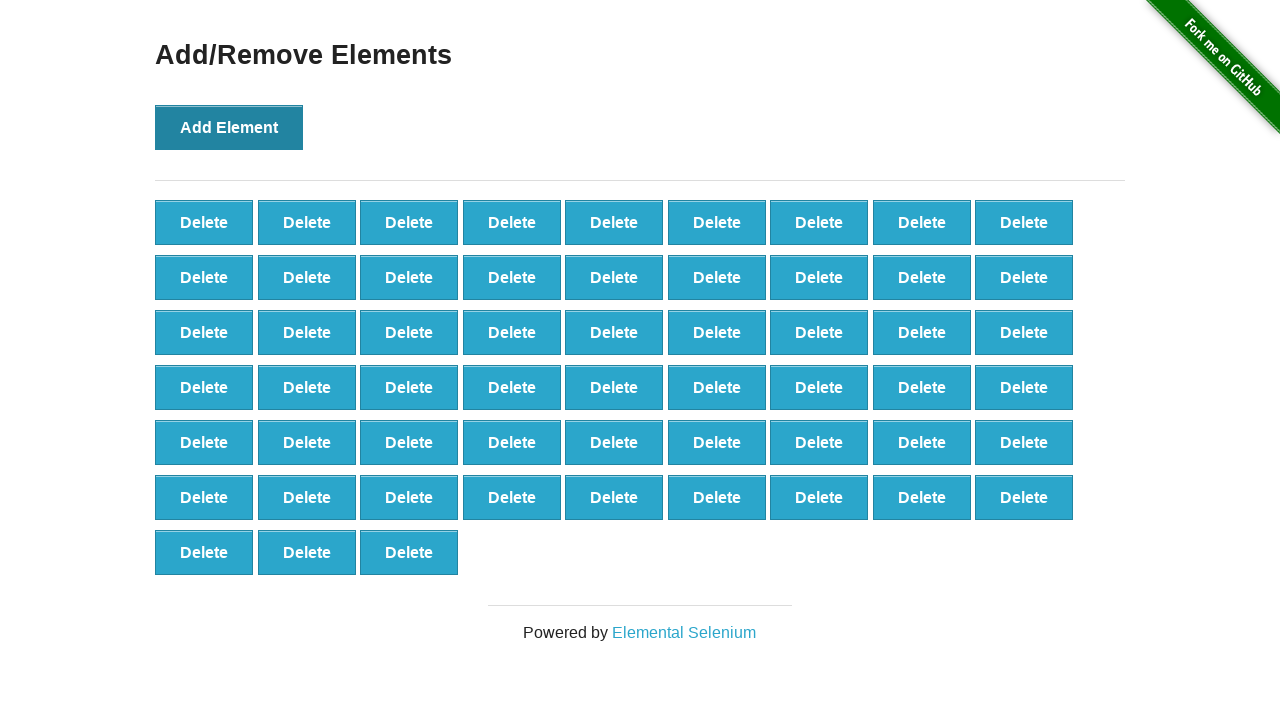

Clicked 'Add Element' button (iteration 58/100) at (229, 127) on button[onclick='addElement()']
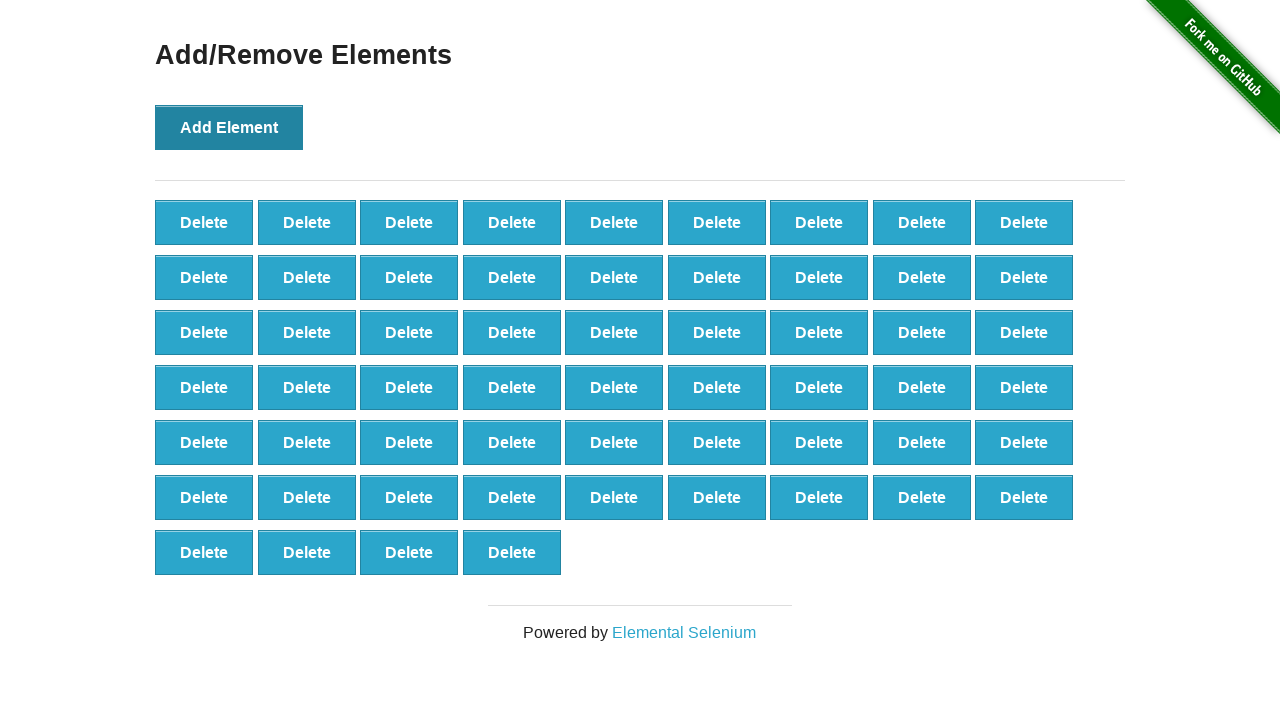

Clicked 'Add Element' button (iteration 59/100) at (229, 127) on button[onclick='addElement()']
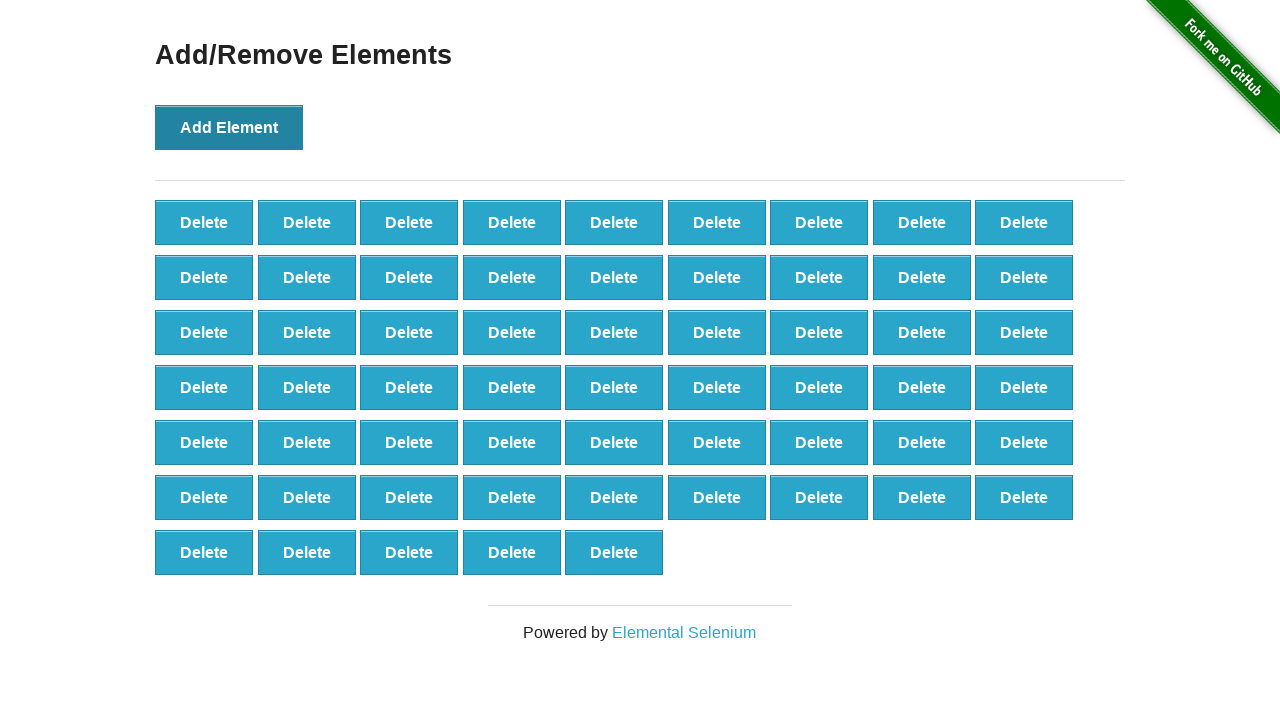

Clicked 'Add Element' button (iteration 60/100) at (229, 127) on button[onclick='addElement()']
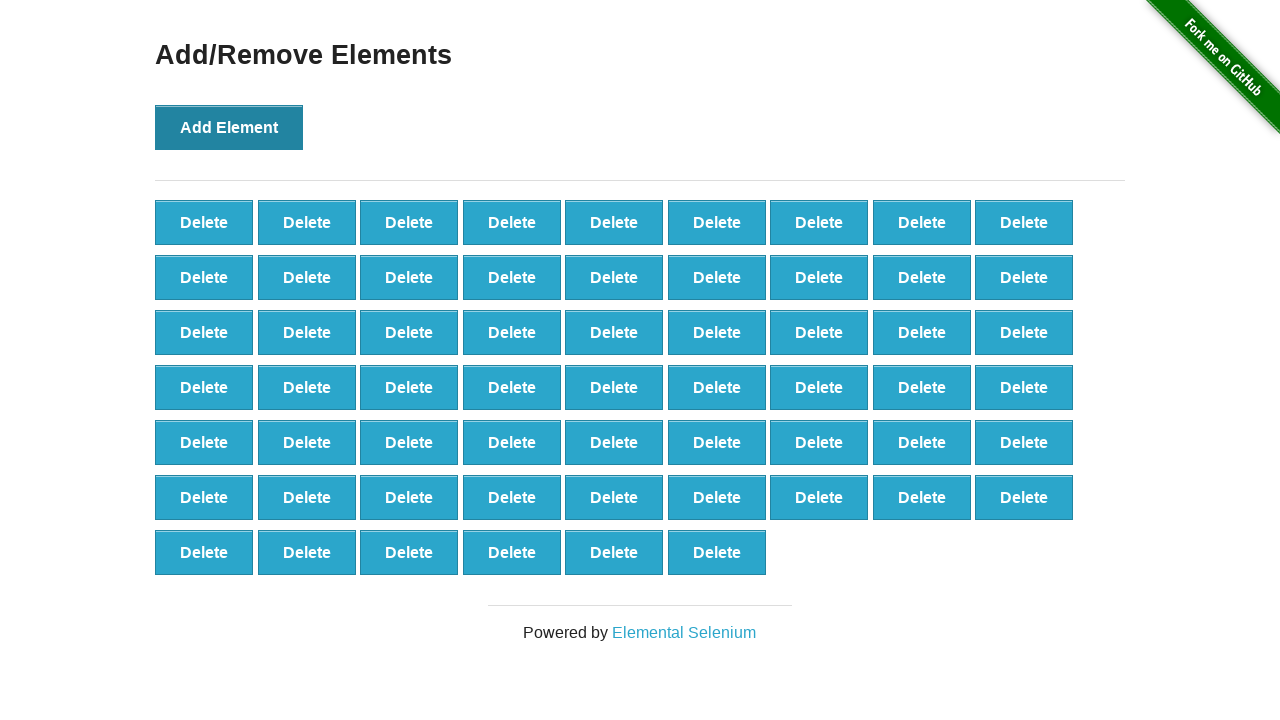

Clicked 'Add Element' button (iteration 61/100) at (229, 127) on button[onclick='addElement()']
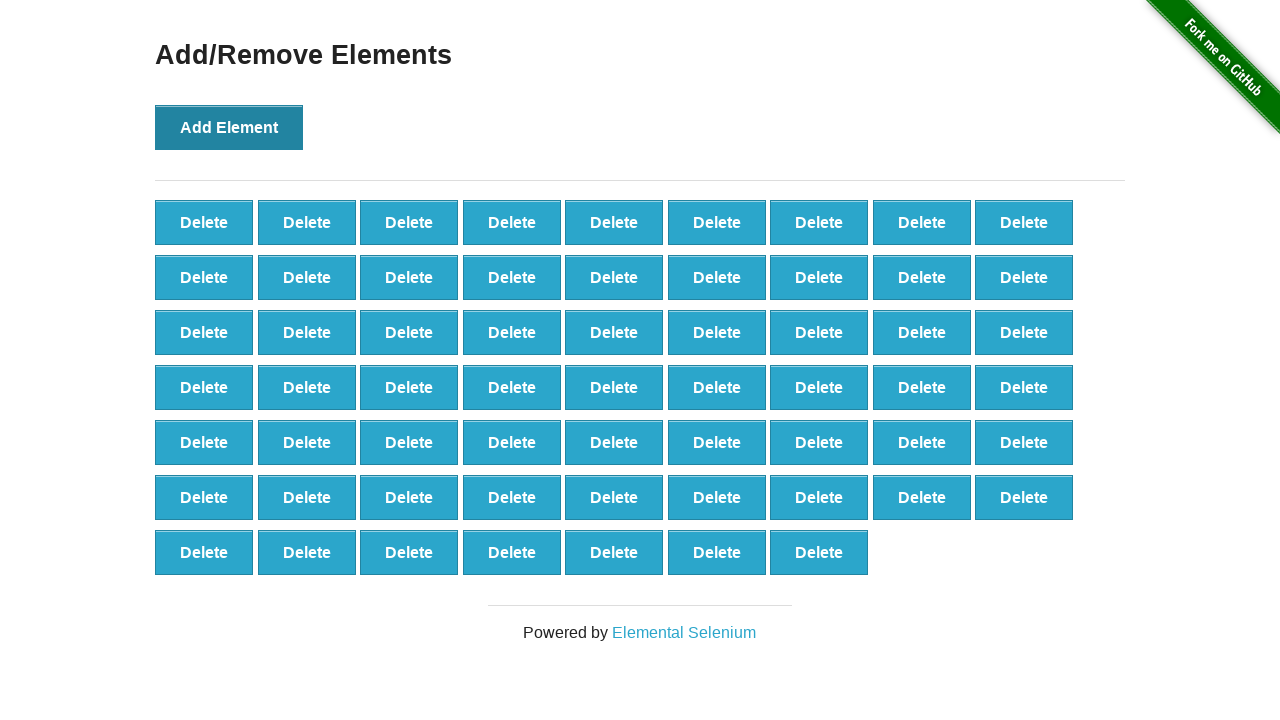

Clicked 'Add Element' button (iteration 62/100) at (229, 127) on button[onclick='addElement()']
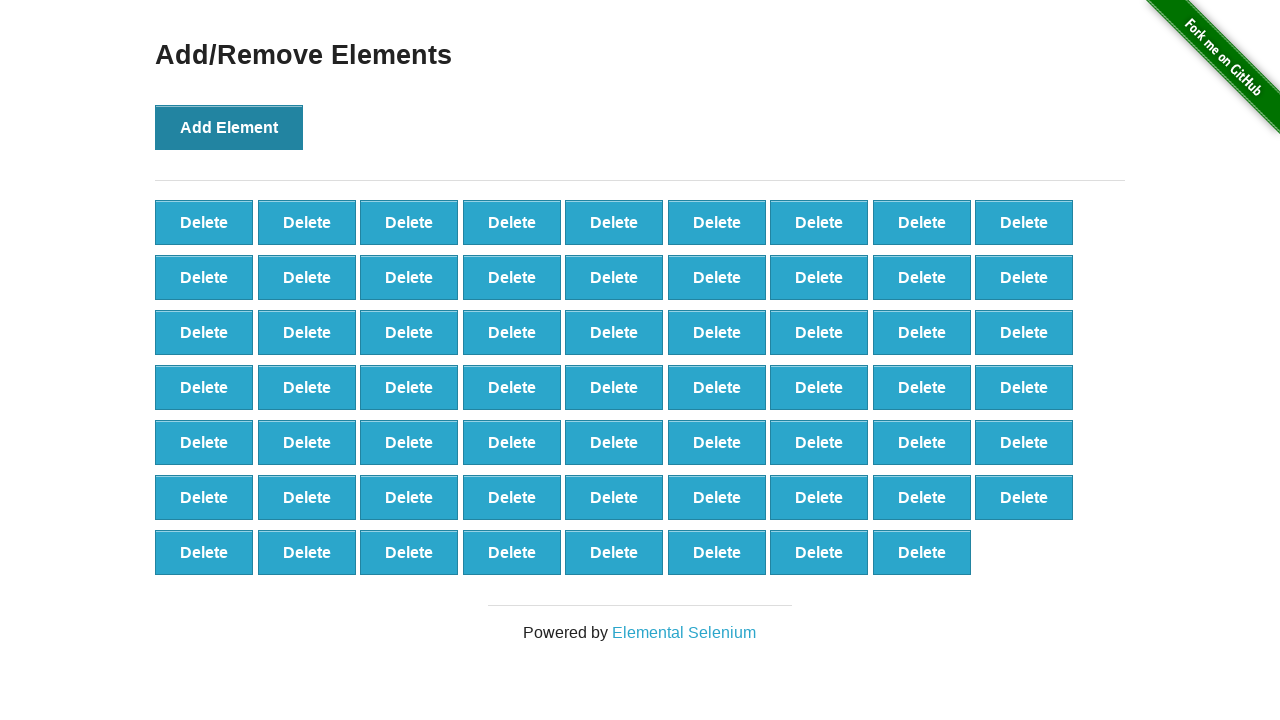

Clicked 'Add Element' button (iteration 63/100) at (229, 127) on button[onclick='addElement()']
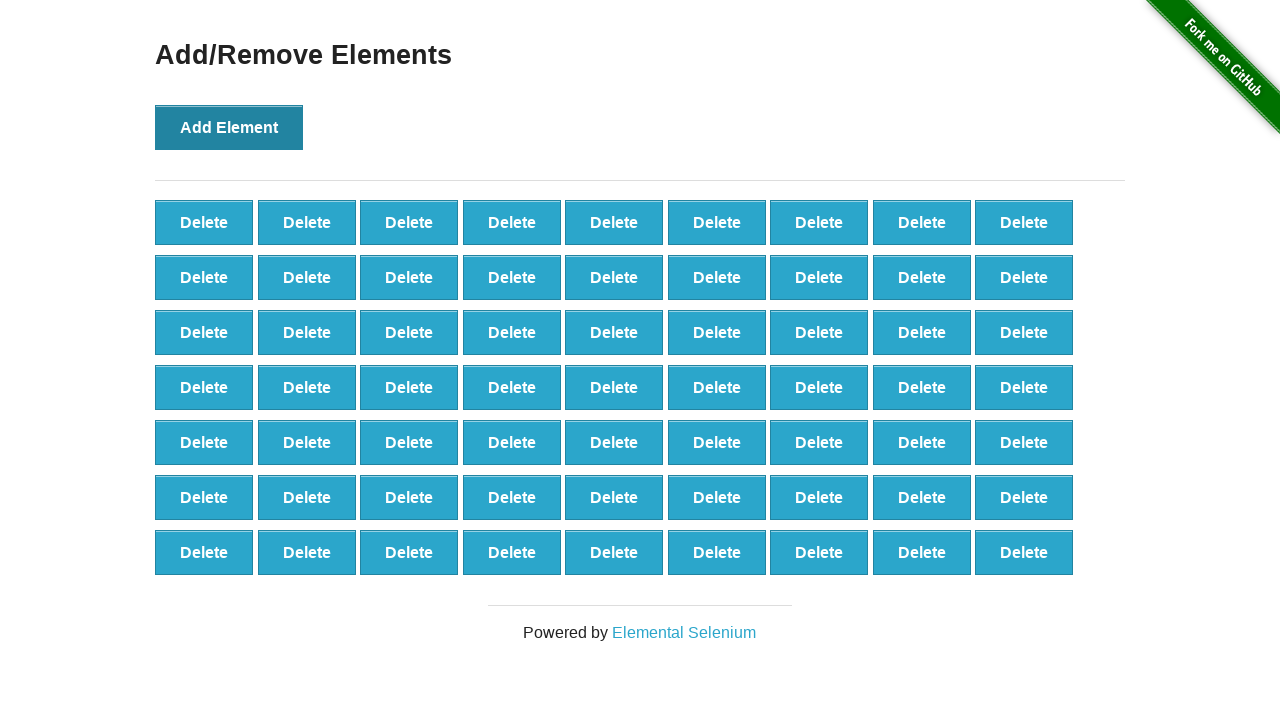

Clicked 'Add Element' button (iteration 64/100) at (229, 127) on button[onclick='addElement()']
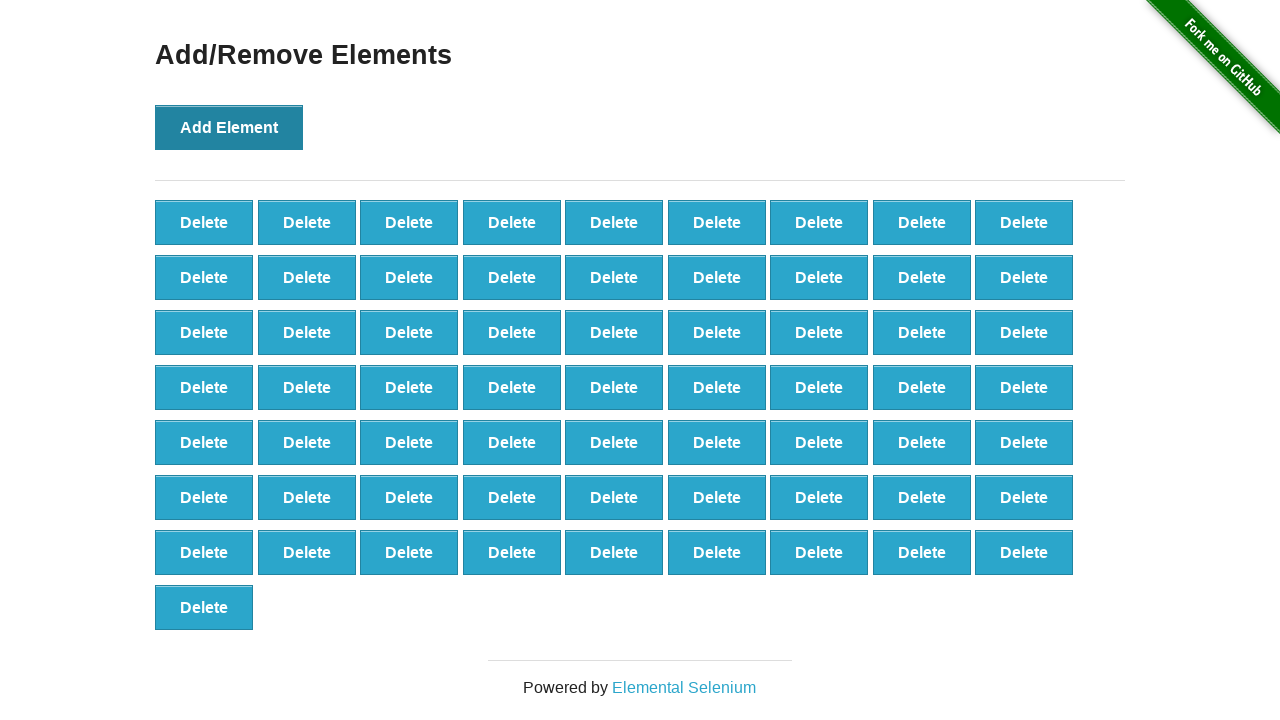

Clicked 'Add Element' button (iteration 65/100) at (229, 127) on button[onclick='addElement()']
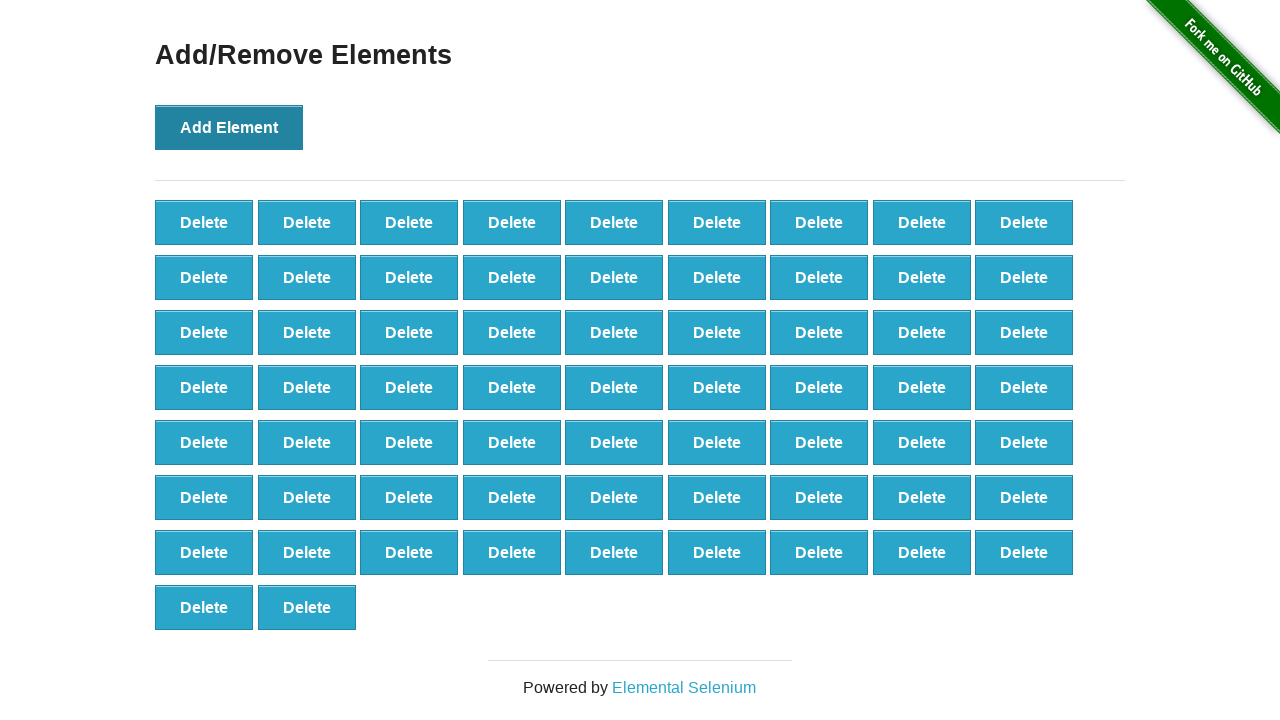

Clicked 'Add Element' button (iteration 66/100) at (229, 127) on button[onclick='addElement()']
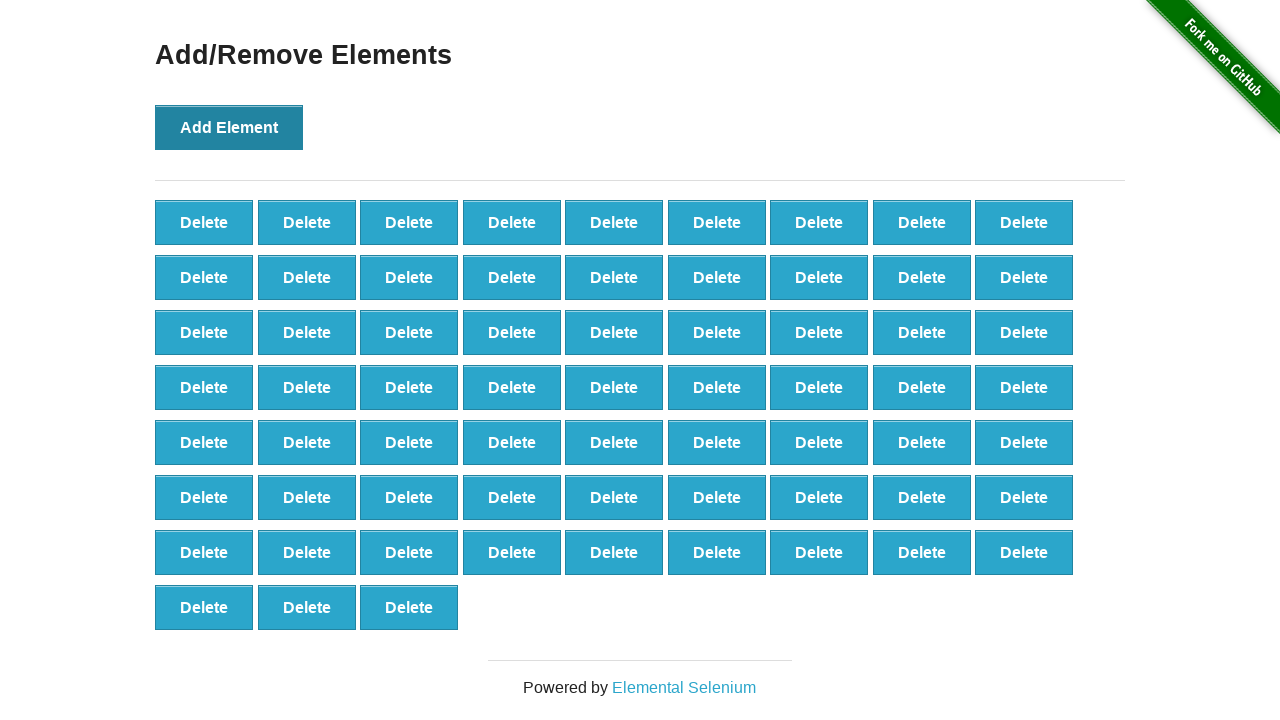

Clicked 'Add Element' button (iteration 67/100) at (229, 127) on button[onclick='addElement()']
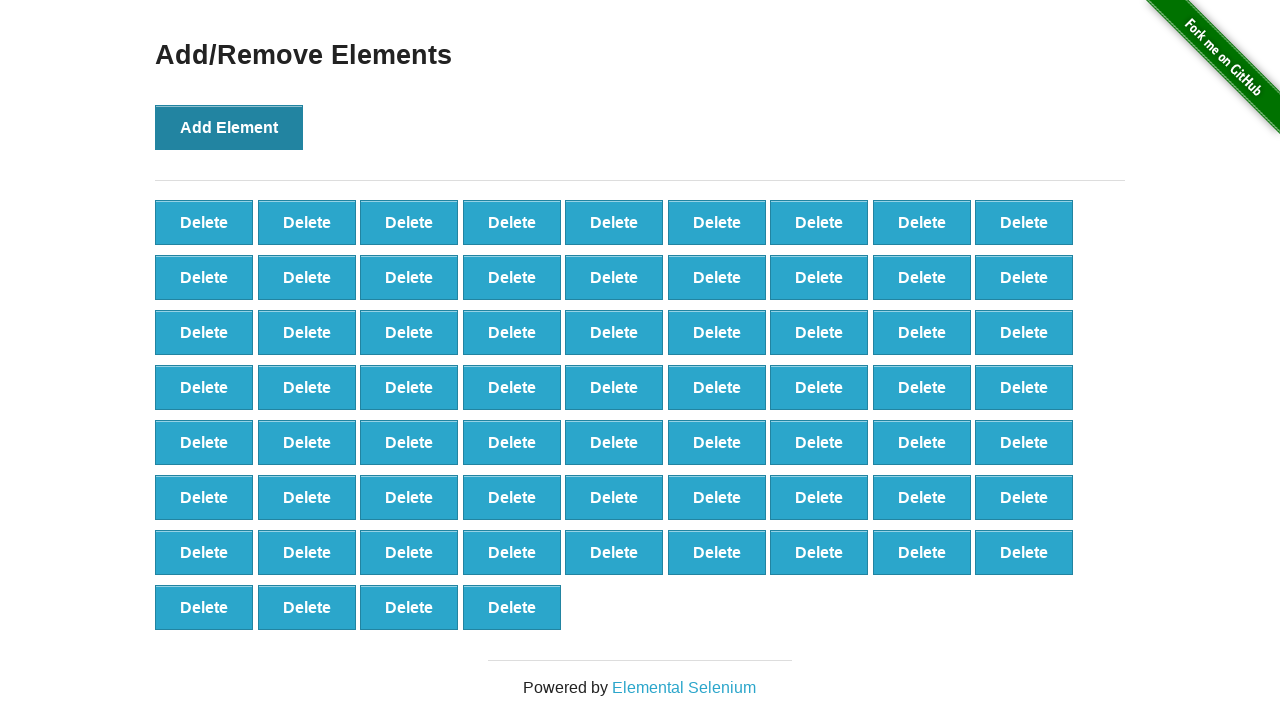

Clicked 'Add Element' button (iteration 68/100) at (229, 127) on button[onclick='addElement()']
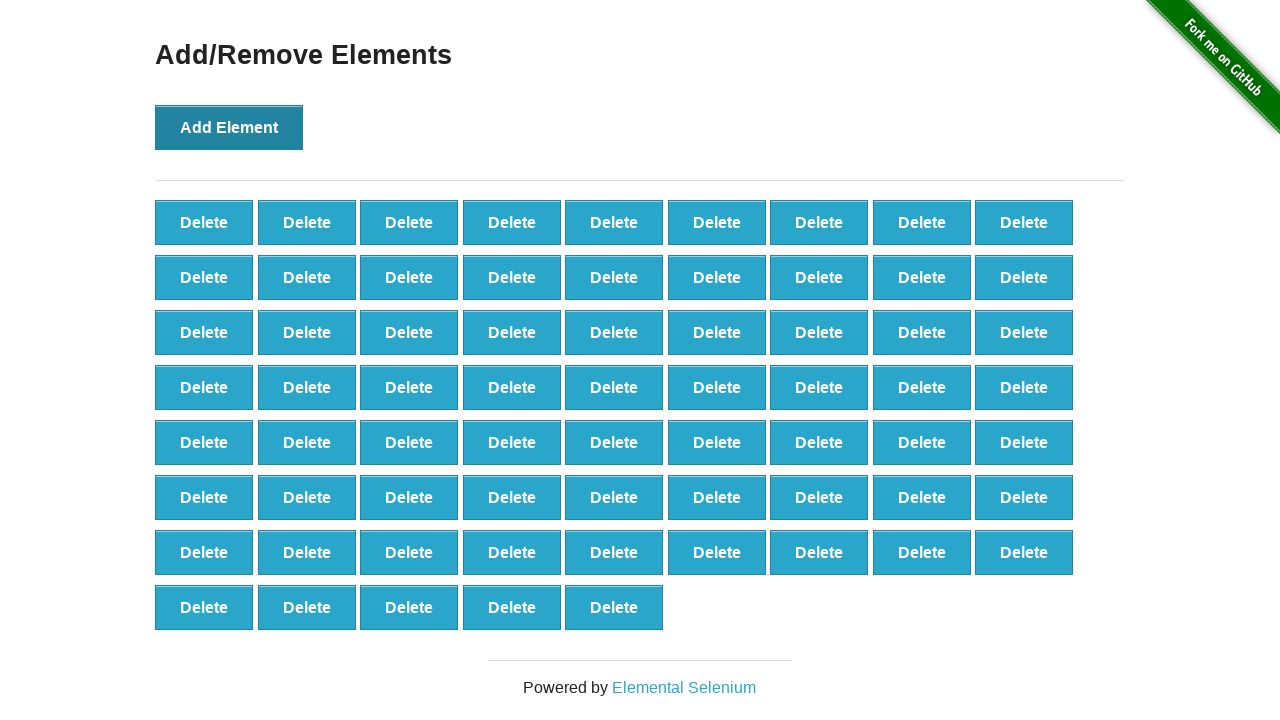

Clicked 'Add Element' button (iteration 69/100) at (229, 127) on button[onclick='addElement()']
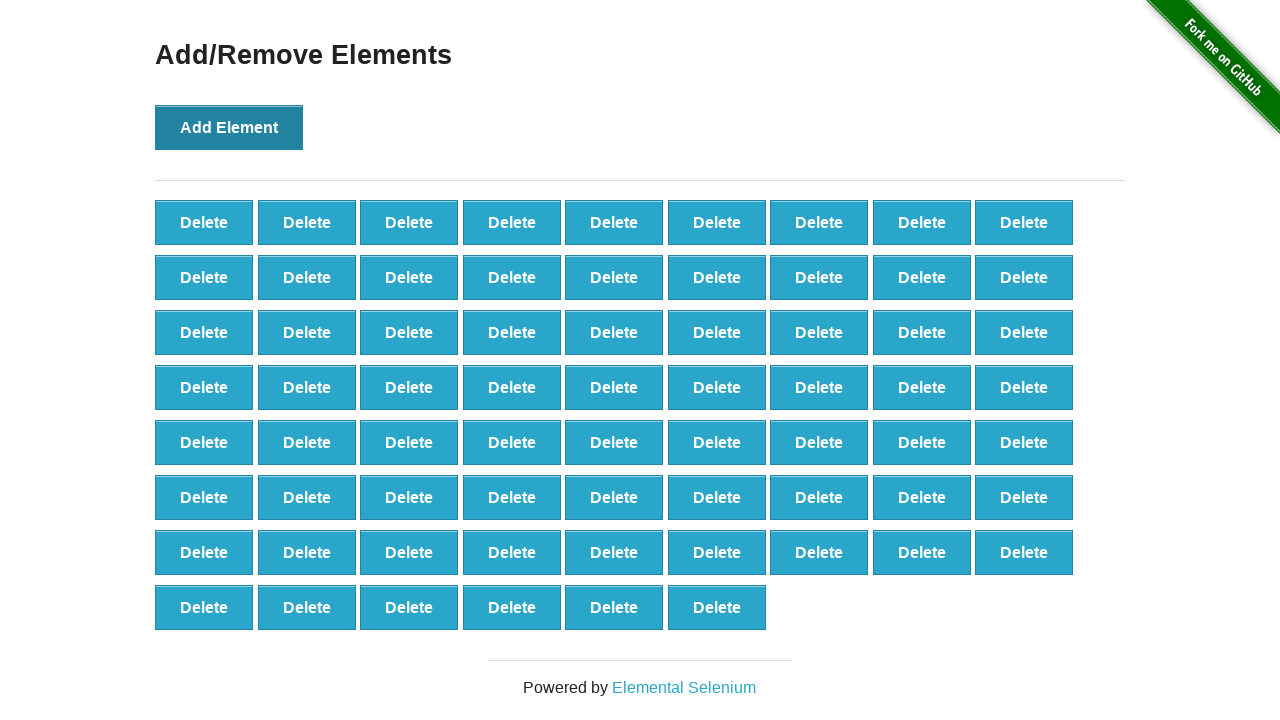

Clicked 'Add Element' button (iteration 70/100) at (229, 127) on button[onclick='addElement()']
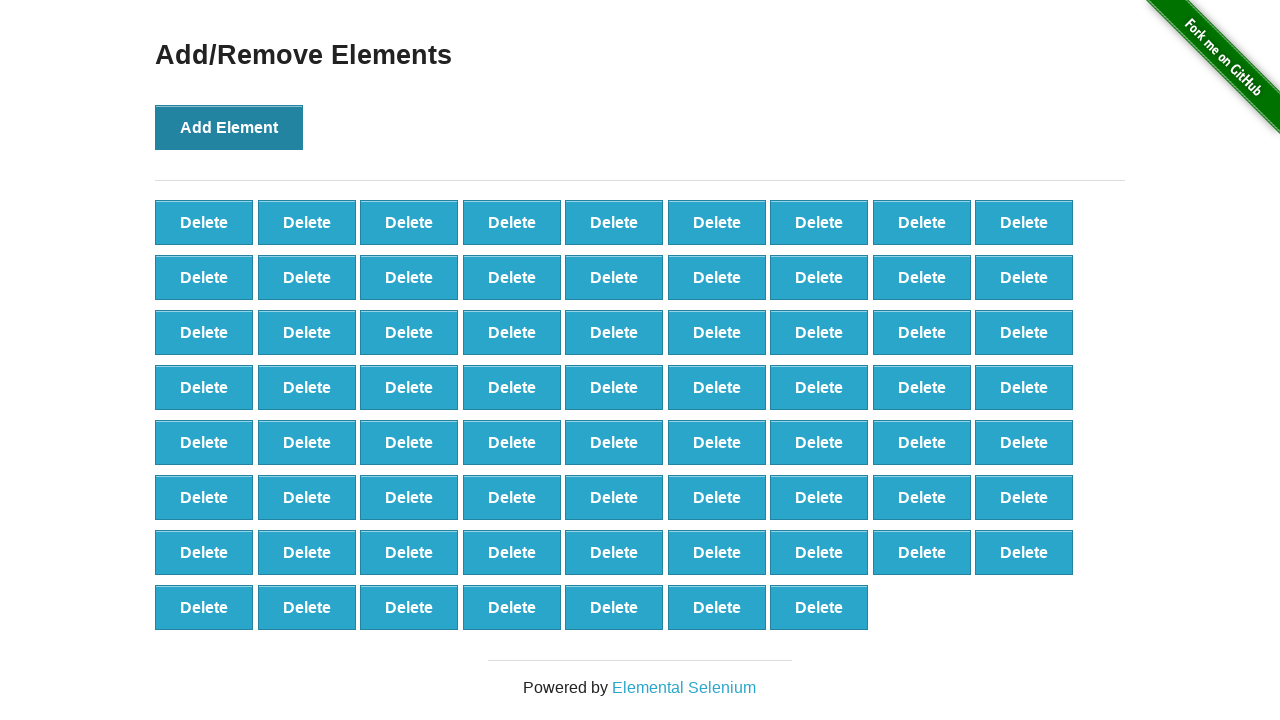

Clicked 'Add Element' button (iteration 71/100) at (229, 127) on button[onclick='addElement()']
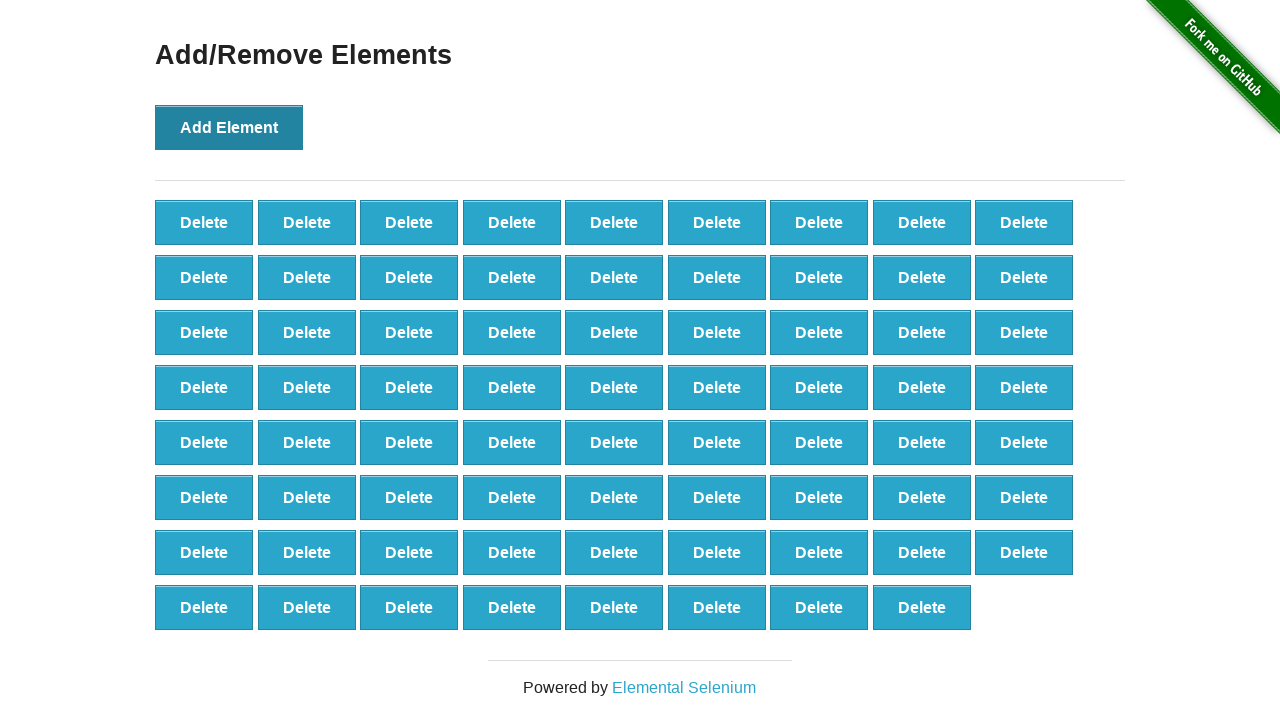

Clicked 'Add Element' button (iteration 72/100) at (229, 127) on button[onclick='addElement()']
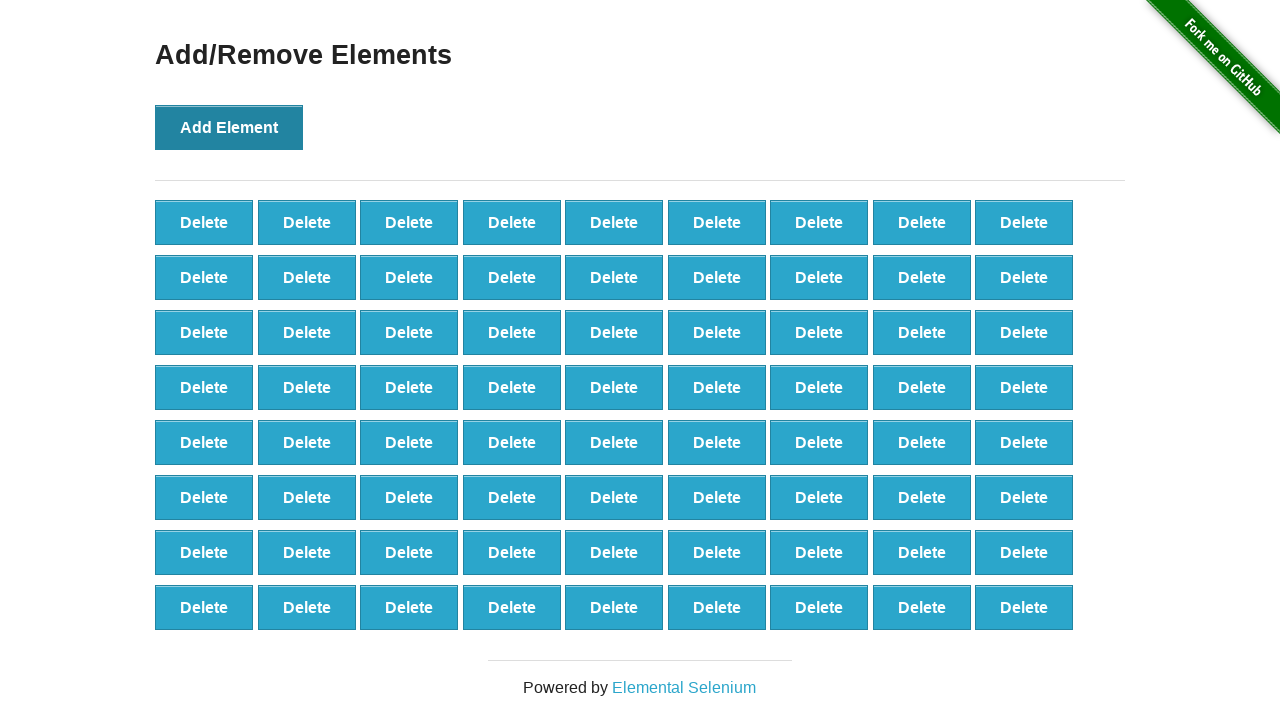

Clicked 'Add Element' button (iteration 73/100) at (229, 127) on button[onclick='addElement()']
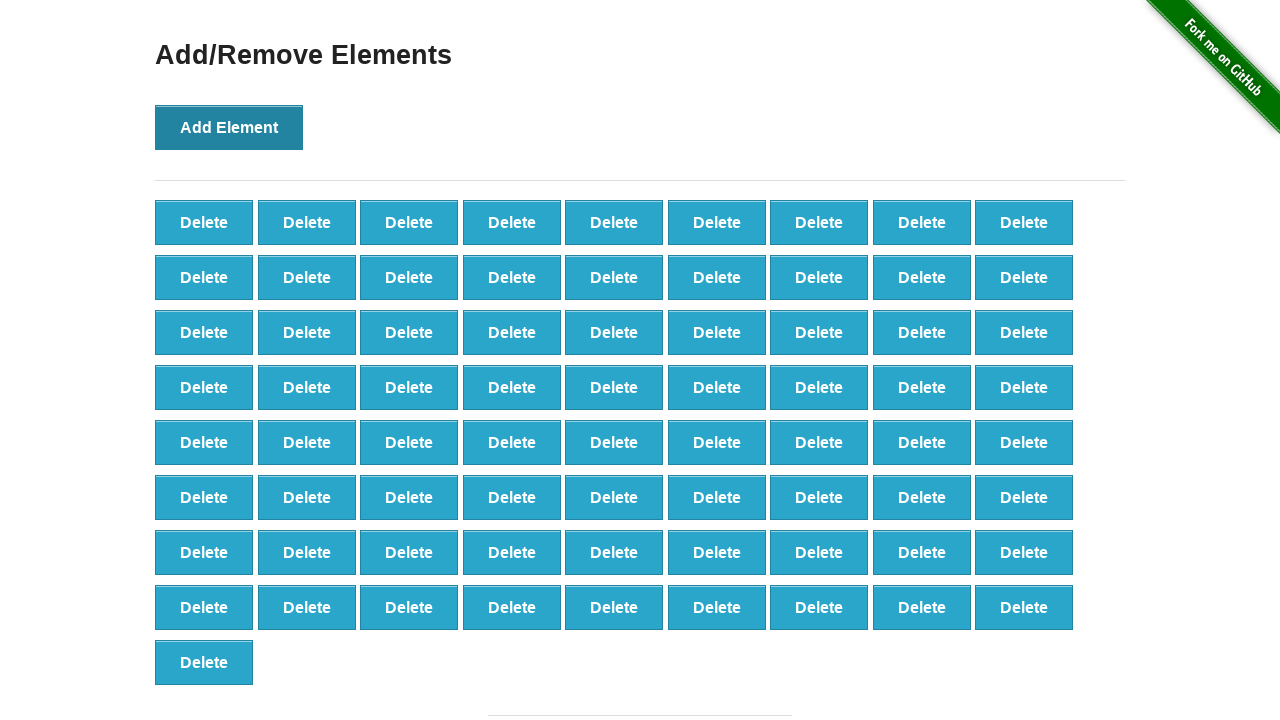

Clicked 'Add Element' button (iteration 74/100) at (229, 127) on button[onclick='addElement()']
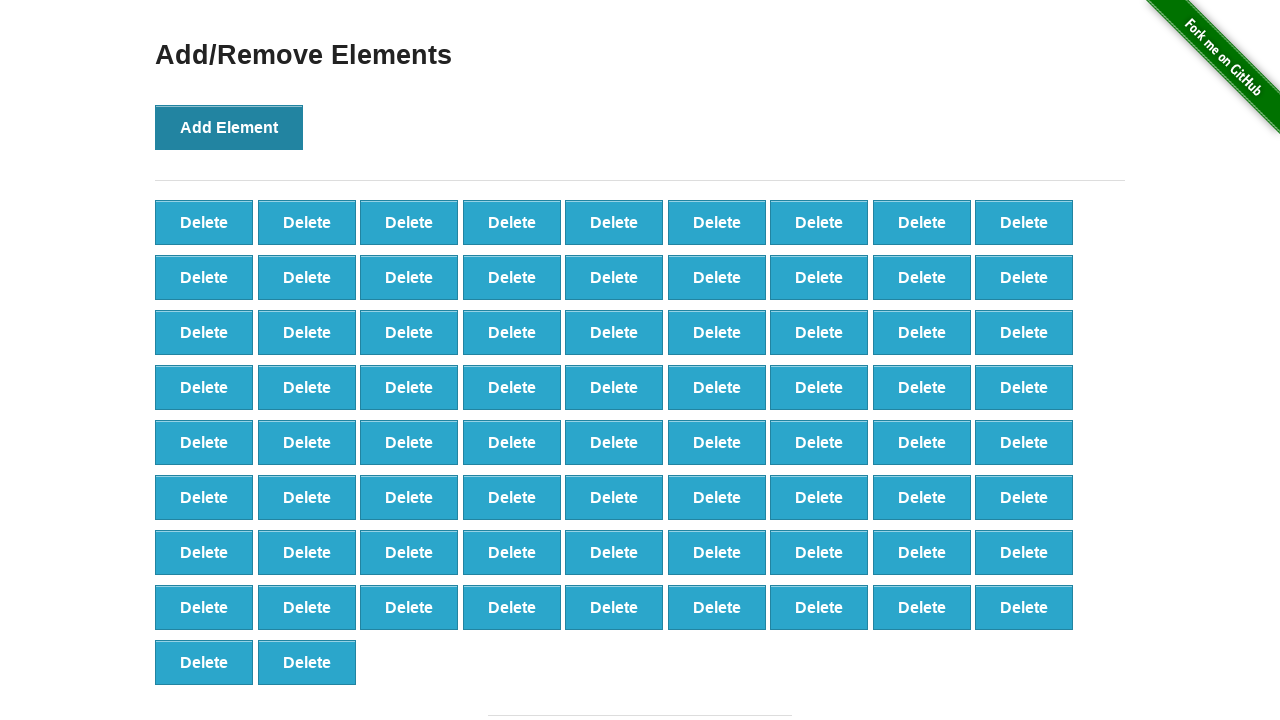

Clicked 'Add Element' button (iteration 75/100) at (229, 127) on button[onclick='addElement()']
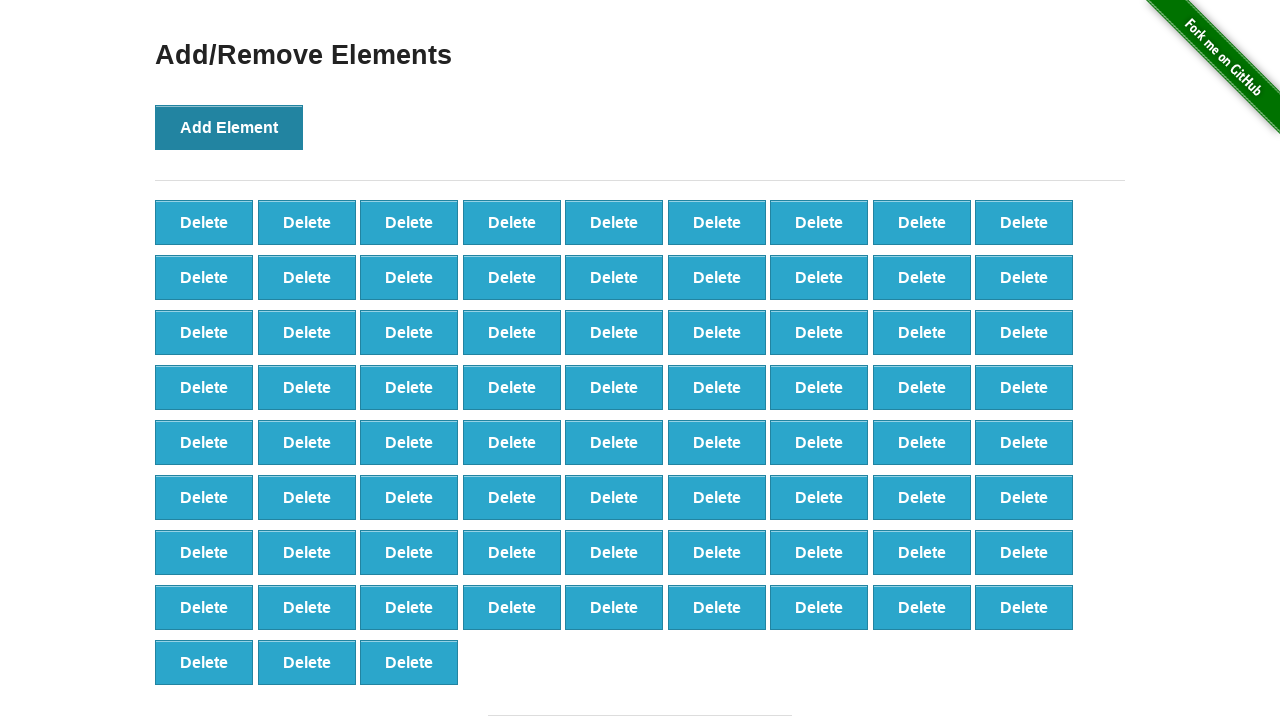

Clicked 'Add Element' button (iteration 76/100) at (229, 127) on button[onclick='addElement()']
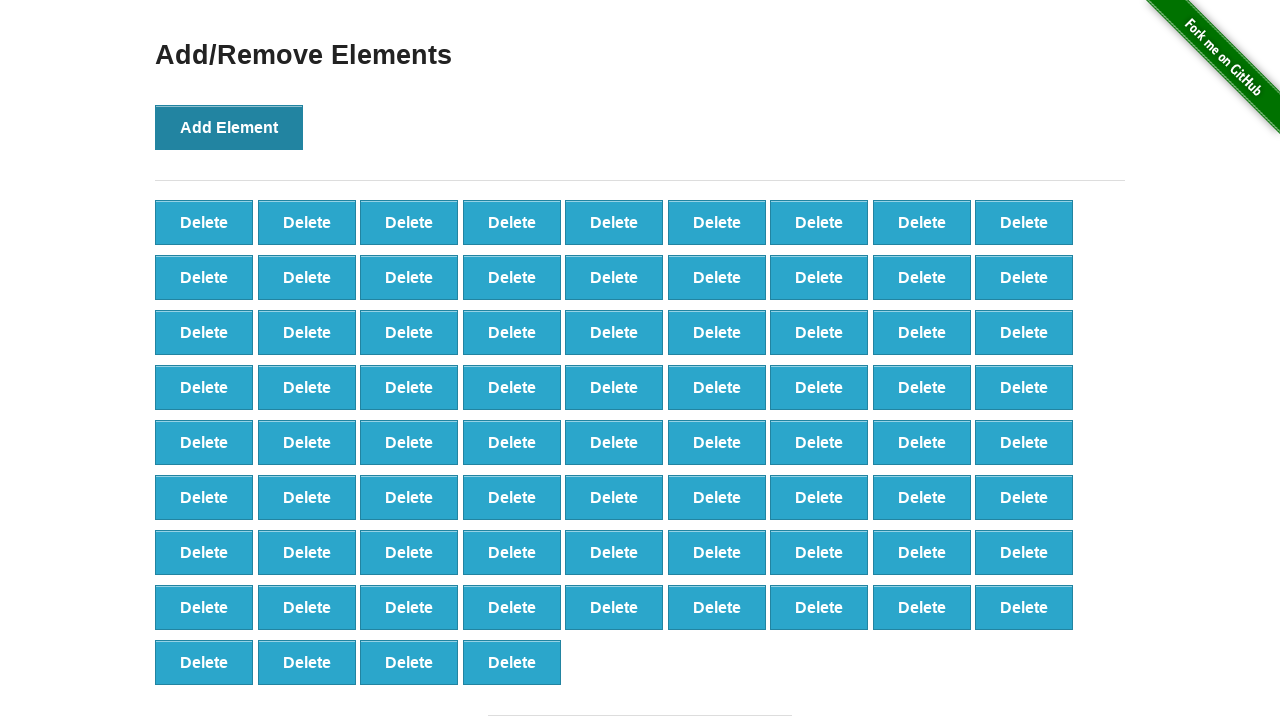

Clicked 'Add Element' button (iteration 77/100) at (229, 127) on button[onclick='addElement()']
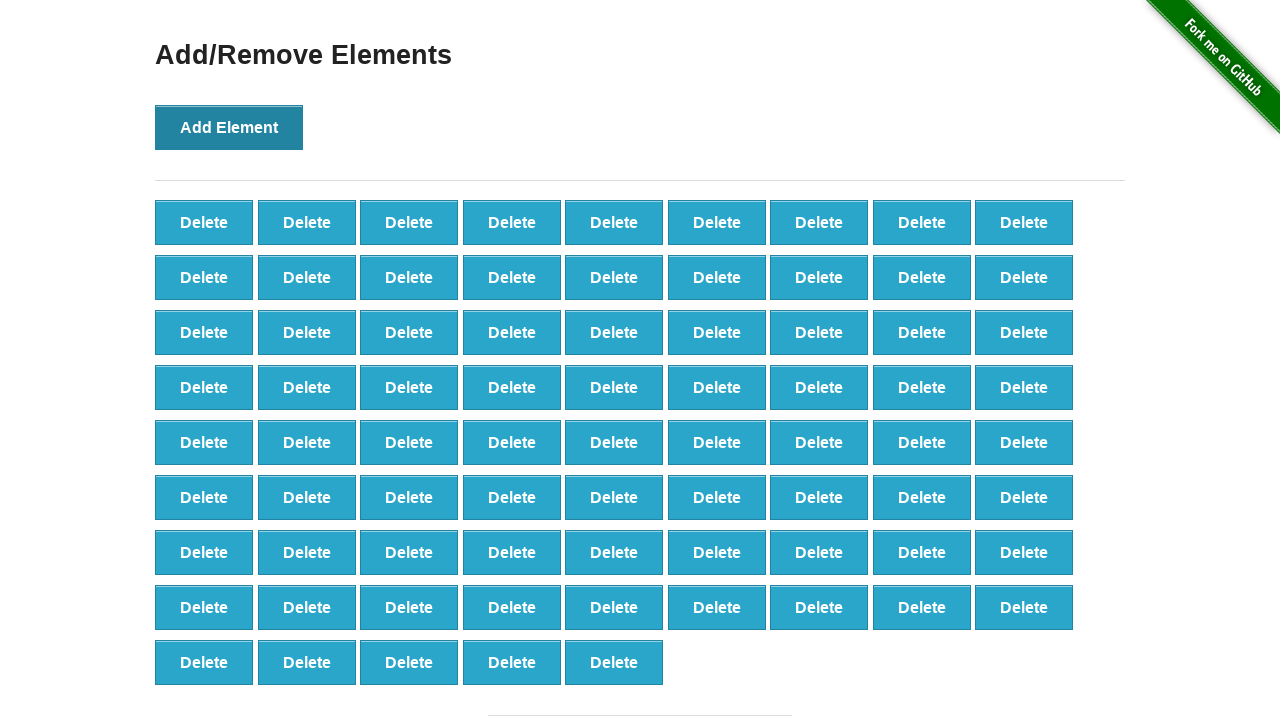

Clicked 'Add Element' button (iteration 78/100) at (229, 127) on button[onclick='addElement()']
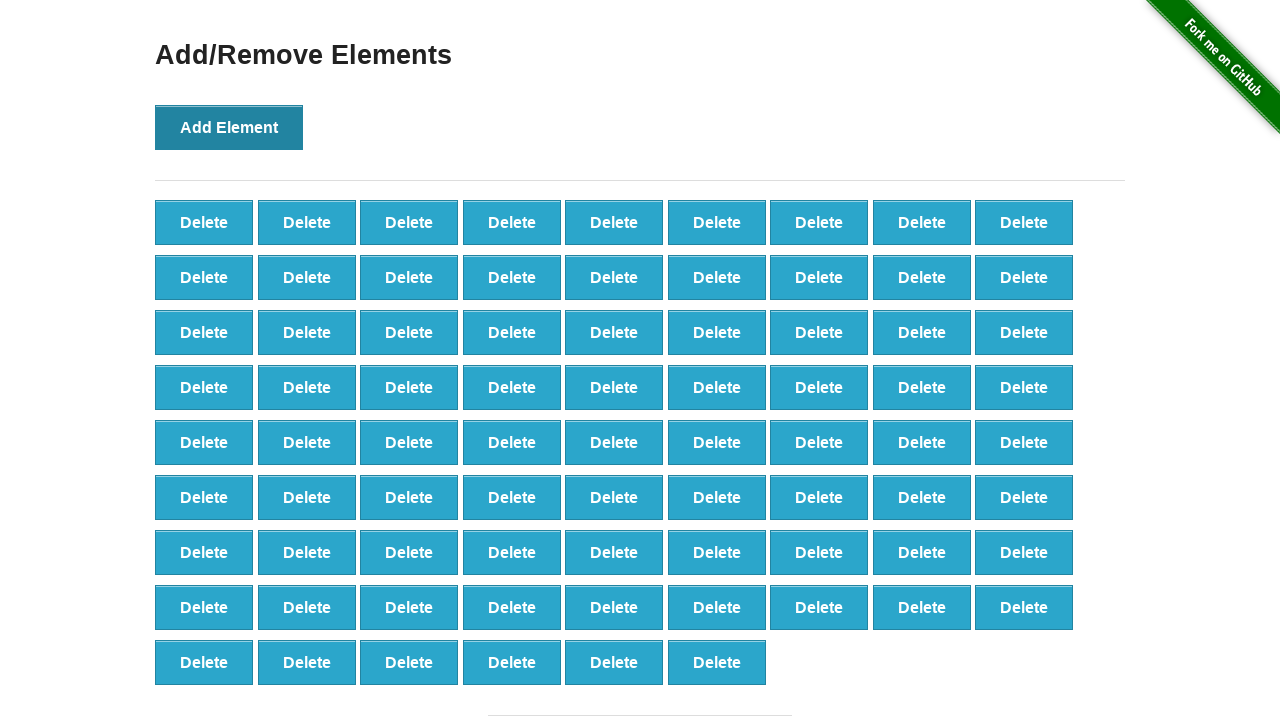

Clicked 'Add Element' button (iteration 79/100) at (229, 127) on button[onclick='addElement()']
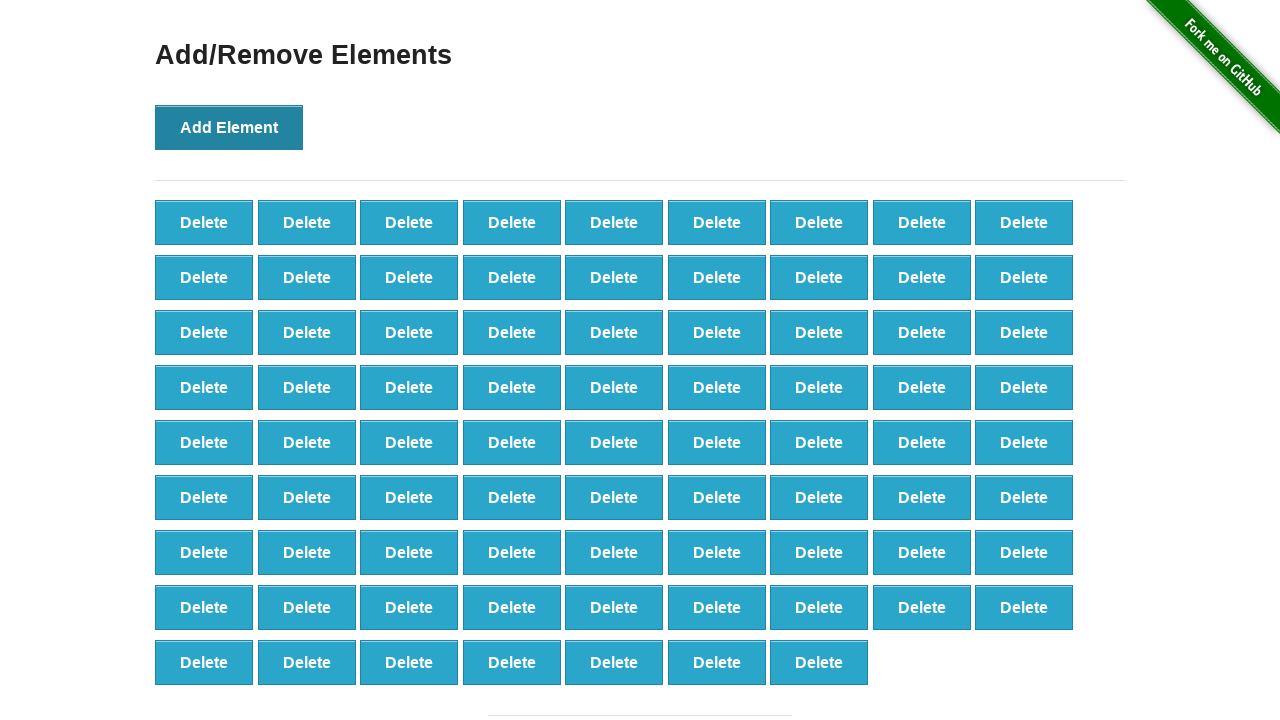

Clicked 'Add Element' button (iteration 80/100) at (229, 127) on button[onclick='addElement()']
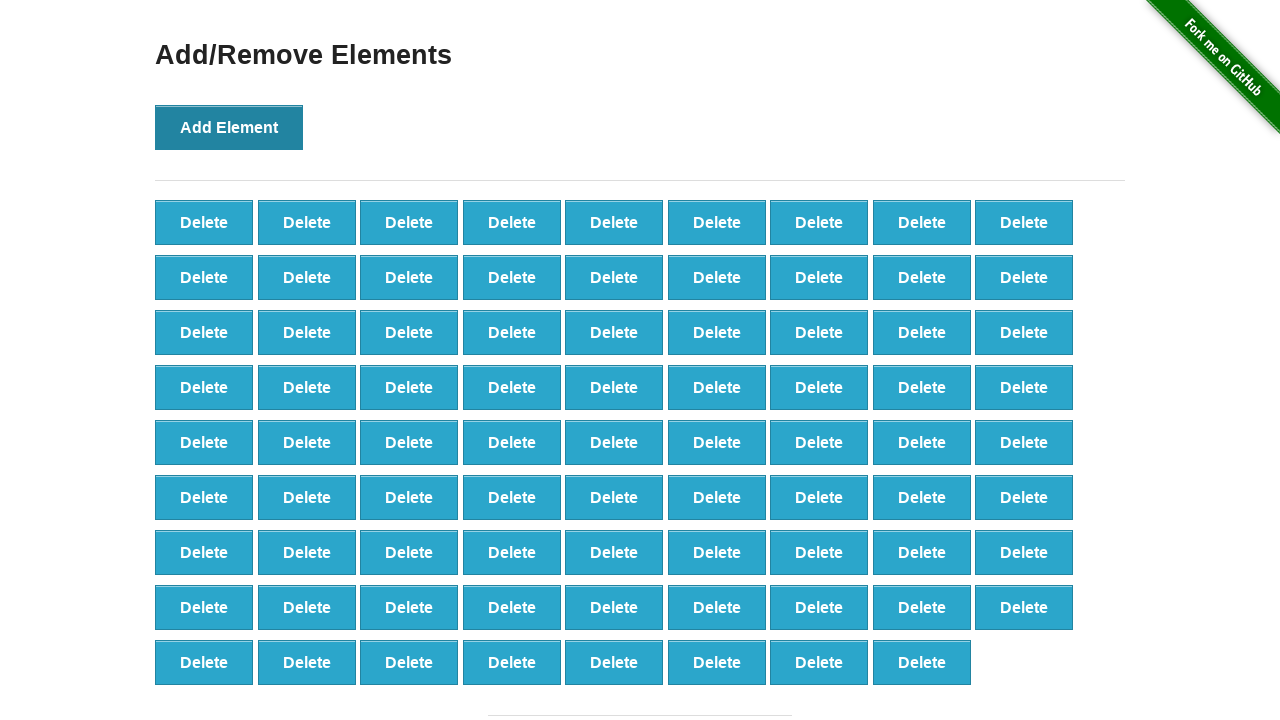

Clicked 'Add Element' button (iteration 81/100) at (229, 127) on button[onclick='addElement()']
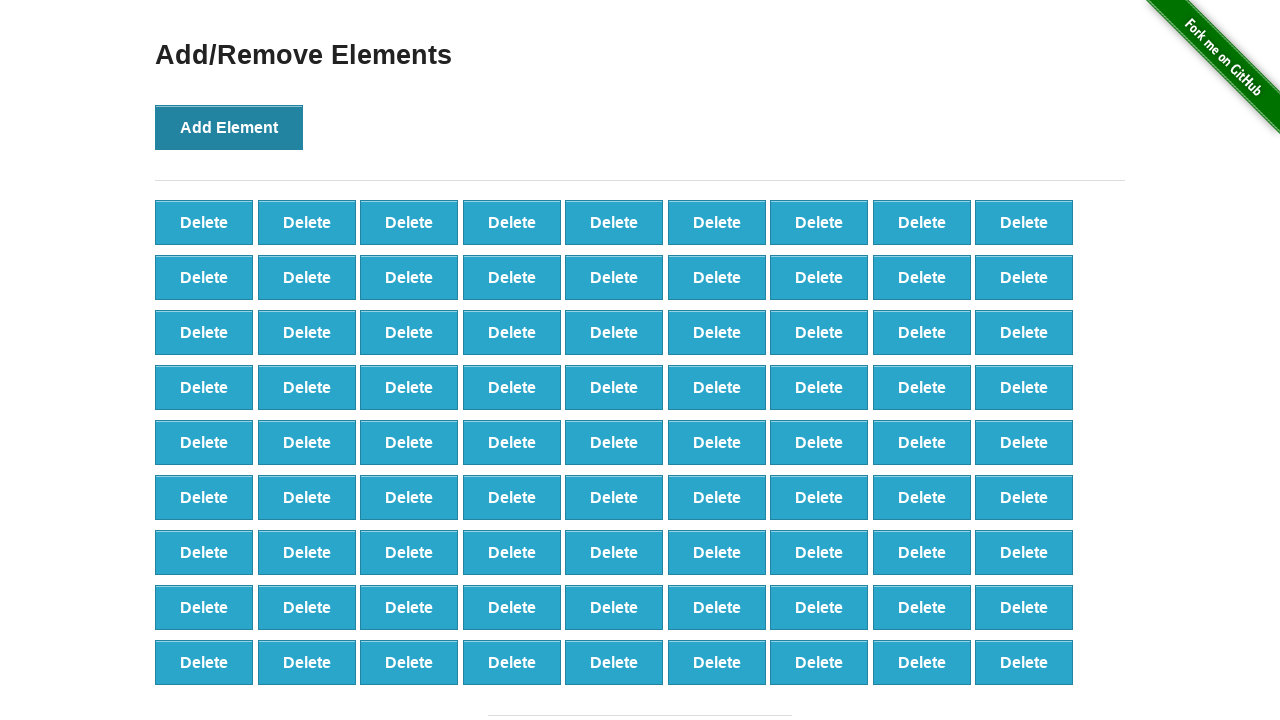

Clicked 'Add Element' button (iteration 82/100) at (229, 127) on button[onclick='addElement()']
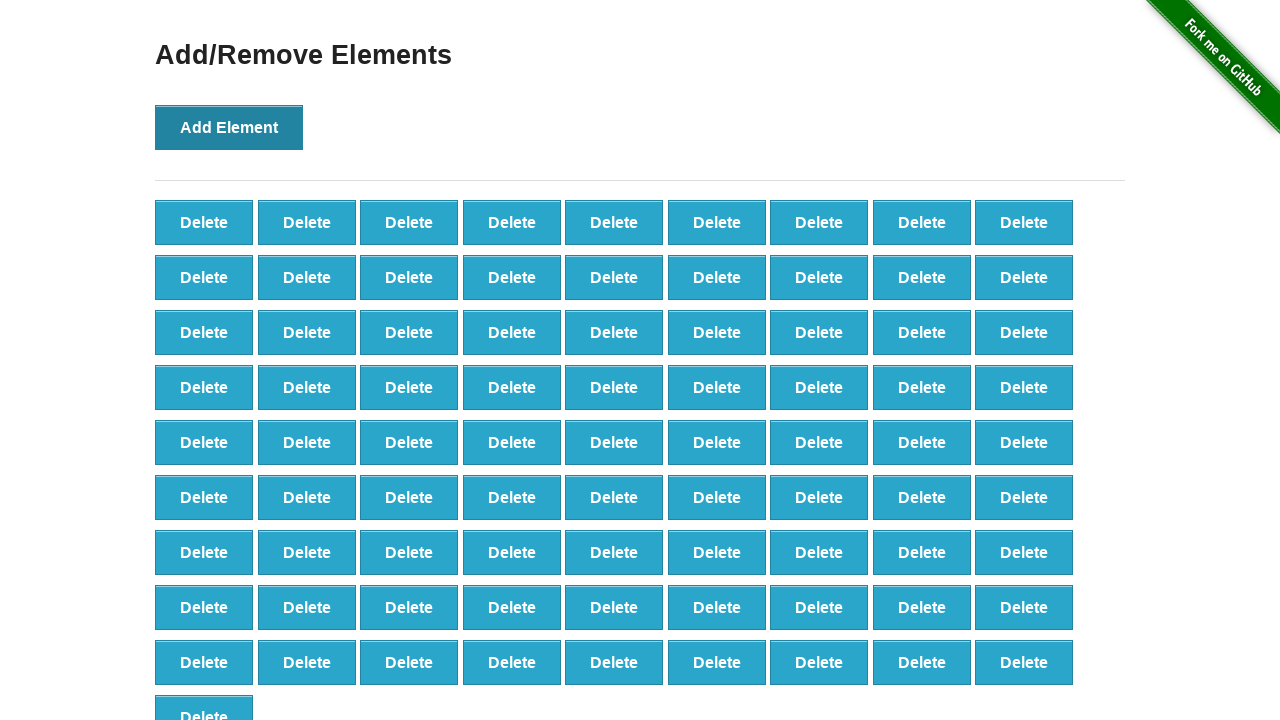

Clicked 'Add Element' button (iteration 83/100) at (229, 127) on button[onclick='addElement()']
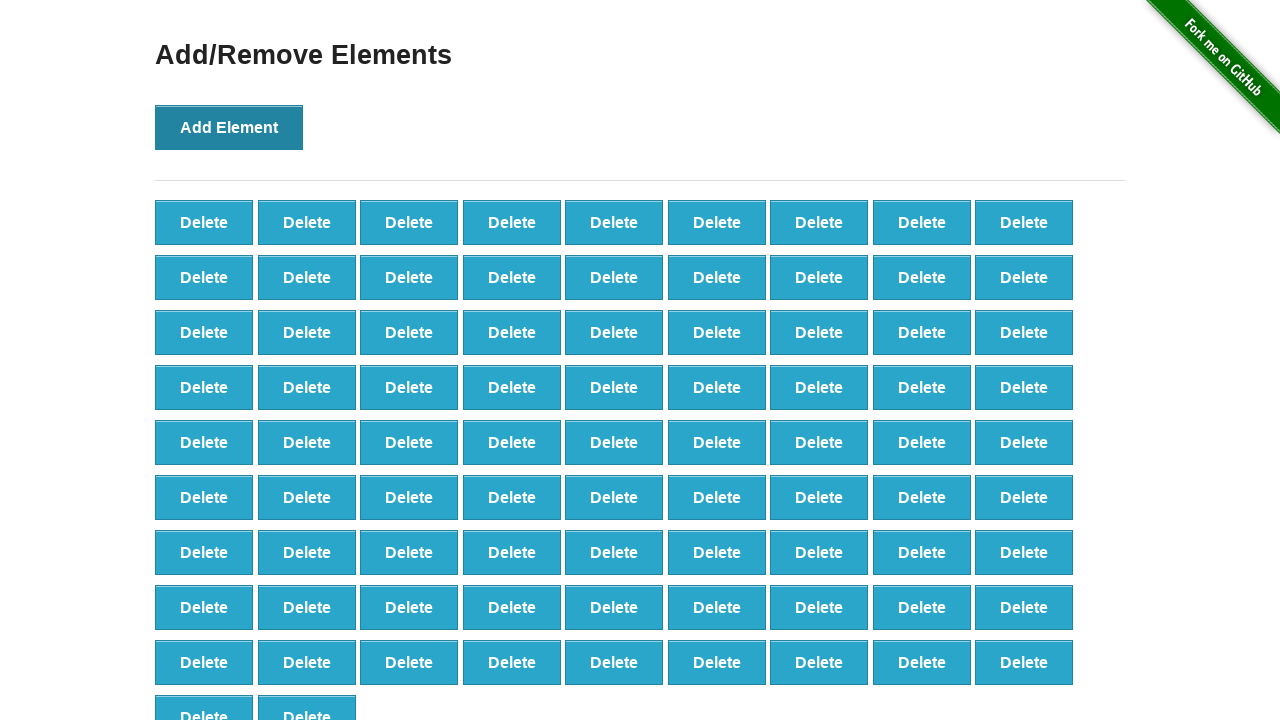

Clicked 'Add Element' button (iteration 84/100) at (229, 127) on button[onclick='addElement()']
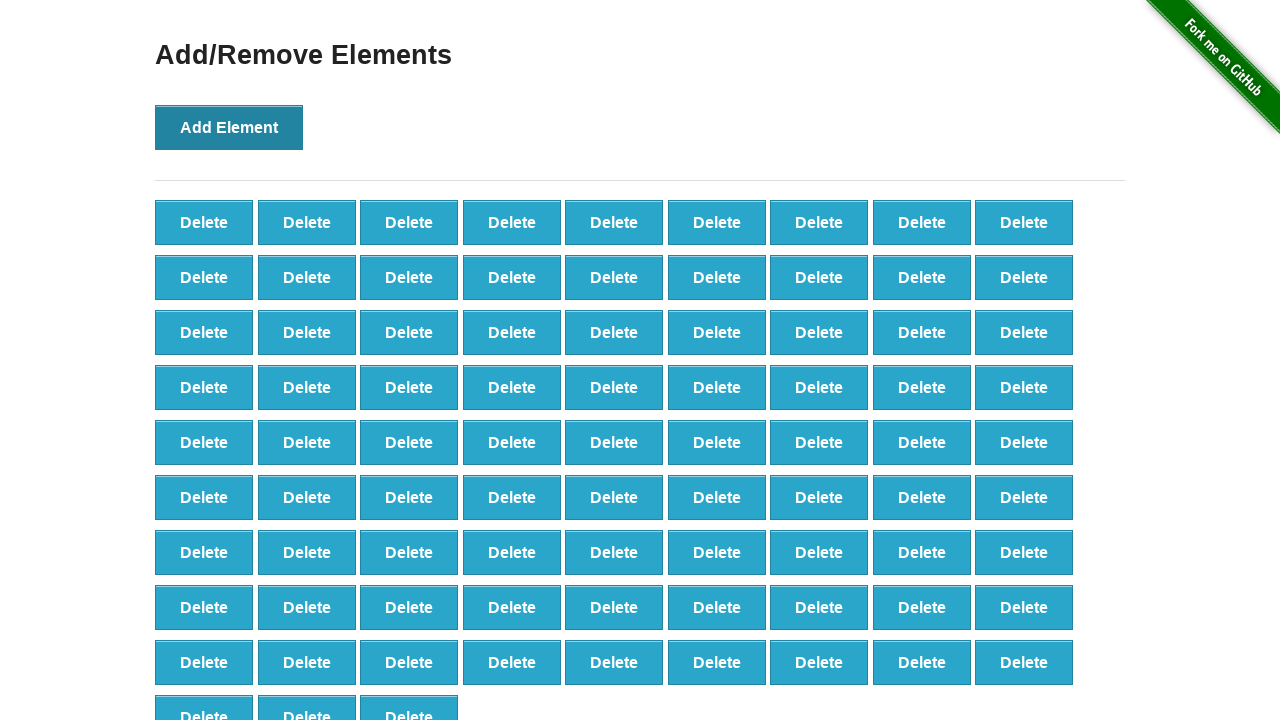

Clicked 'Add Element' button (iteration 85/100) at (229, 127) on button[onclick='addElement()']
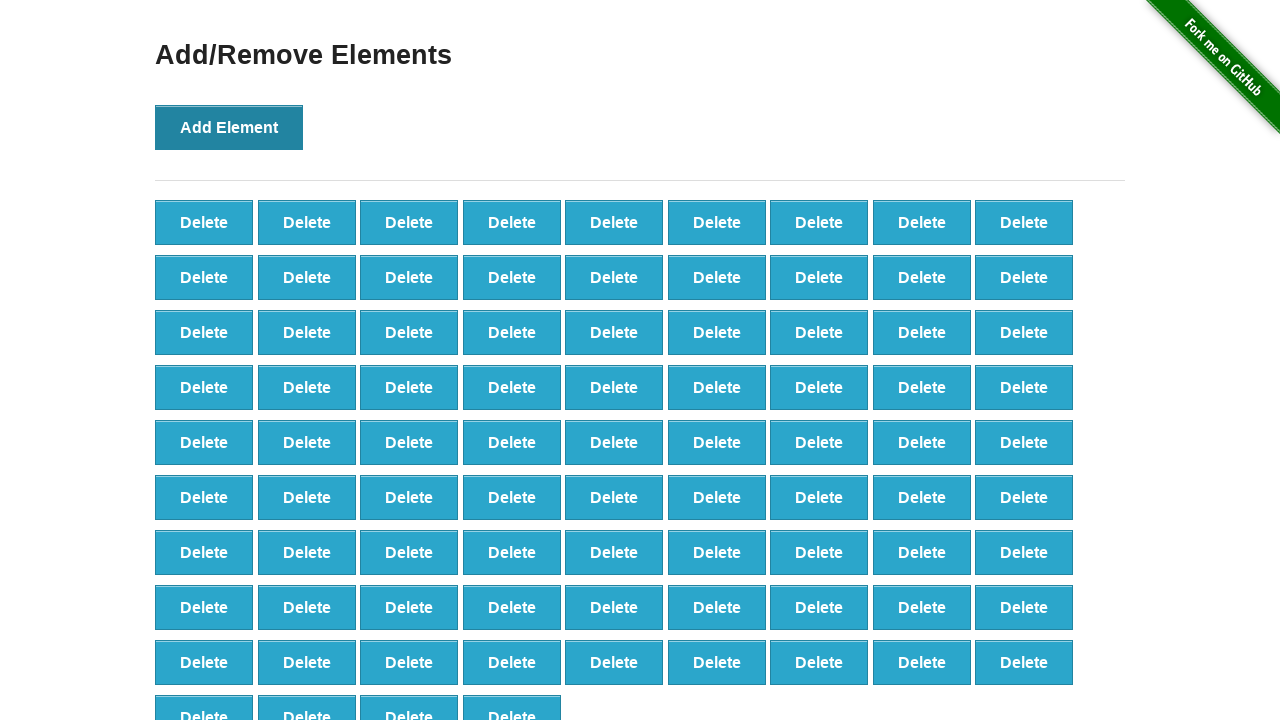

Clicked 'Add Element' button (iteration 86/100) at (229, 127) on button[onclick='addElement()']
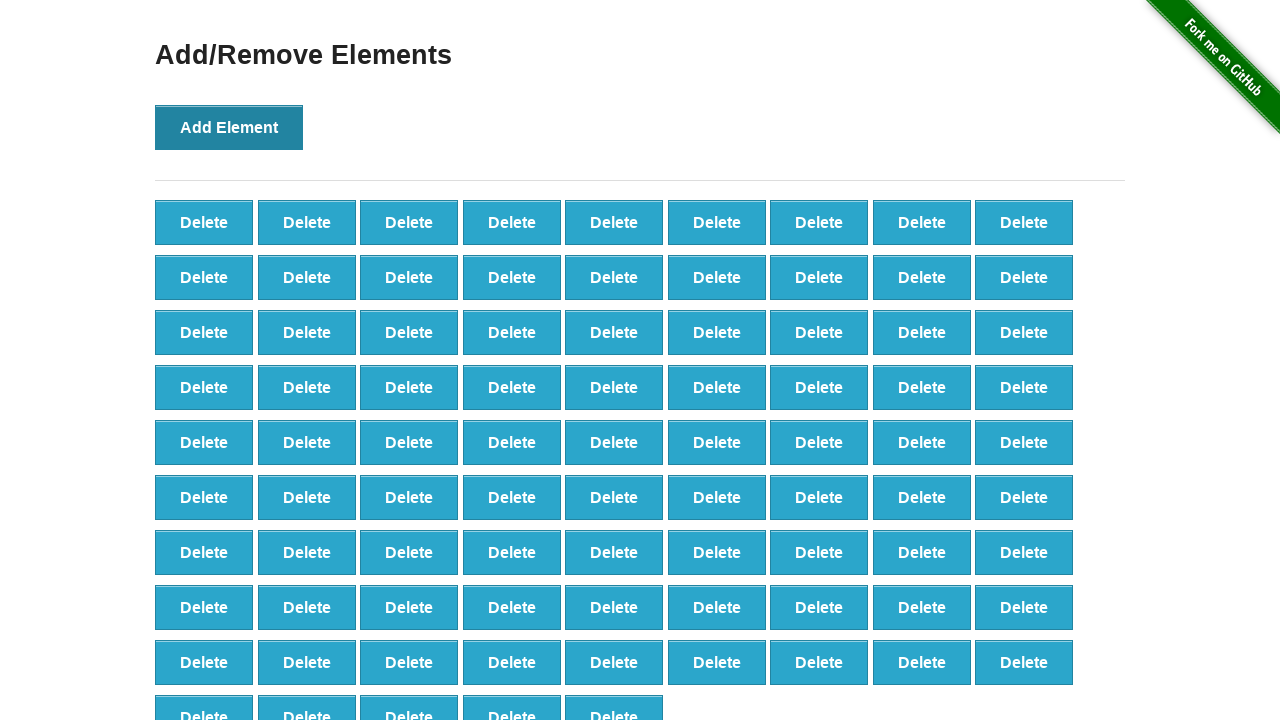

Clicked 'Add Element' button (iteration 87/100) at (229, 127) on button[onclick='addElement()']
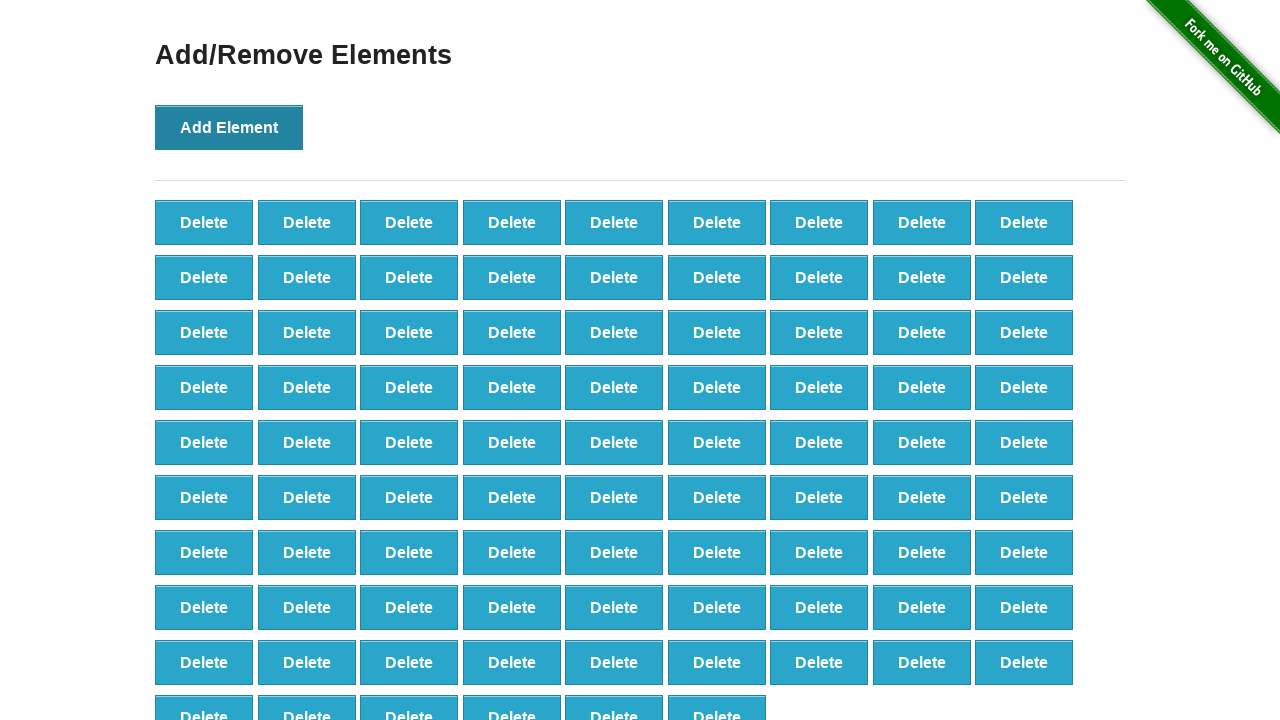

Clicked 'Add Element' button (iteration 88/100) at (229, 127) on button[onclick='addElement()']
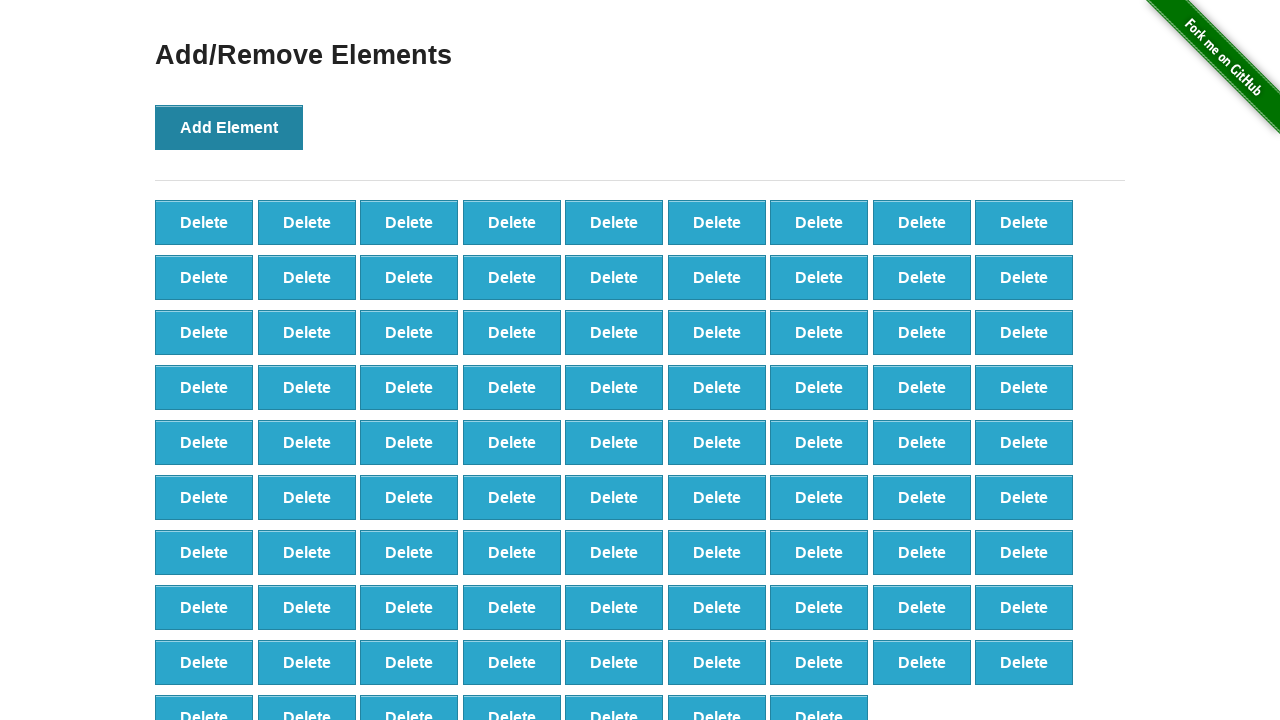

Clicked 'Add Element' button (iteration 89/100) at (229, 127) on button[onclick='addElement()']
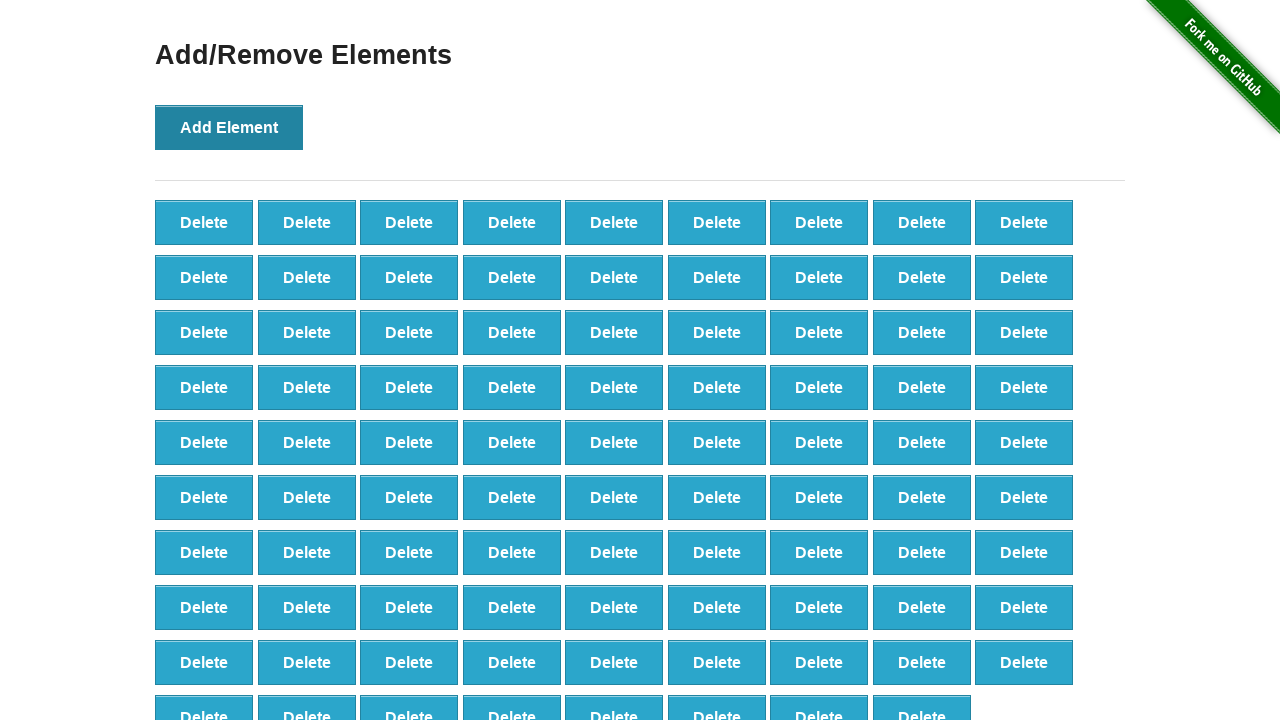

Clicked 'Add Element' button (iteration 90/100) at (229, 127) on button[onclick='addElement()']
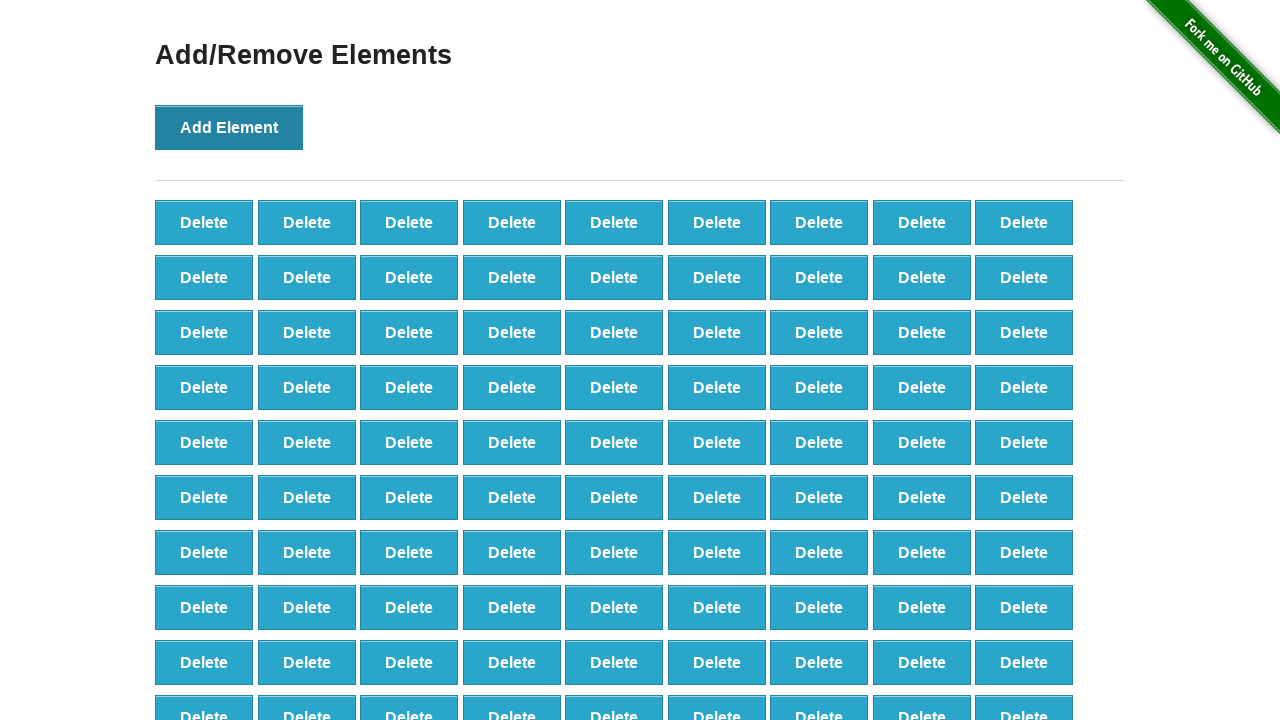

Clicked 'Add Element' button (iteration 91/100) at (229, 127) on button[onclick='addElement()']
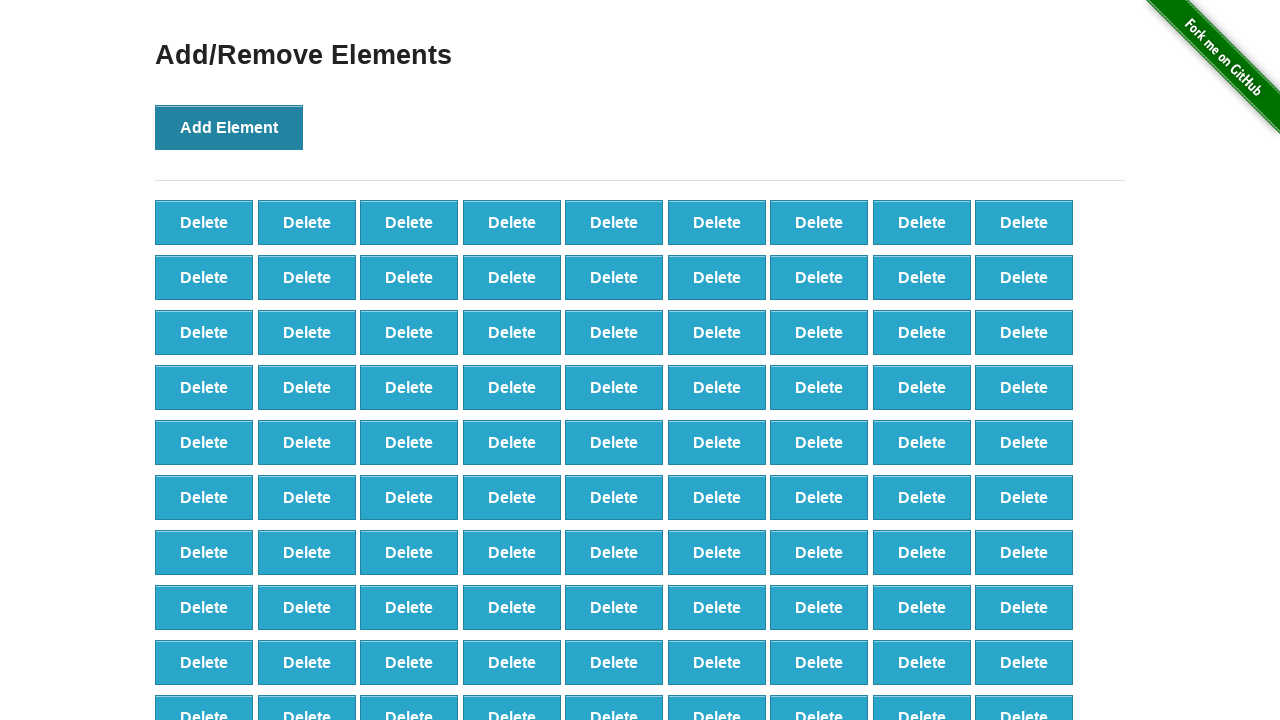

Clicked 'Add Element' button (iteration 92/100) at (229, 127) on button[onclick='addElement()']
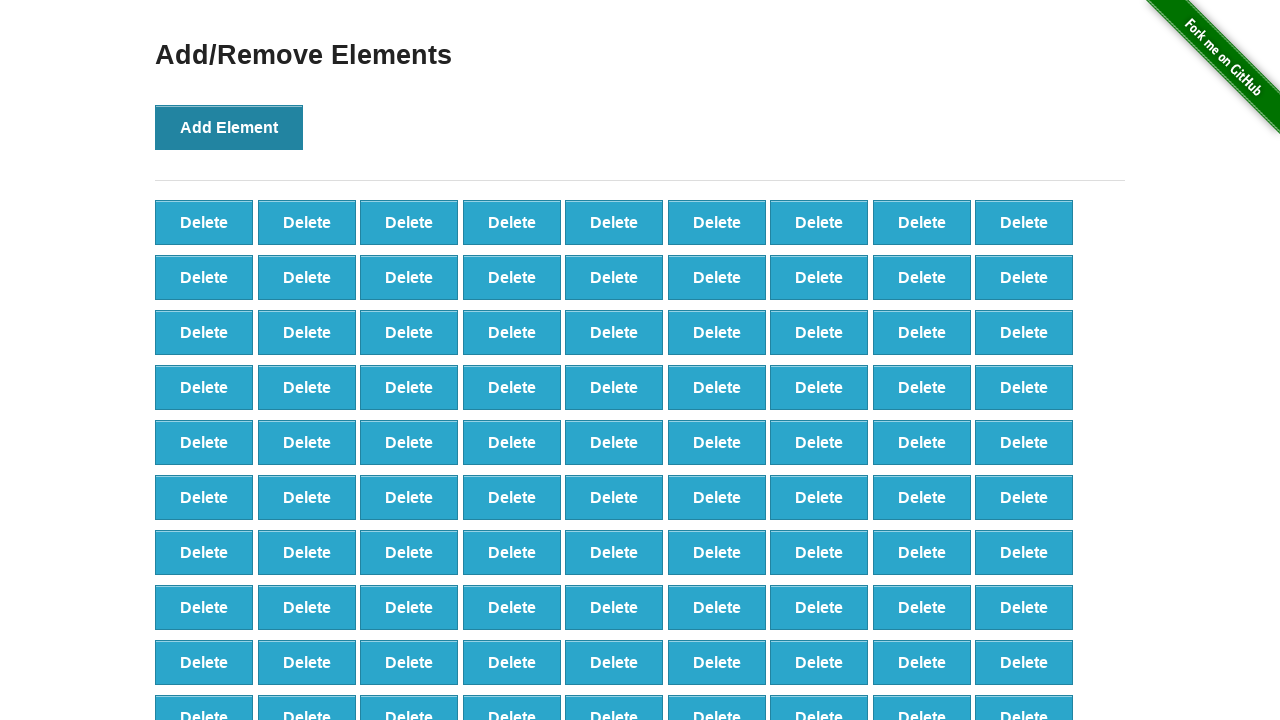

Clicked 'Add Element' button (iteration 93/100) at (229, 127) on button[onclick='addElement()']
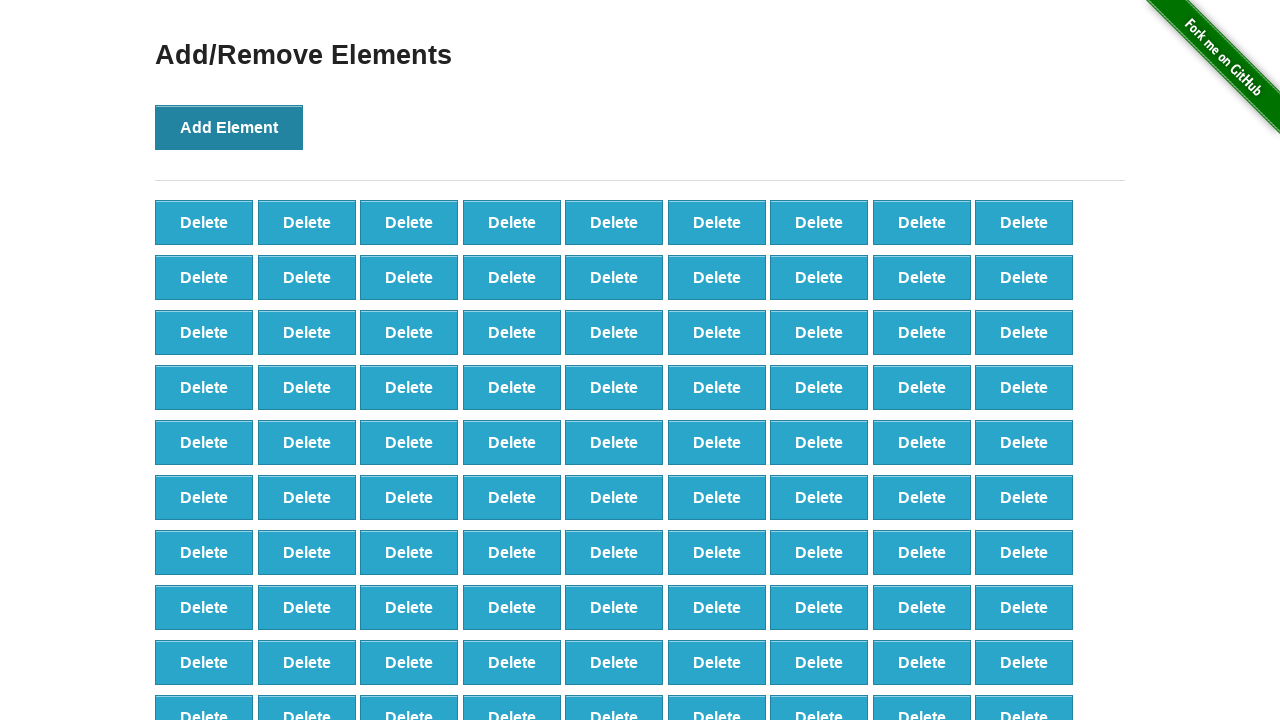

Clicked 'Add Element' button (iteration 94/100) at (229, 127) on button[onclick='addElement()']
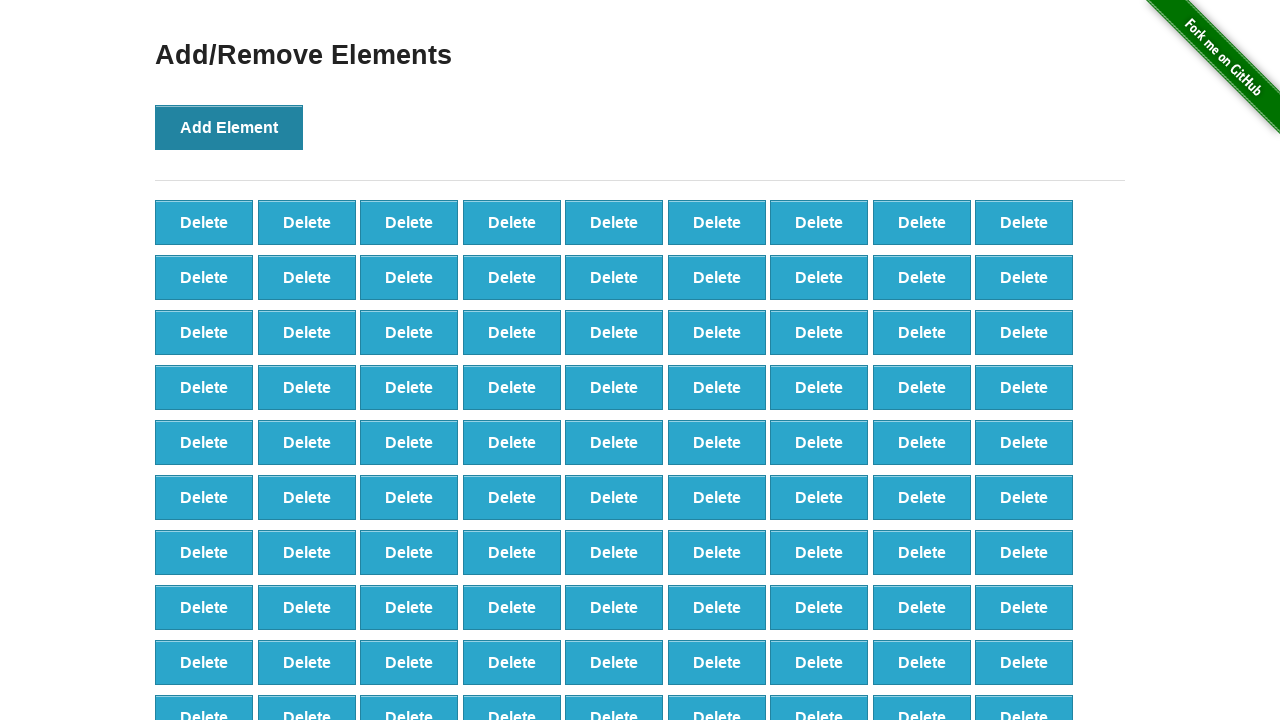

Clicked 'Add Element' button (iteration 95/100) at (229, 127) on button[onclick='addElement()']
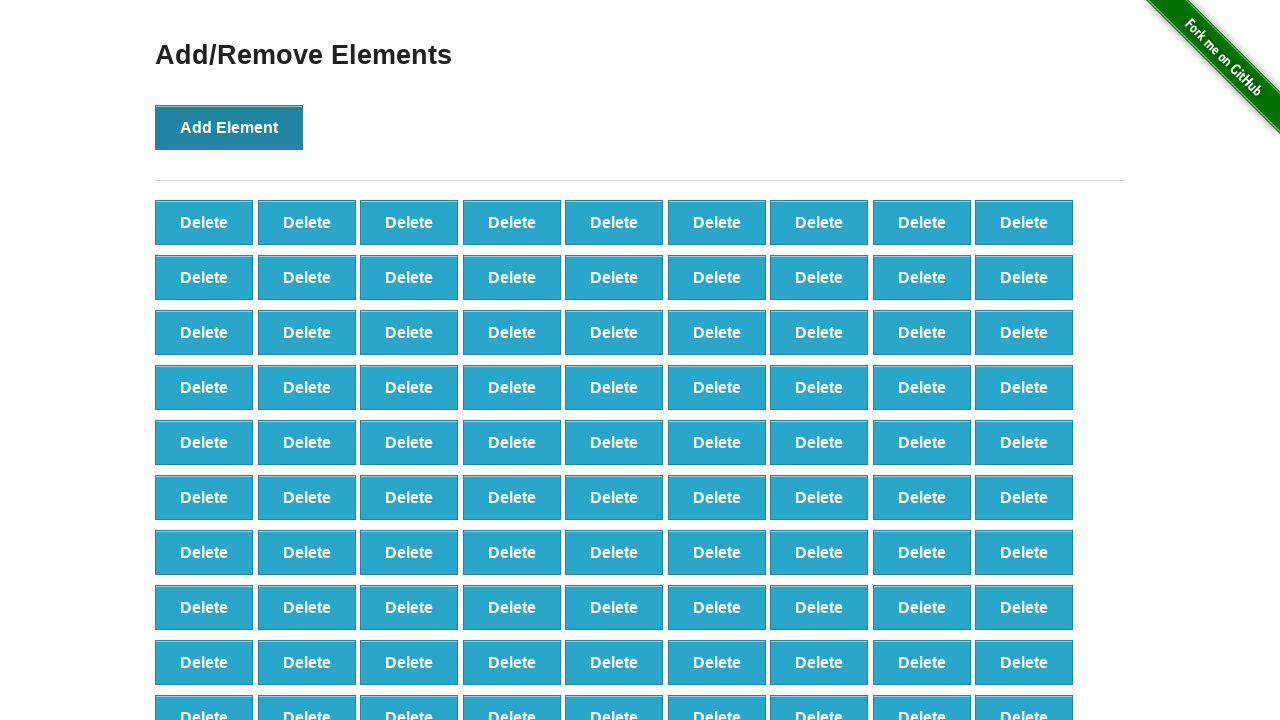

Clicked 'Add Element' button (iteration 96/100) at (229, 127) on button[onclick='addElement()']
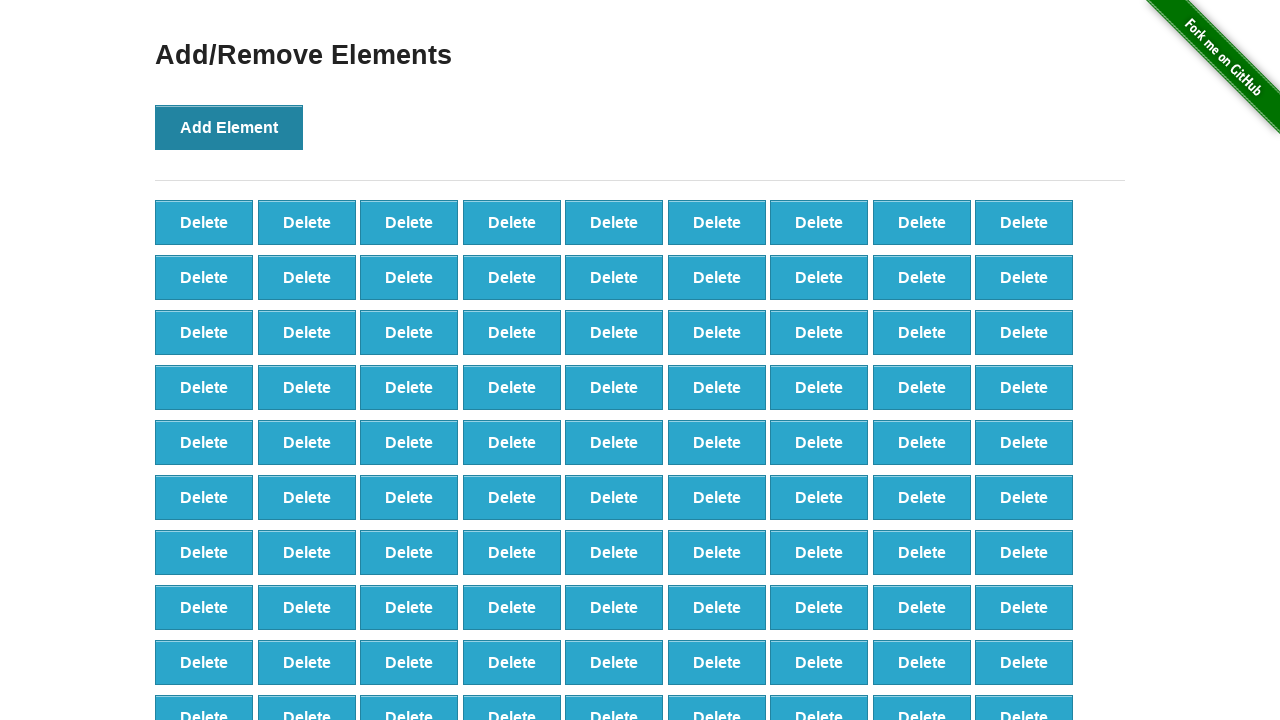

Clicked 'Add Element' button (iteration 97/100) at (229, 127) on button[onclick='addElement()']
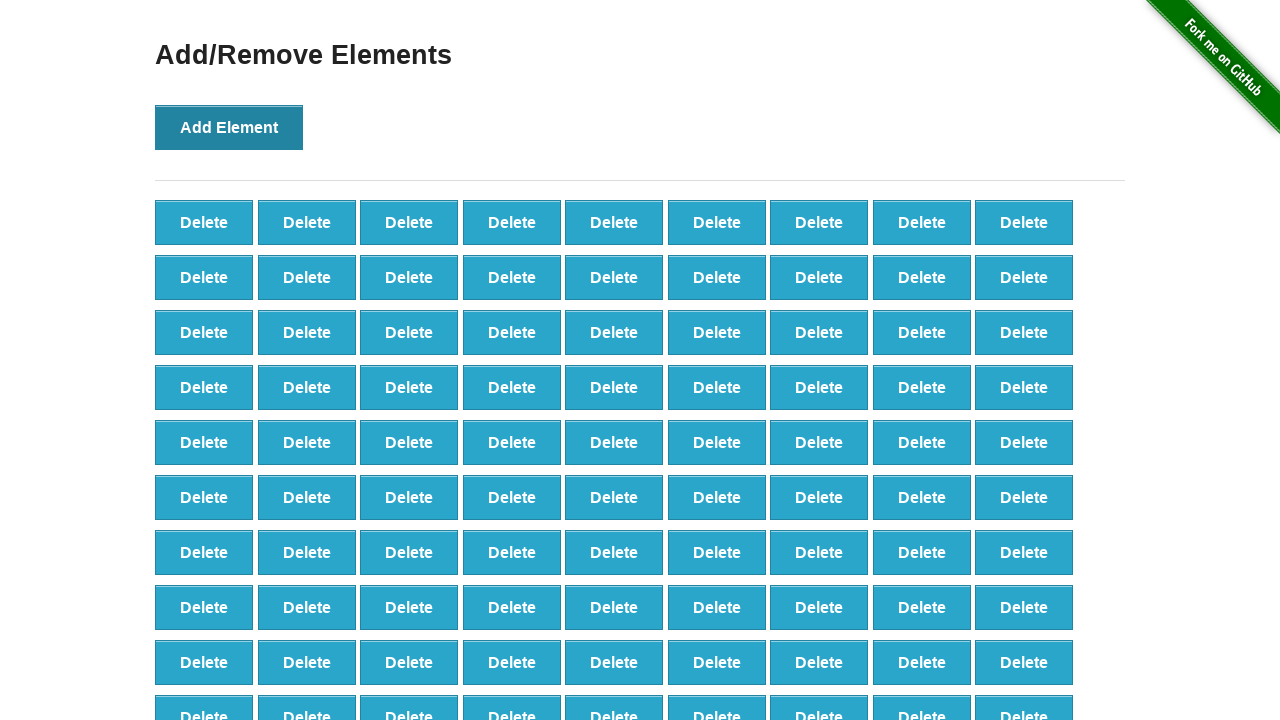

Clicked 'Add Element' button (iteration 98/100) at (229, 127) on button[onclick='addElement()']
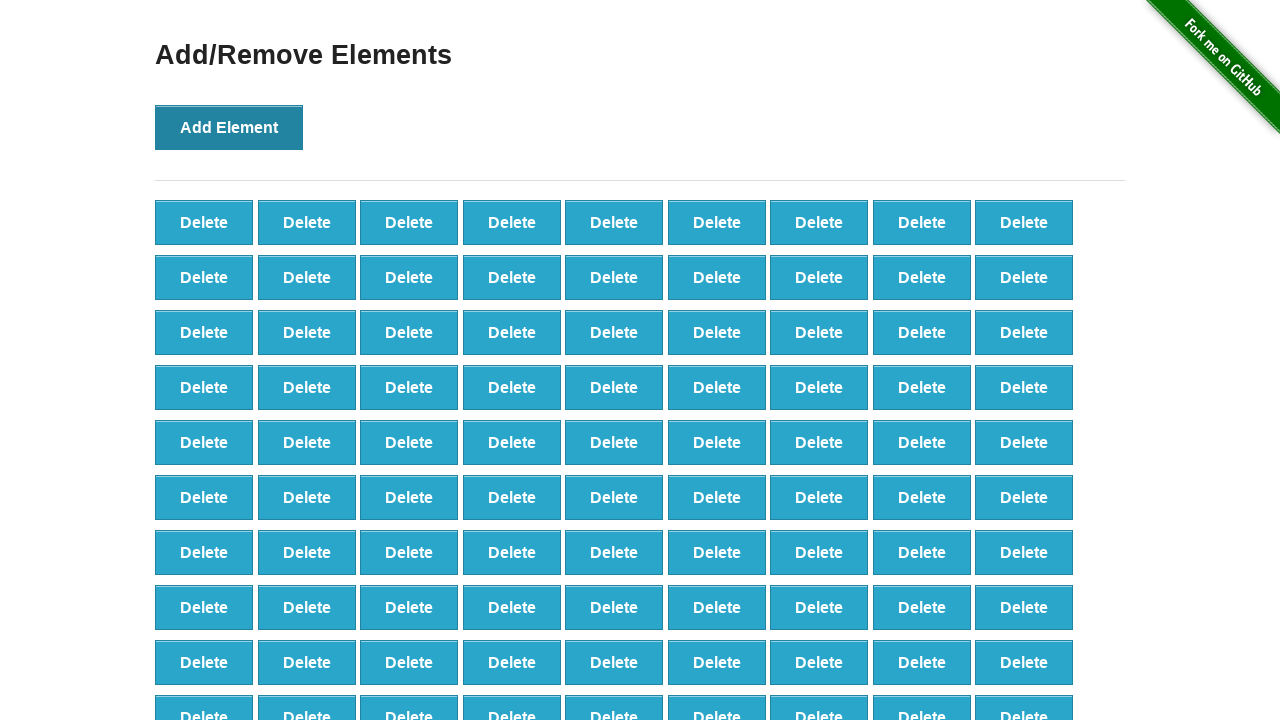

Clicked 'Add Element' button (iteration 99/100) at (229, 127) on button[onclick='addElement()']
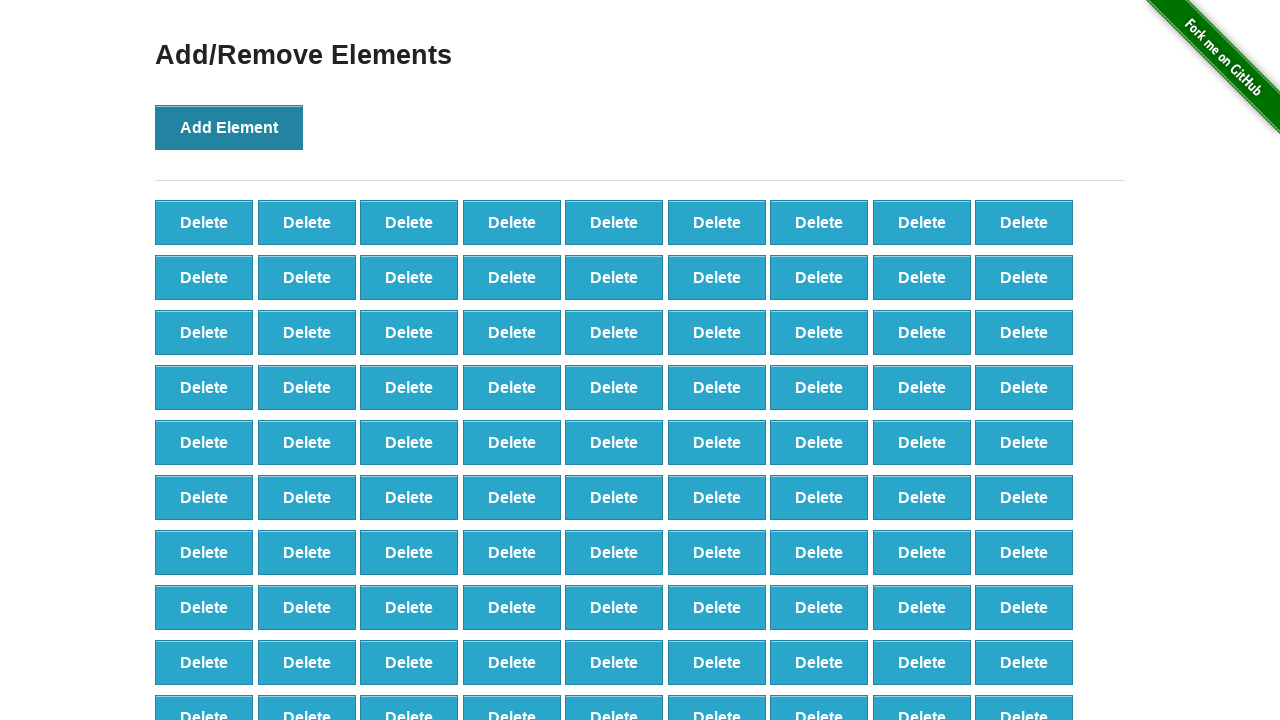

Clicked 'Add Element' button (iteration 100/100) at (229, 127) on button[onclick='addElement()']
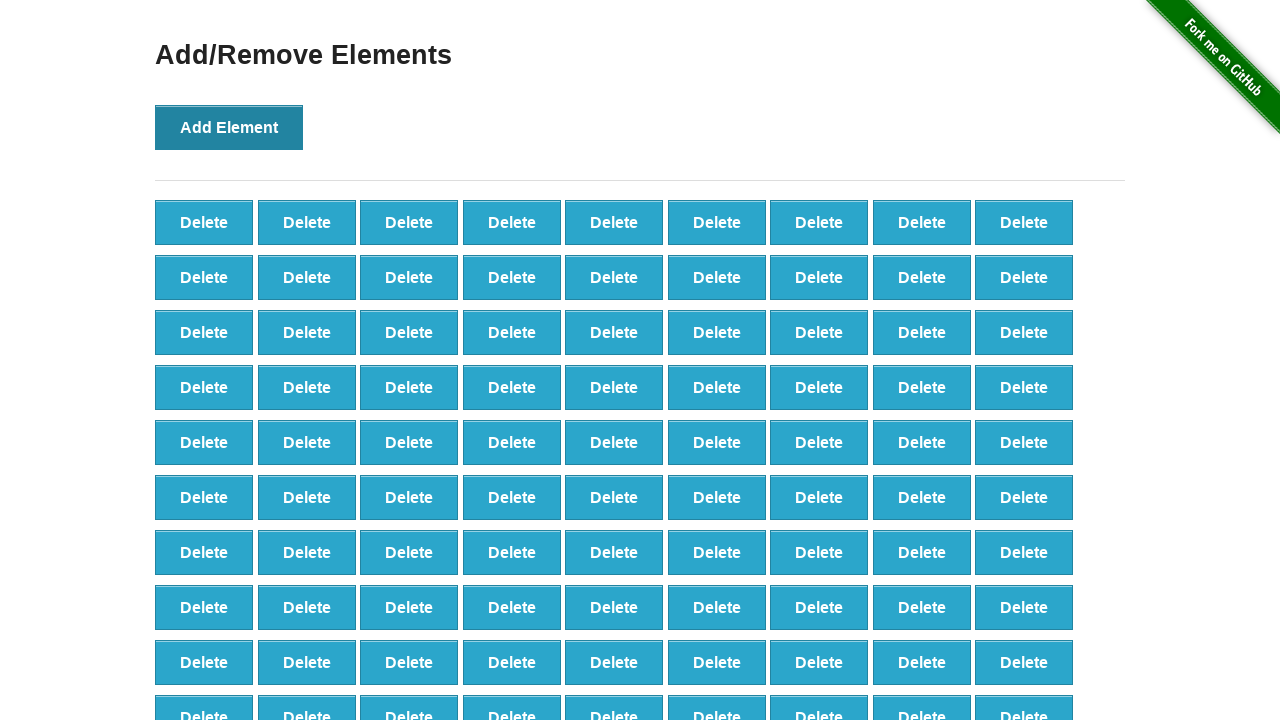

All 100 delete buttons have been created and are visible
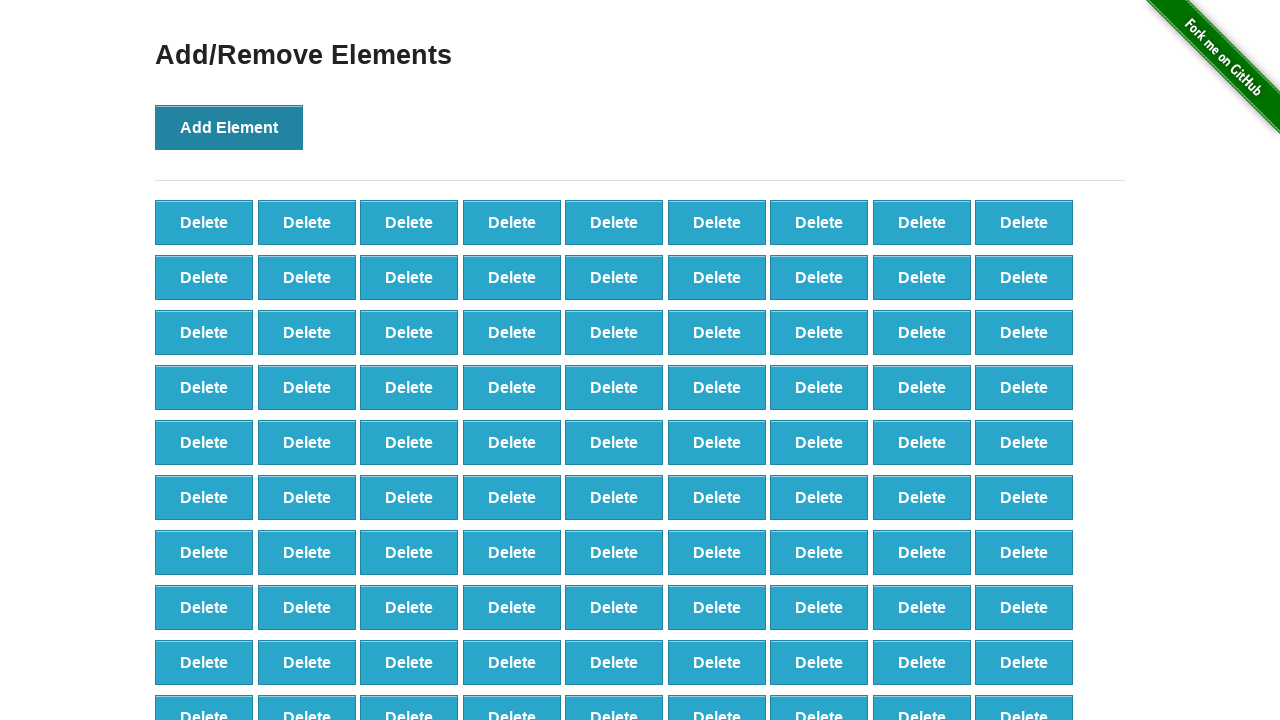

Verified that exactly 100 delete buttons are present
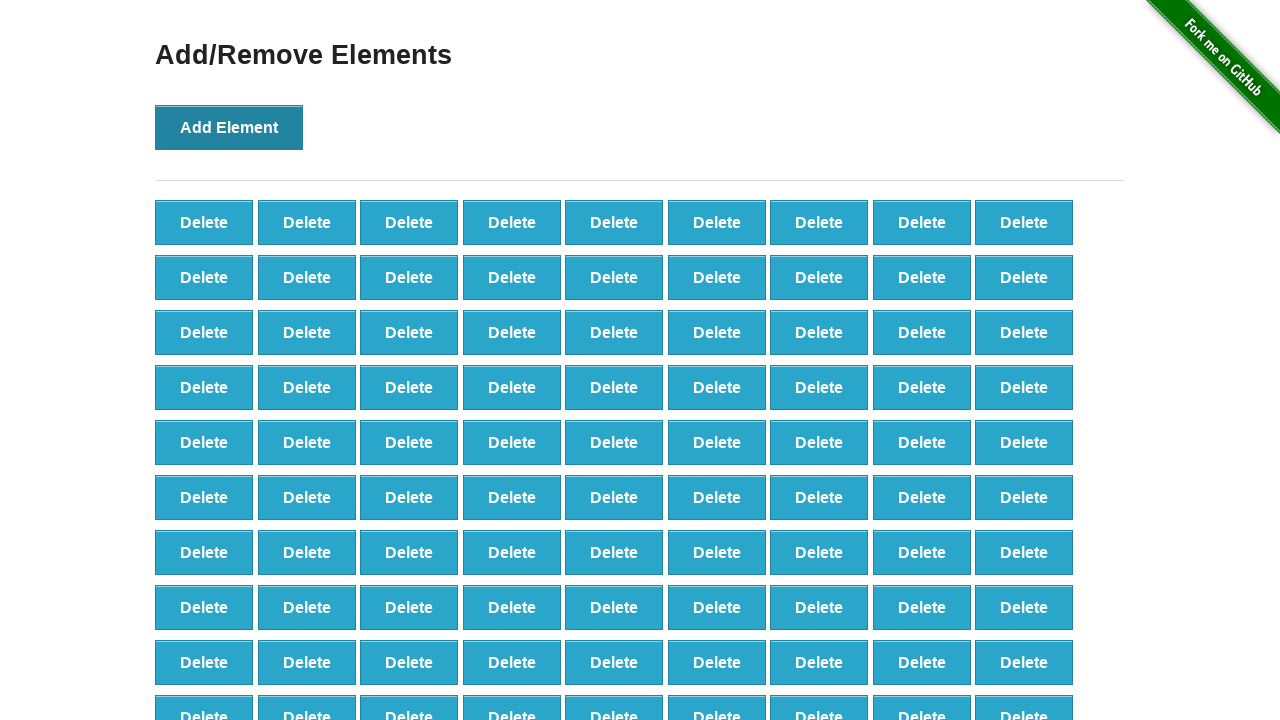

Clicked delete button (deletion 1/50) at (204, 222) on .added-manually >> nth=0
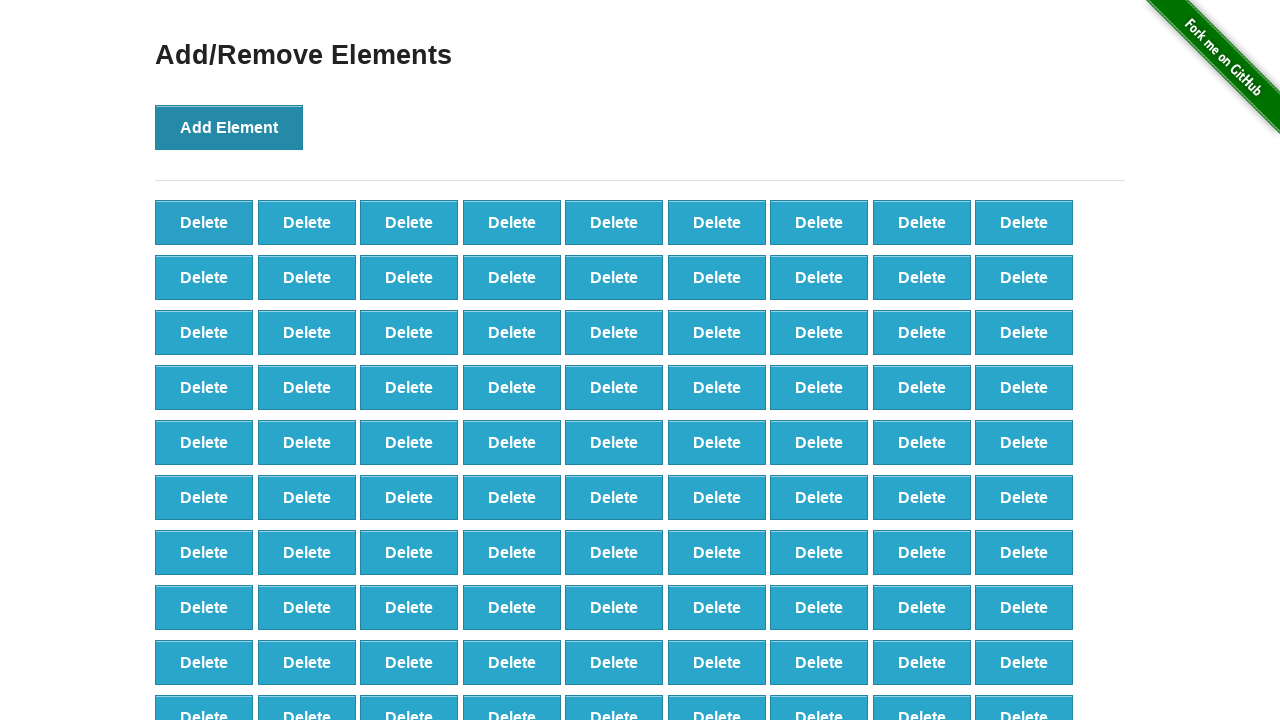

Clicked delete button (deletion 2/50) at (204, 222) on .added-manually >> nth=0
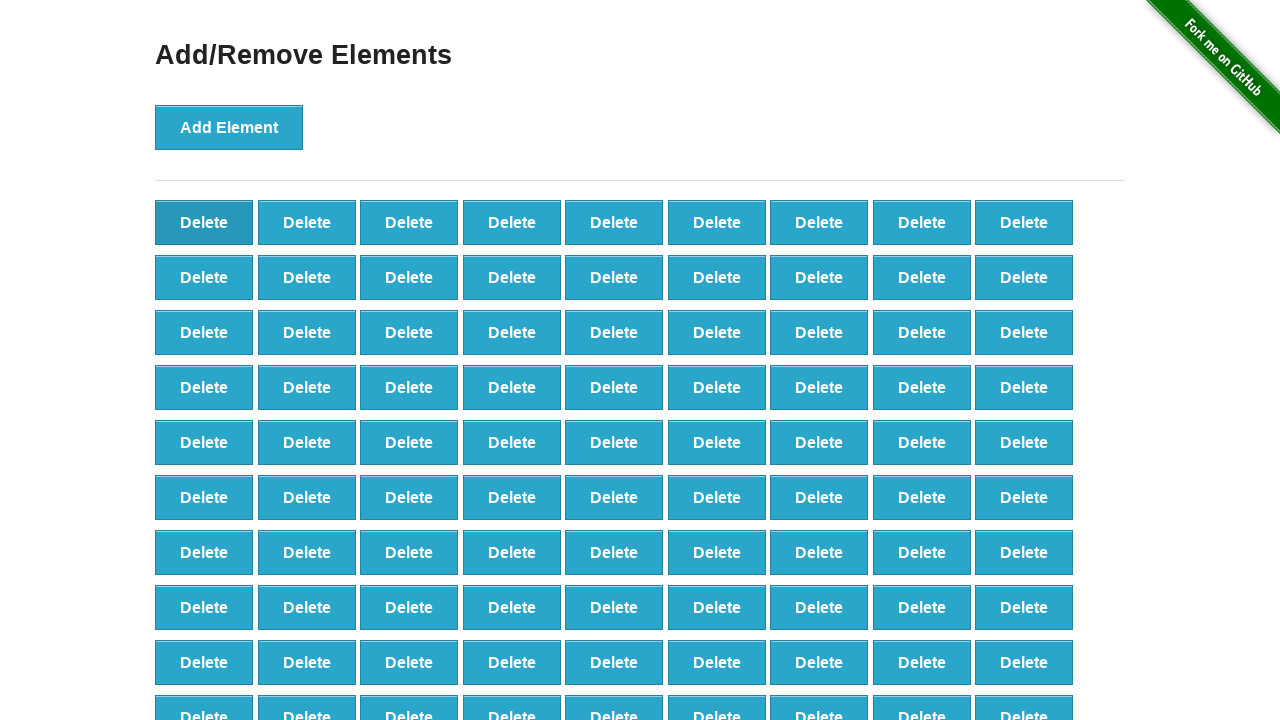

Clicked delete button (deletion 3/50) at (204, 222) on .added-manually >> nth=0
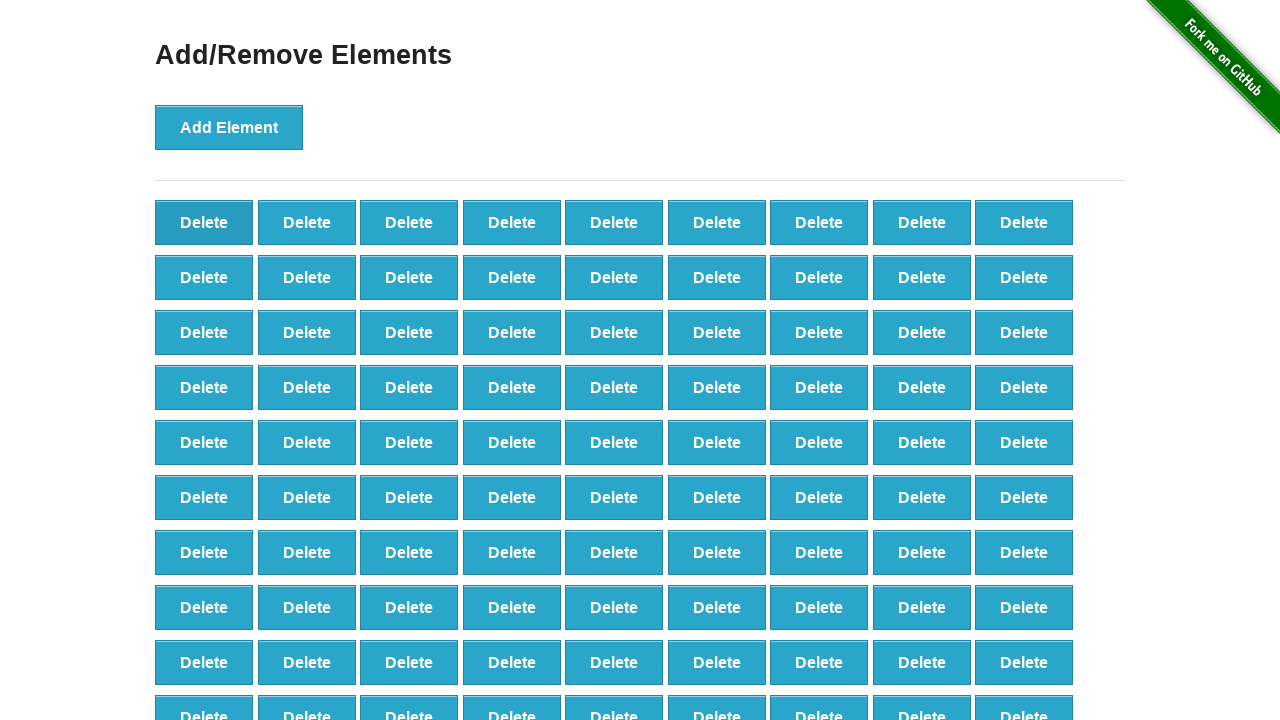

Clicked delete button (deletion 4/50) at (204, 222) on .added-manually >> nth=0
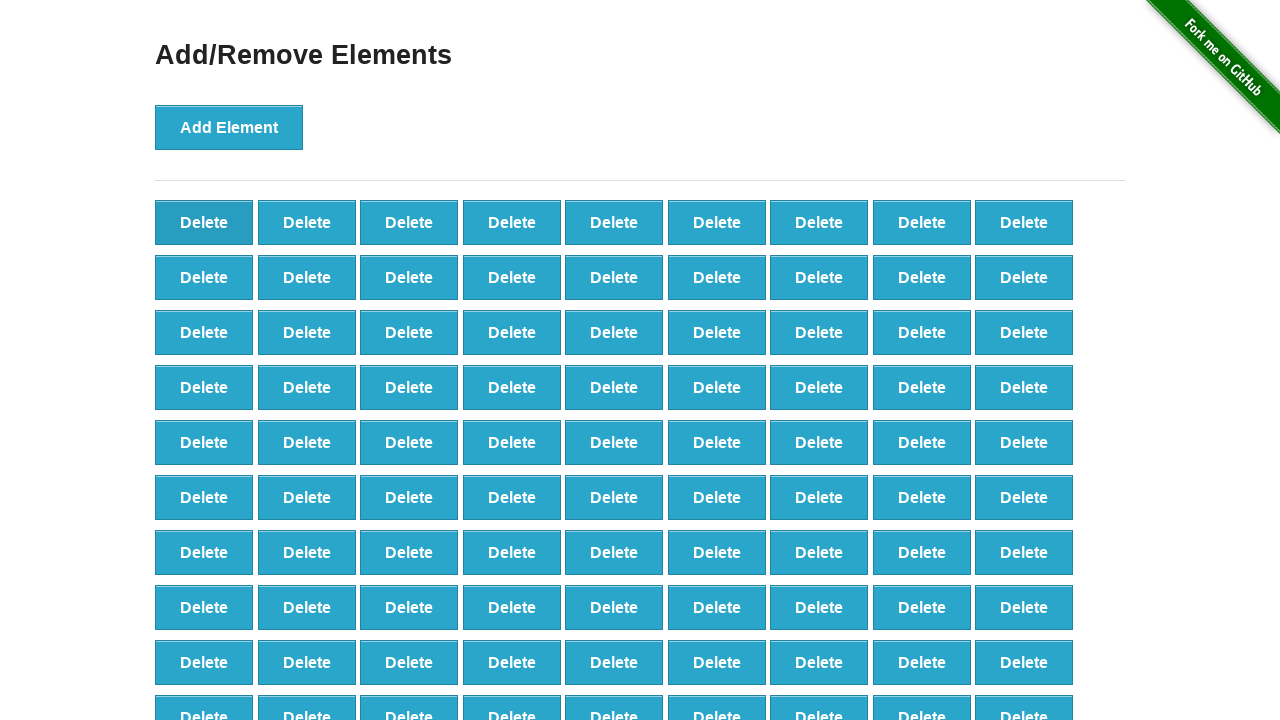

Clicked delete button (deletion 5/50) at (204, 222) on .added-manually >> nth=0
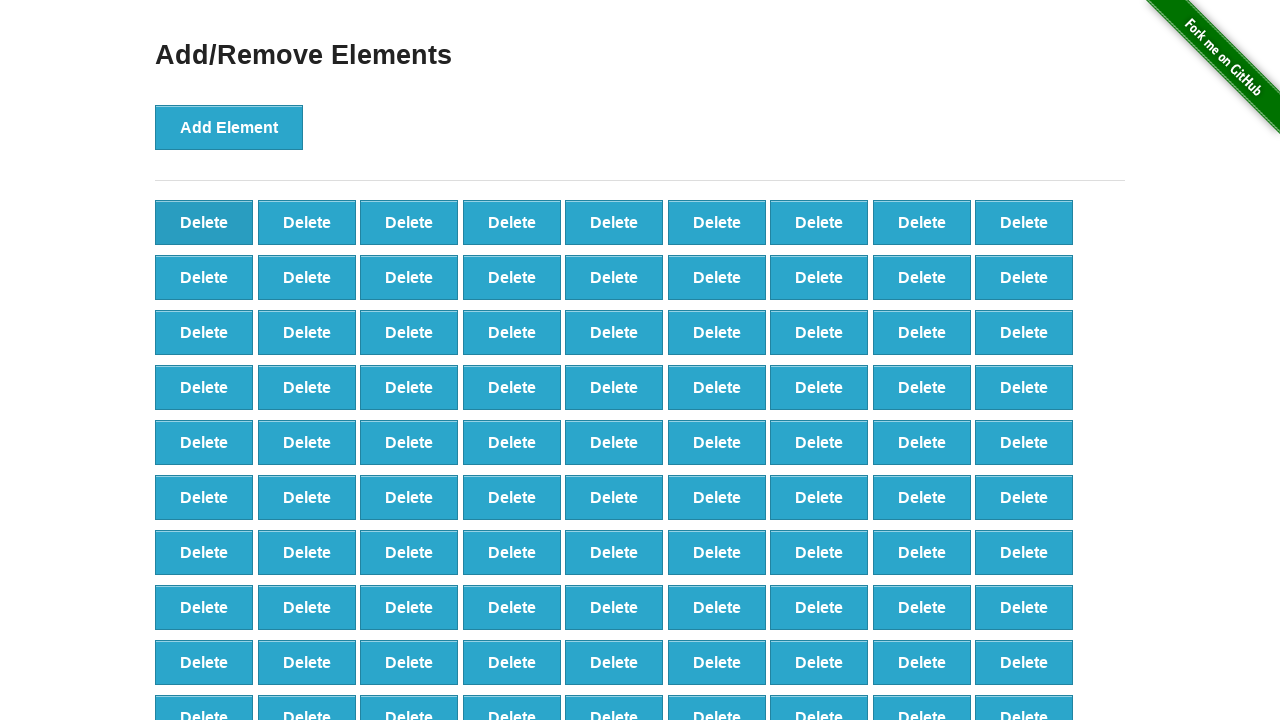

Clicked delete button (deletion 6/50) at (204, 222) on .added-manually >> nth=0
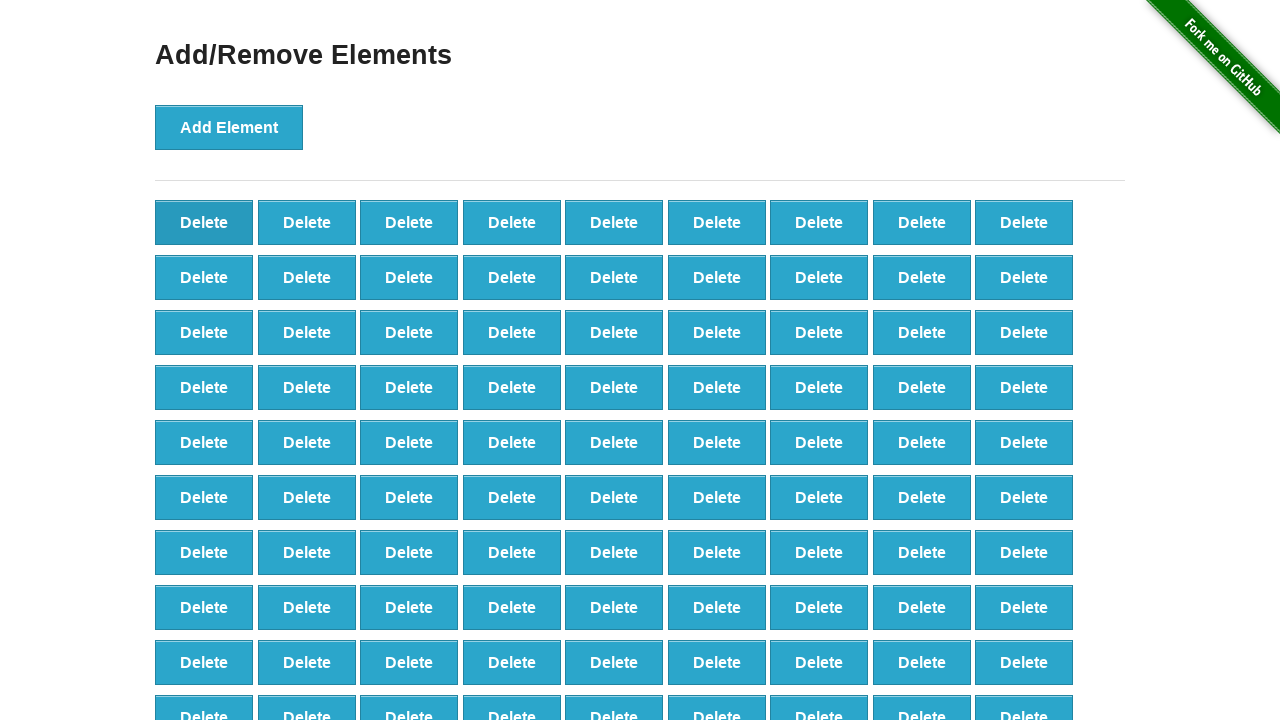

Clicked delete button (deletion 7/50) at (204, 222) on .added-manually >> nth=0
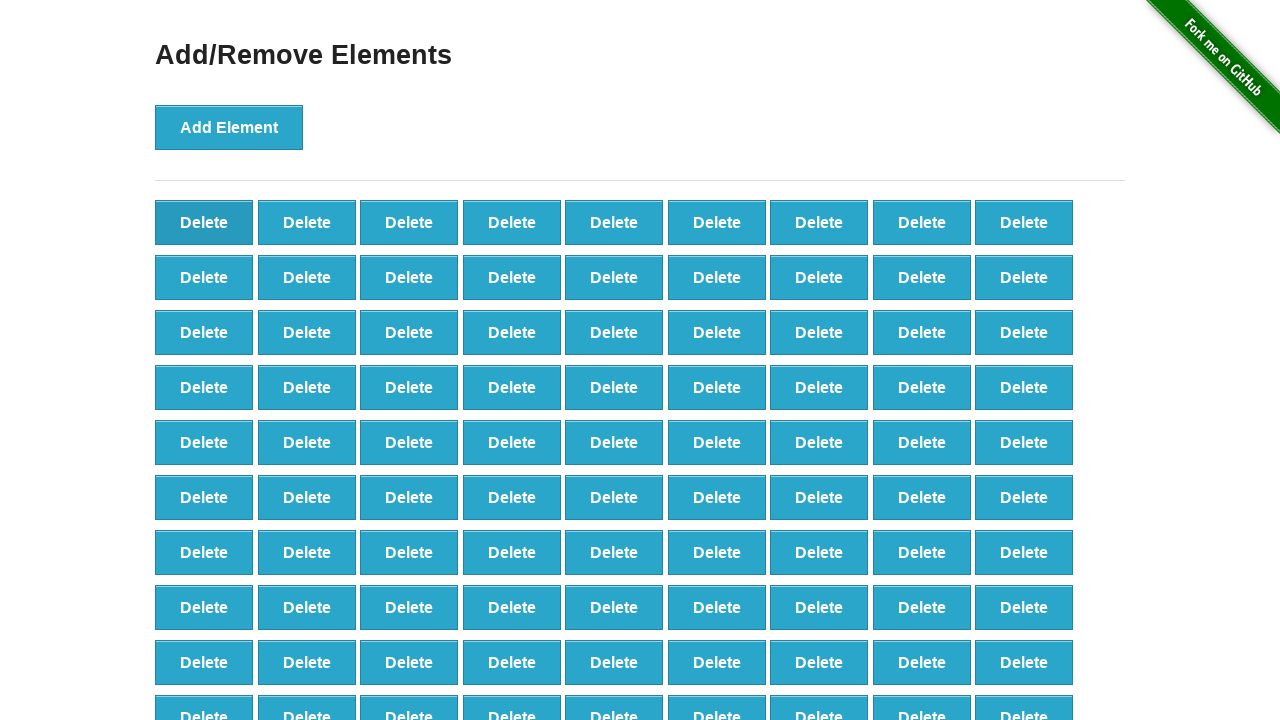

Clicked delete button (deletion 8/50) at (204, 222) on .added-manually >> nth=0
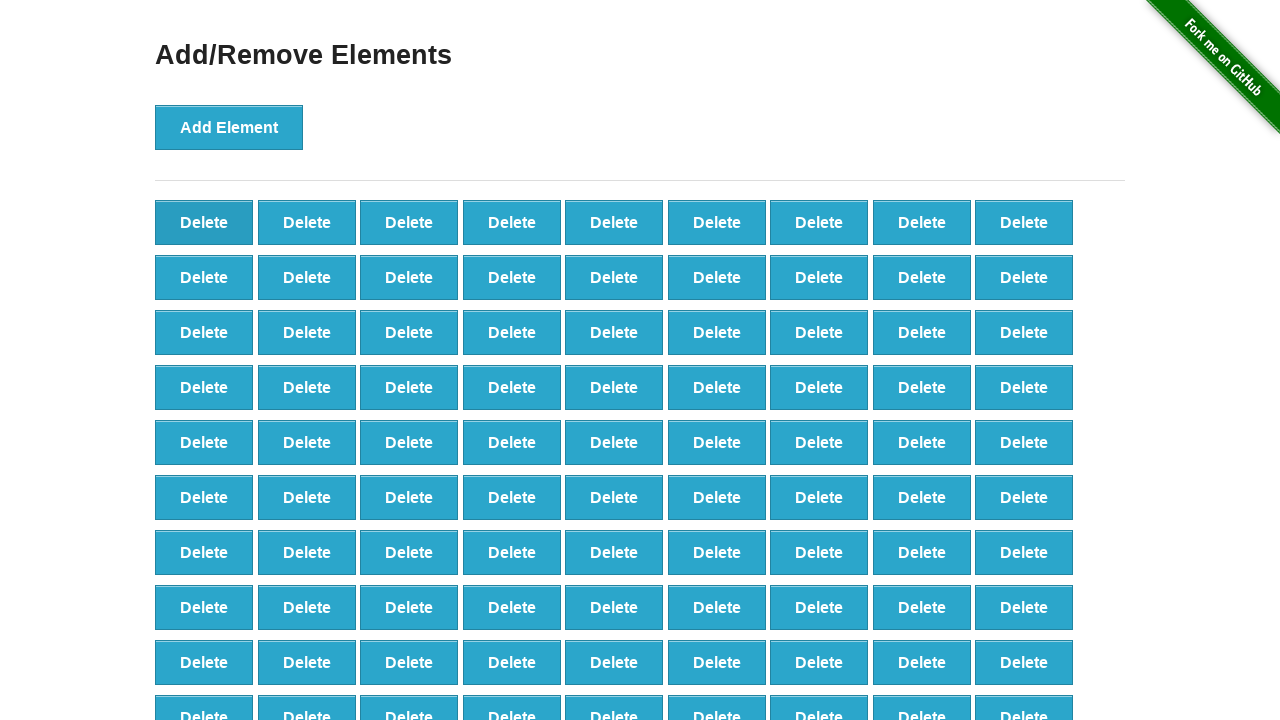

Clicked delete button (deletion 9/50) at (204, 222) on .added-manually >> nth=0
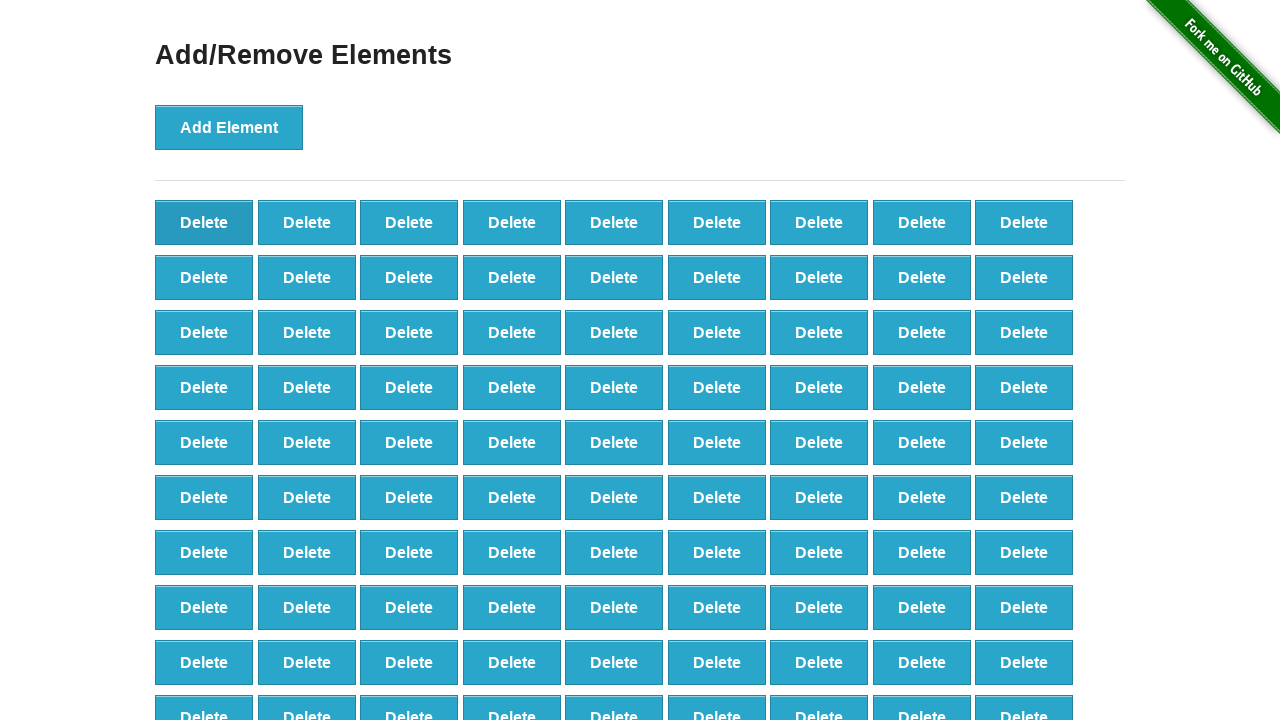

Clicked delete button (deletion 10/50) at (204, 222) on .added-manually >> nth=0
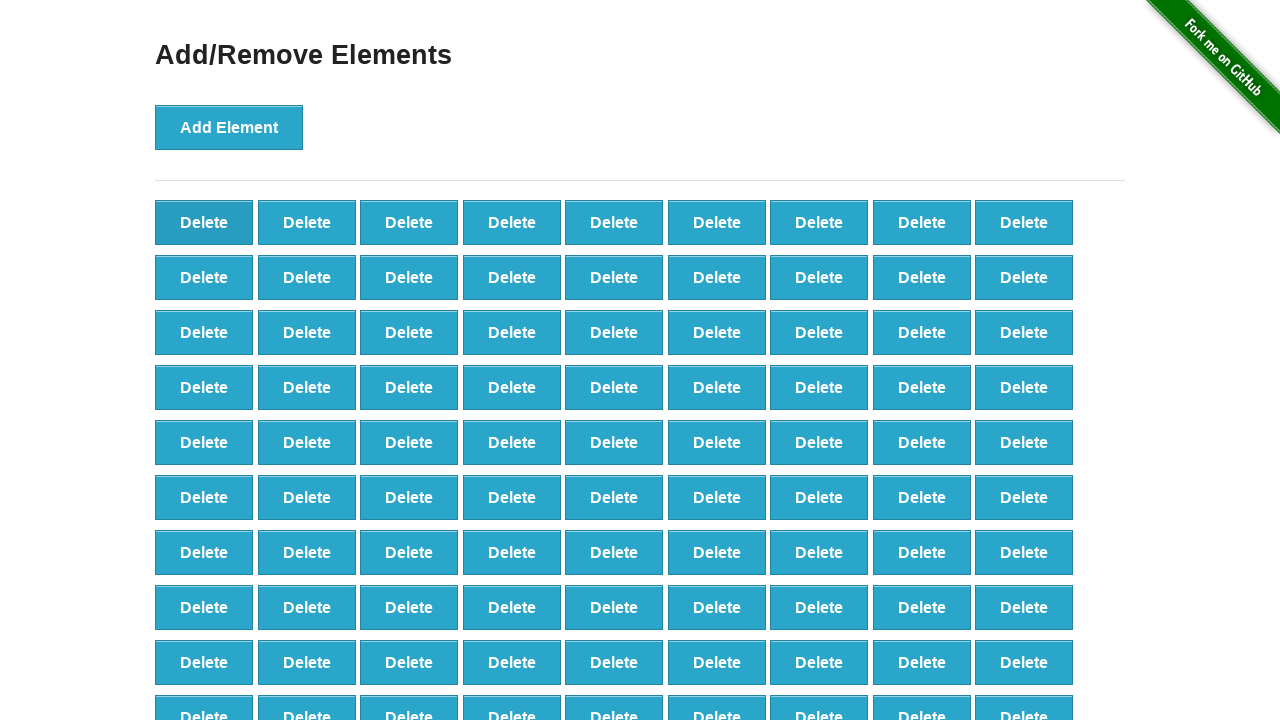

Clicked delete button (deletion 11/50) at (204, 222) on .added-manually >> nth=0
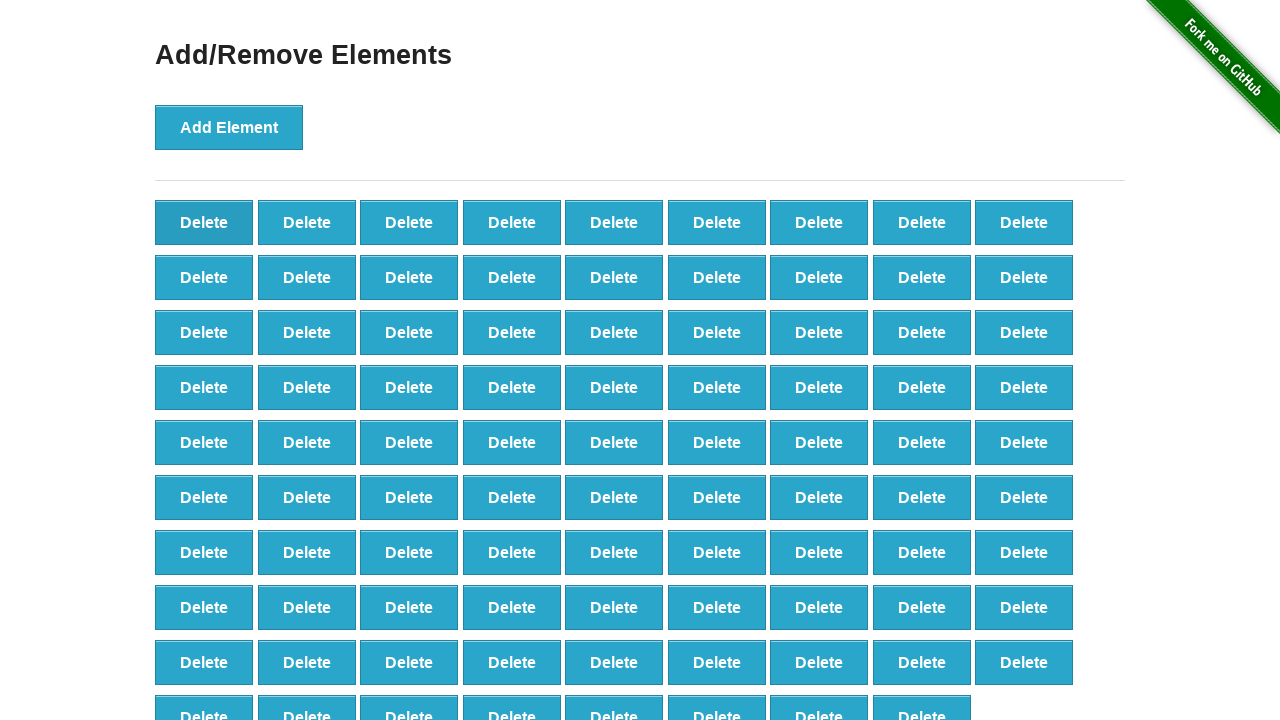

Clicked delete button (deletion 12/50) at (204, 222) on .added-manually >> nth=0
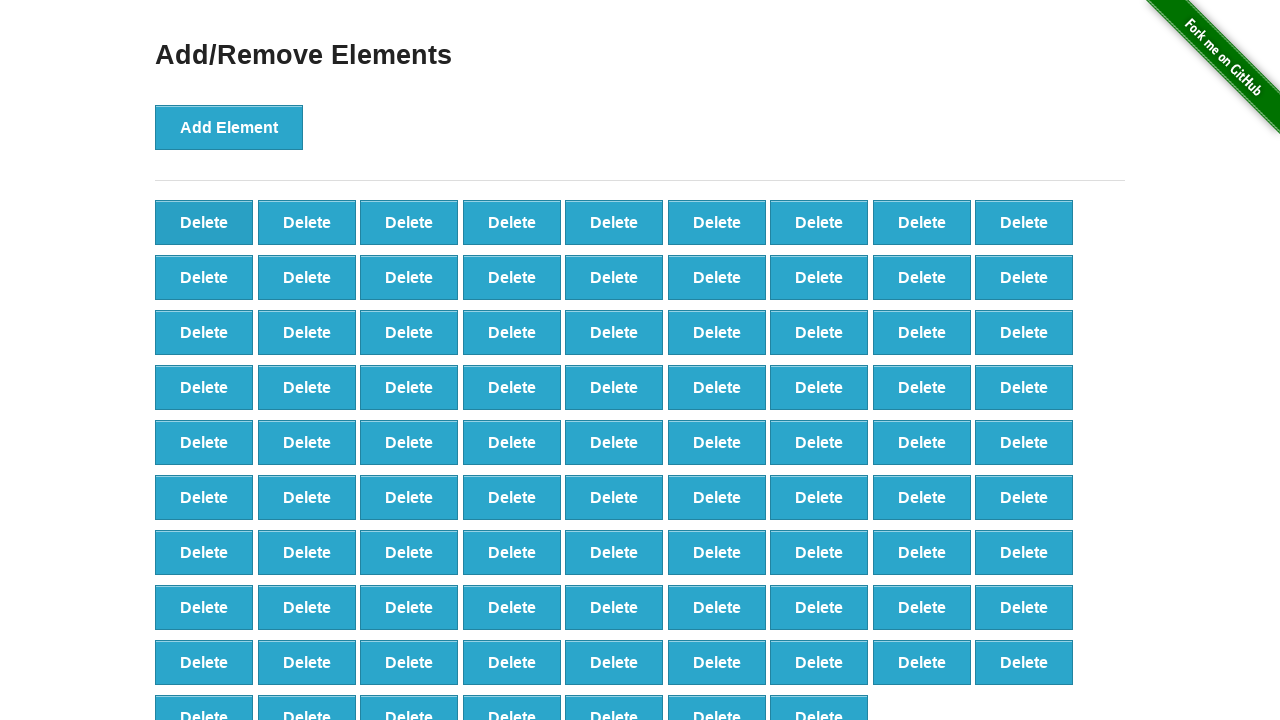

Clicked delete button (deletion 13/50) at (204, 222) on .added-manually >> nth=0
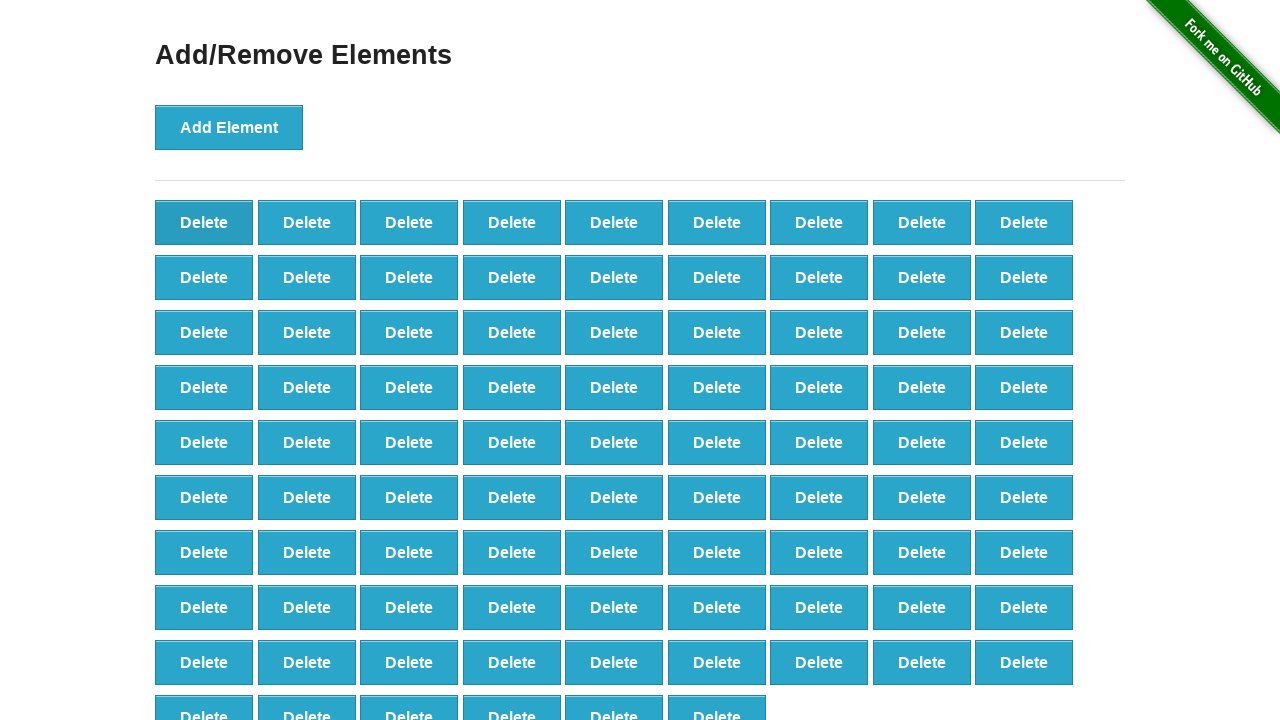

Clicked delete button (deletion 14/50) at (204, 222) on .added-manually >> nth=0
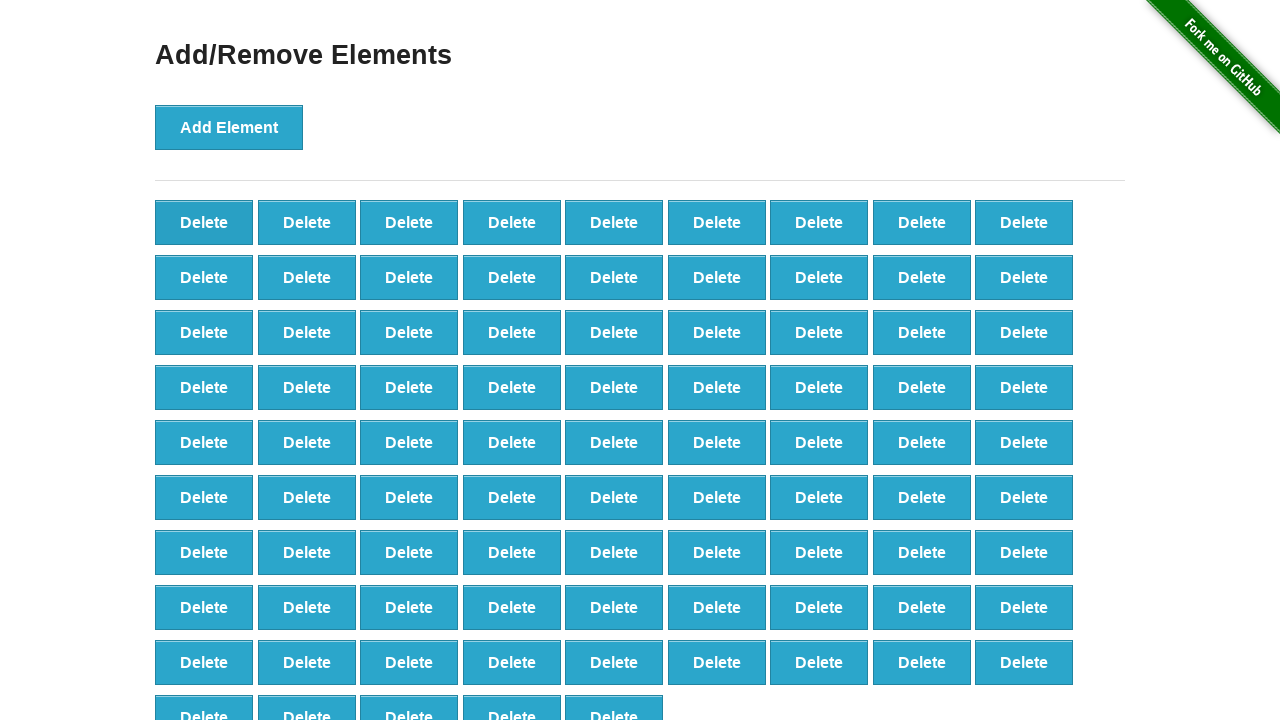

Clicked delete button (deletion 15/50) at (204, 222) on .added-manually >> nth=0
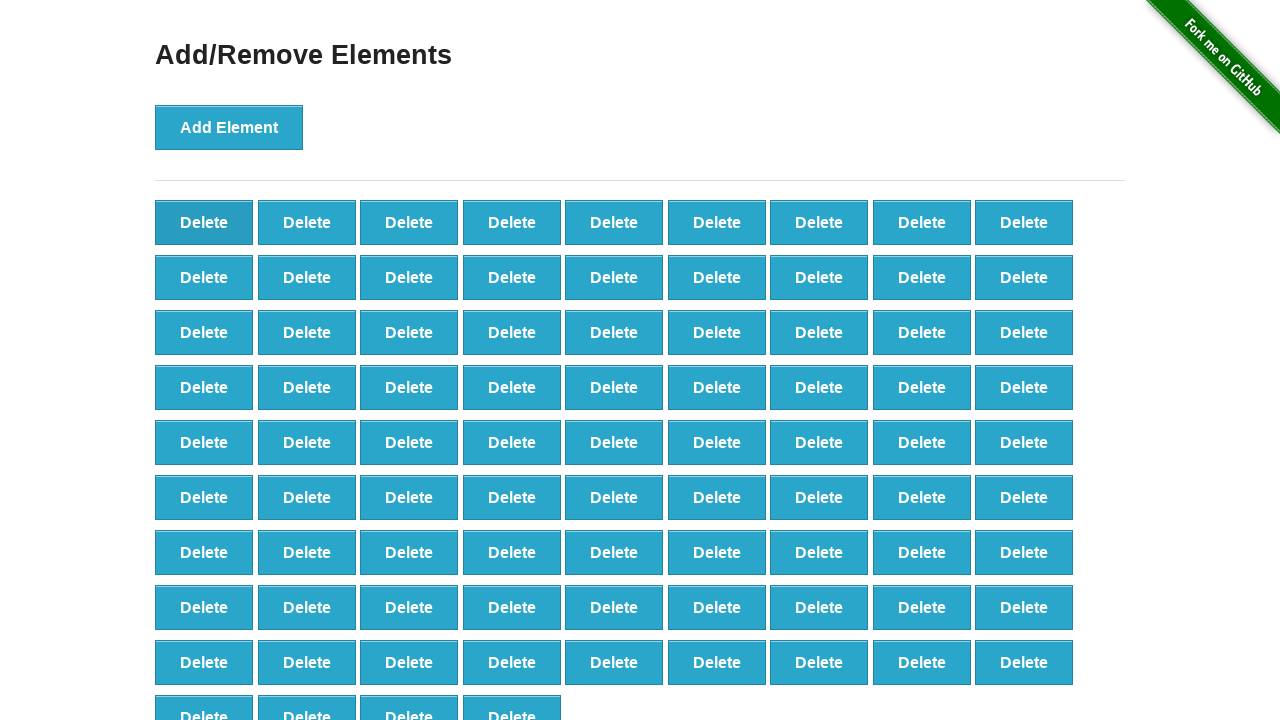

Clicked delete button (deletion 16/50) at (204, 222) on .added-manually >> nth=0
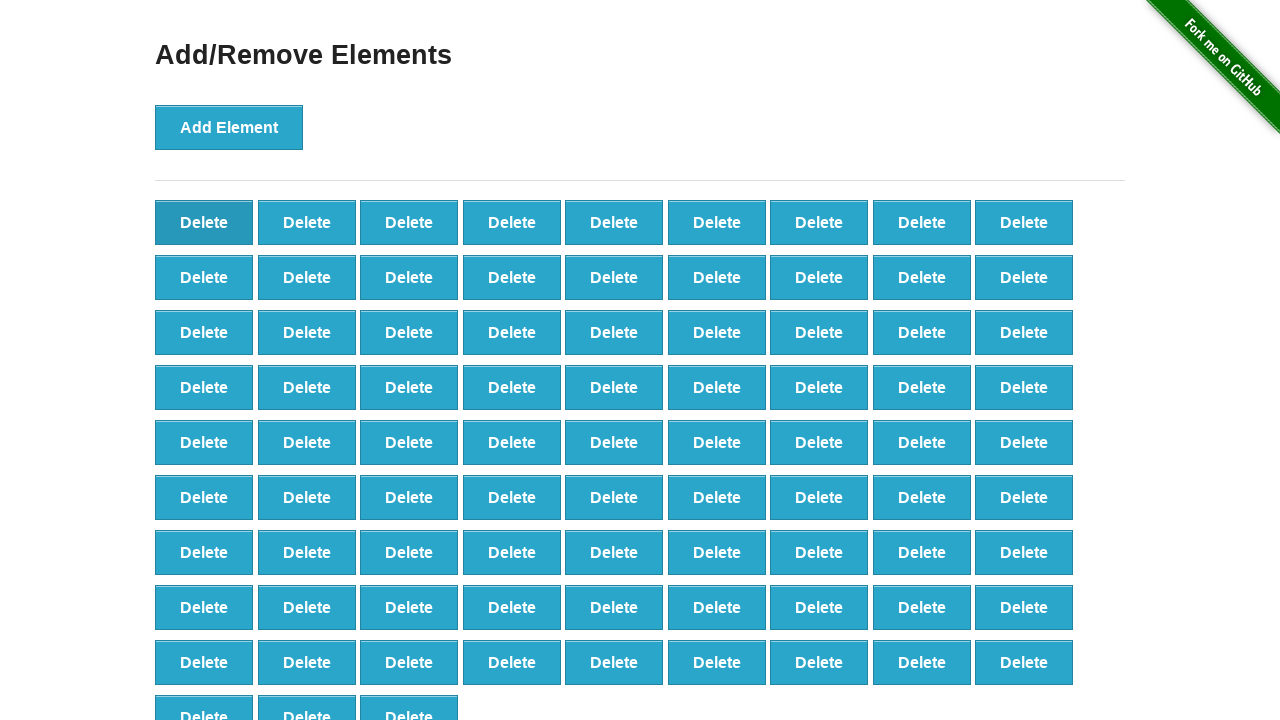

Clicked delete button (deletion 17/50) at (204, 222) on .added-manually >> nth=0
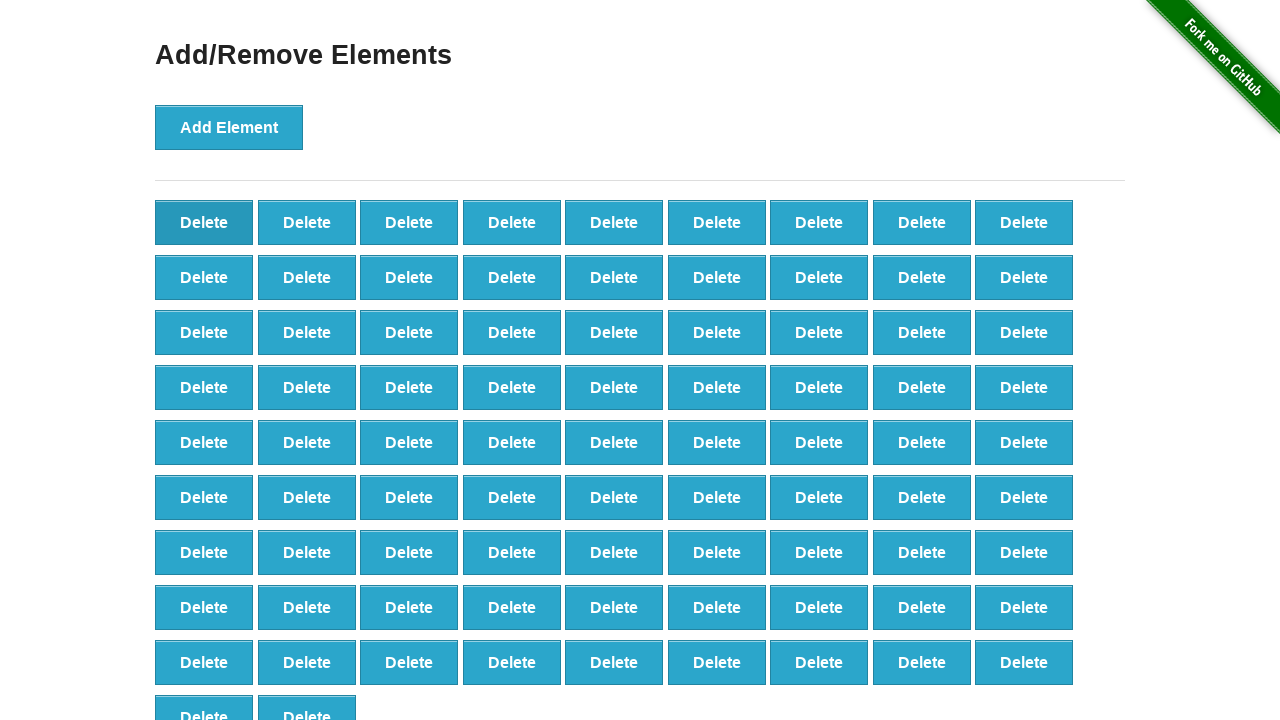

Clicked delete button (deletion 18/50) at (204, 222) on .added-manually >> nth=0
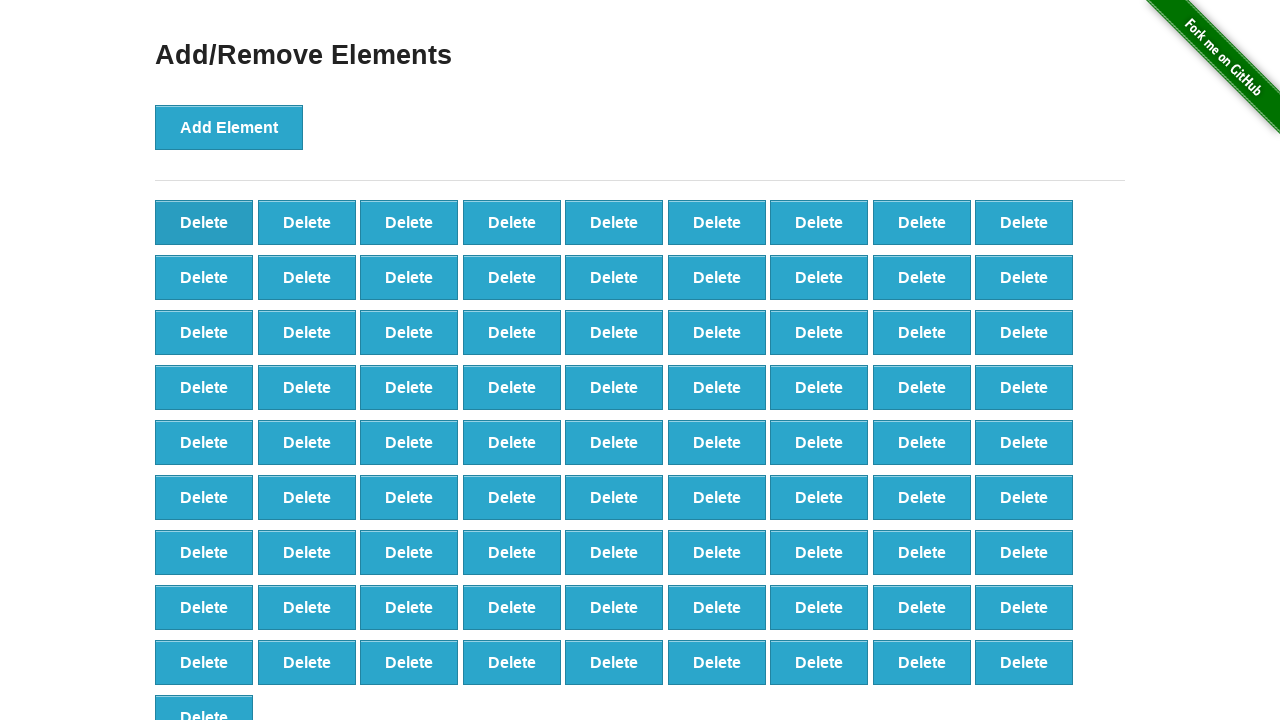

Clicked delete button (deletion 19/50) at (204, 222) on .added-manually >> nth=0
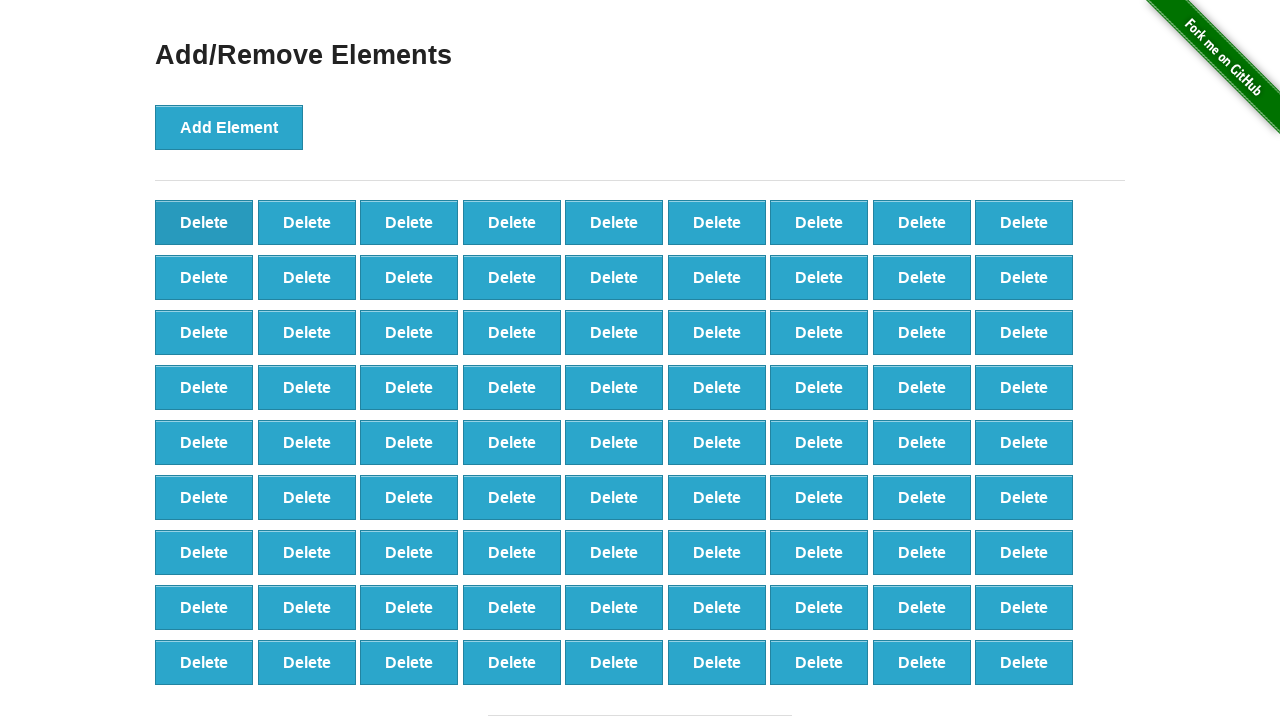

Clicked delete button (deletion 20/50) at (204, 222) on .added-manually >> nth=0
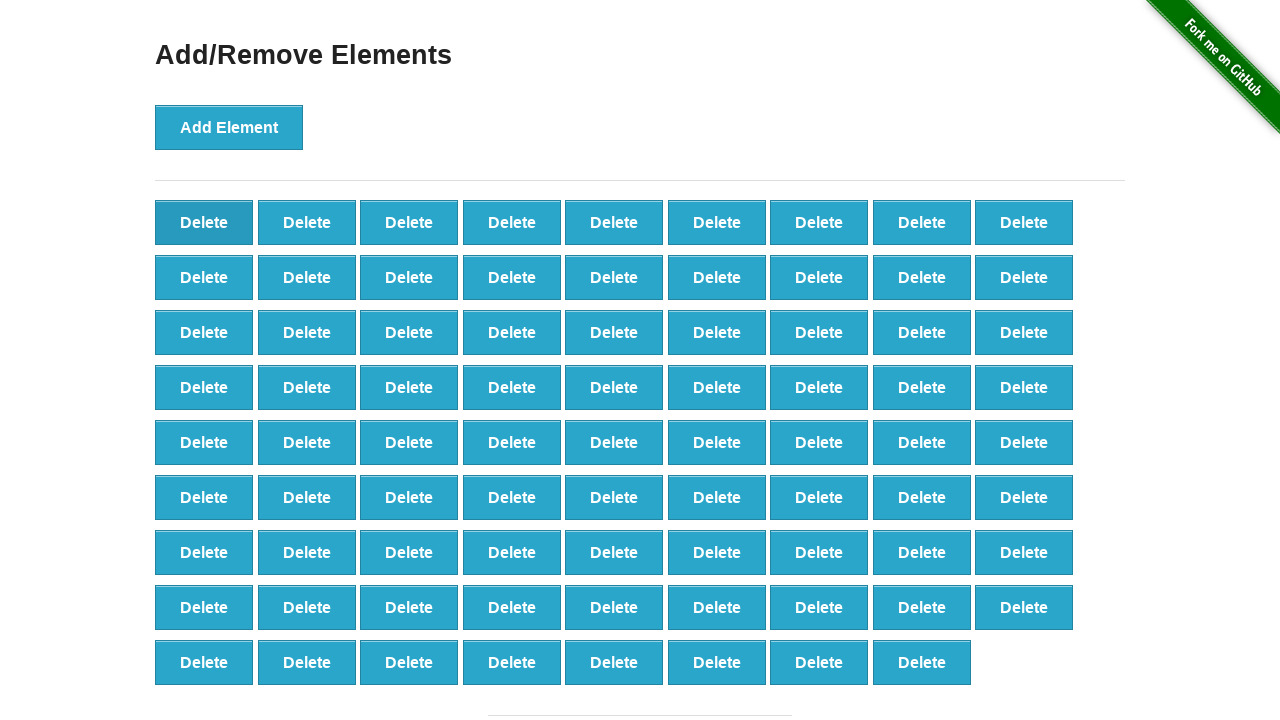

Clicked delete button (deletion 21/50) at (204, 222) on .added-manually >> nth=0
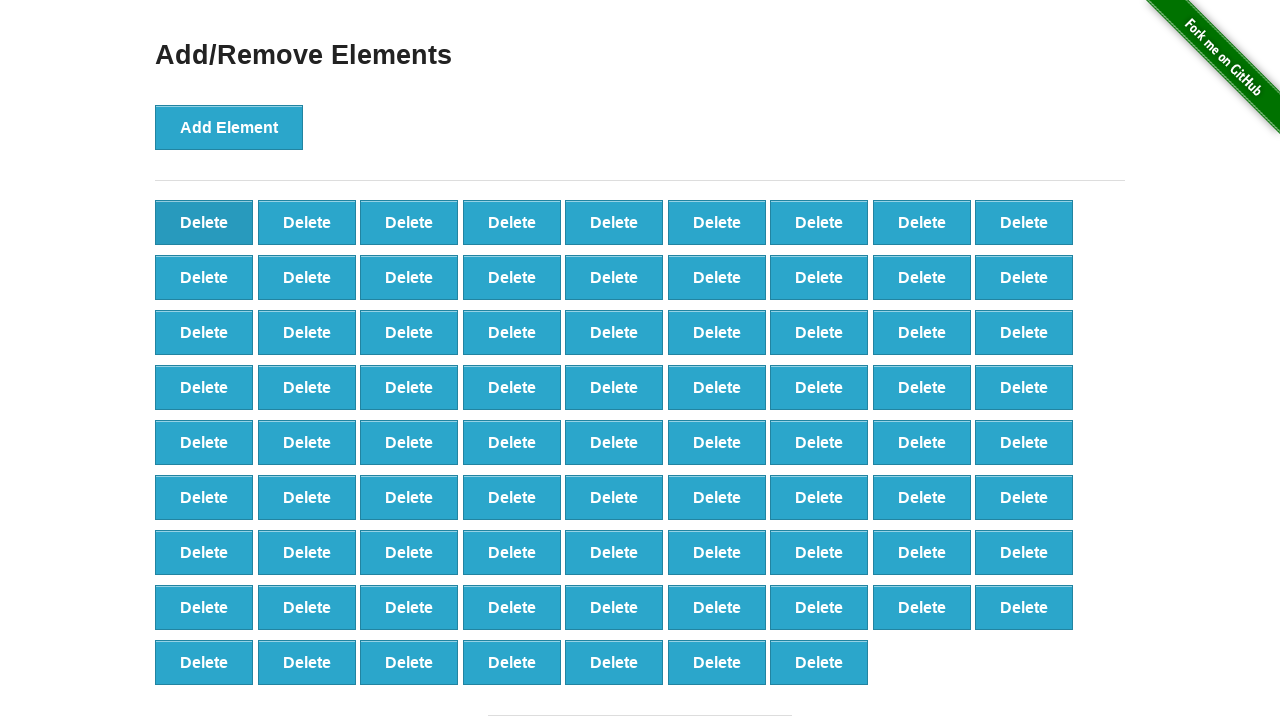

Clicked delete button (deletion 22/50) at (204, 222) on .added-manually >> nth=0
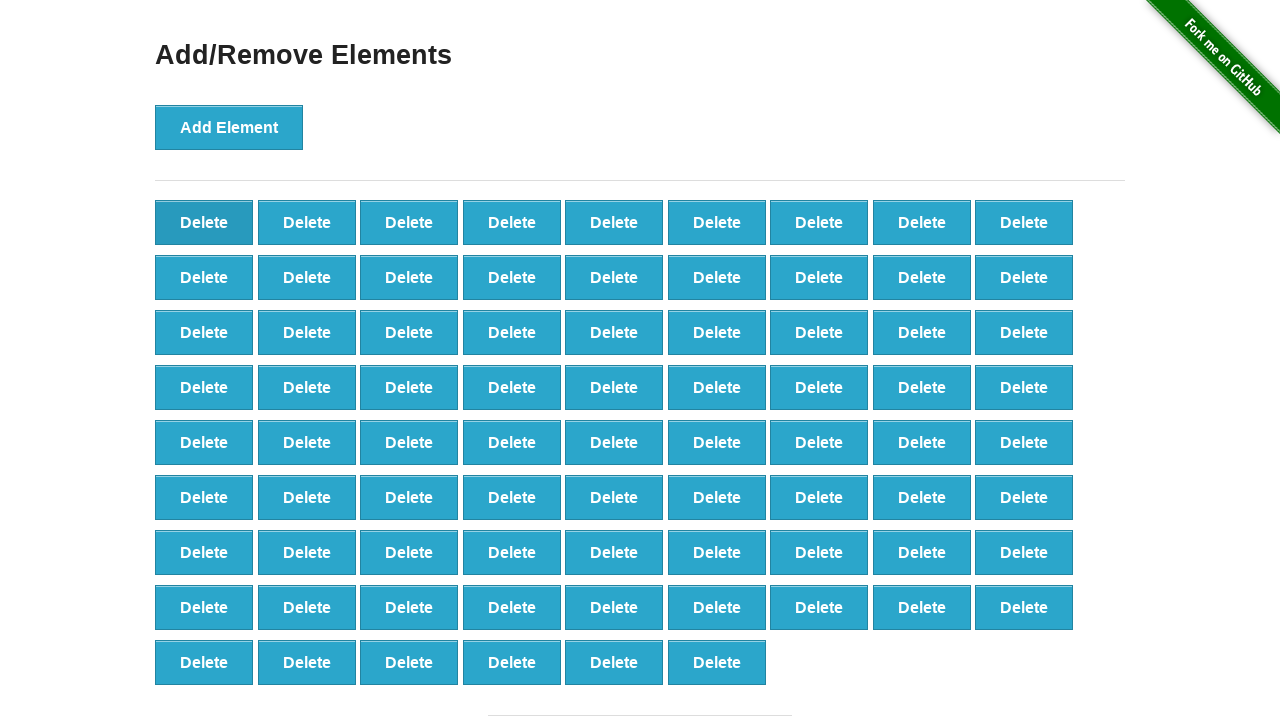

Clicked delete button (deletion 23/50) at (204, 222) on .added-manually >> nth=0
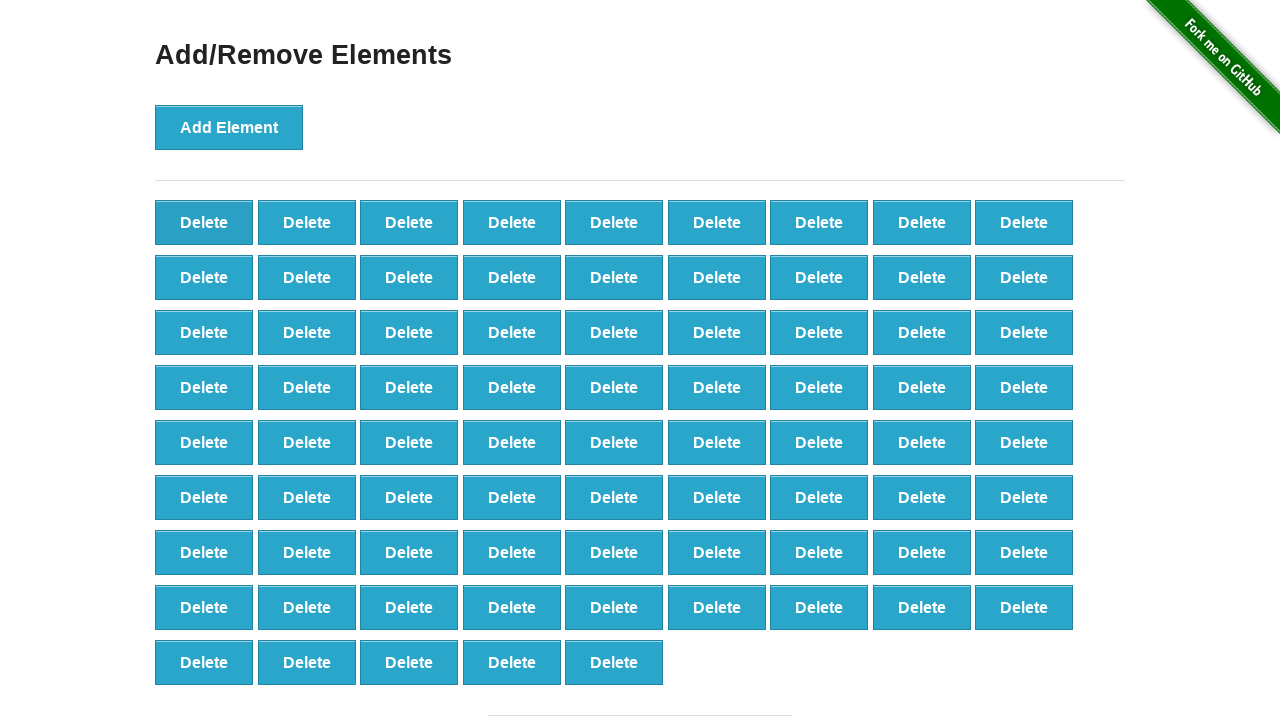

Clicked delete button (deletion 24/50) at (204, 222) on .added-manually >> nth=0
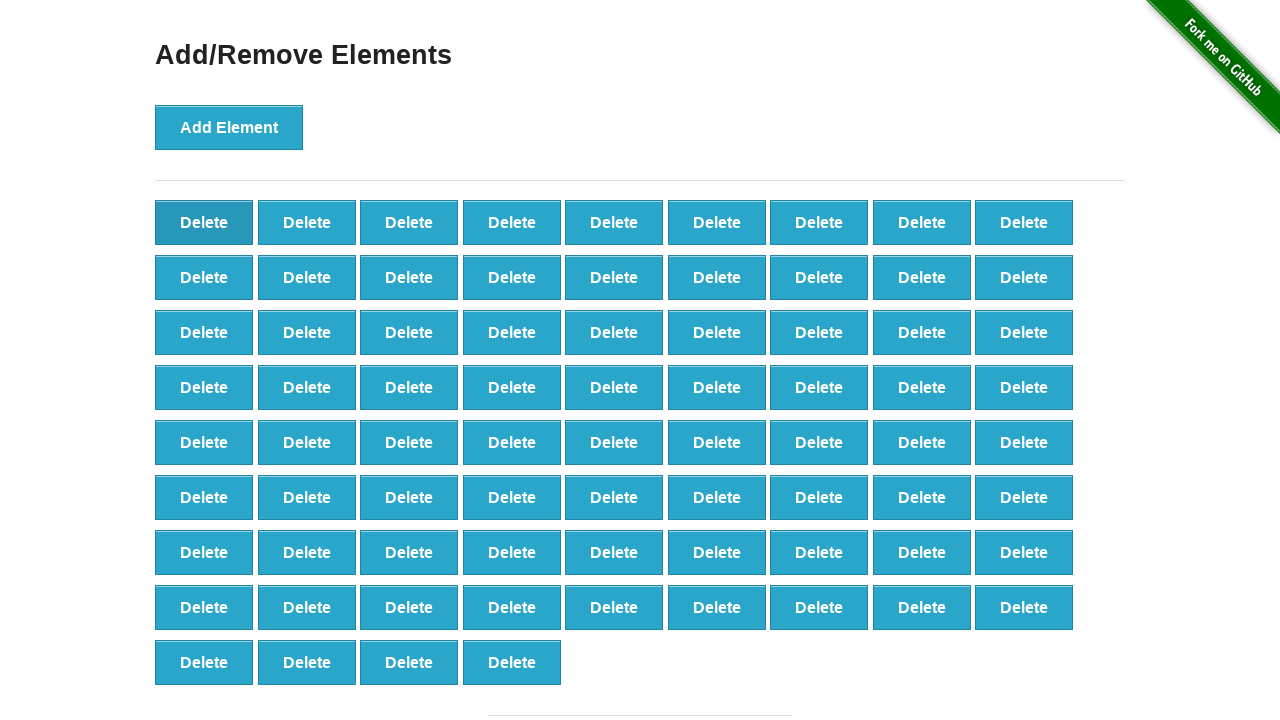

Clicked delete button (deletion 25/50) at (204, 222) on .added-manually >> nth=0
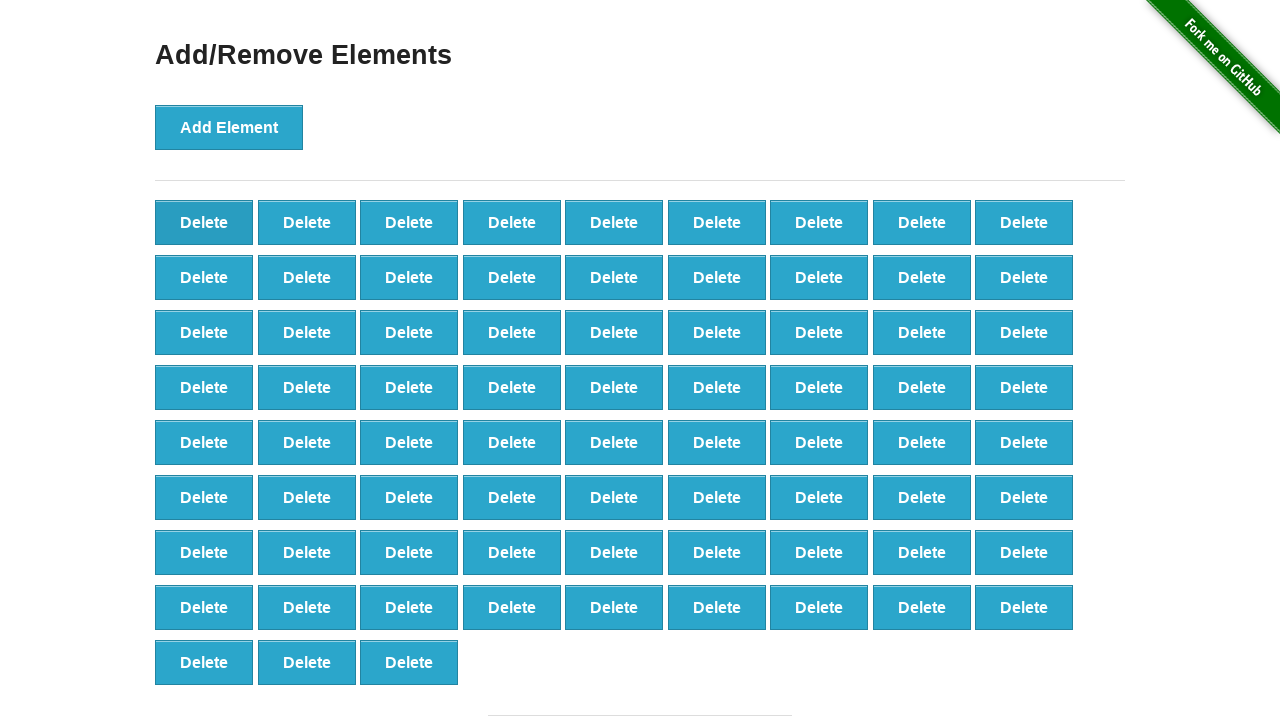

Clicked delete button (deletion 26/50) at (204, 222) on .added-manually >> nth=0
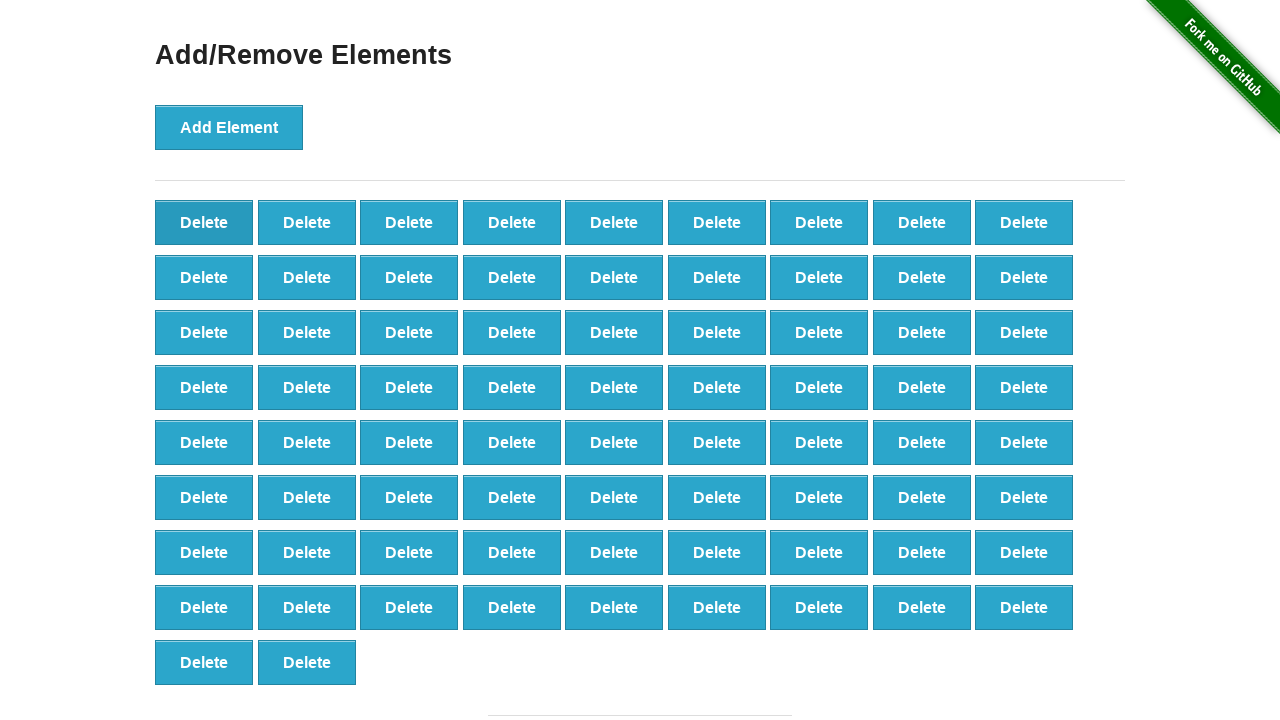

Clicked delete button (deletion 27/50) at (204, 222) on .added-manually >> nth=0
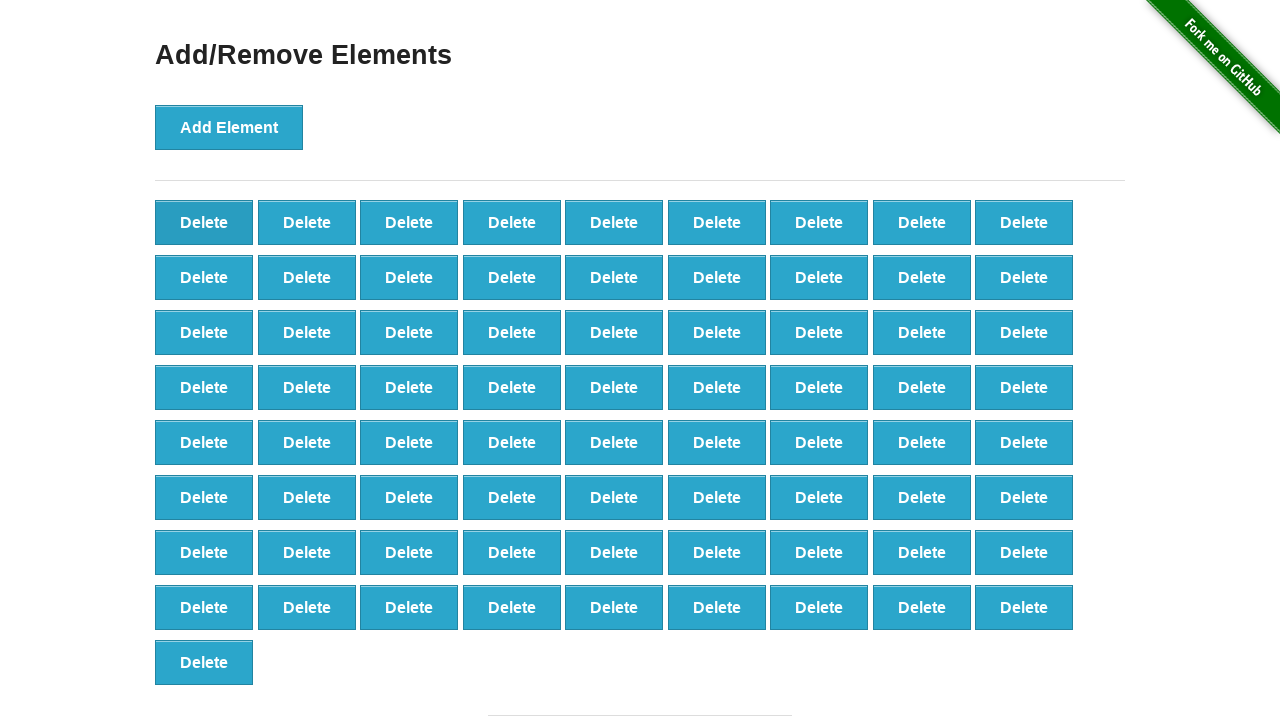

Clicked delete button (deletion 28/50) at (204, 222) on .added-manually >> nth=0
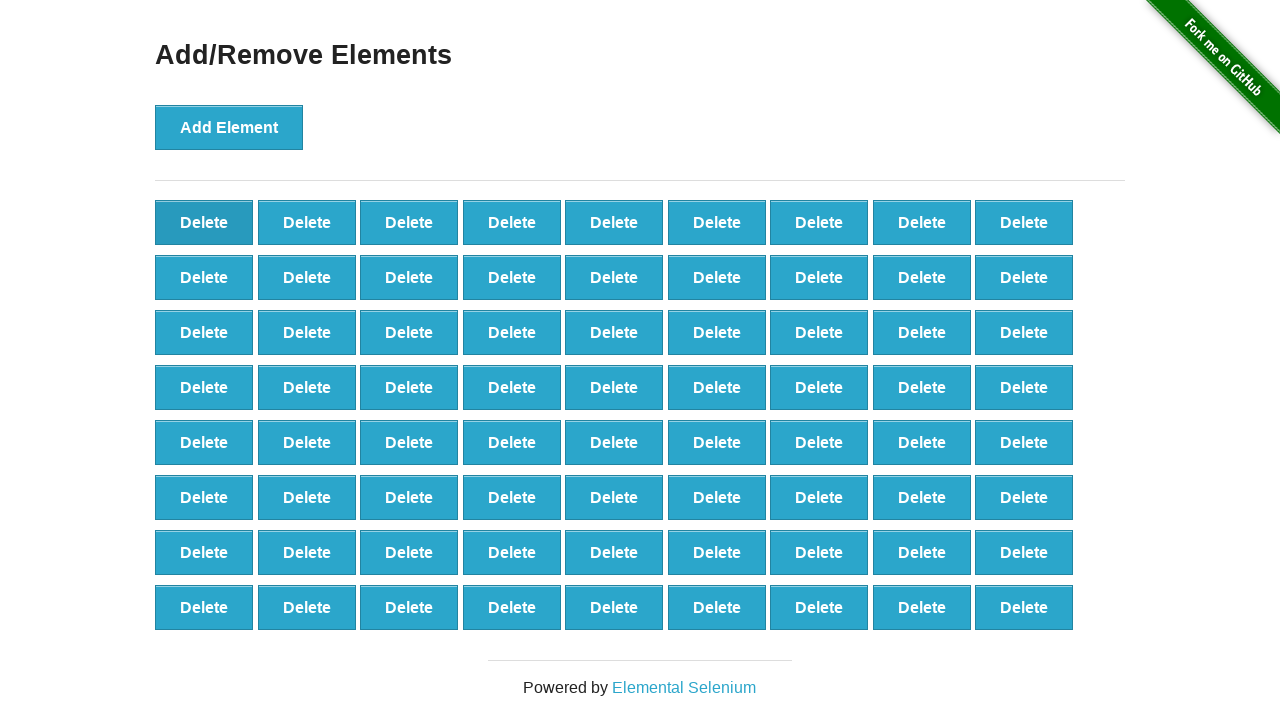

Clicked delete button (deletion 29/50) at (204, 222) on .added-manually >> nth=0
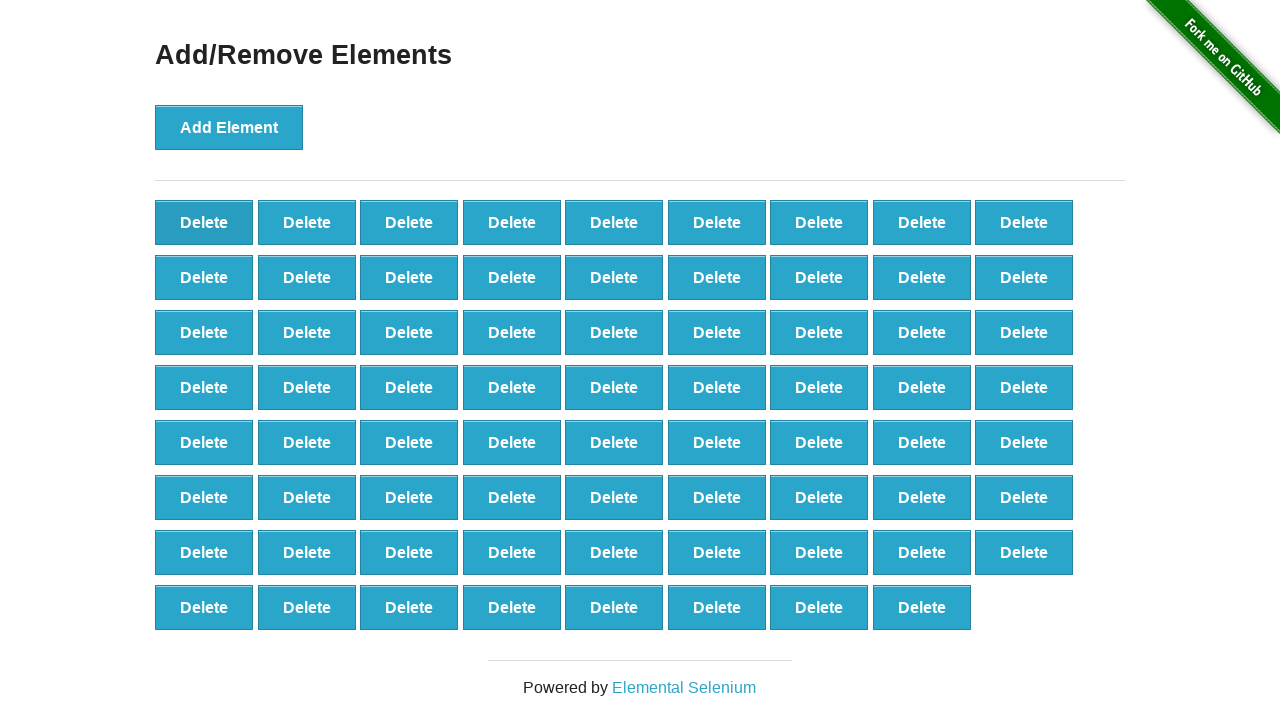

Clicked delete button (deletion 30/50) at (204, 222) on .added-manually >> nth=0
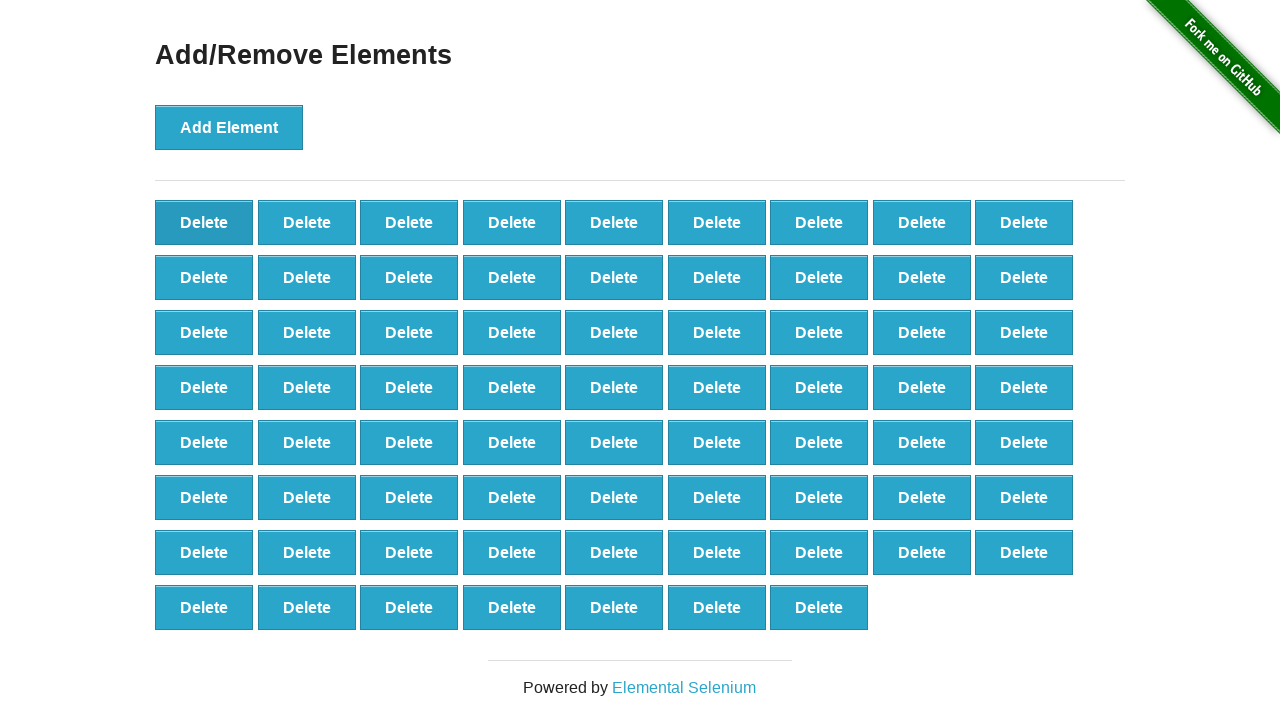

Clicked delete button (deletion 31/50) at (204, 222) on .added-manually >> nth=0
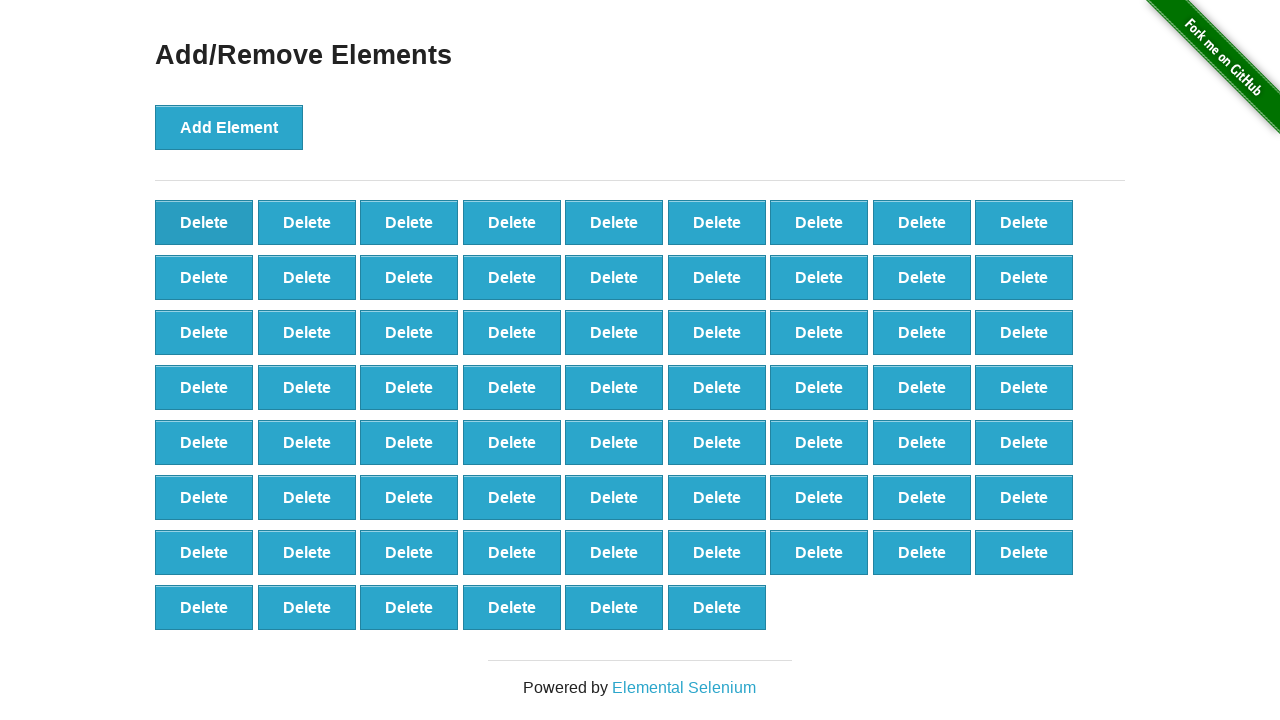

Clicked delete button (deletion 32/50) at (204, 222) on .added-manually >> nth=0
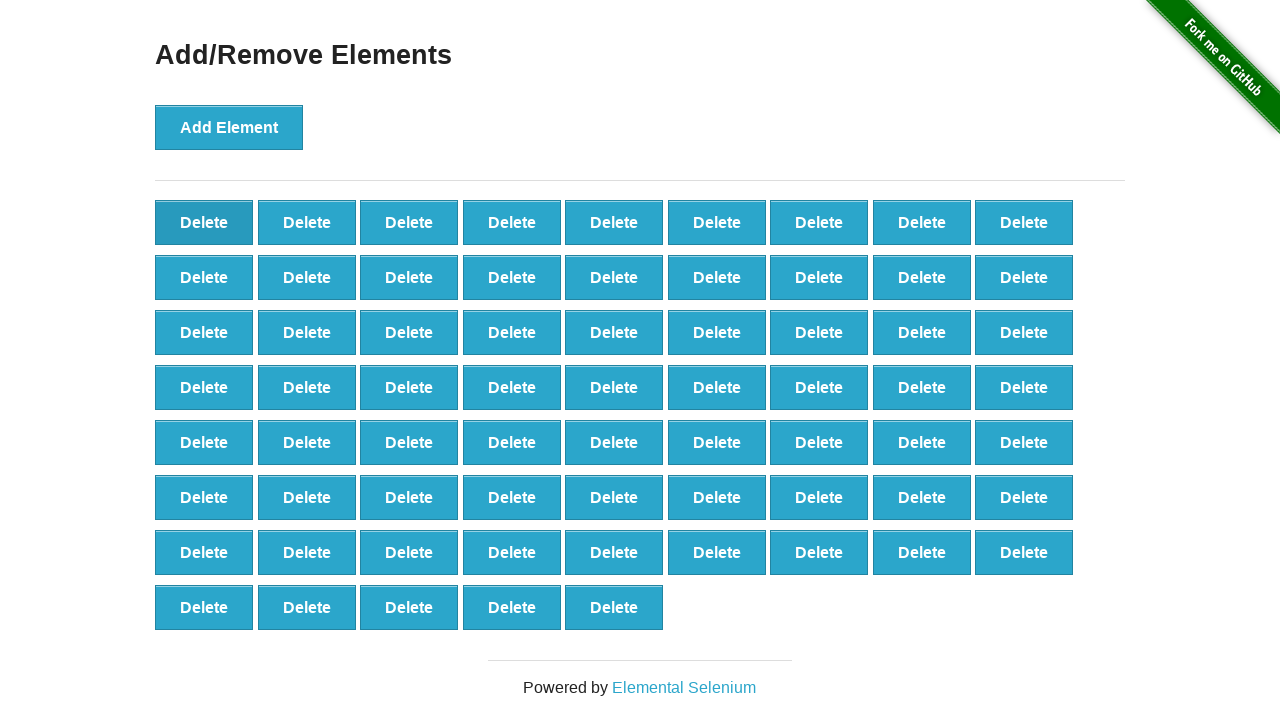

Clicked delete button (deletion 33/50) at (204, 222) on .added-manually >> nth=0
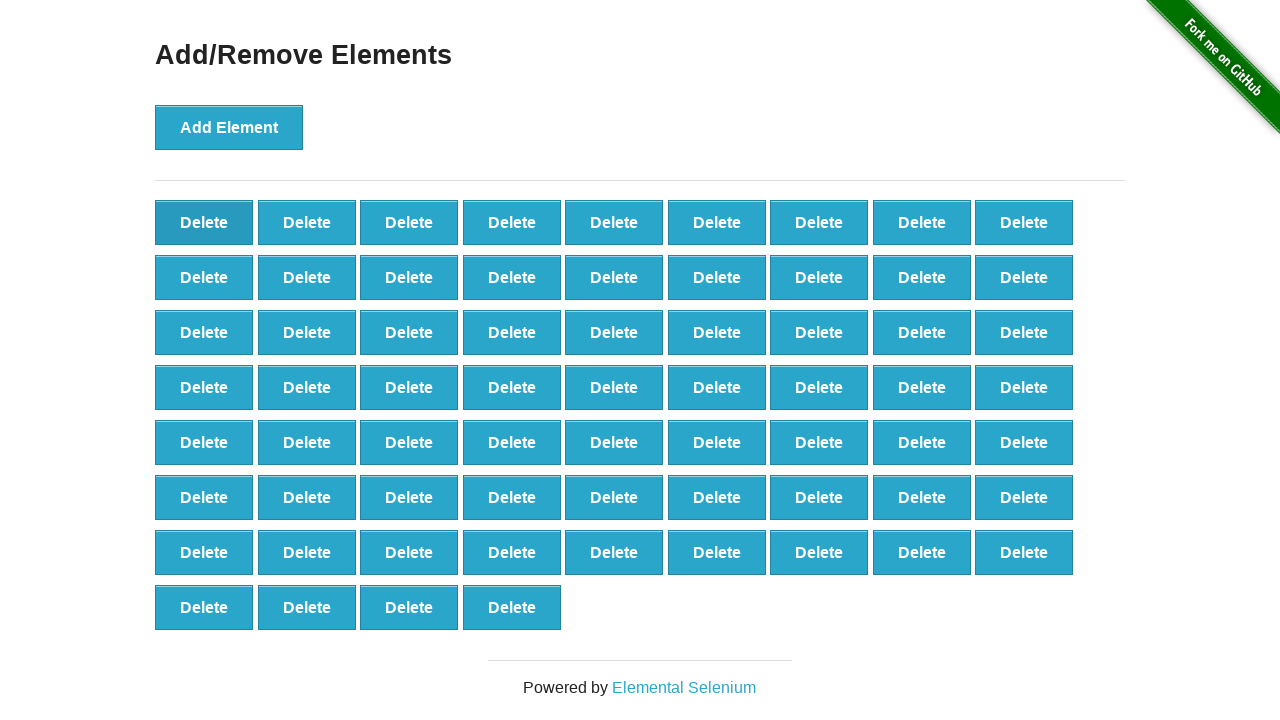

Clicked delete button (deletion 34/50) at (204, 222) on .added-manually >> nth=0
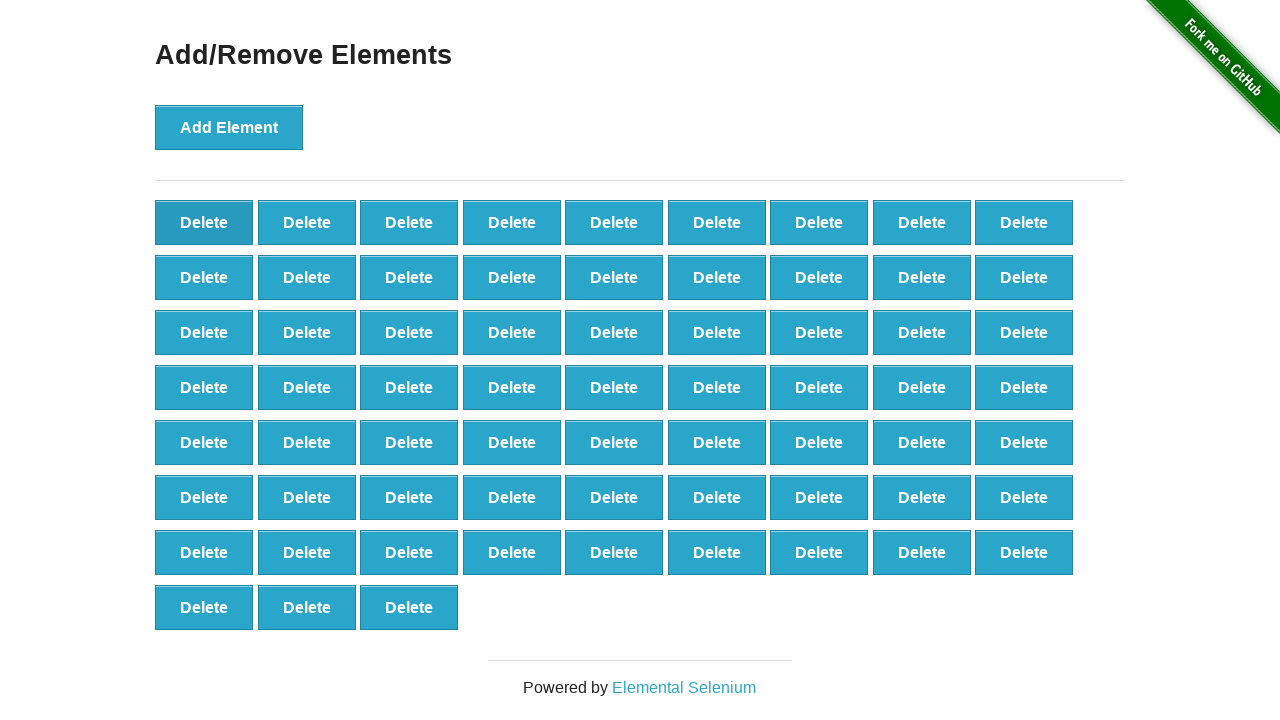

Clicked delete button (deletion 35/50) at (204, 222) on .added-manually >> nth=0
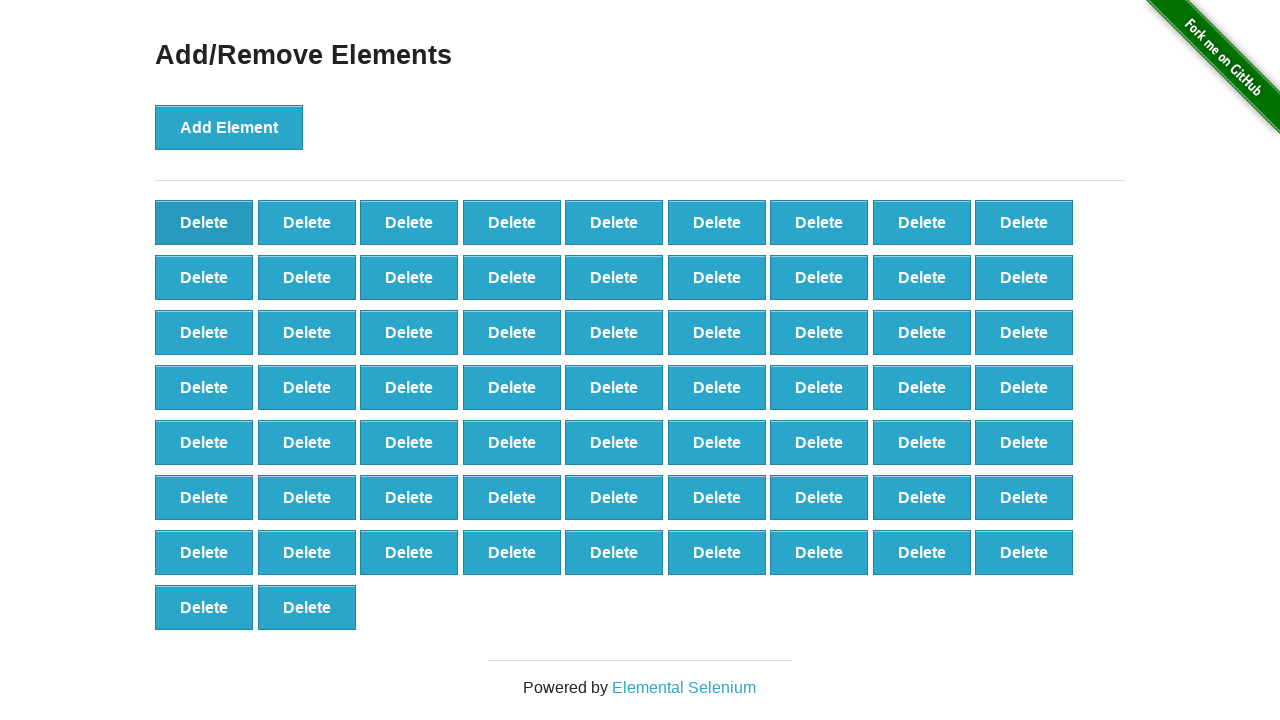

Clicked delete button (deletion 36/50) at (204, 222) on .added-manually >> nth=0
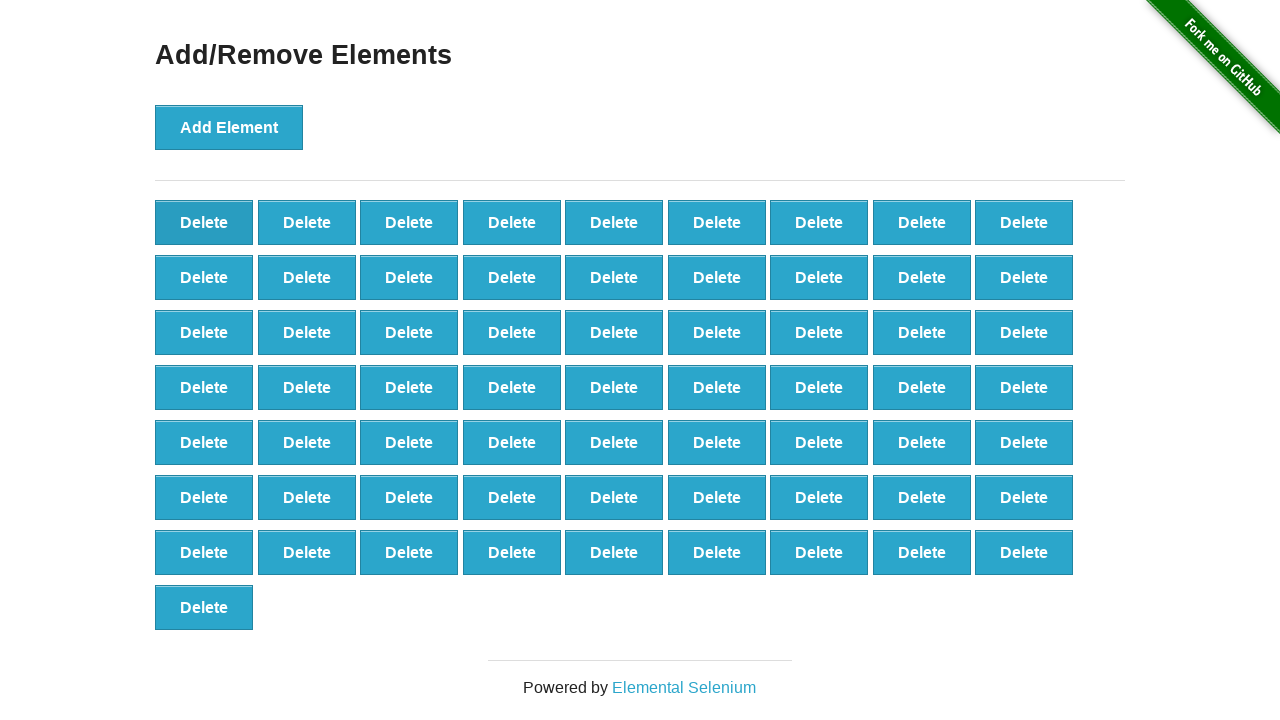

Clicked delete button (deletion 37/50) at (204, 222) on .added-manually >> nth=0
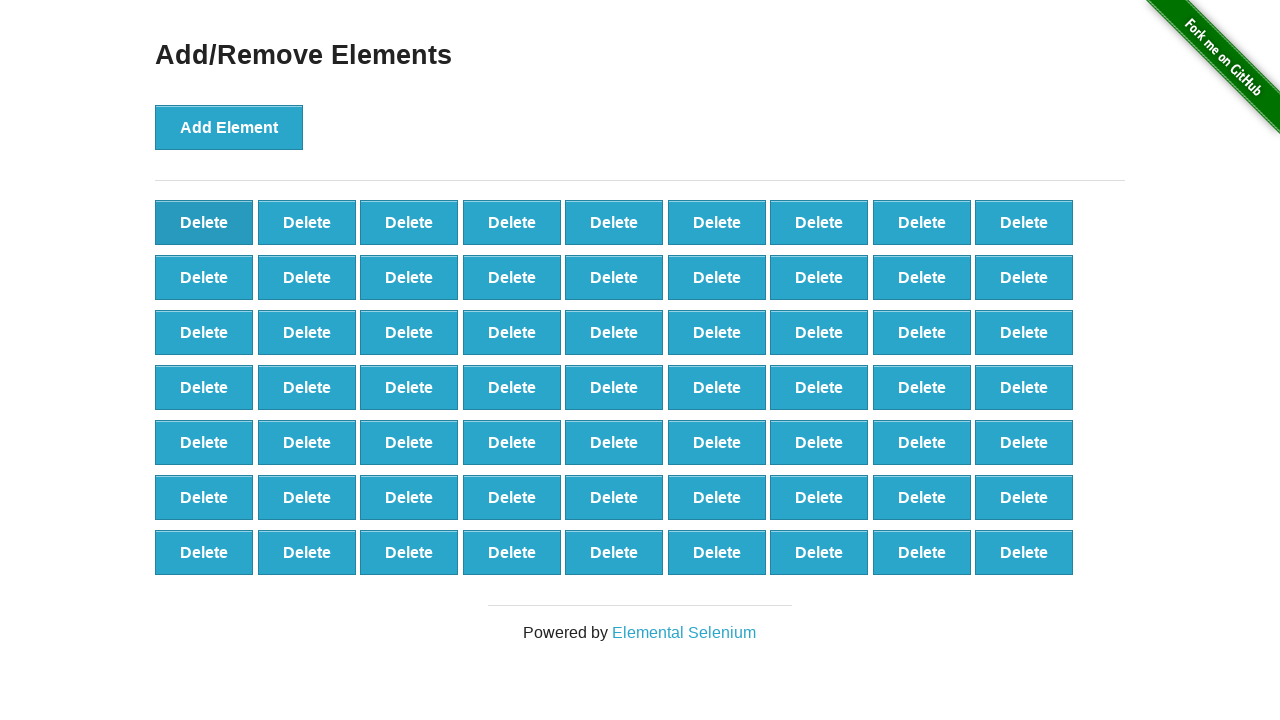

Clicked delete button (deletion 38/50) at (204, 222) on .added-manually >> nth=0
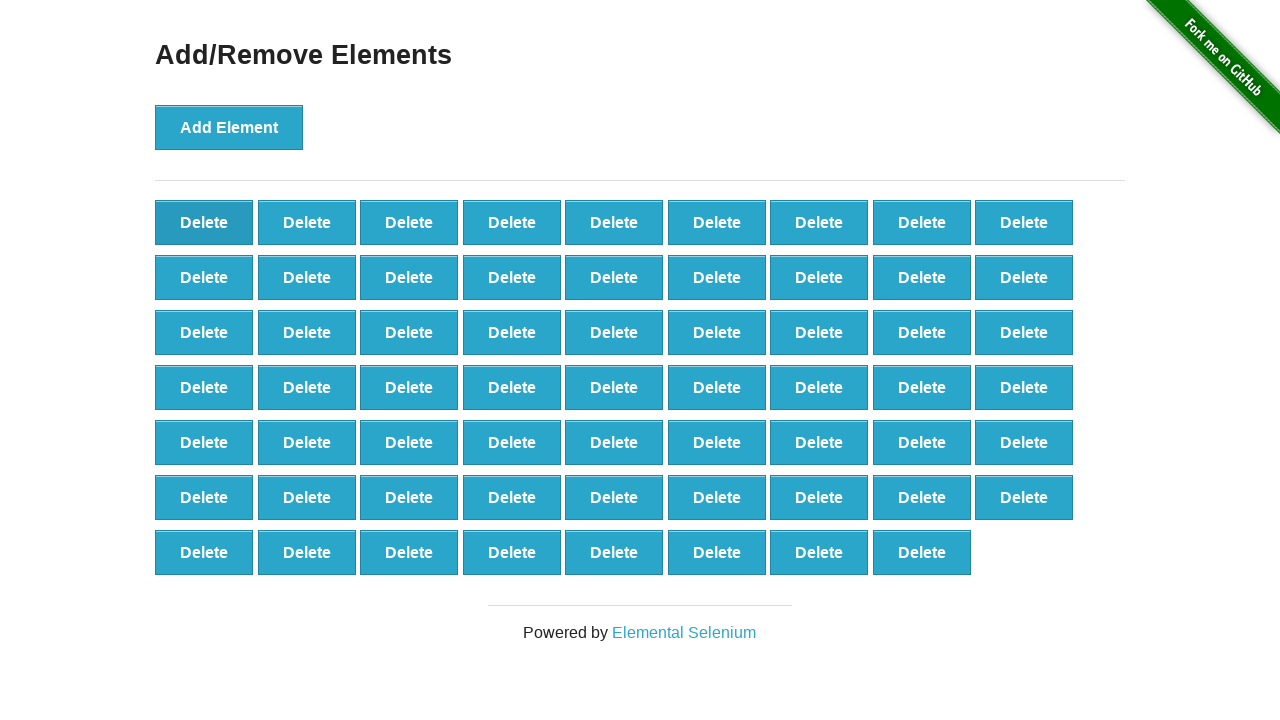

Clicked delete button (deletion 39/50) at (204, 222) on .added-manually >> nth=0
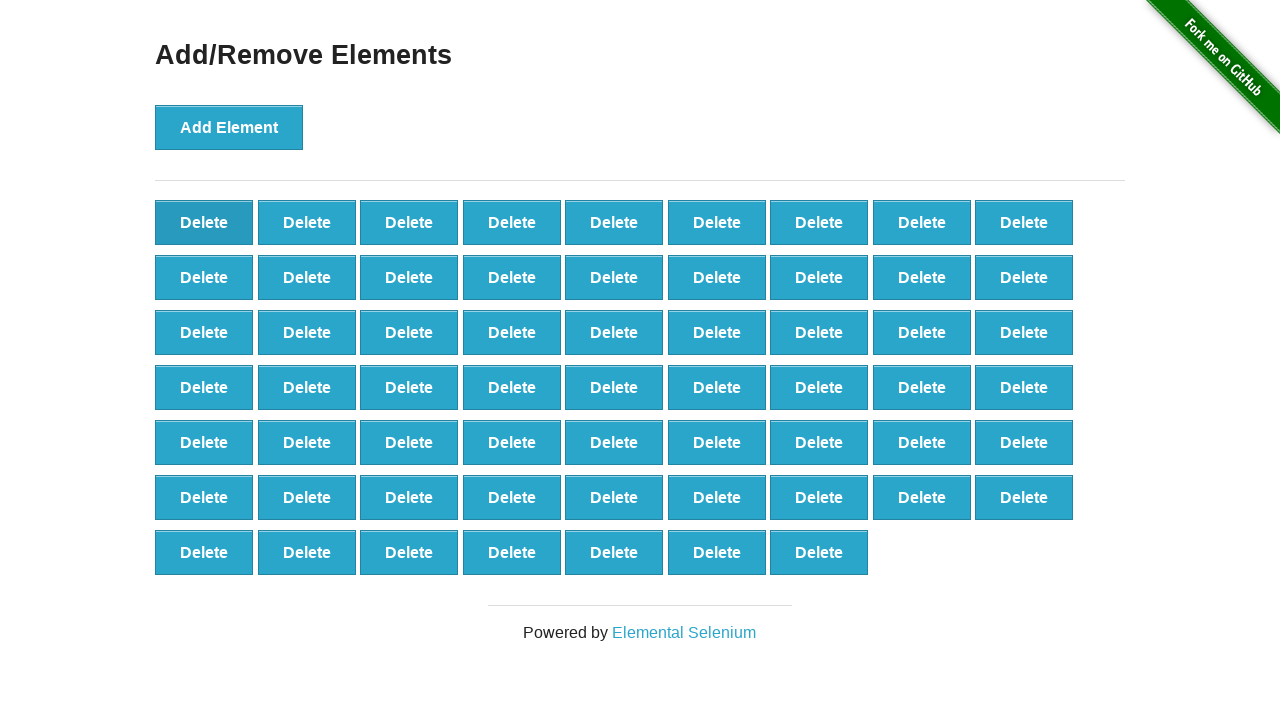

Clicked delete button (deletion 40/50) at (204, 222) on .added-manually >> nth=0
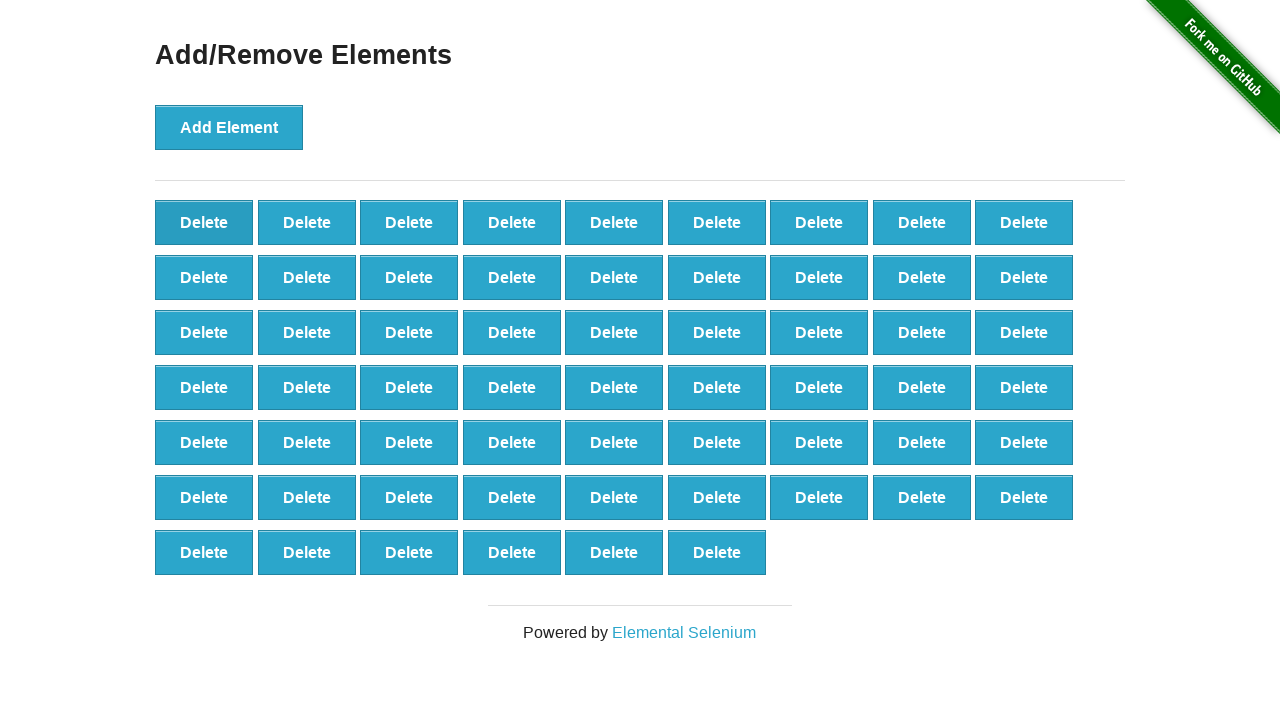

Clicked delete button (deletion 41/50) at (204, 222) on .added-manually >> nth=0
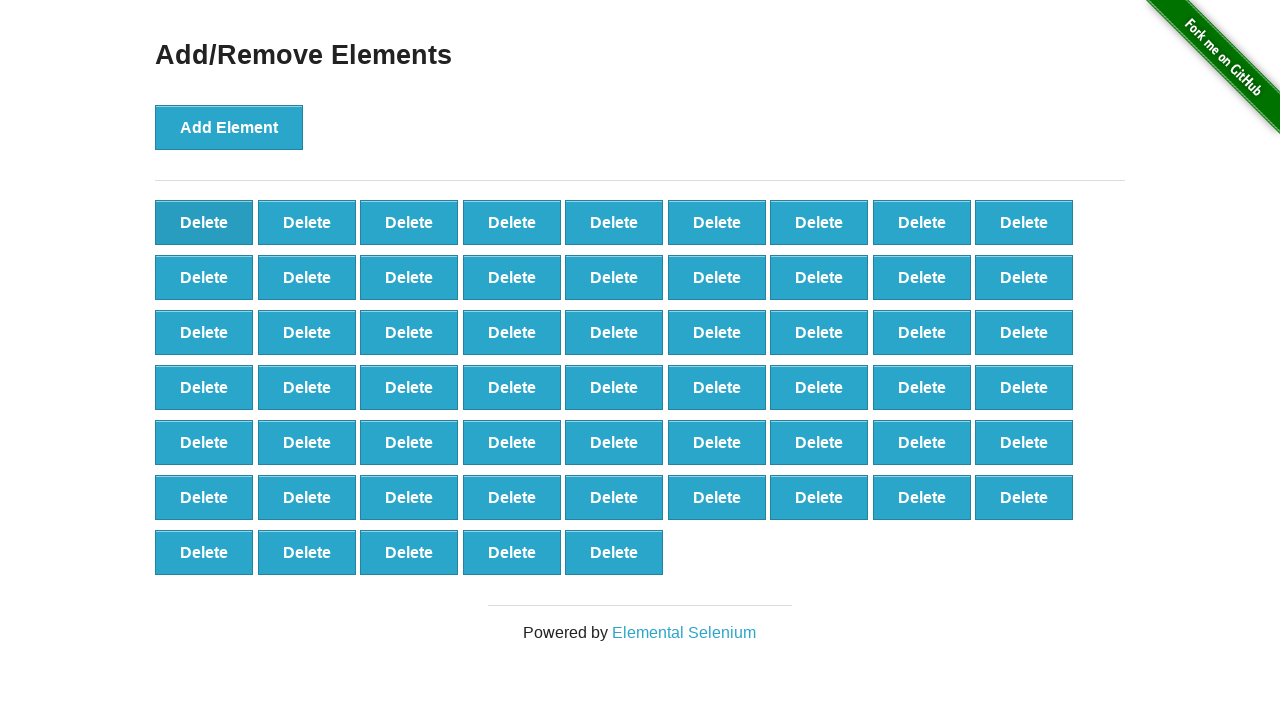

Clicked delete button (deletion 42/50) at (204, 222) on .added-manually >> nth=0
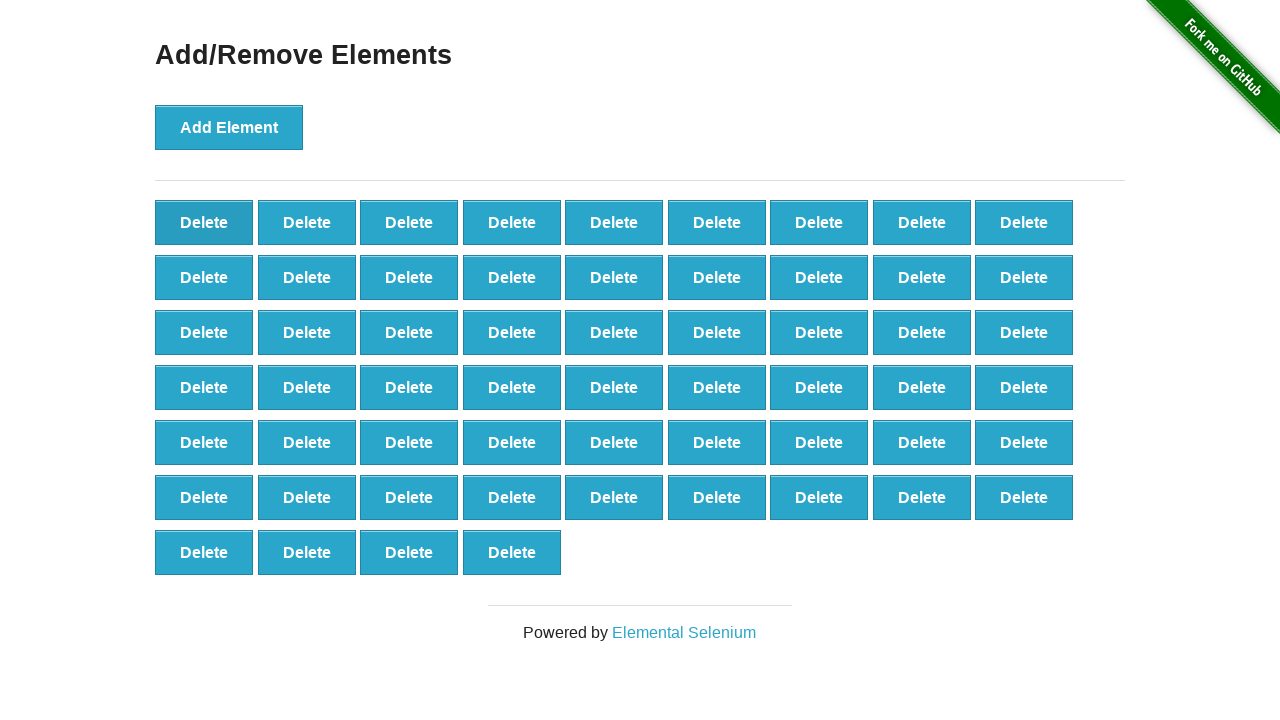

Clicked delete button (deletion 43/50) at (204, 222) on .added-manually >> nth=0
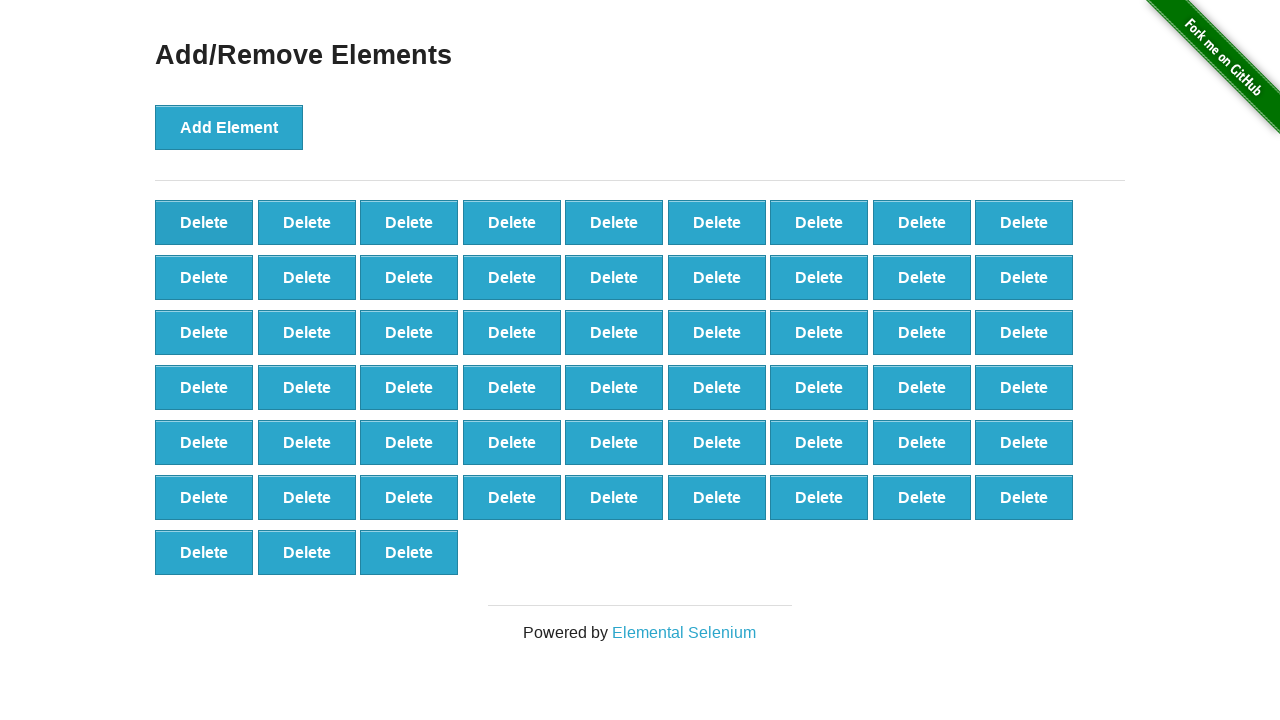

Clicked delete button (deletion 44/50) at (204, 222) on .added-manually >> nth=0
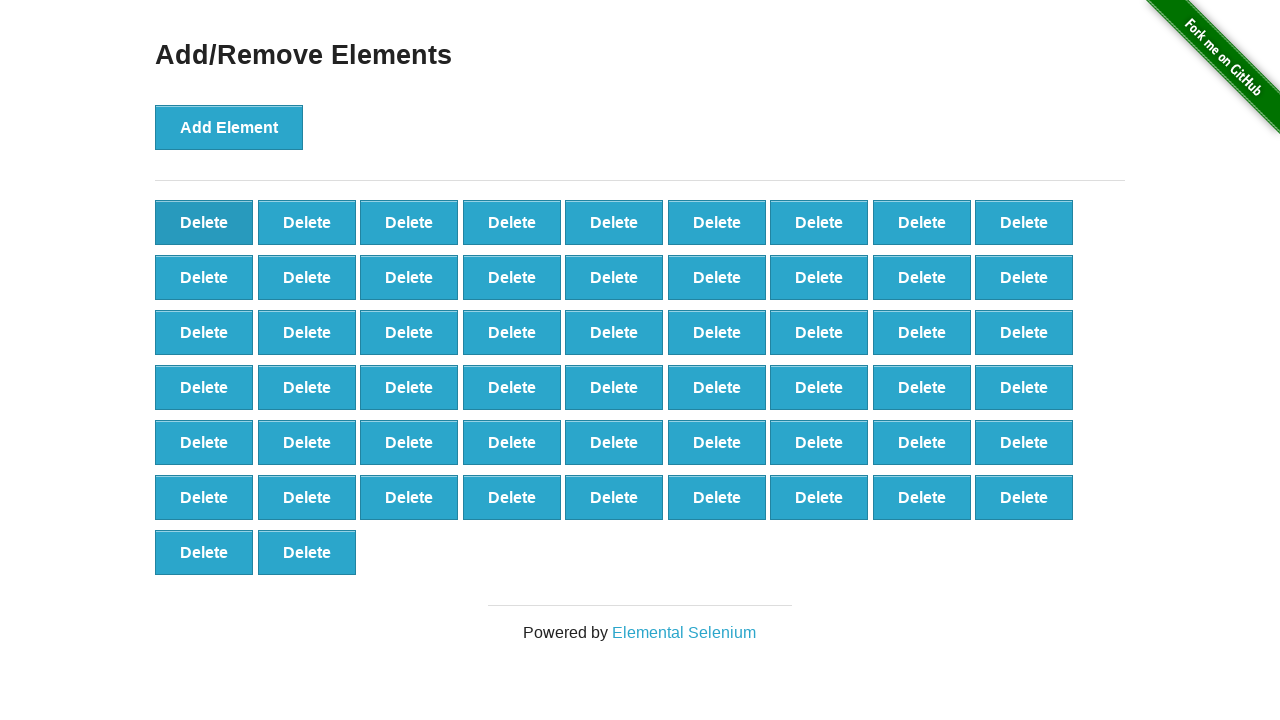

Clicked delete button (deletion 45/50) at (204, 222) on .added-manually >> nth=0
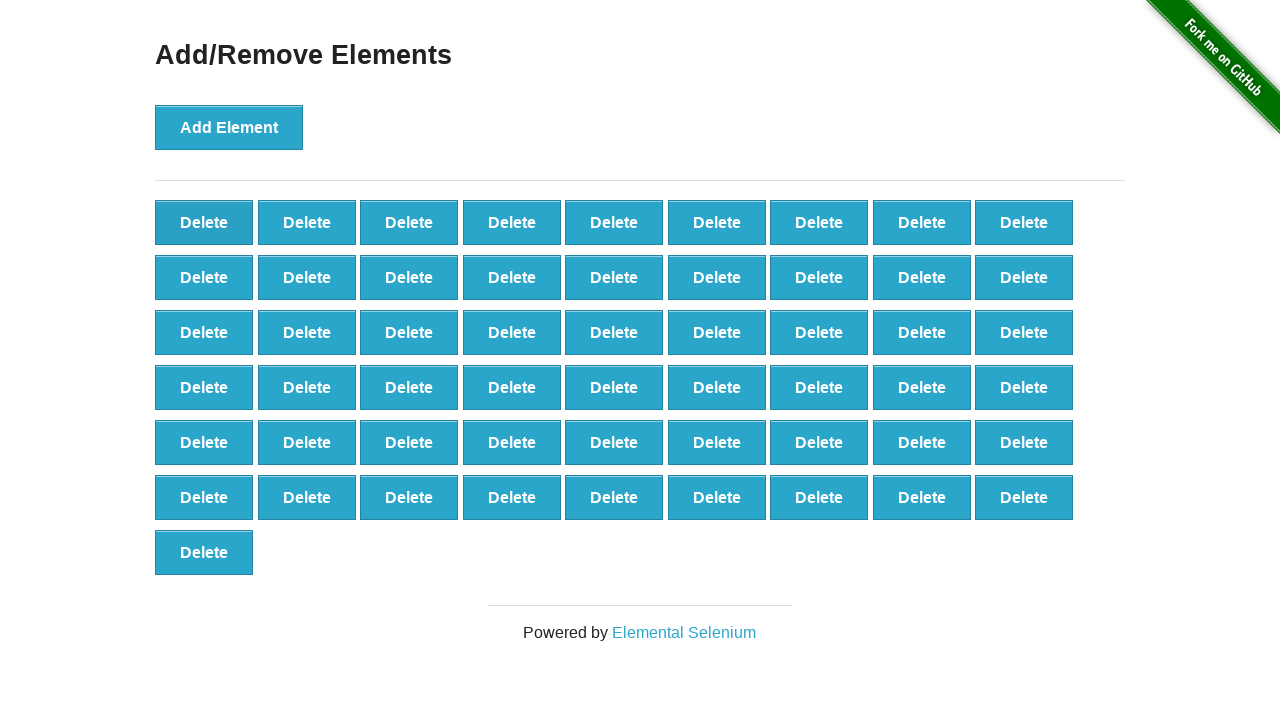

Clicked delete button (deletion 46/50) at (204, 222) on .added-manually >> nth=0
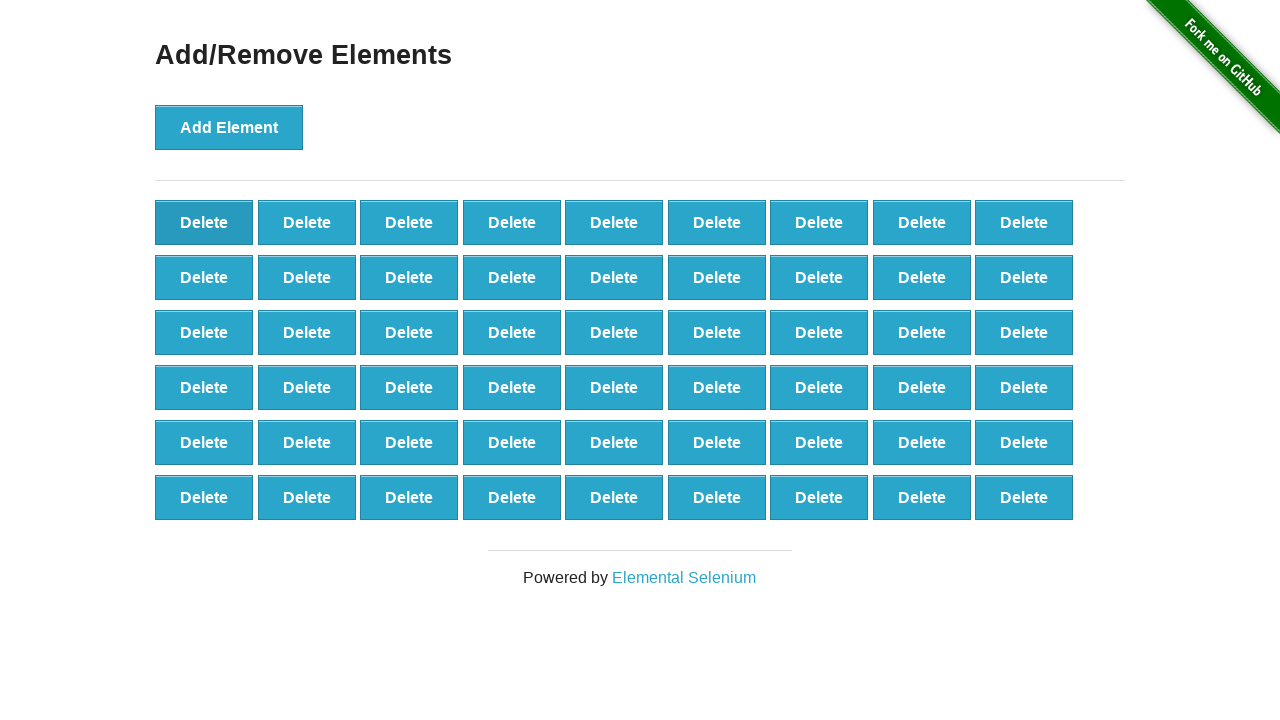

Clicked delete button (deletion 47/50) at (204, 222) on .added-manually >> nth=0
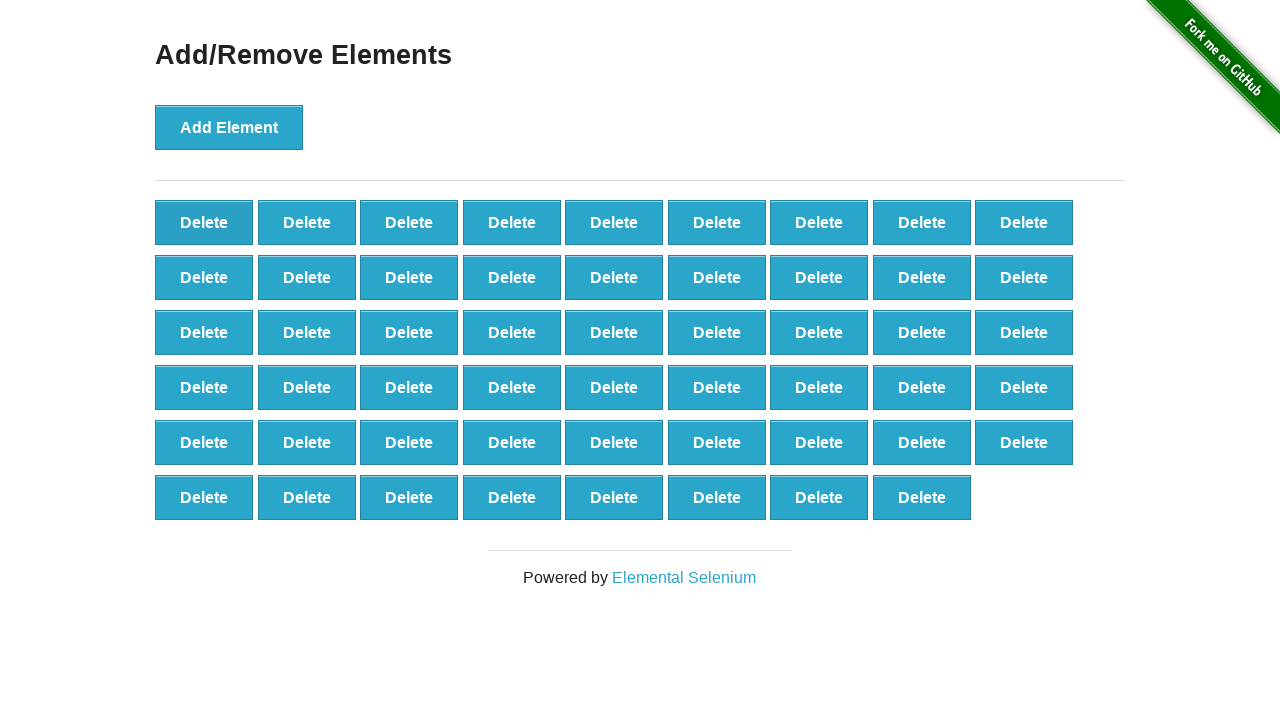

Clicked delete button (deletion 48/50) at (204, 222) on .added-manually >> nth=0
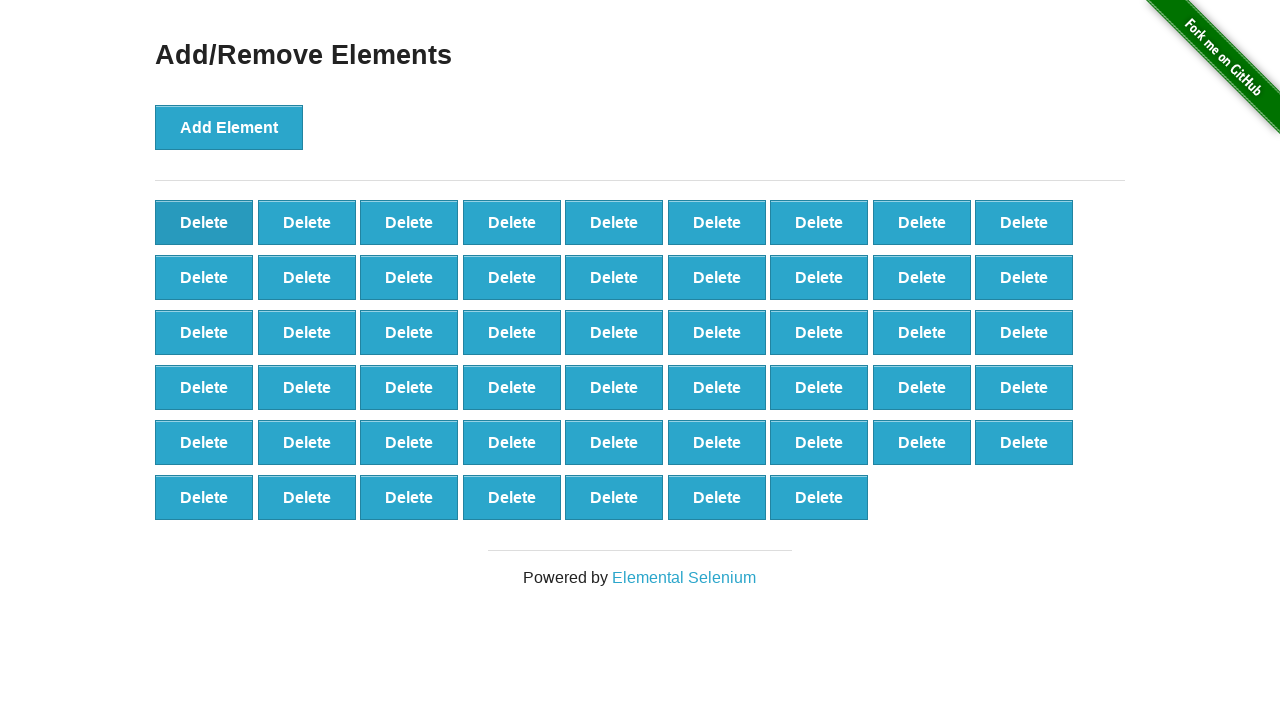

Clicked delete button (deletion 49/50) at (204, 222) on .added-manually >> nth=0
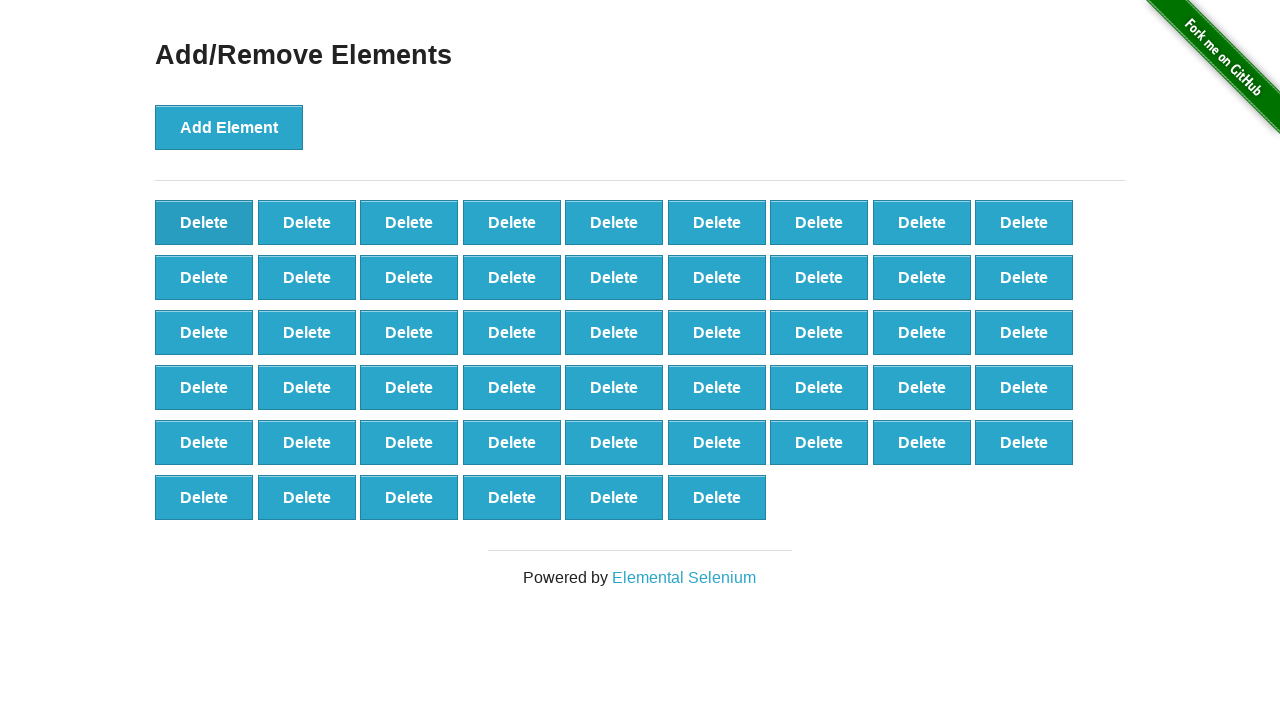

Clicked delete button (deletion 50/50) at (204, 222) on .added-manually >> nth=0
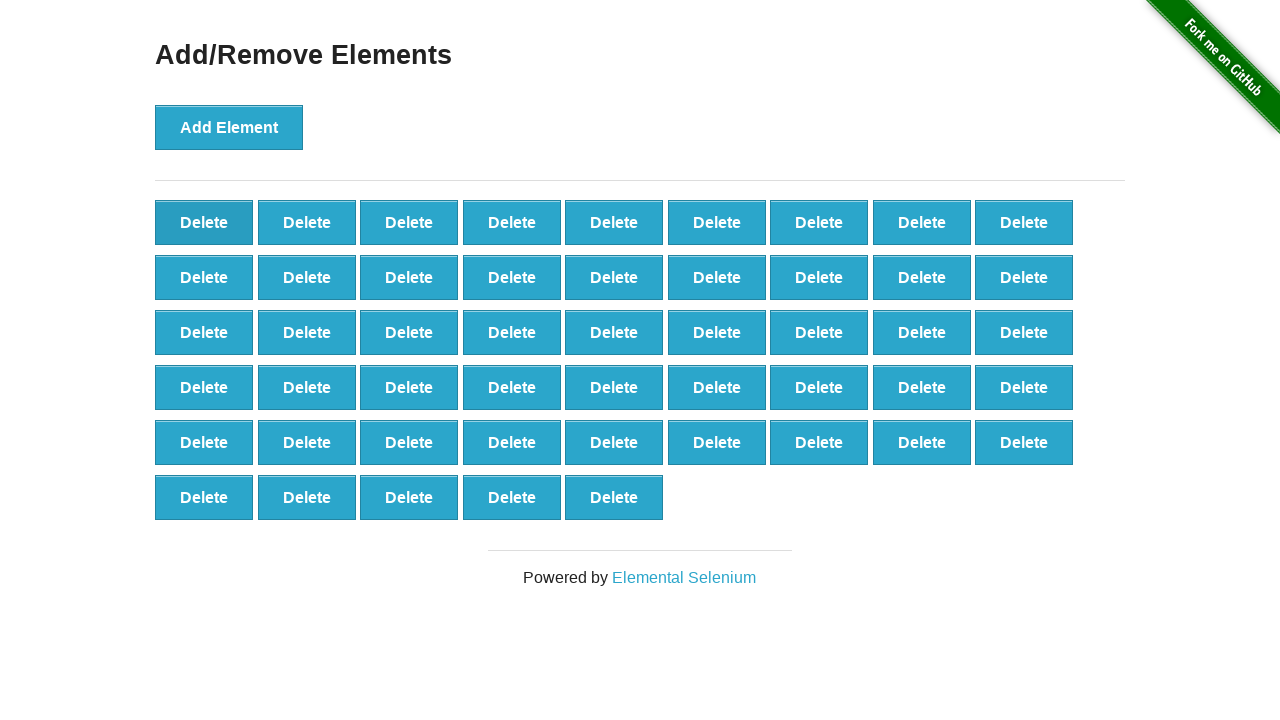

Verified that exactly 50 delete buttons remain
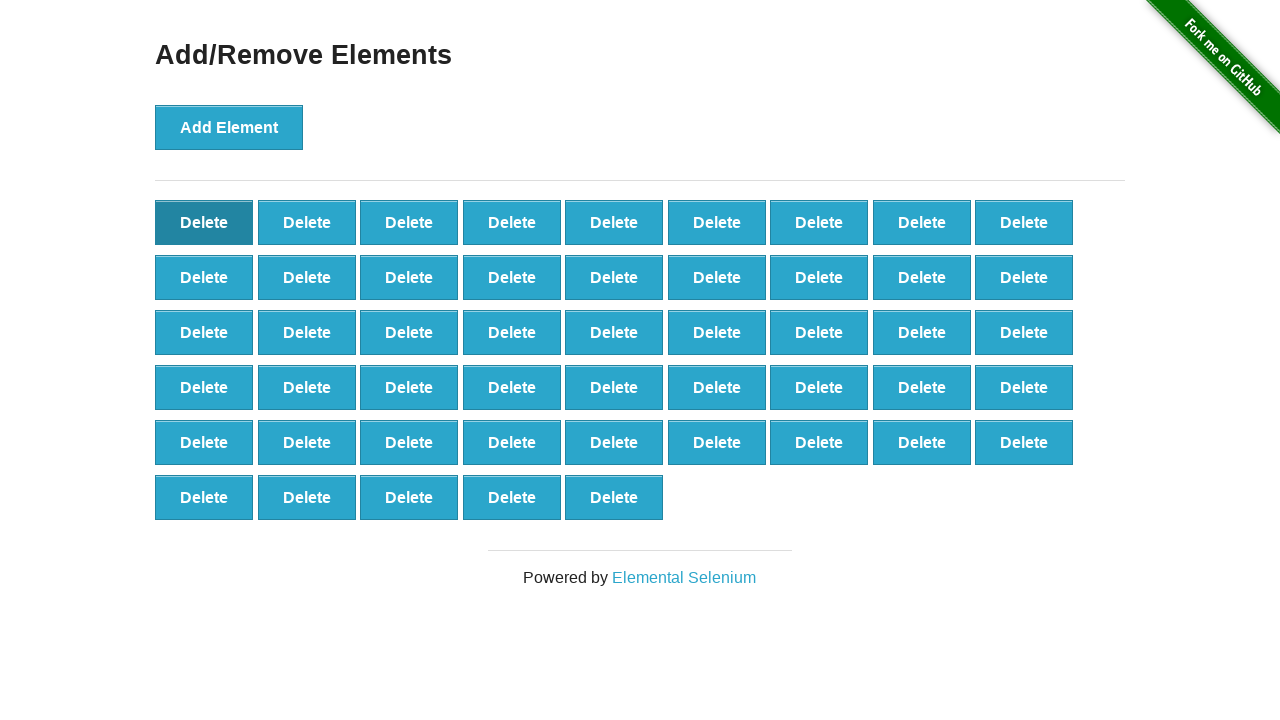

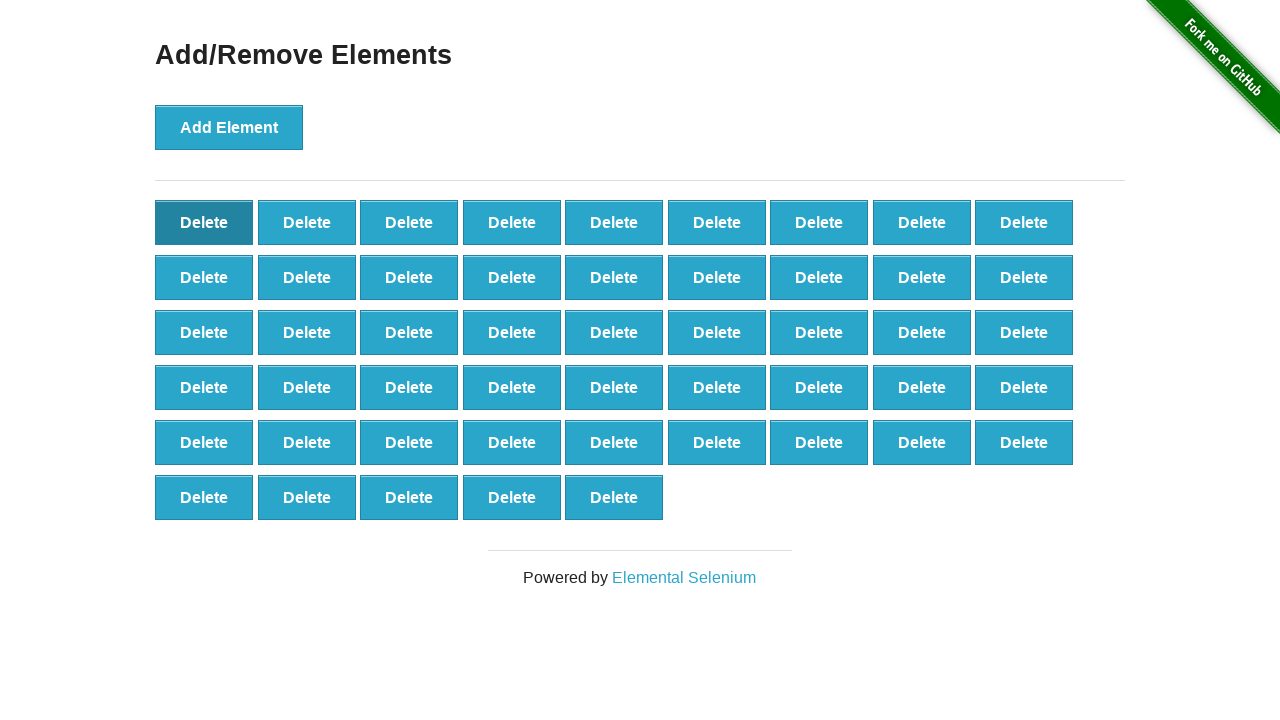